Tests dynamic element addition and removal by clicking Add Element button 100 times, verifying the count, then clicking Delete 90 times and verifying the remaining count

Starting URL: http://the-internet.herokuapp.com/add_remove_elements/

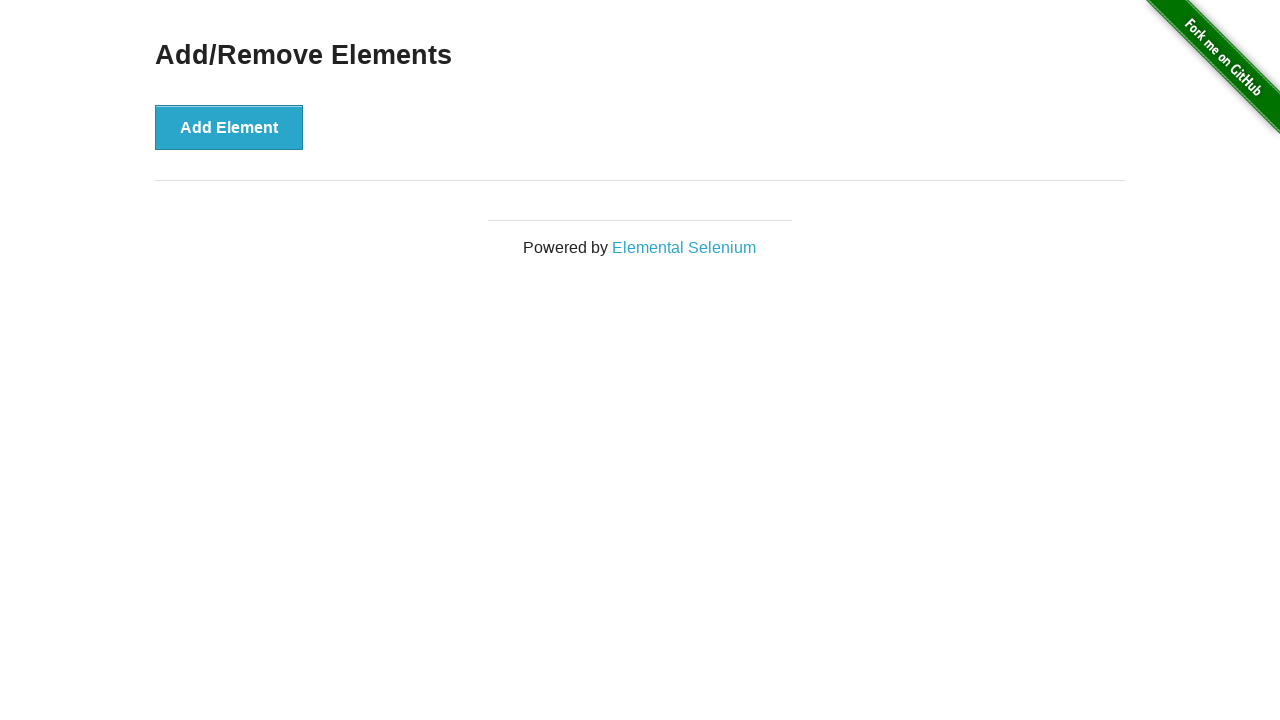

Navigated to Add/Remove Elements page
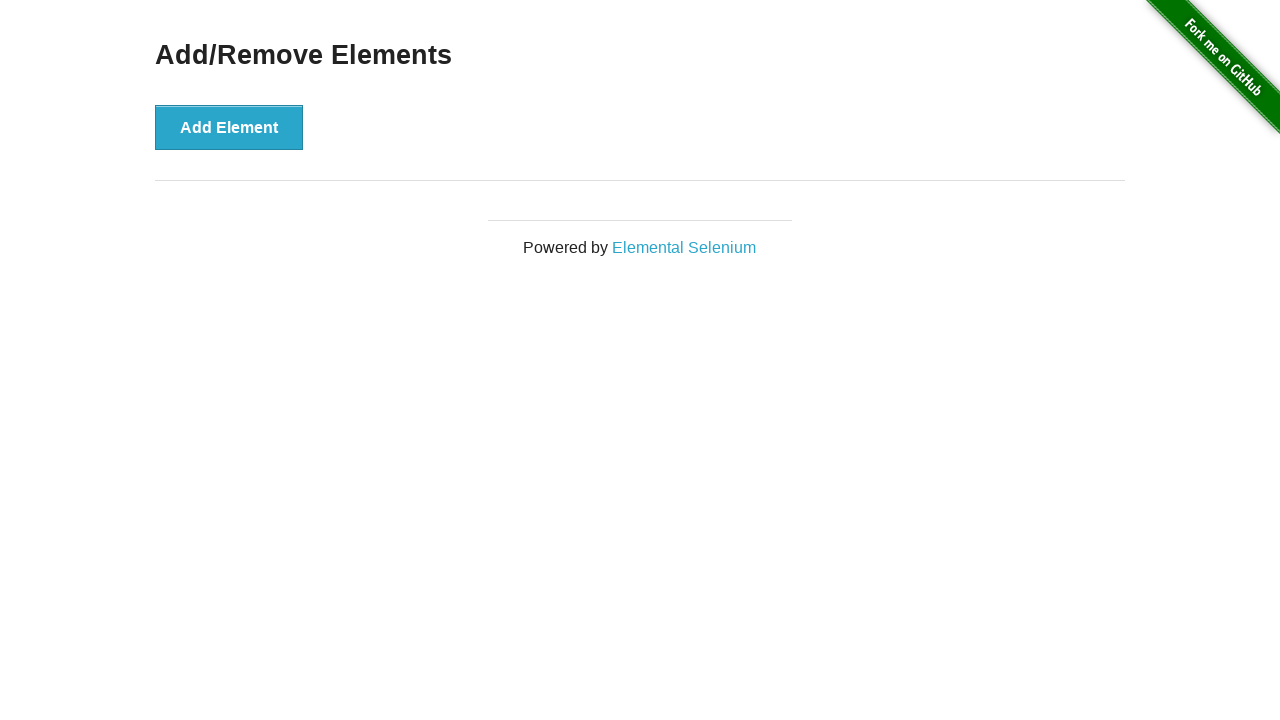

Clicked Add Element button (iteration 1/100) at (229, 127) on button[onclick='addElement()']
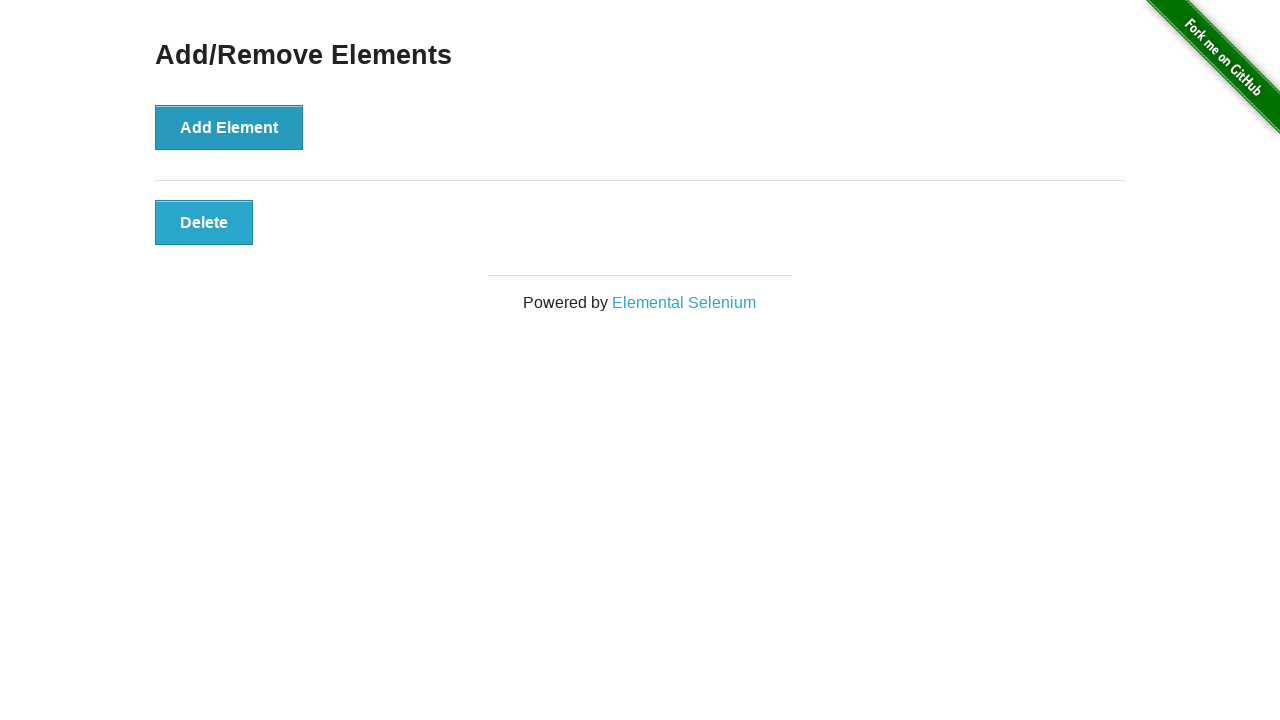

Clicked Add Element button (iteration 2/100) at (229, 127) on button[onclick='addElement()']
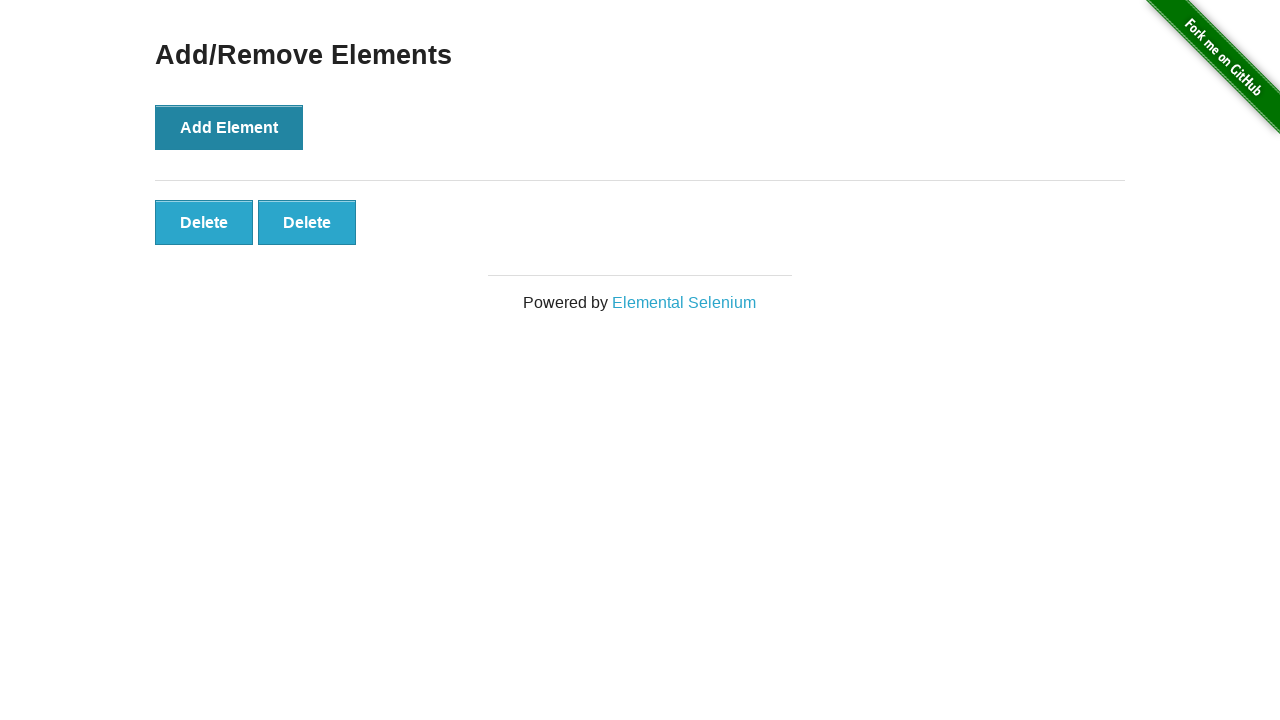

Clicked Add Element button (iteration 3/100) at (229, 127) on button[onclick='addElement()']
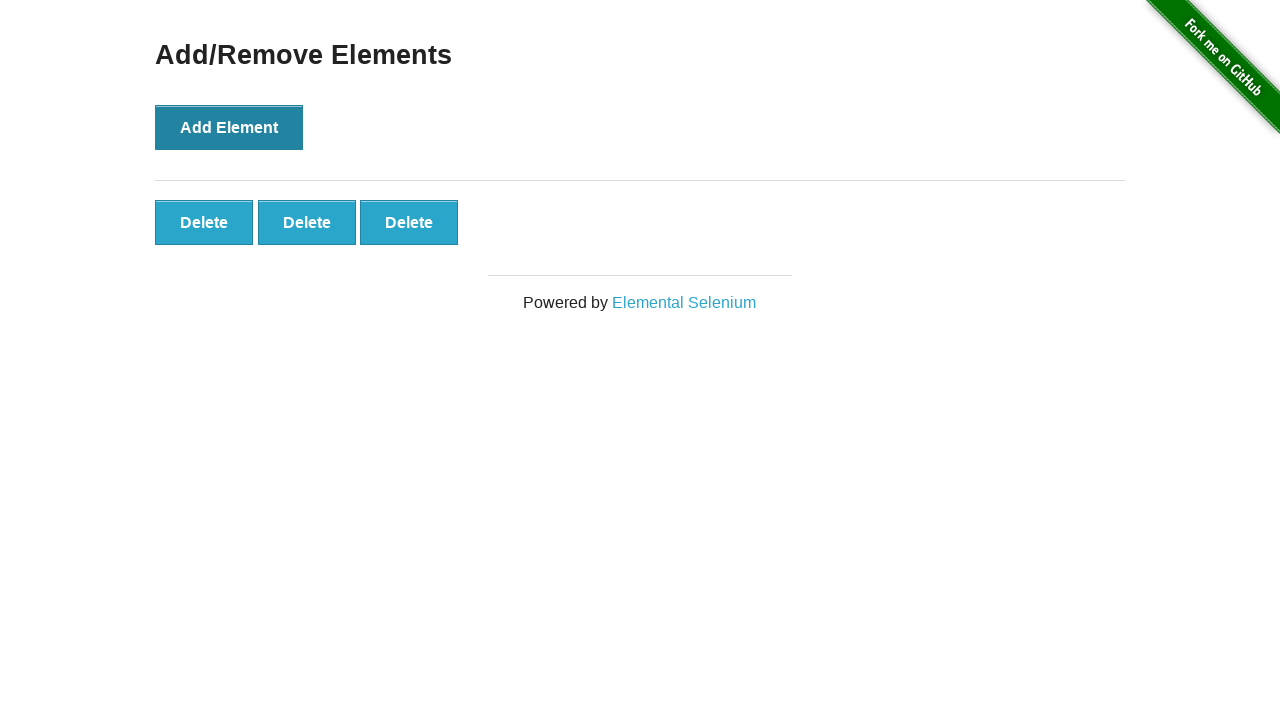

Clicked Add Element button (iteration 4/100) at (229, 127) on button[onclick='addElement()']
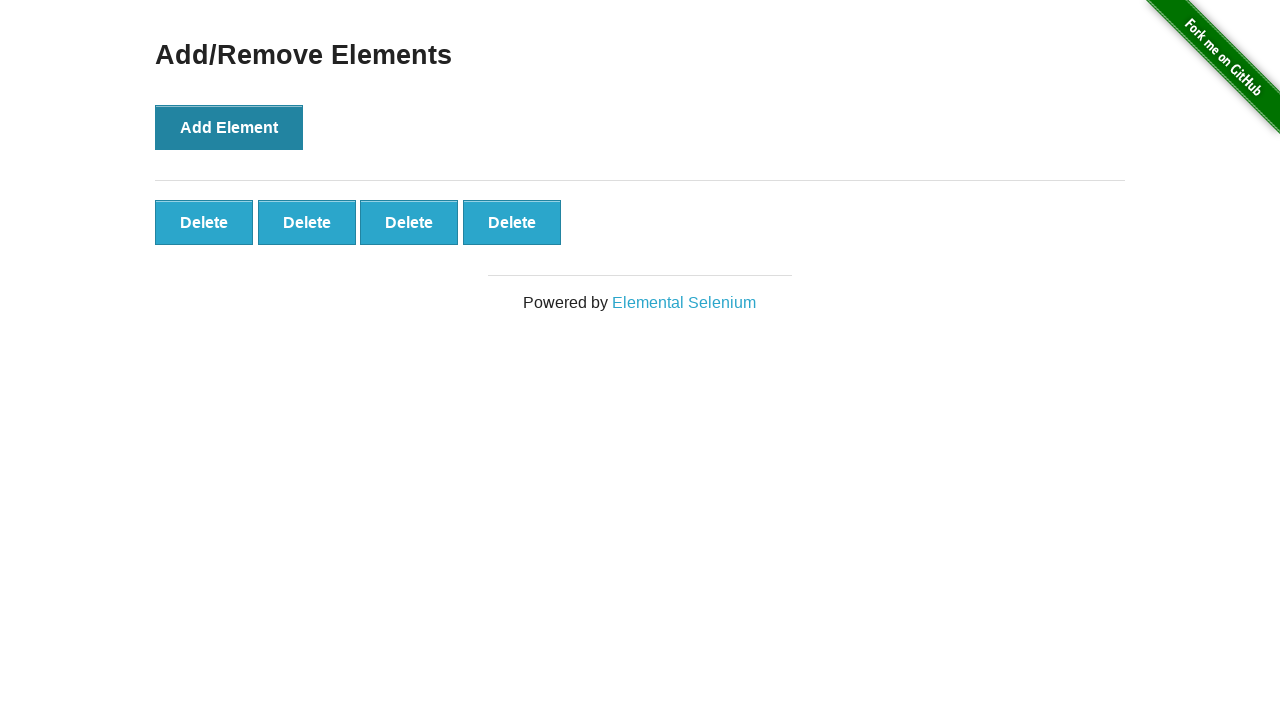

Clicked Add Element button (iteration 5/100) at (229, 127) on button[onclick='addElement()']
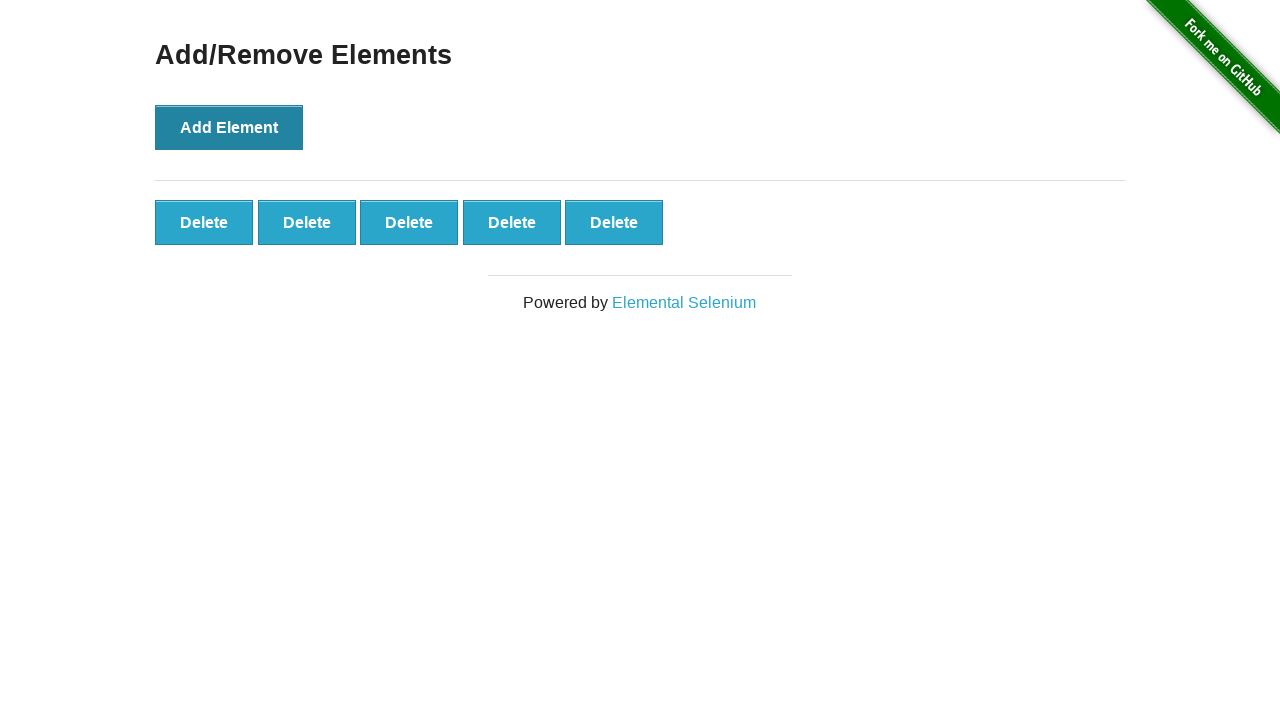

Clicked Add Element button (iteration 6/100) at (229, 127) on button[onclick='addElement()']
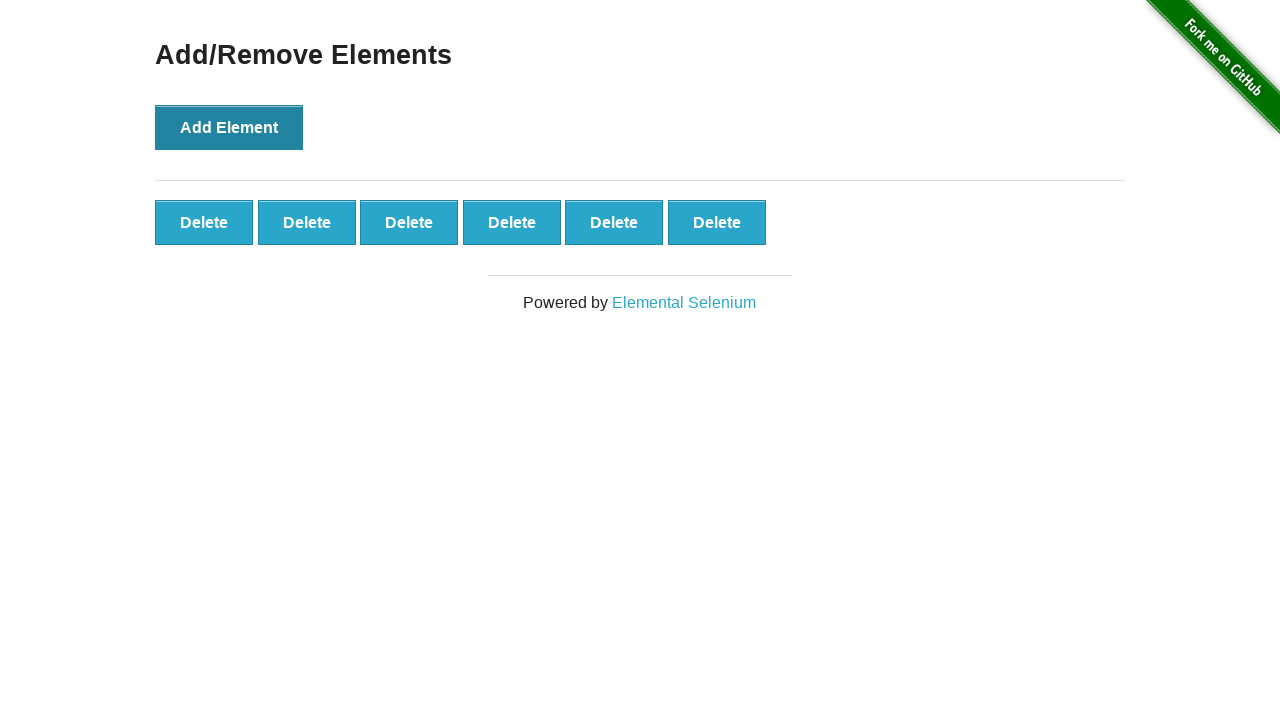

Clicked Add Element button (iteration 7/100) at (229, 127) on button[onclick='addElement()']
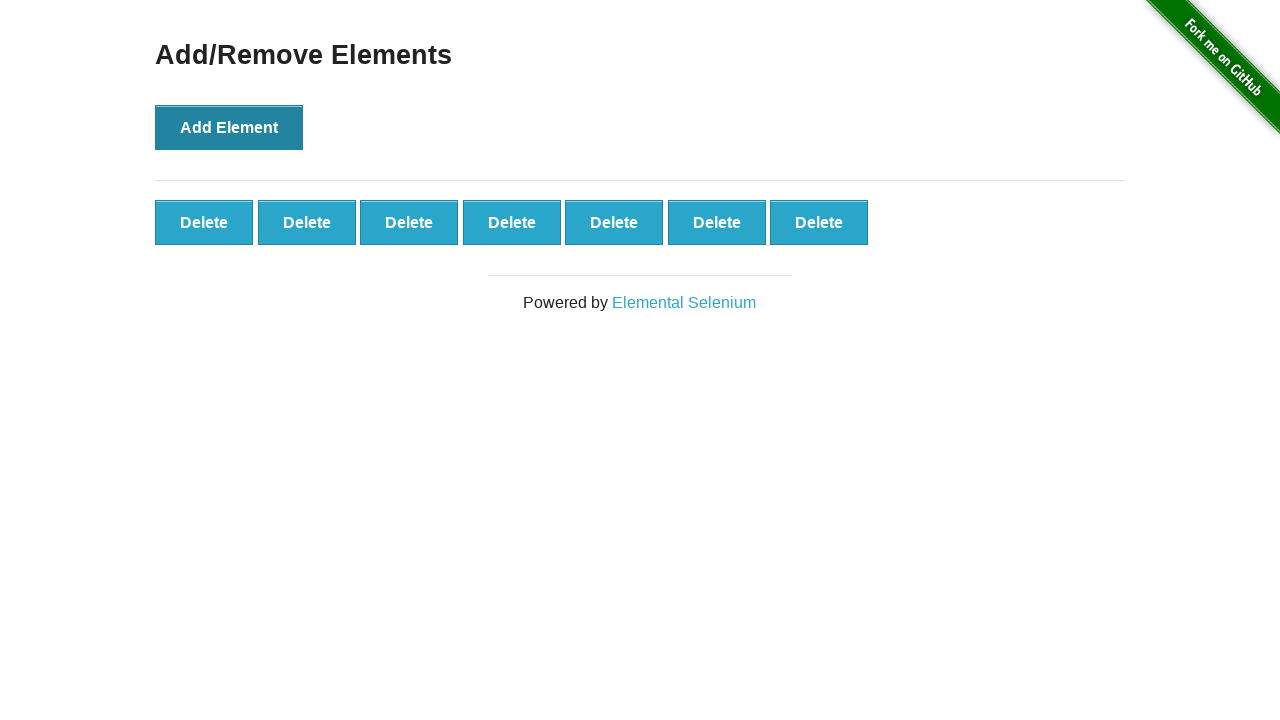

Clicked Add Element button (iteration 8/100) at (229, 127) on button[onclick='addElement()']
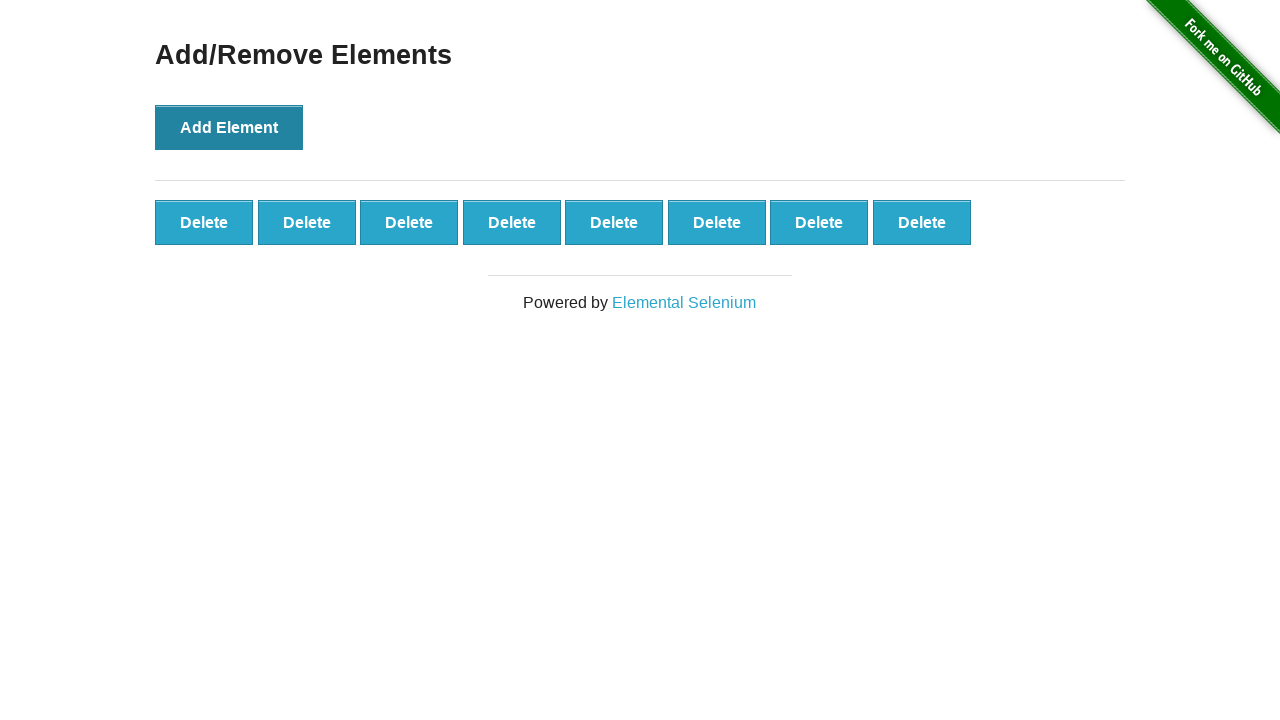

Clicked Add Element button (iteration 9/100) at (229, 127) on button[onclick='addElement()']
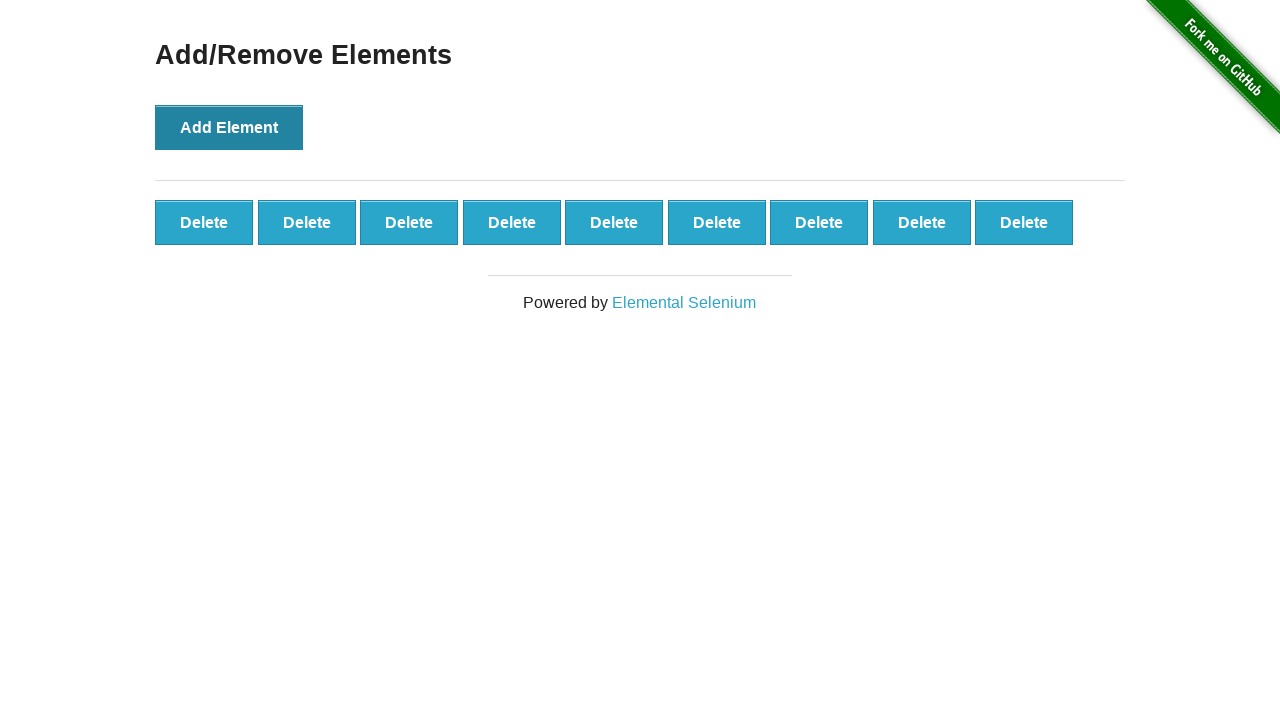

Clicked Add Element button (iteration 10/100) at (229, 127) on button[onclick='addElement()']
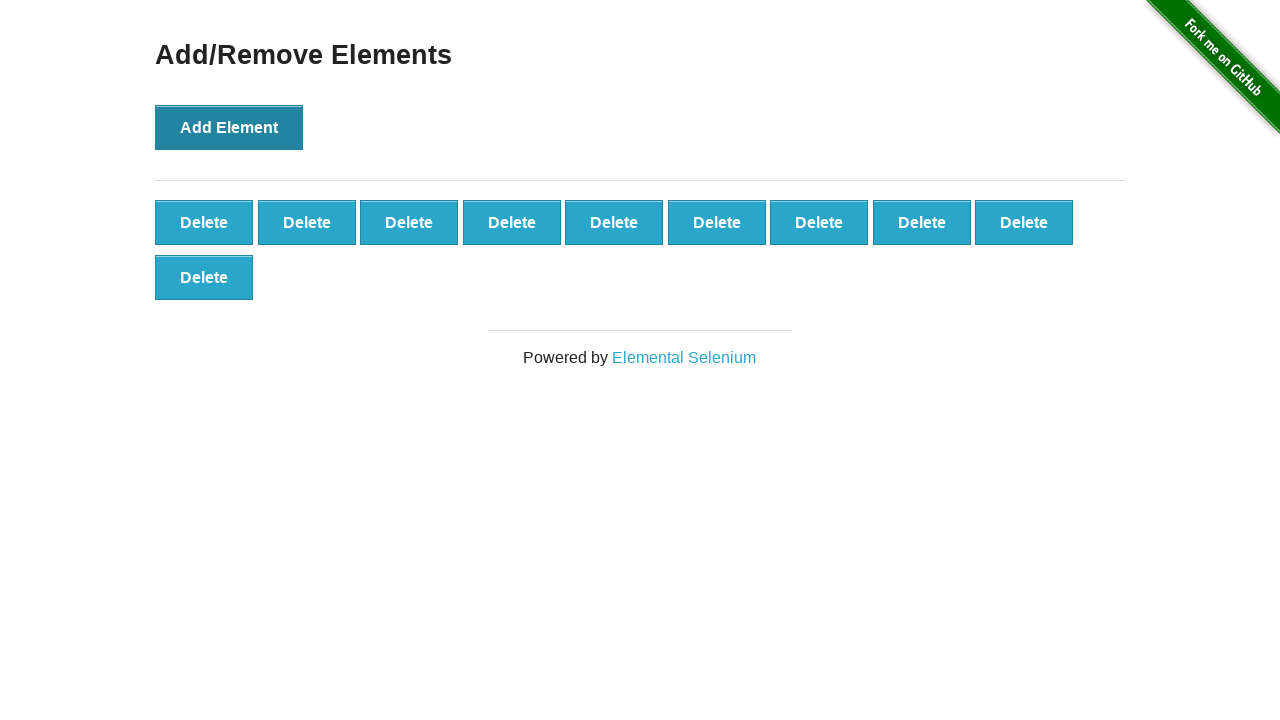

Clicked Add Element button (iteration 11/100) at (229, 127) on button[onclick='addElement()']
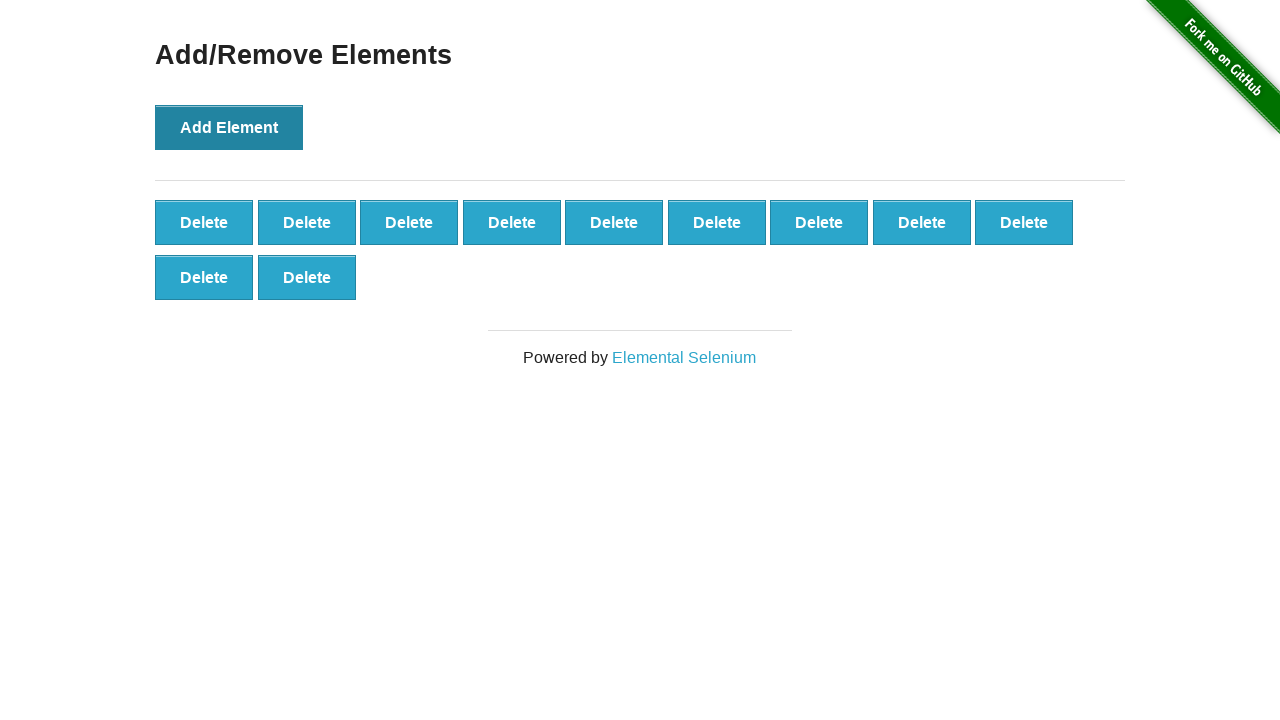

Clicked Add Element button (iteration 12/100) at (229, 127) on button[onclick='addElement()']
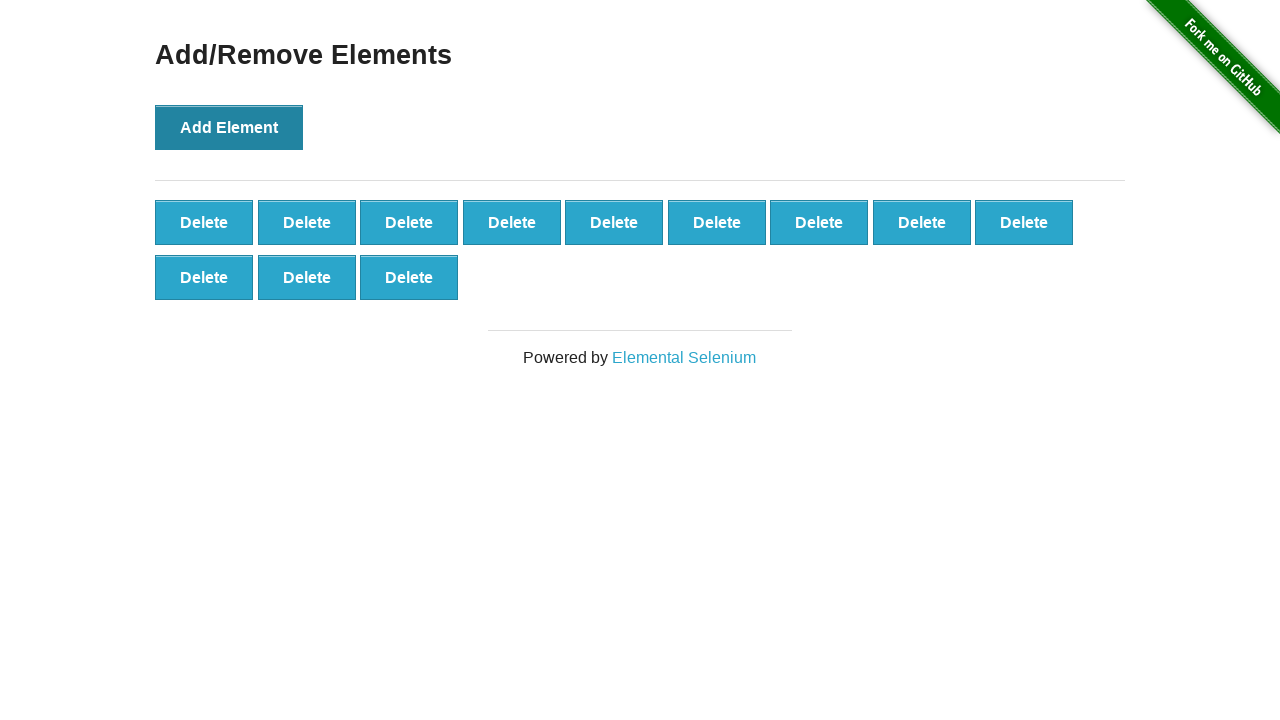

Clicked Add Element button (iteration 13/100) at (229, 127) on button[onclick='addElement()']
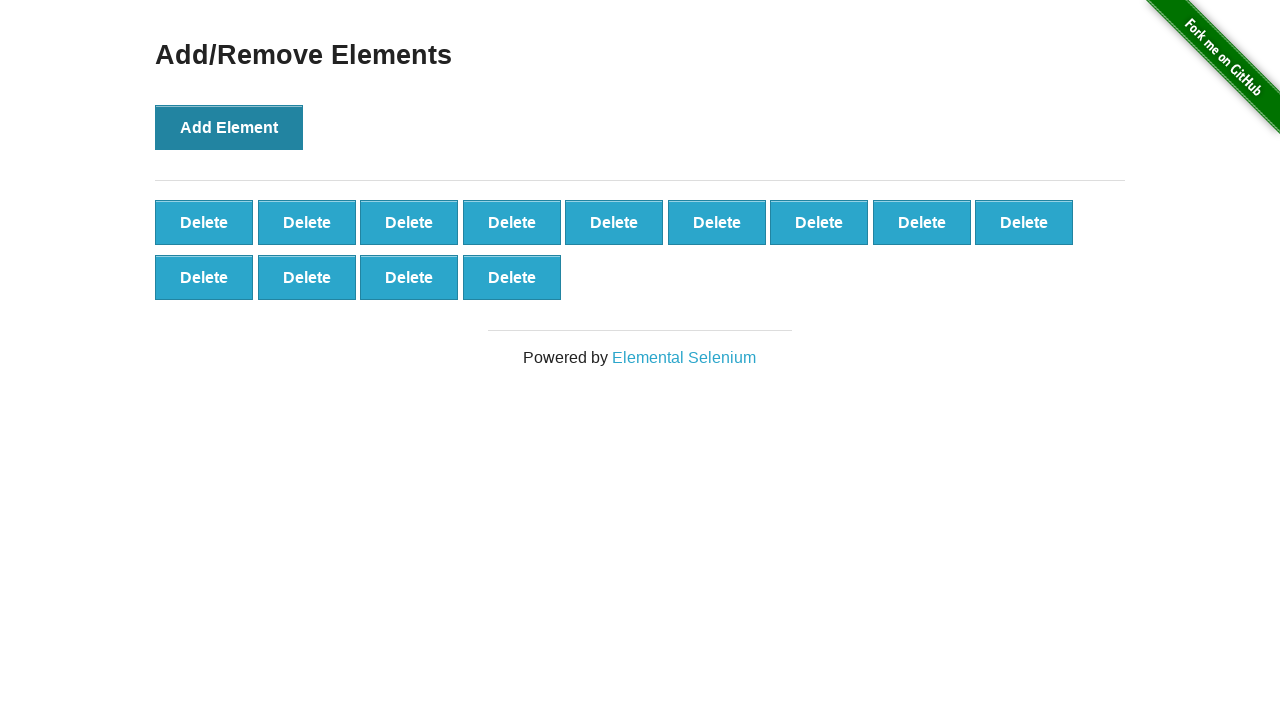

Clicked Add Element button (iteration 14/100) at (229, 127) on button[onclick='addElement()']
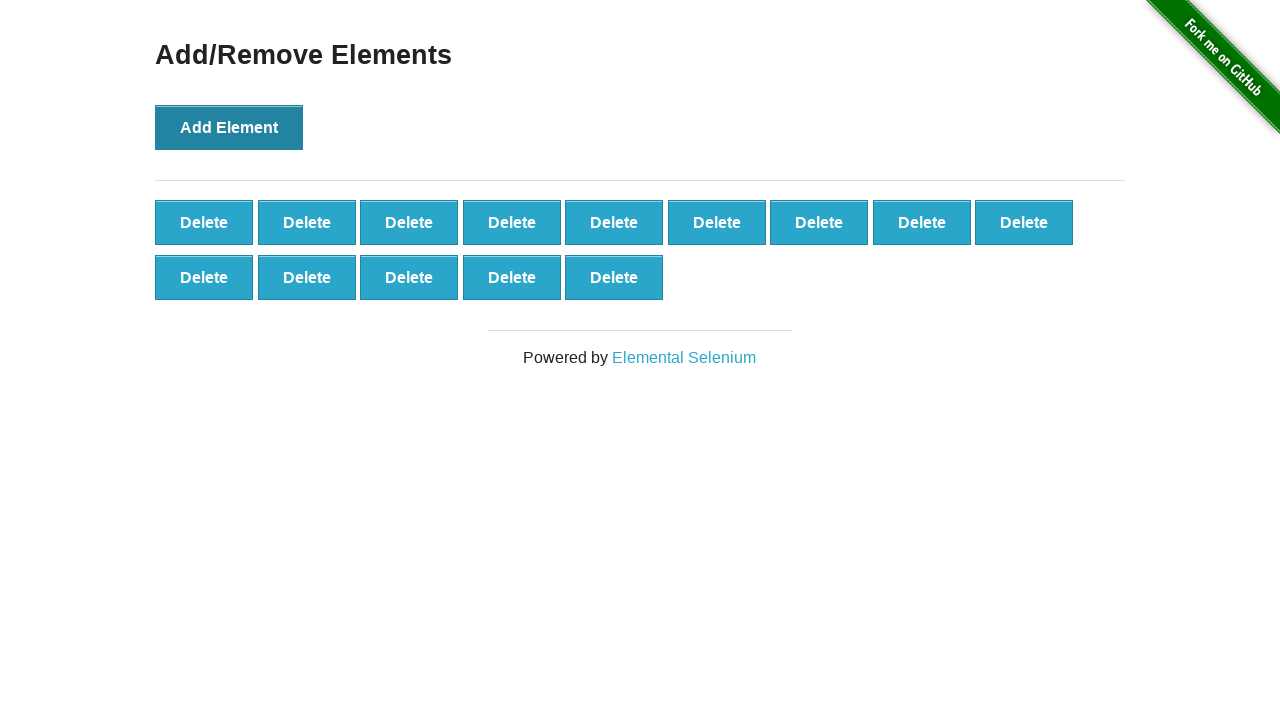

Clicked Add Element button (iteration 15/100) at (229, 127) on button[onclick='addElement()']
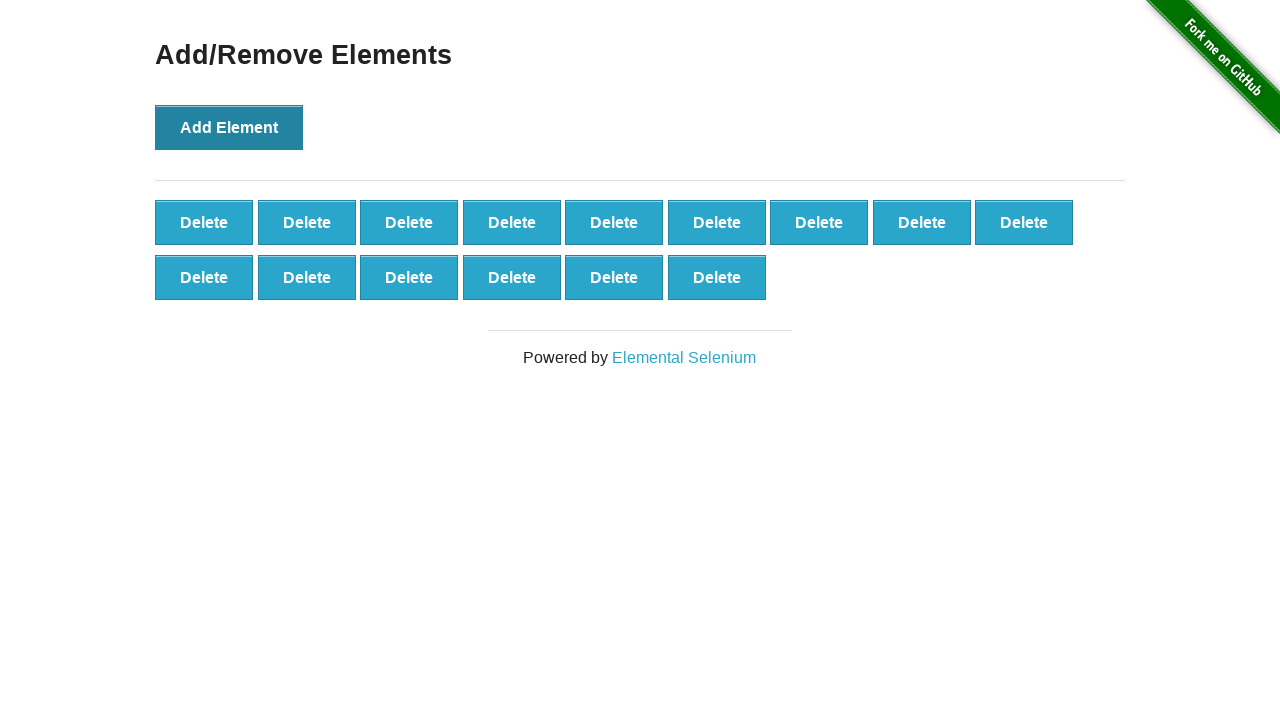

Clicked Add Element button (iteration 16/100) at (229, 127) on button[onclick='addElement()']
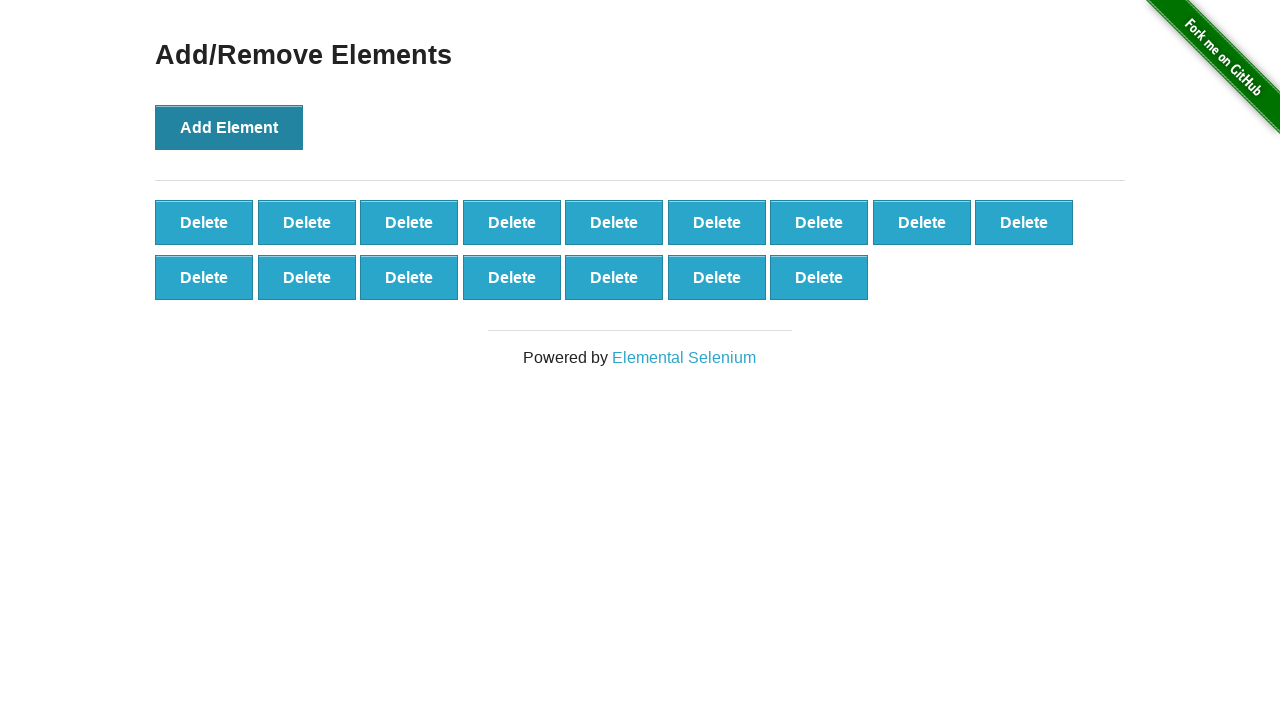

Clicked Add Element button (iteration 17/100) at (229, 127) on button[onclick='addElement()']
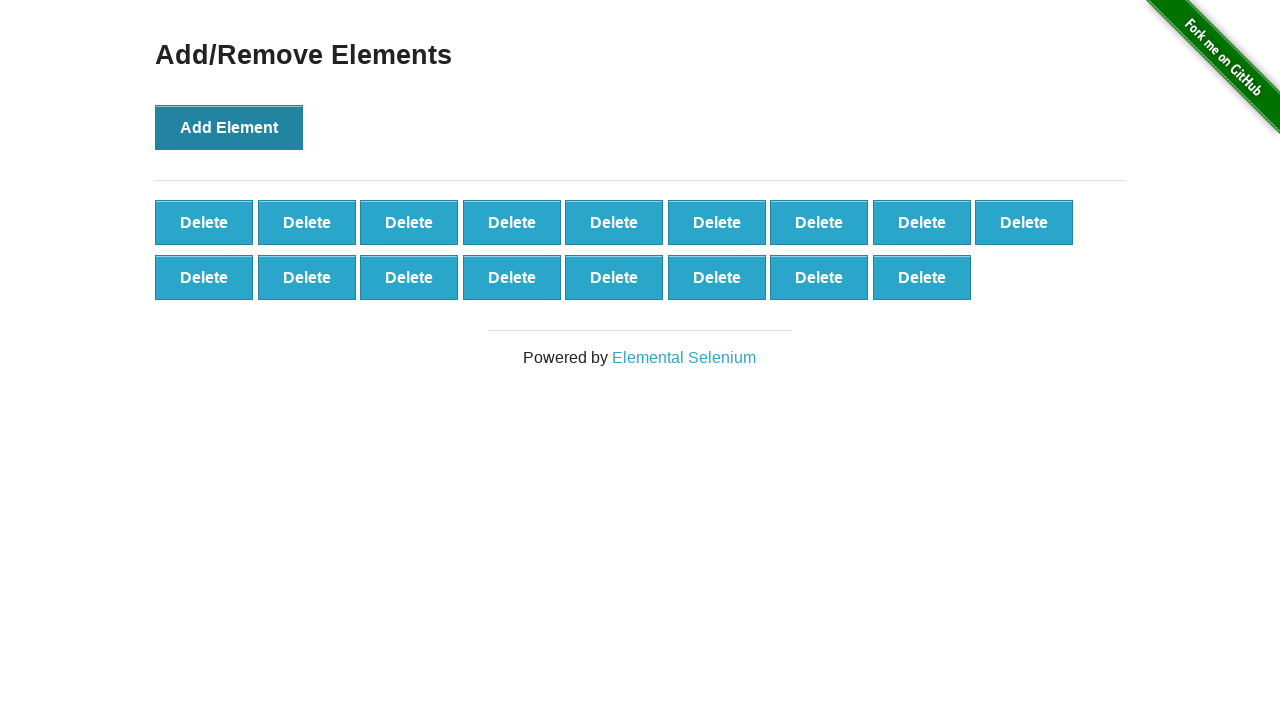

Clicked Add Element button (iteration 18/100) at (229, 127) on button[onclick='addElement()']
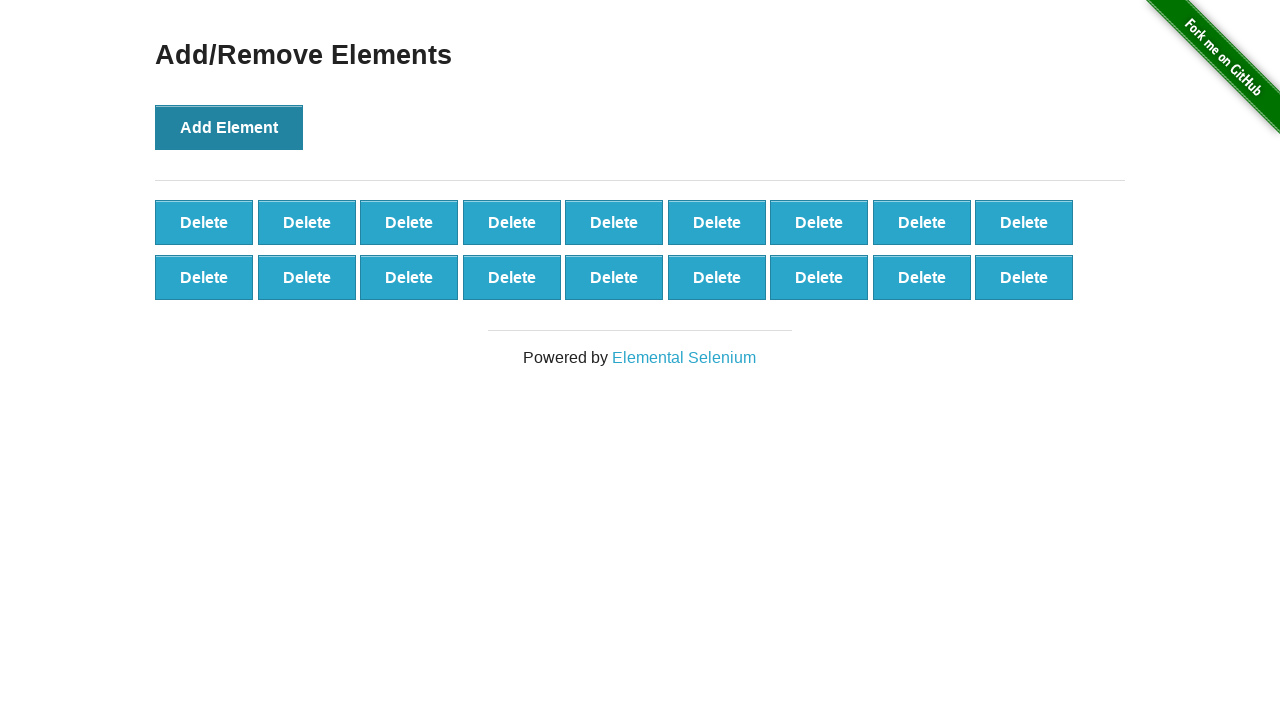

Clicked Add Element button (iteration 19/100) at (229, 127) on button[onclick='addElement()']
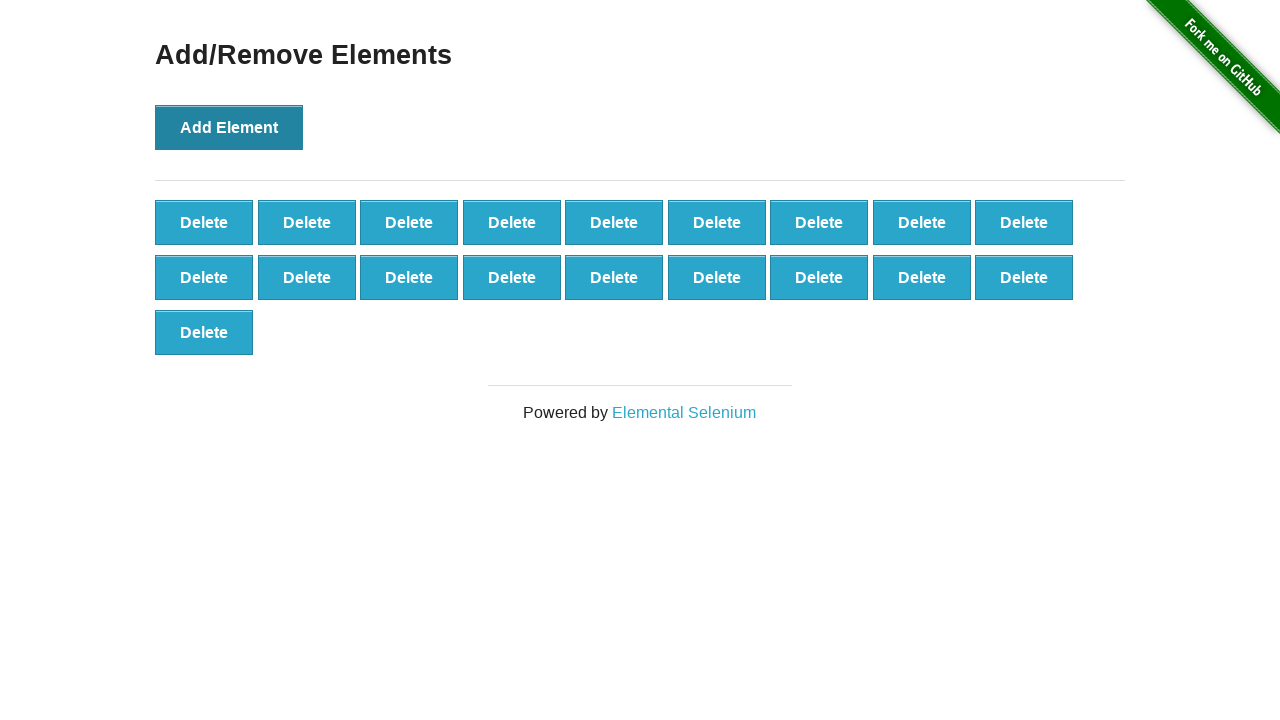

Clicked Add Element button (iteration 20/100) at (229, 127) on button[onclick='addElement()']
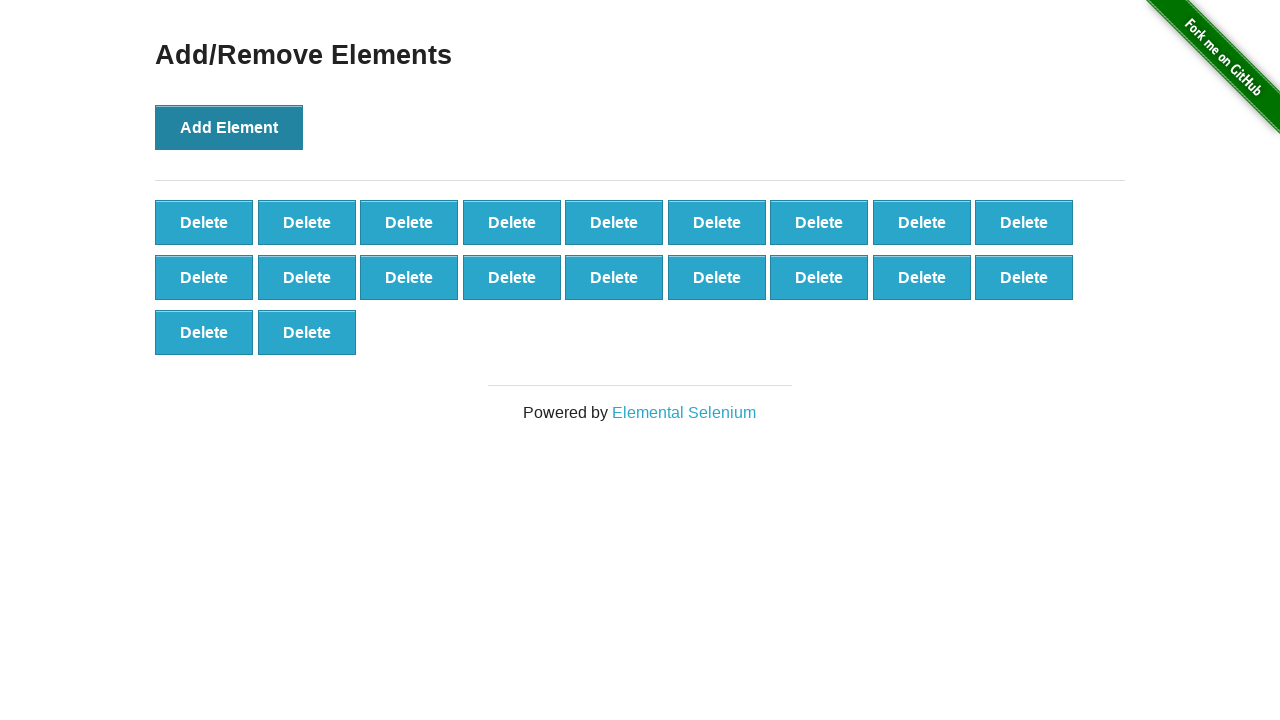

Clicked Add Element button (iteration 21/100) at (229, 127) on button[onclick='addElement()']
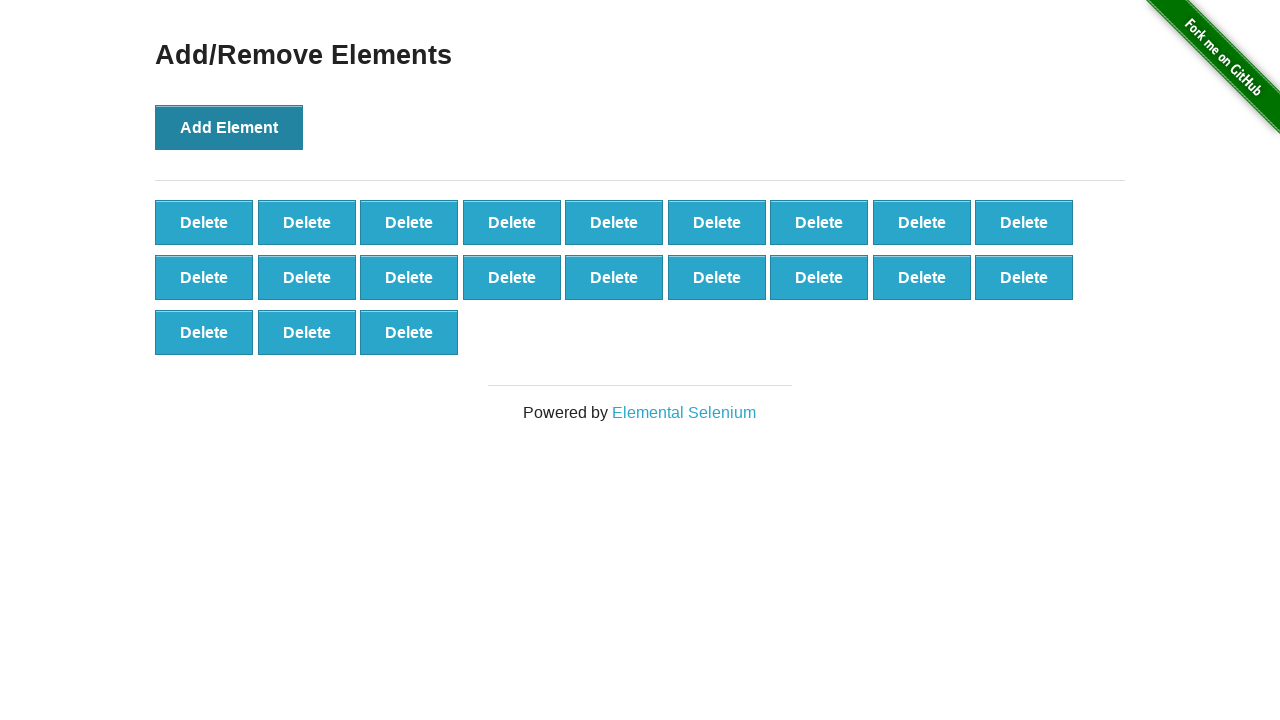

Clicked Add Element button (iteration 22/100) at (229, 127) on button[onclick='addElement()']
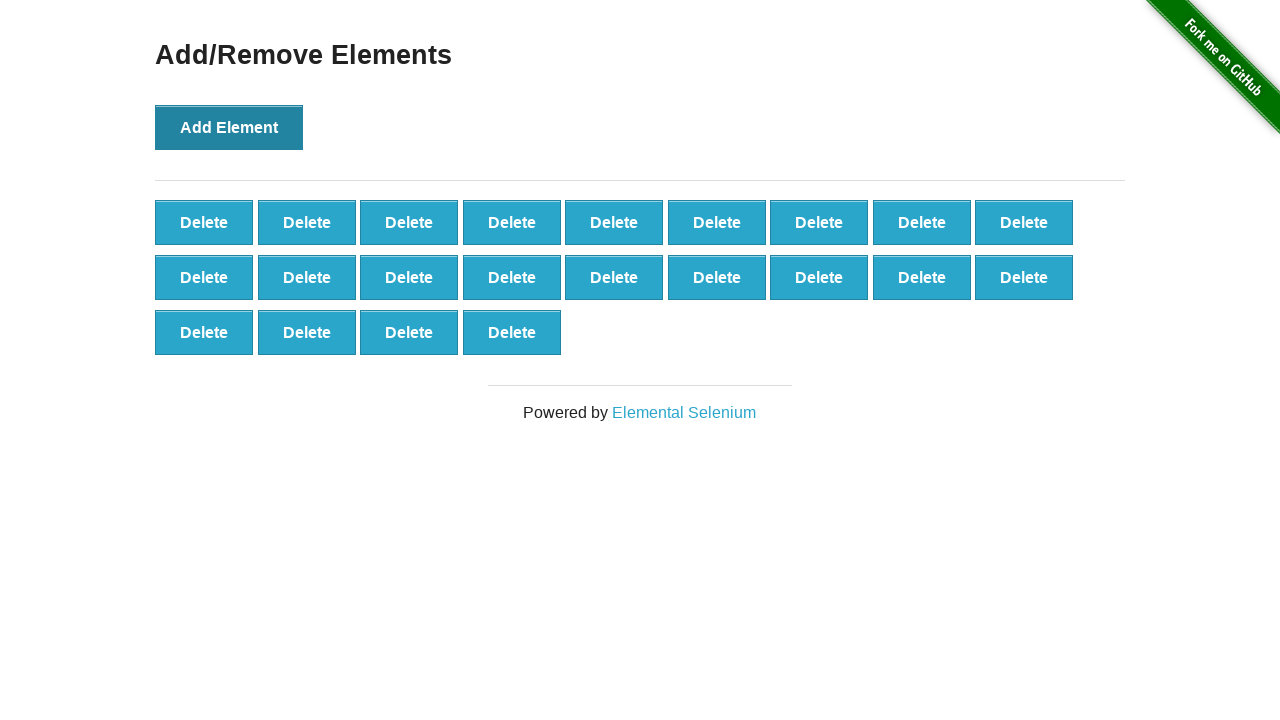

Clicked Add Element button (iteration 23/100) at (229, 127) on button[onclick='addElement()']
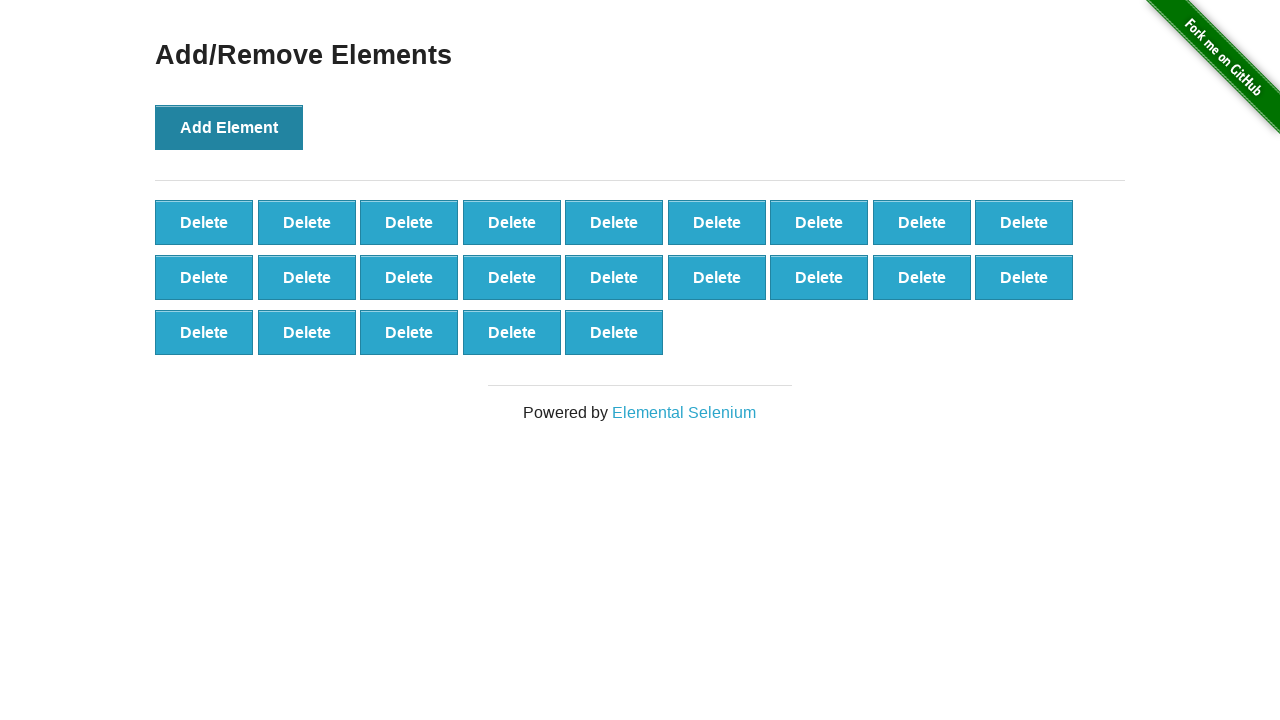

Clicked Add Element button (iteration 24/100) at (229, 127) on button[onclick='addElement()']
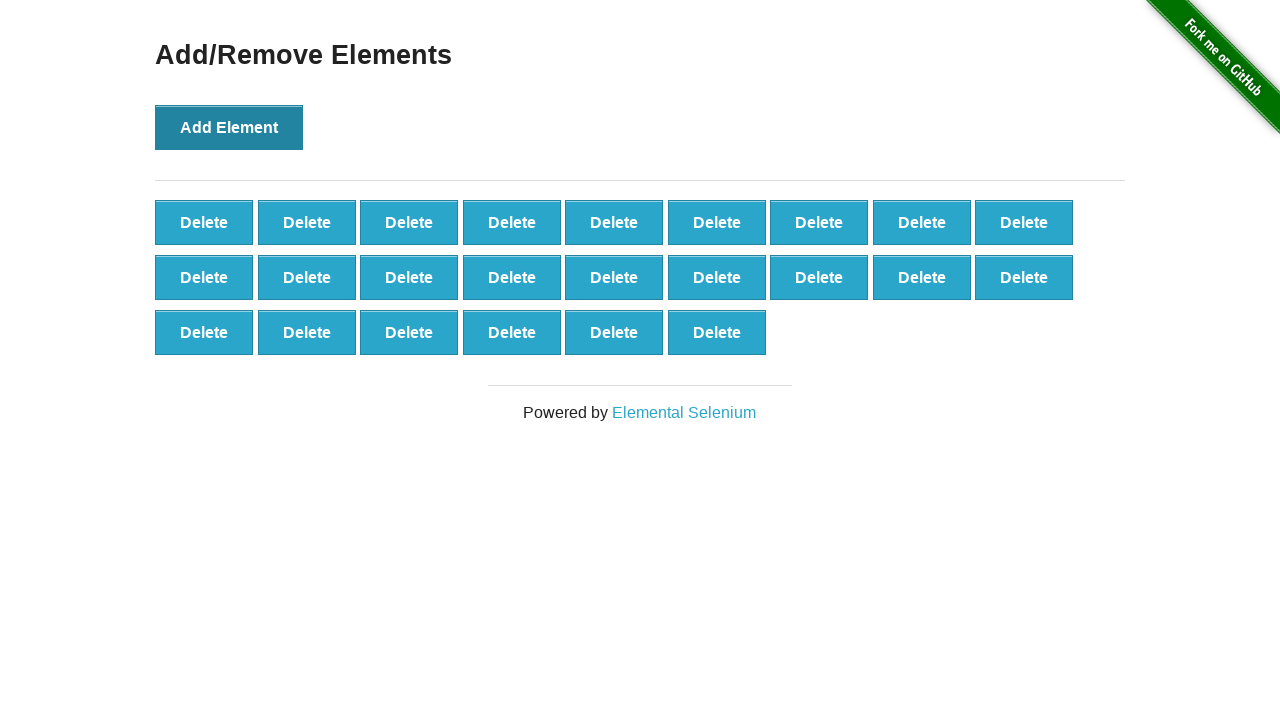

Clicked Add Element button (iteration 25/100) at (229, 127) on button[onclick='addElement()']
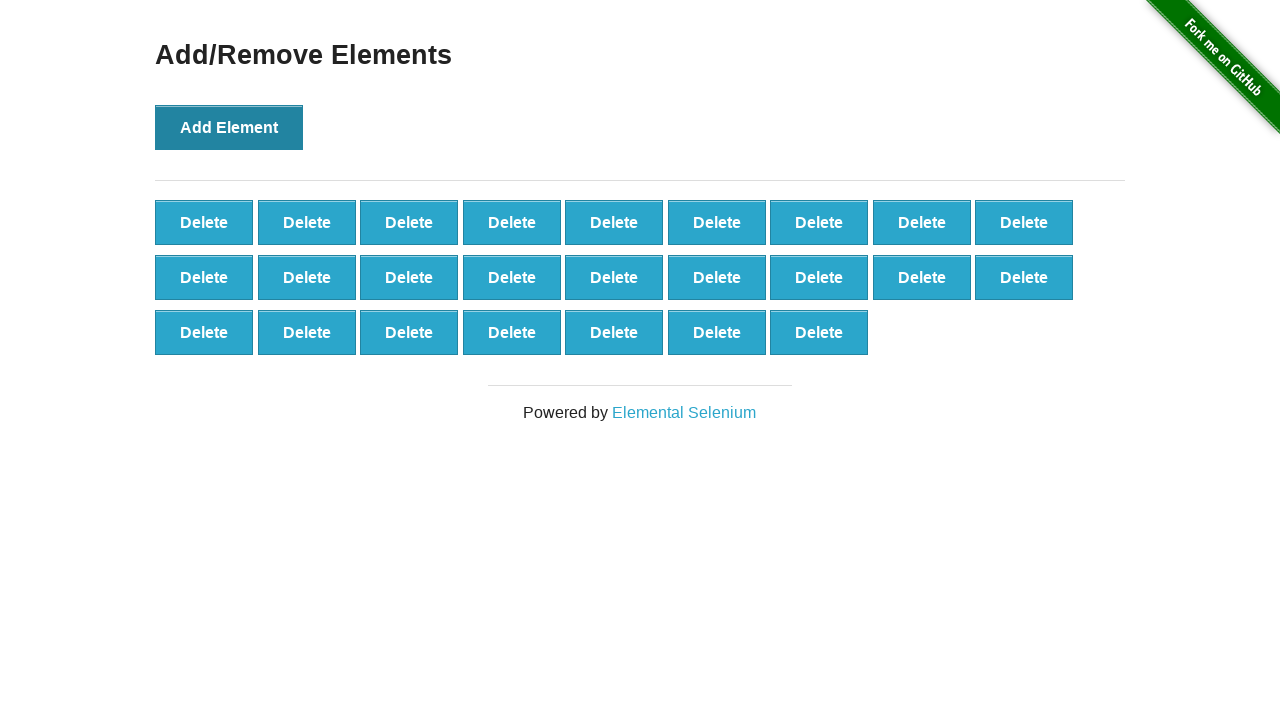

Clicked Add Element button (iteration 26/100) at (229, 127) on button[onclick='addElement()']
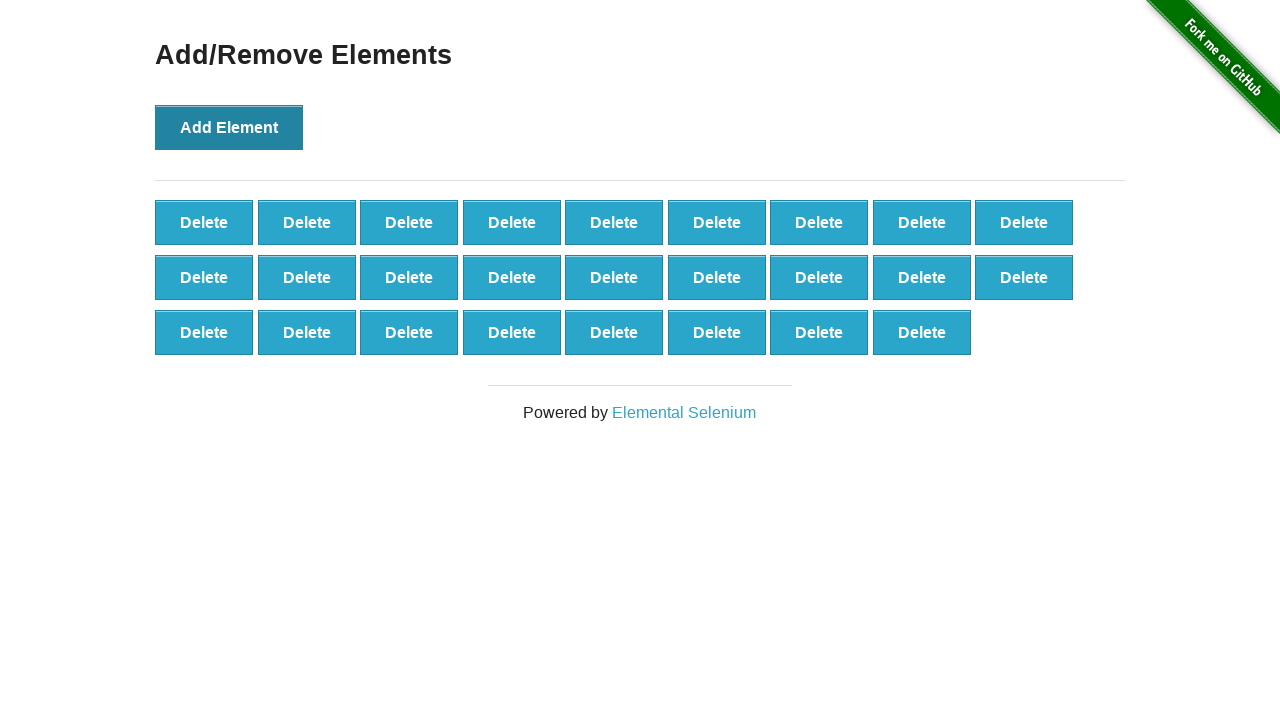

Clicked Add Element button (iteration 27/100) at (229, 127) on button[onclick='addElement()']
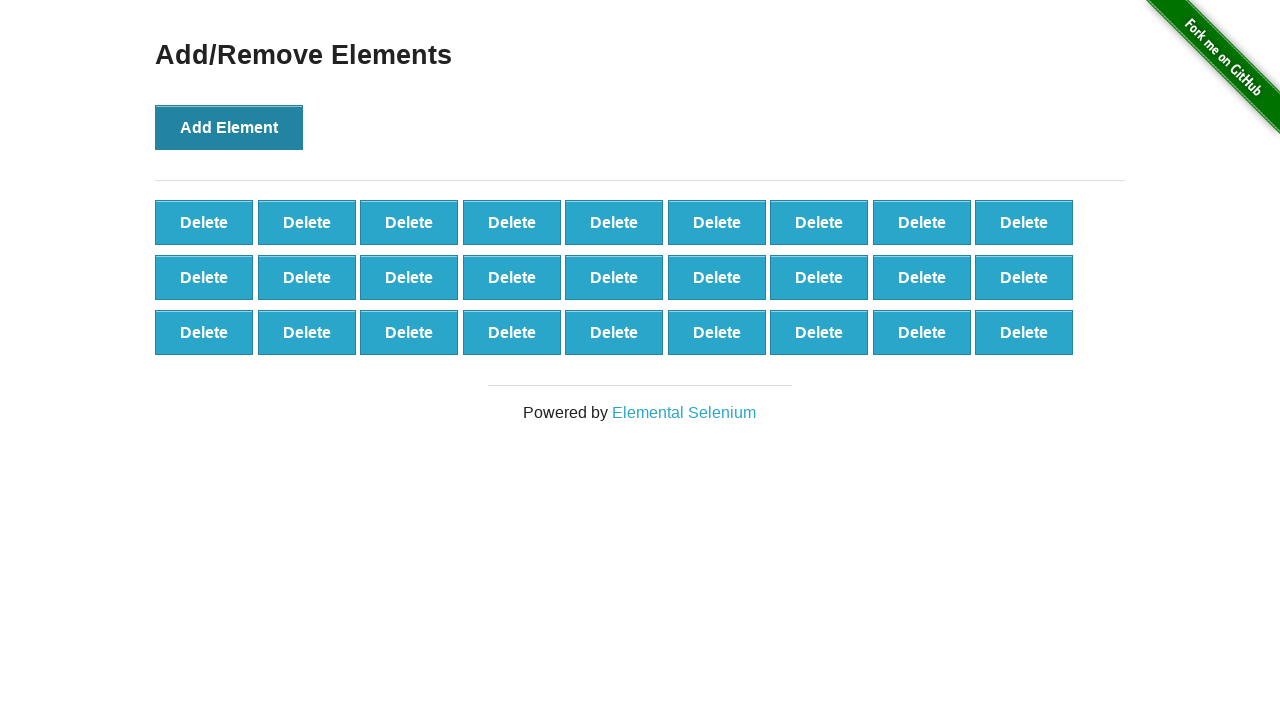

Clicked Add Element button (iteration 28/100) at (229, 127) on button[onclick='addElement()']
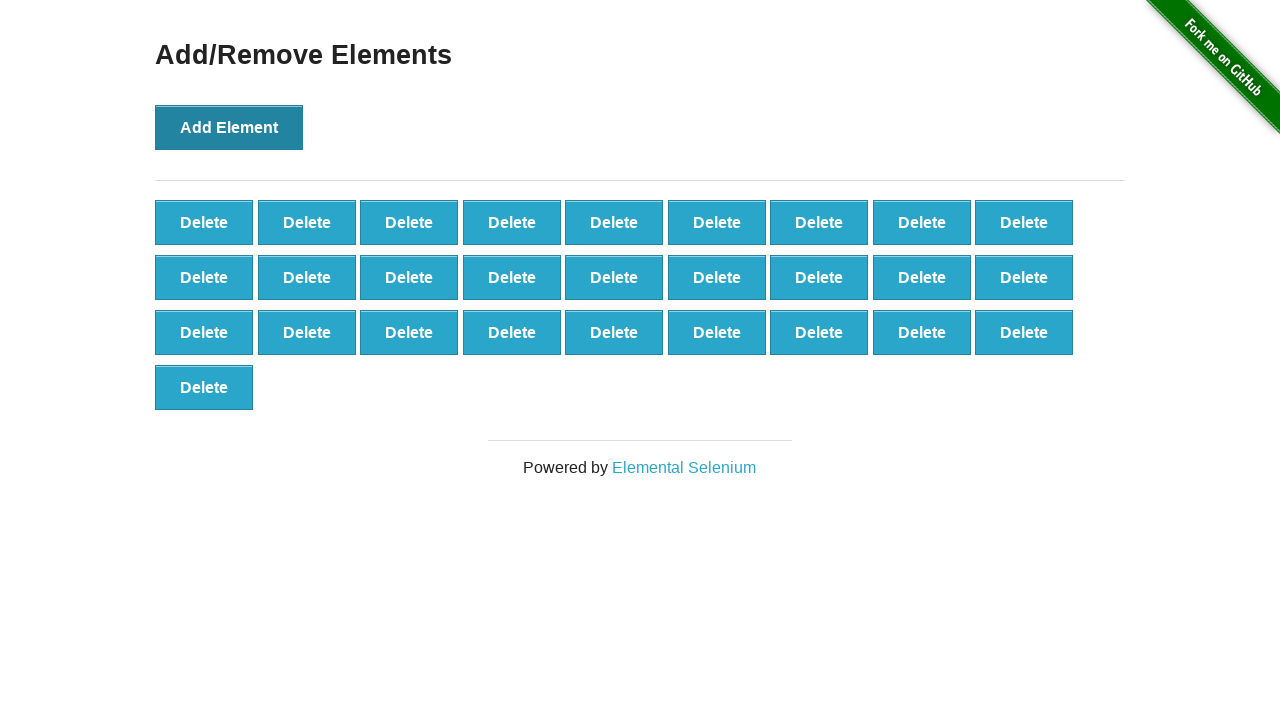

Clicked Add Element button (iteration 29/100) at (229, 127) on button[onclick='addElement()']
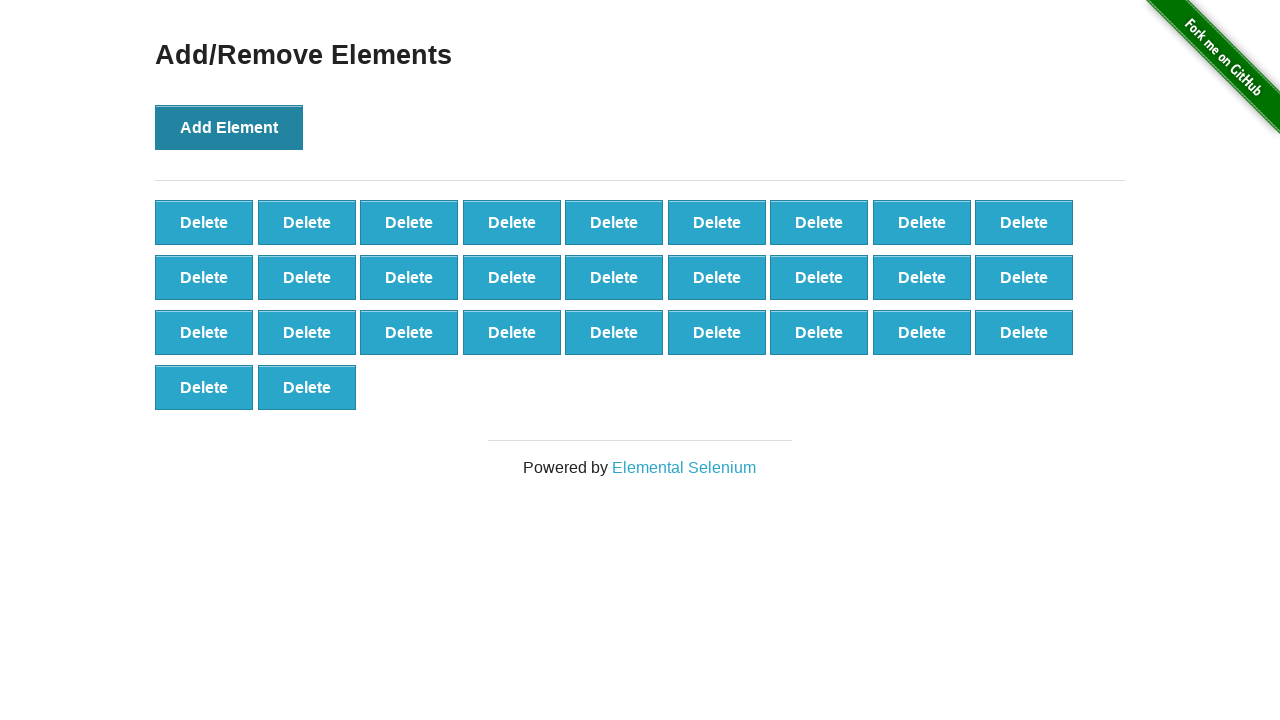

Clicked Add Element button (iteration 30/100) at (229, 127) on button[onclick='addElement()']
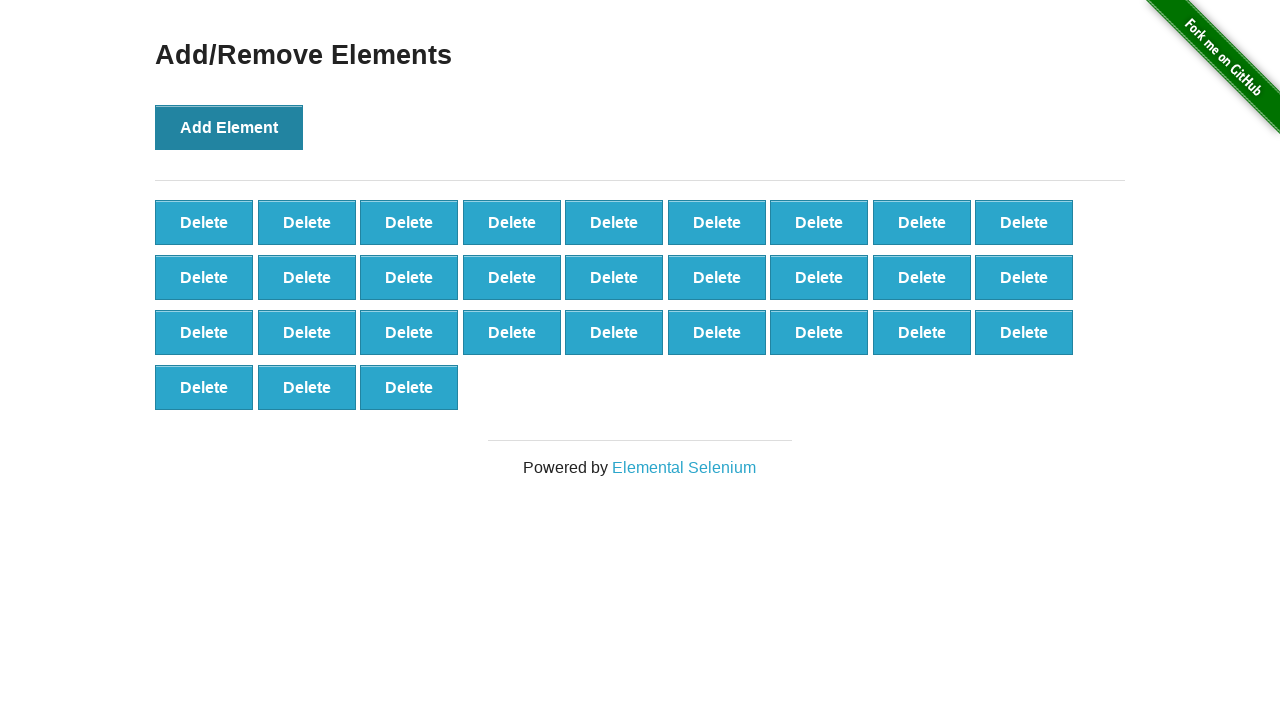

Clicked Add Element button (iteration 31/100) at (229, 127) on button[onclick='addElement()']
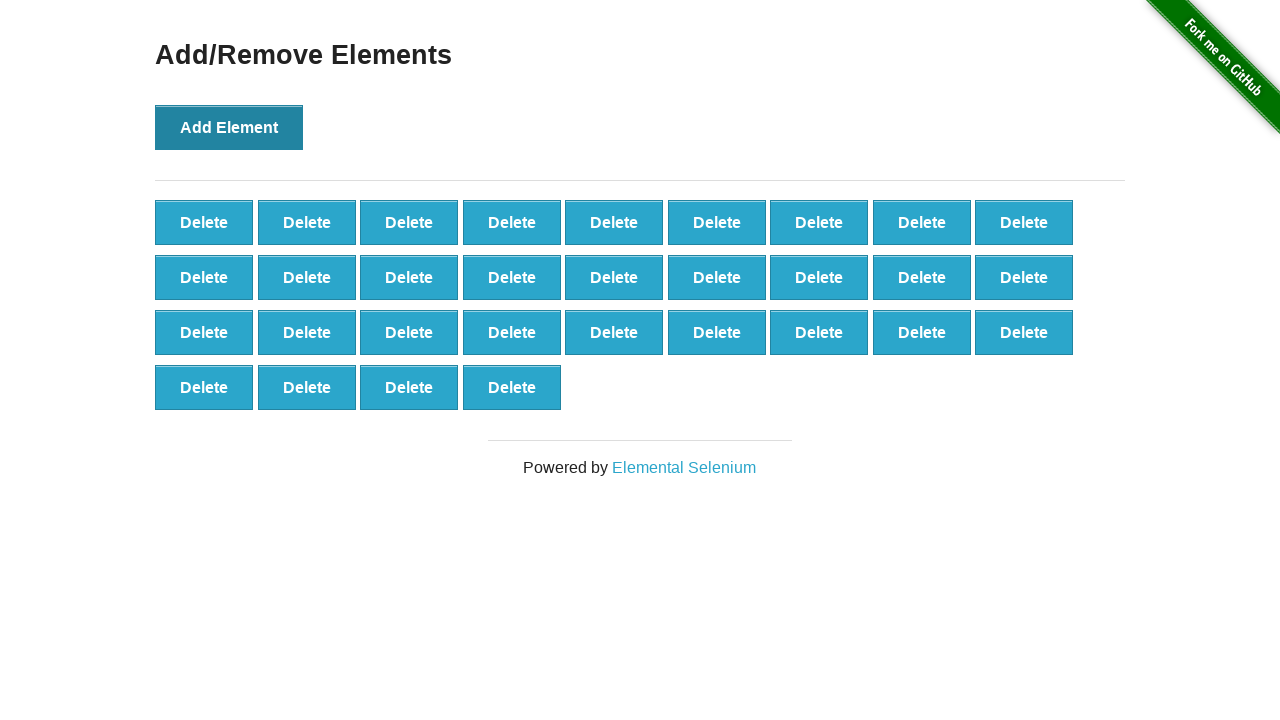

Clicked Add Element button (iteration 32/100) at (229, 127) on button[onclick='addElement()']
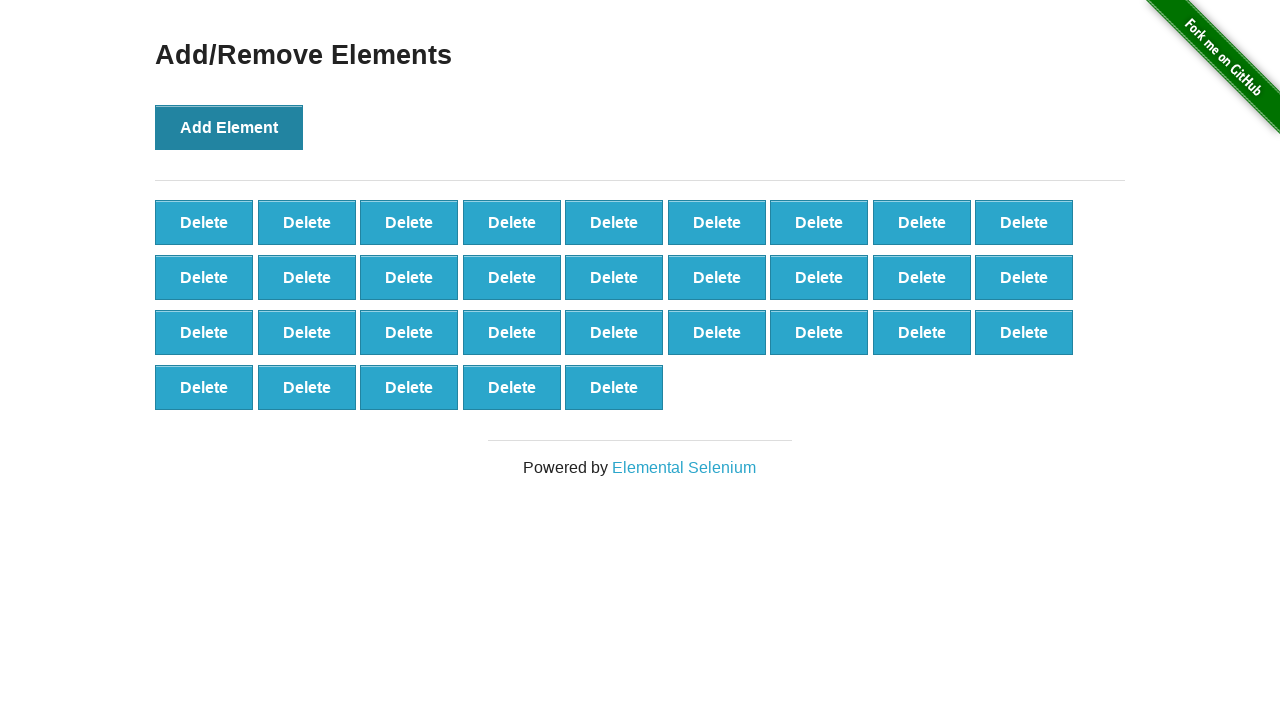

Clicked Add Element button (iteration 33/100) at (229, 127) on button[onclick='addElement()']
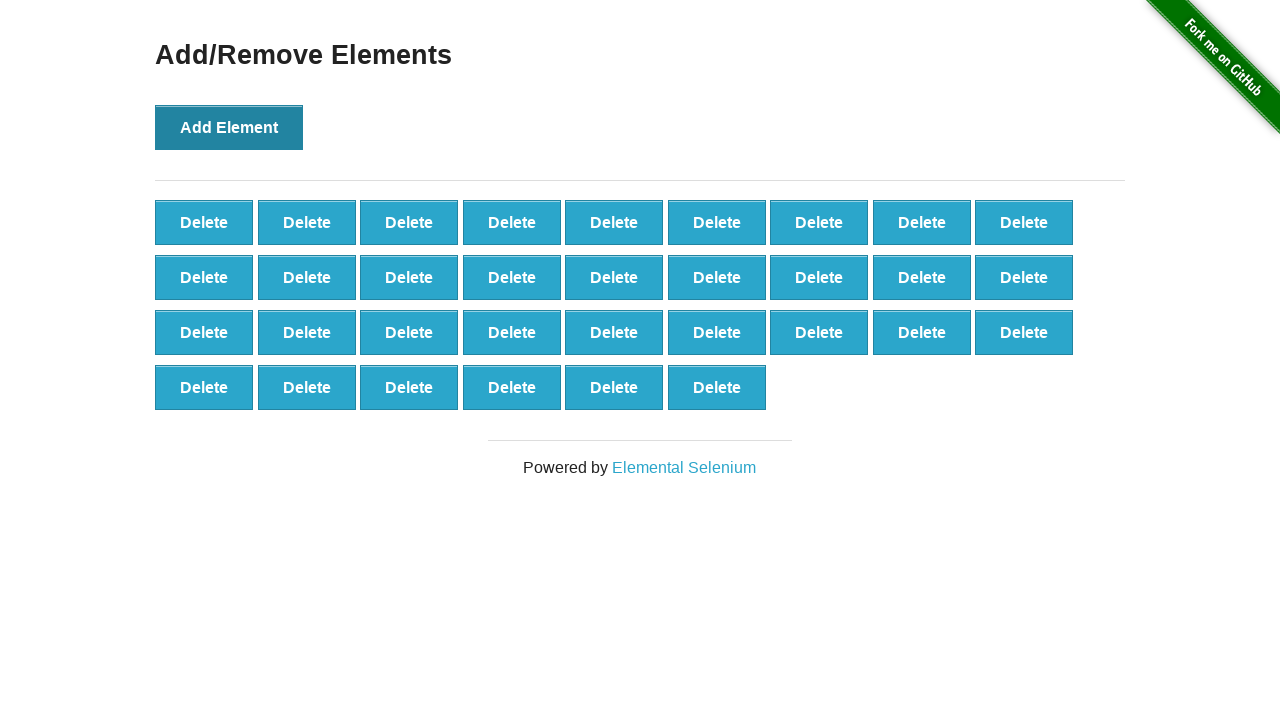

Clicked Add Element button (iteration 34/100) at (229, 127) on button[onclick='addElement()']
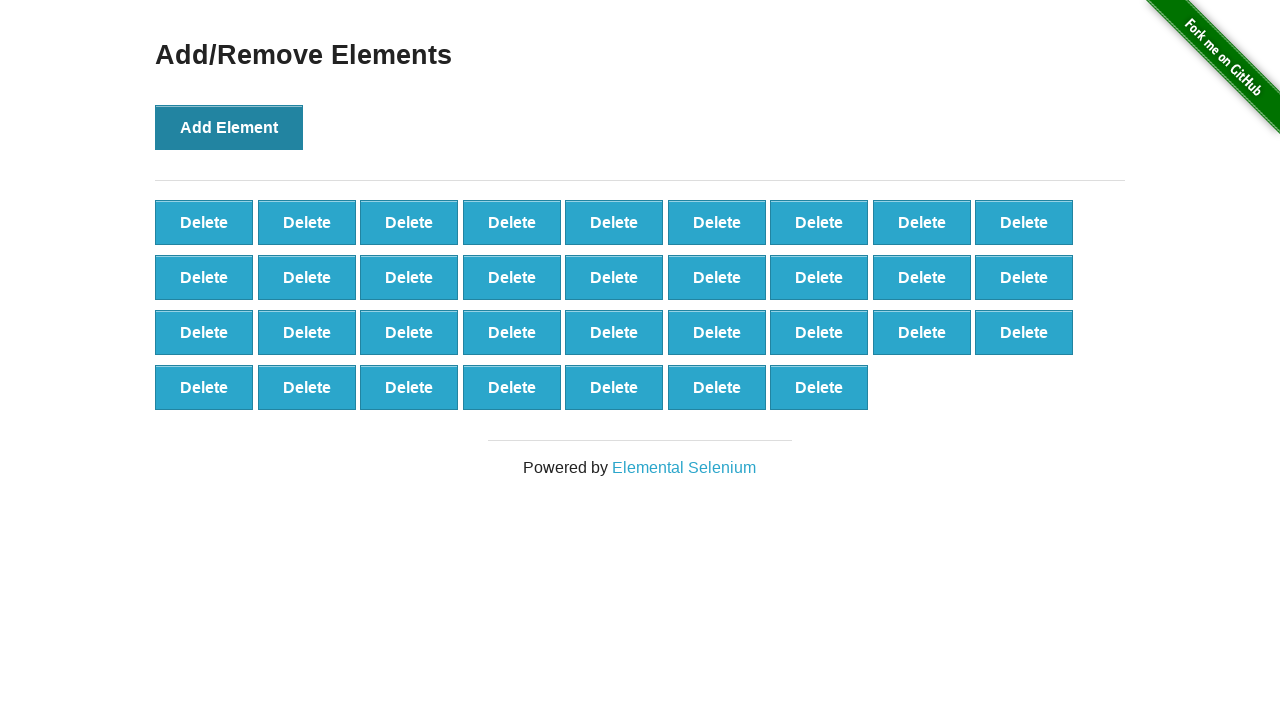

Clicked Add Element button (iteration 35/100) at (229, 127) on button[onclick='addElement()']
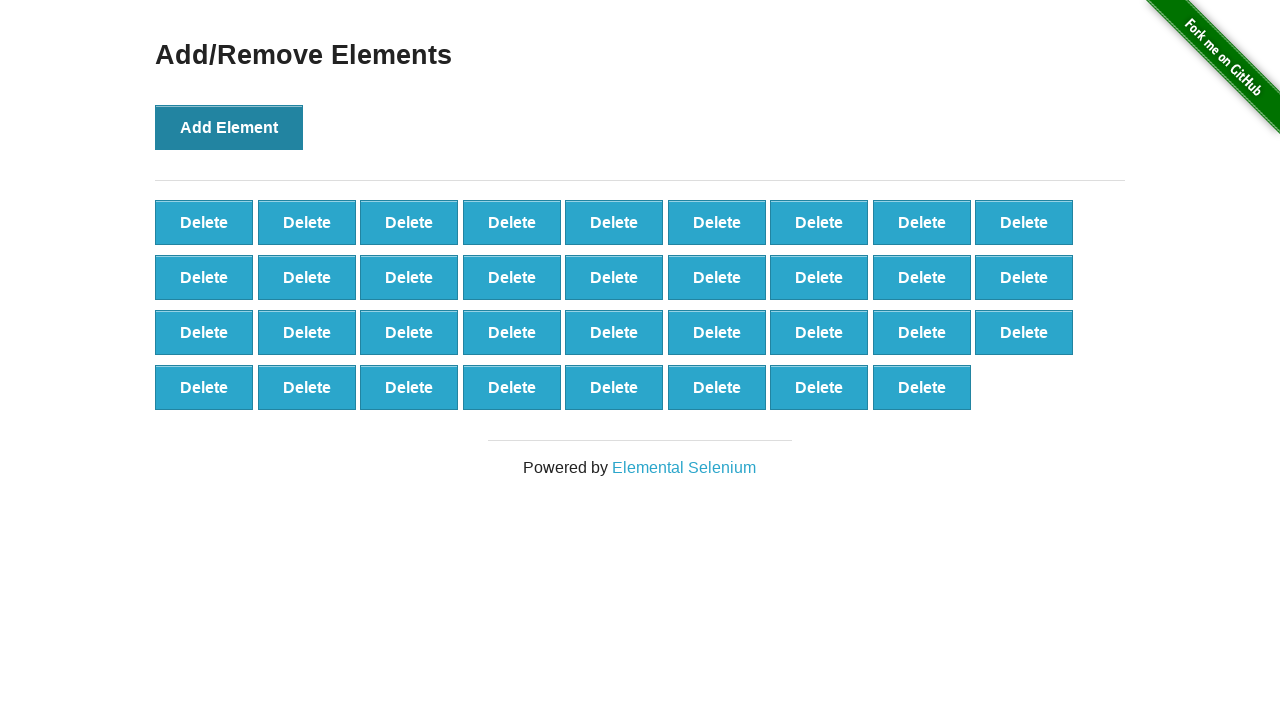

Clicked Add Element button (iteration 36/100) at (229, 127) on button[onclick='addElement()']
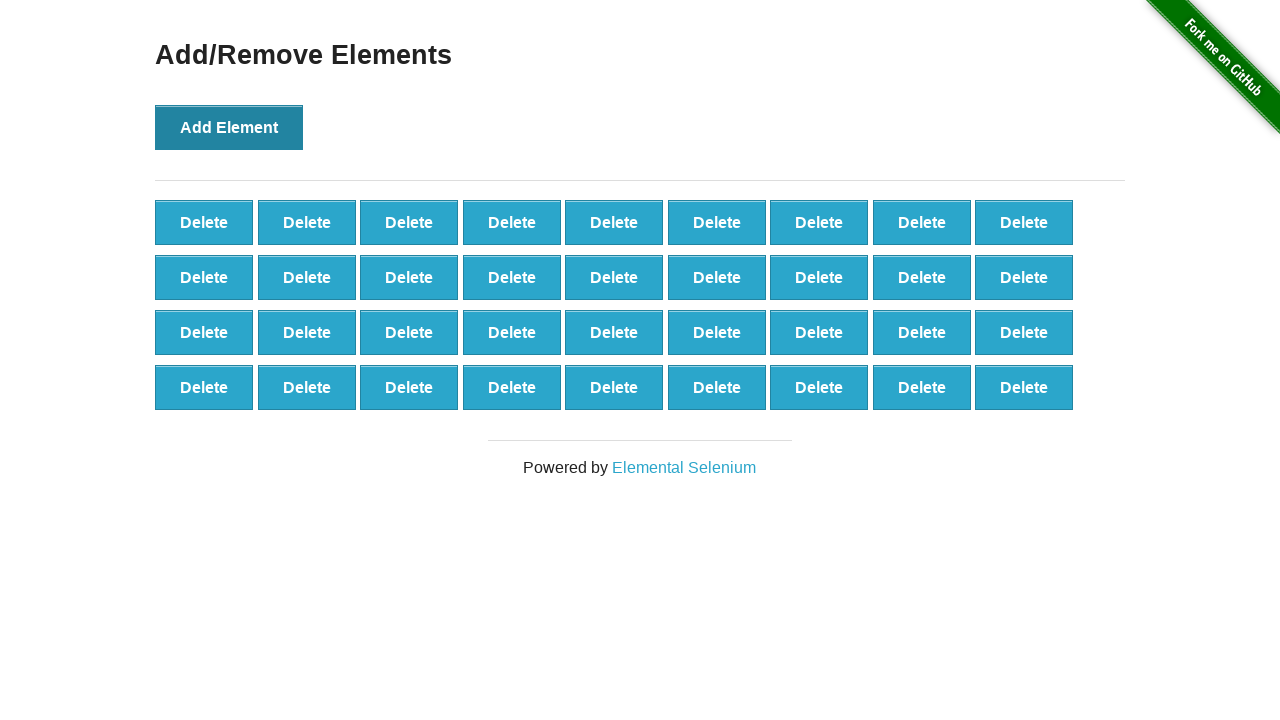

Clicked Add Element button (iteration 37/100) at (229, 127) on button[onclick='addElement()']
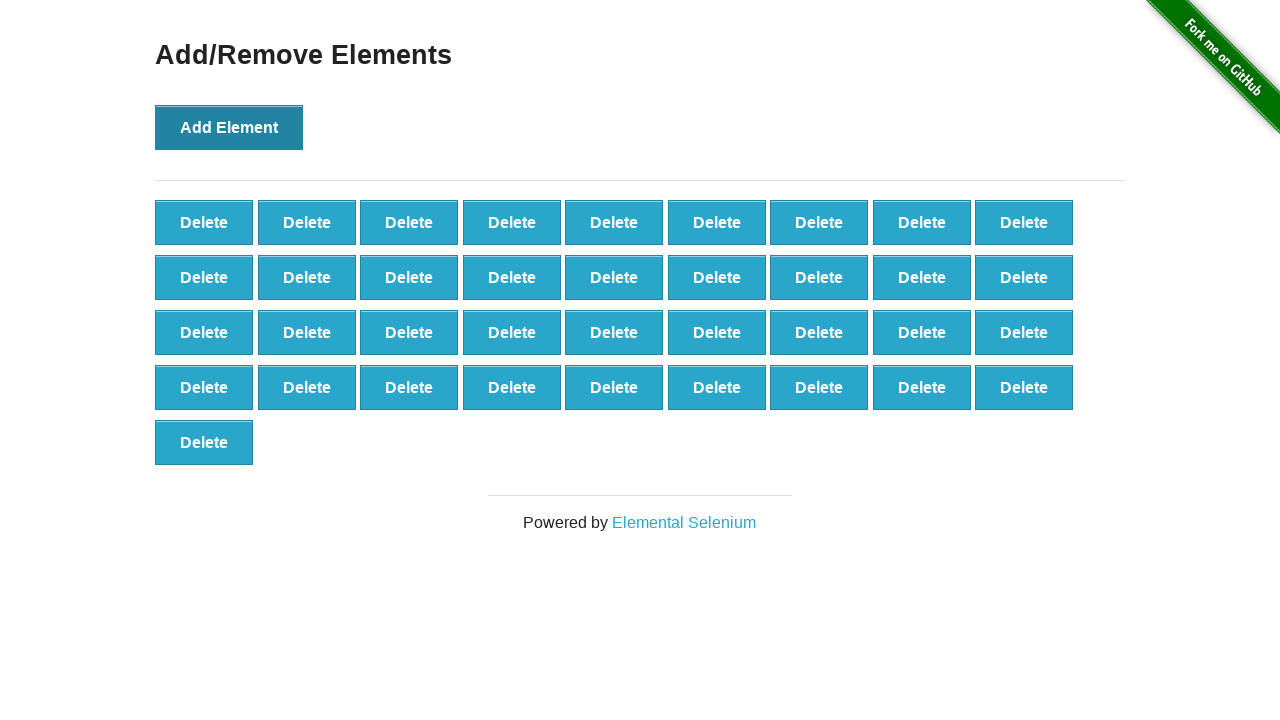

Clicked Add Element button (iteration 38/100) at (229, 127) on button[onclick='addElement()']
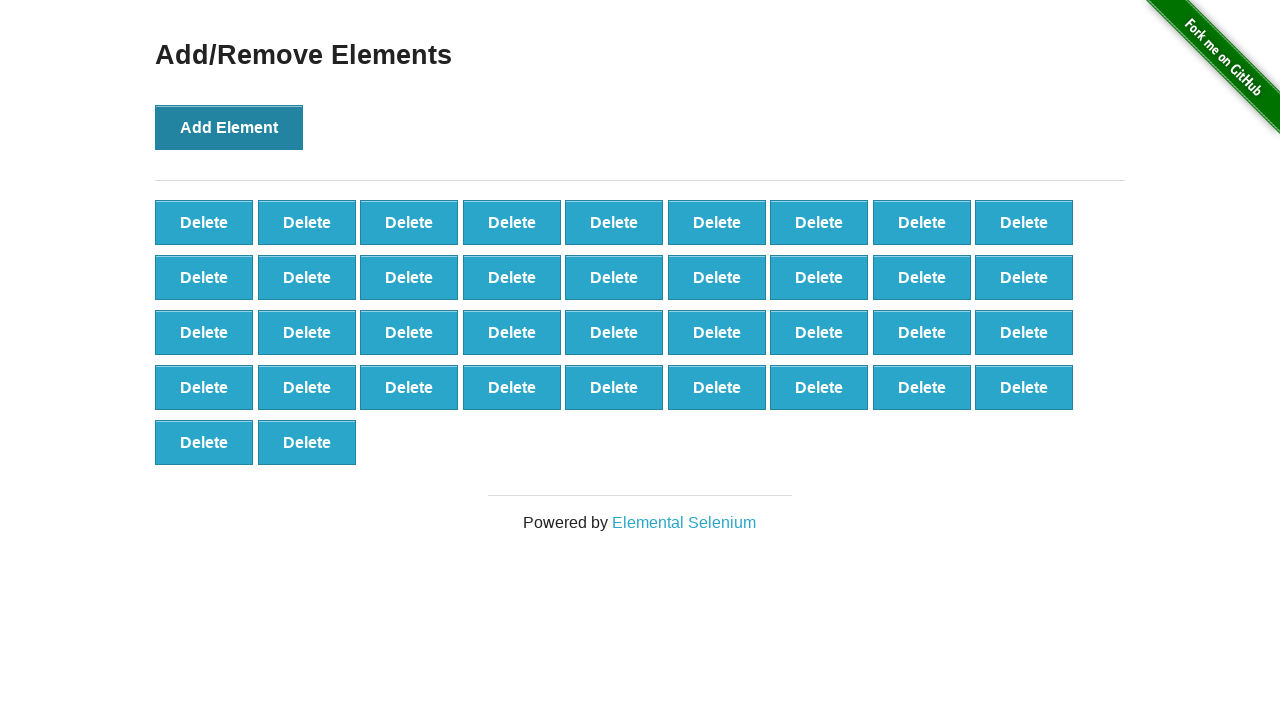

Clicked Add Element button (iteration 39/100) at (229, 127) on button[onclick='addElement()']
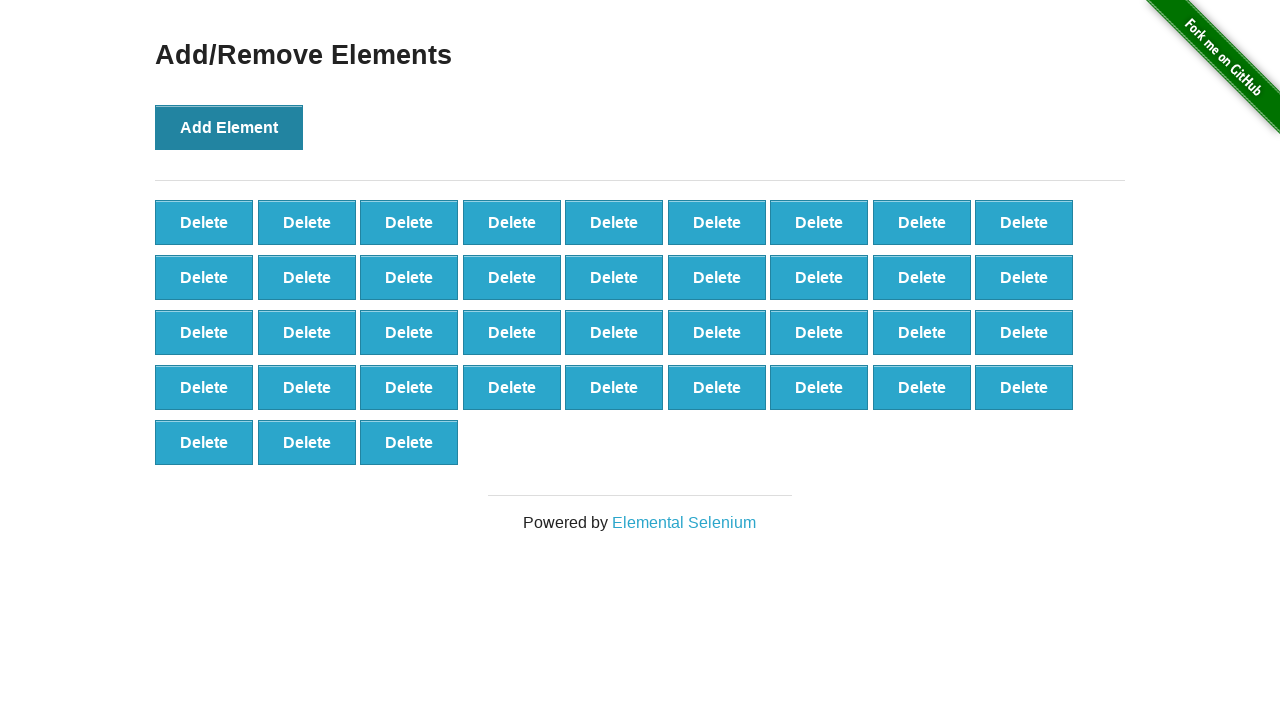

Clicked Add Element button (iteration 40/100) at (229, 127) on button[onclick='addElement()']
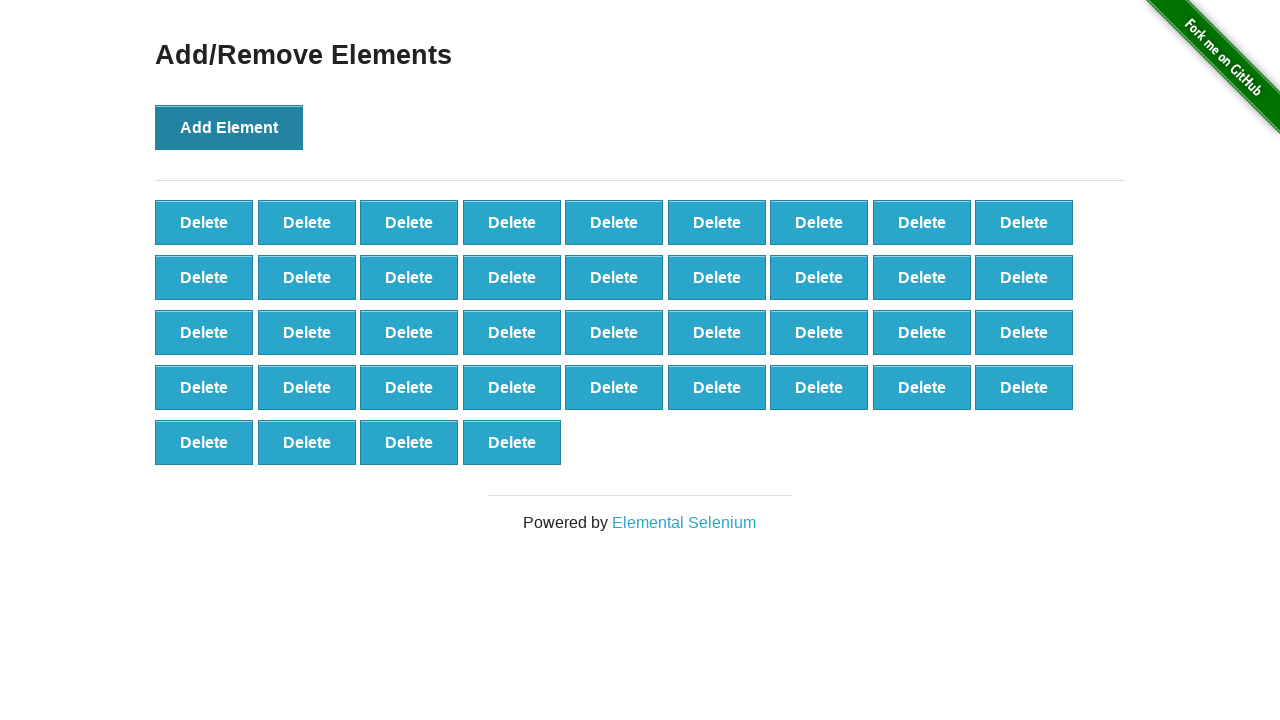

Clicked Add Element button (iteration 41/100) at (229, 127) on button[onclick='addElement()']
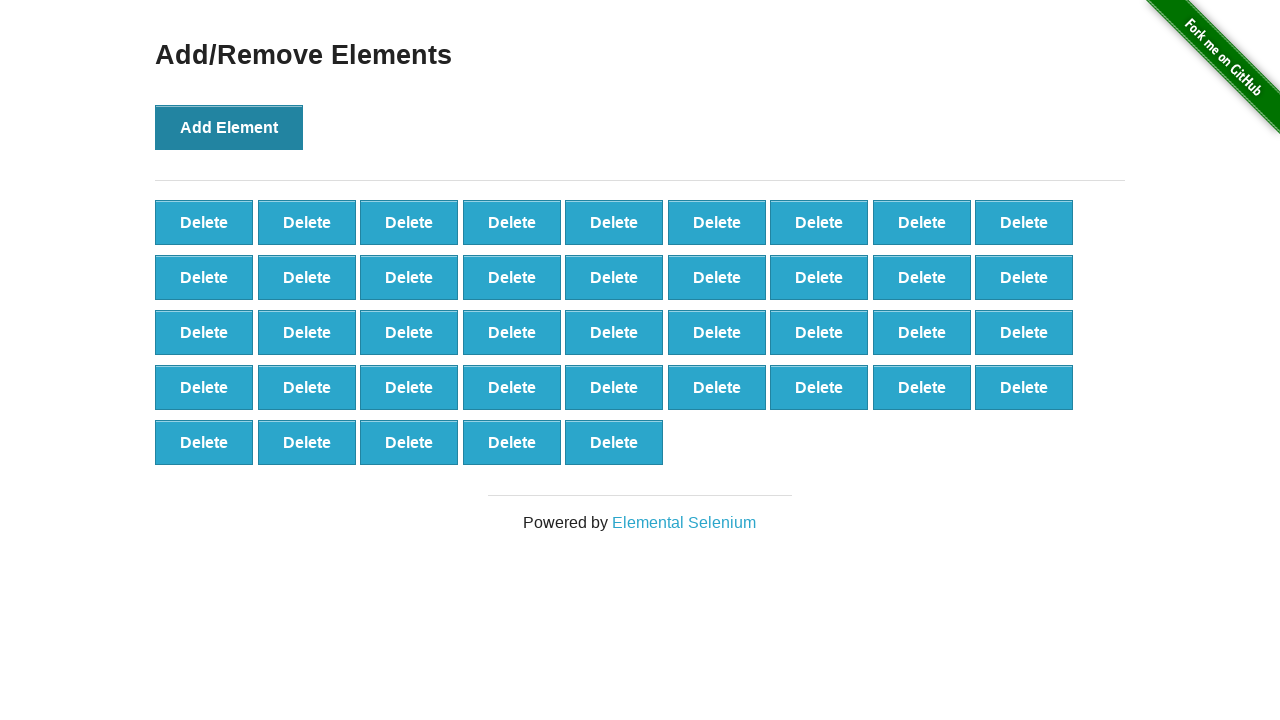

Clicked Add Element button (iteration 42/100) at (229, 127) on button[onclick='addElement()']
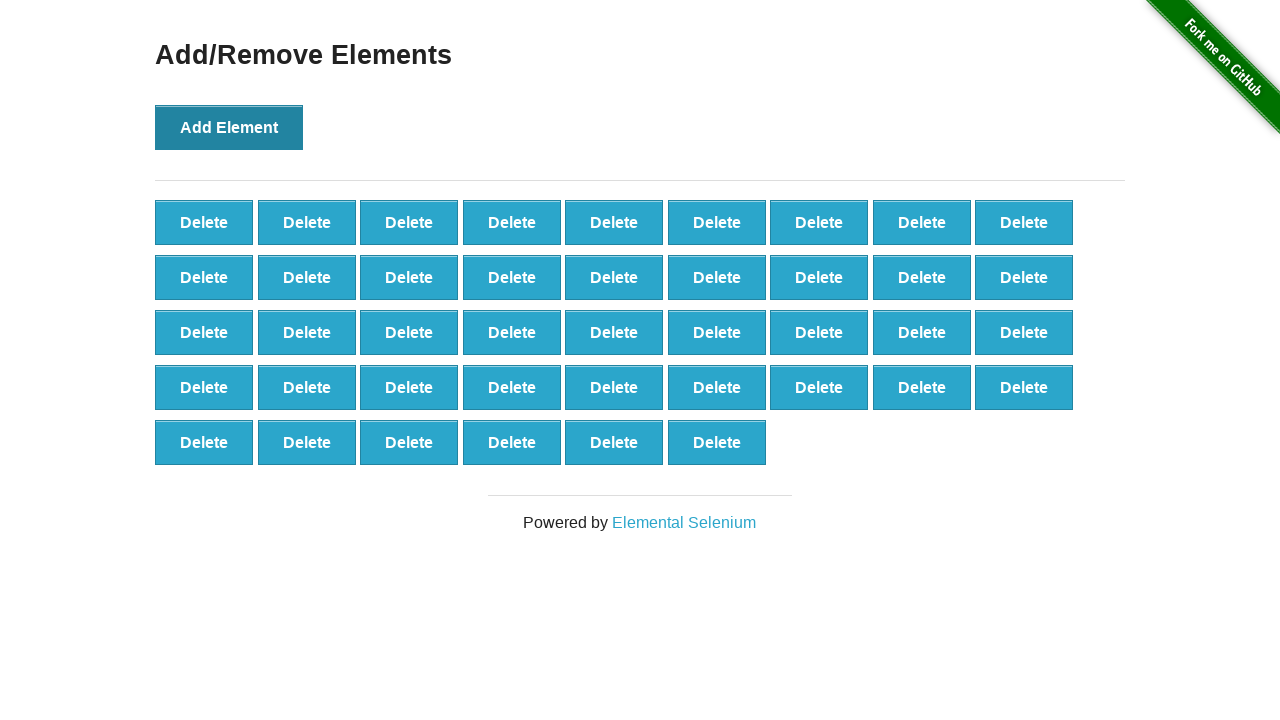

Clicked Add Element button (iteration 43/100) at (229, 127) on button[onclick='addElement()']
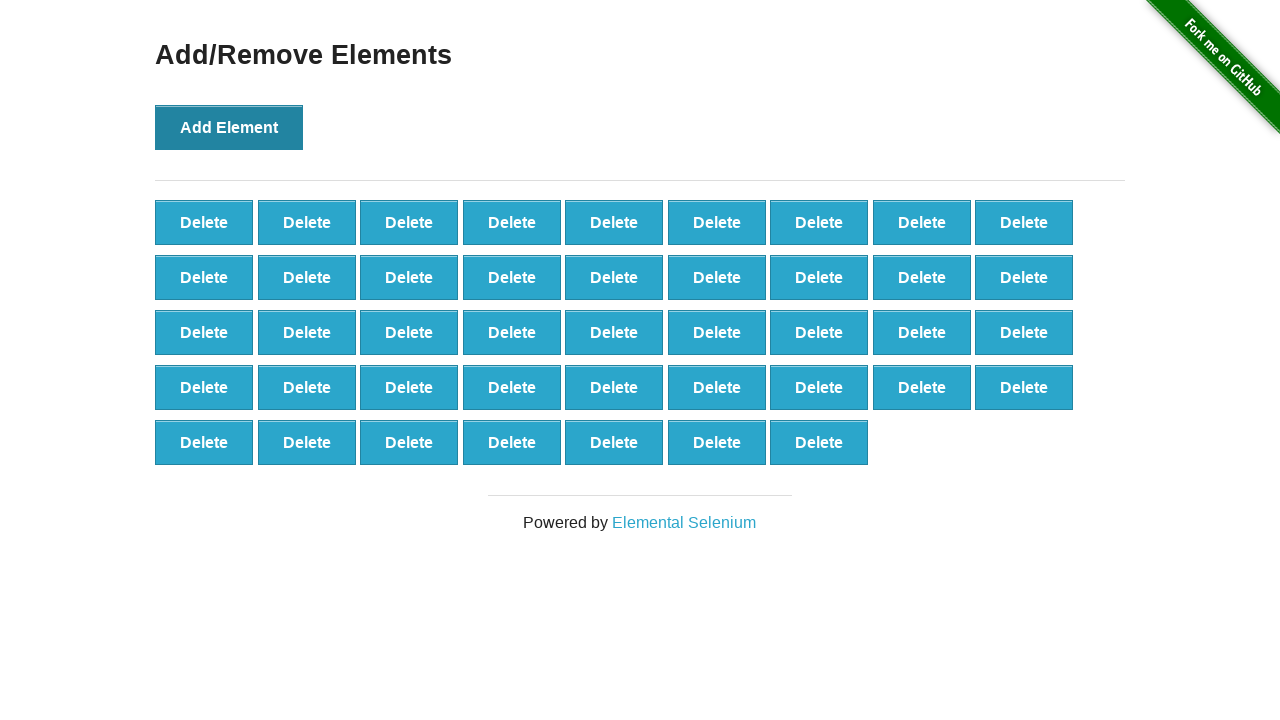

Clicked Add Element button (iteration 44/100) at (229, 127) on button[onclick='addElement()']
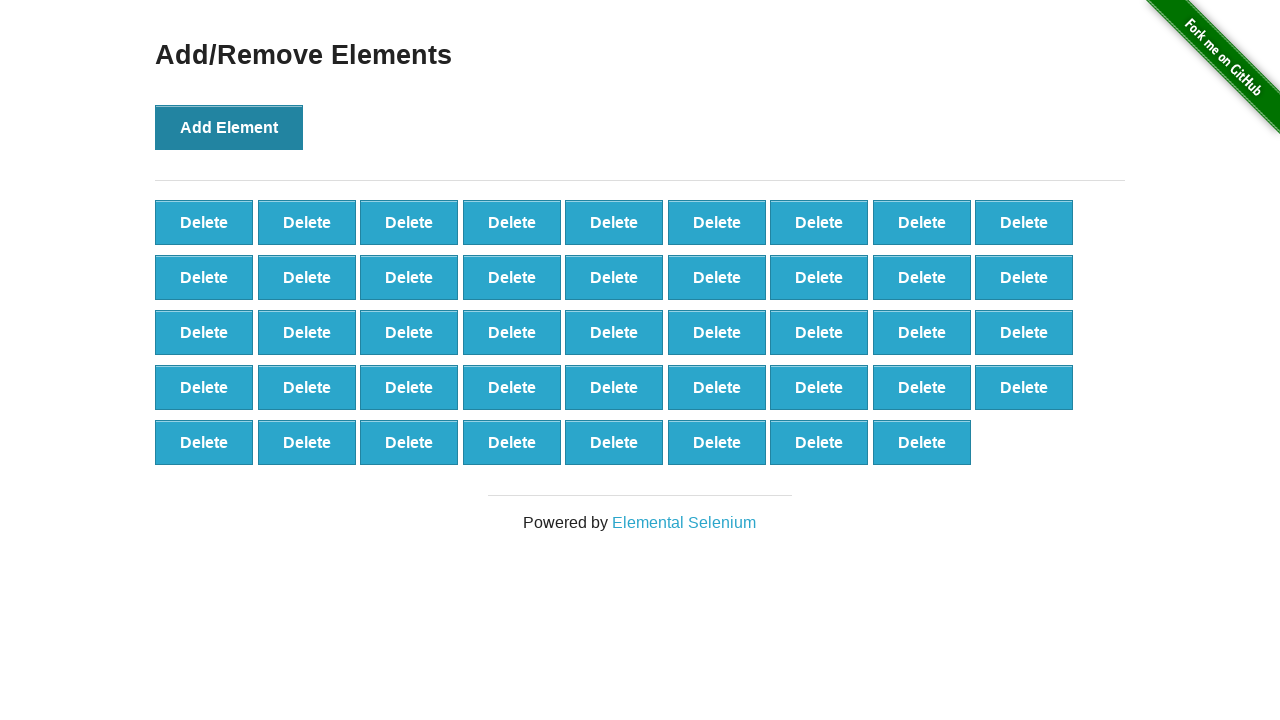

Clicked Add Element button (iteration 45/100) at (229, 127) on button[onclick='addElement()']
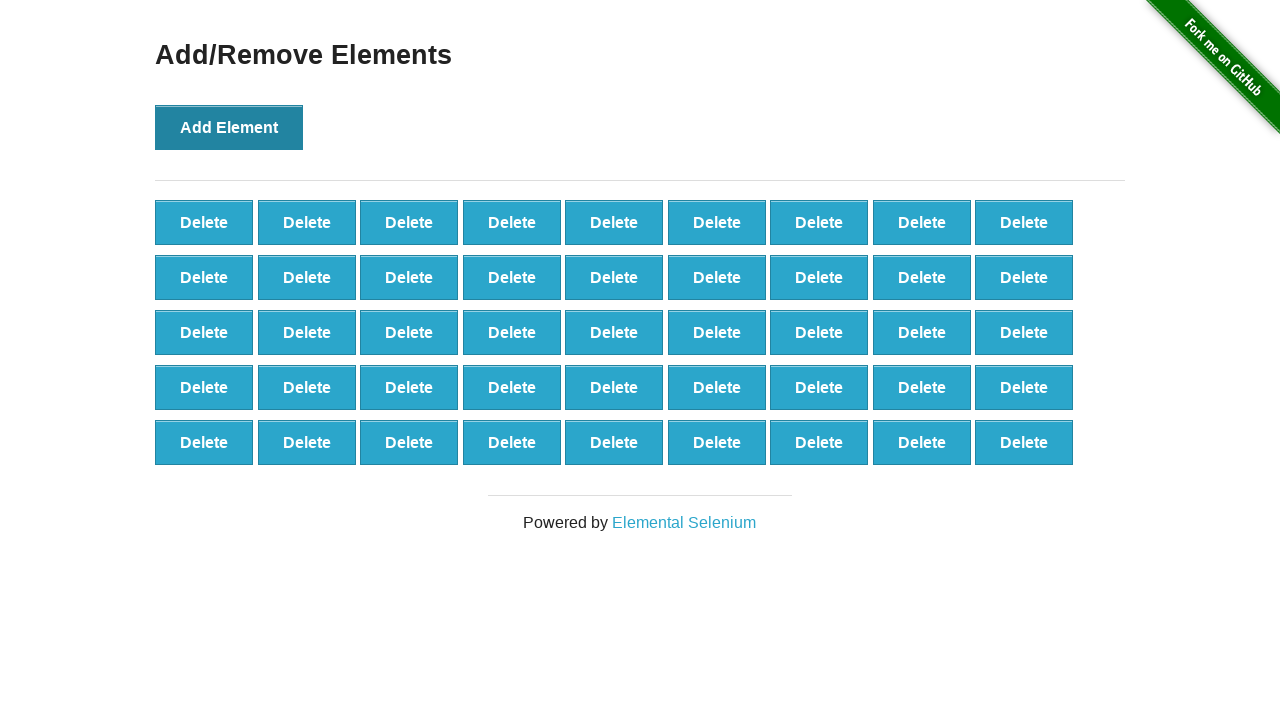

Clicked Add Element button (iteration 46/100) at (229, 127) on button[onclick='addElement()']
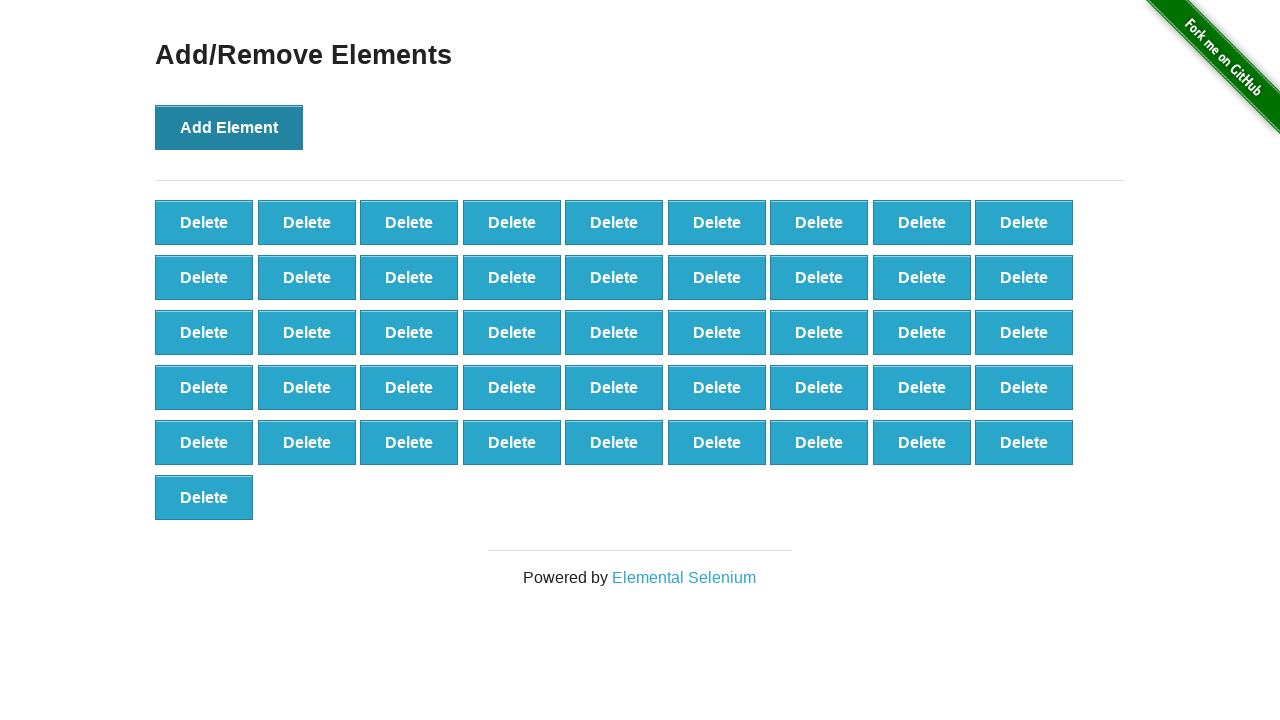

Clicked Add Element button (iteration 47/100) at (229, 127) on button[onclick='addElement()']
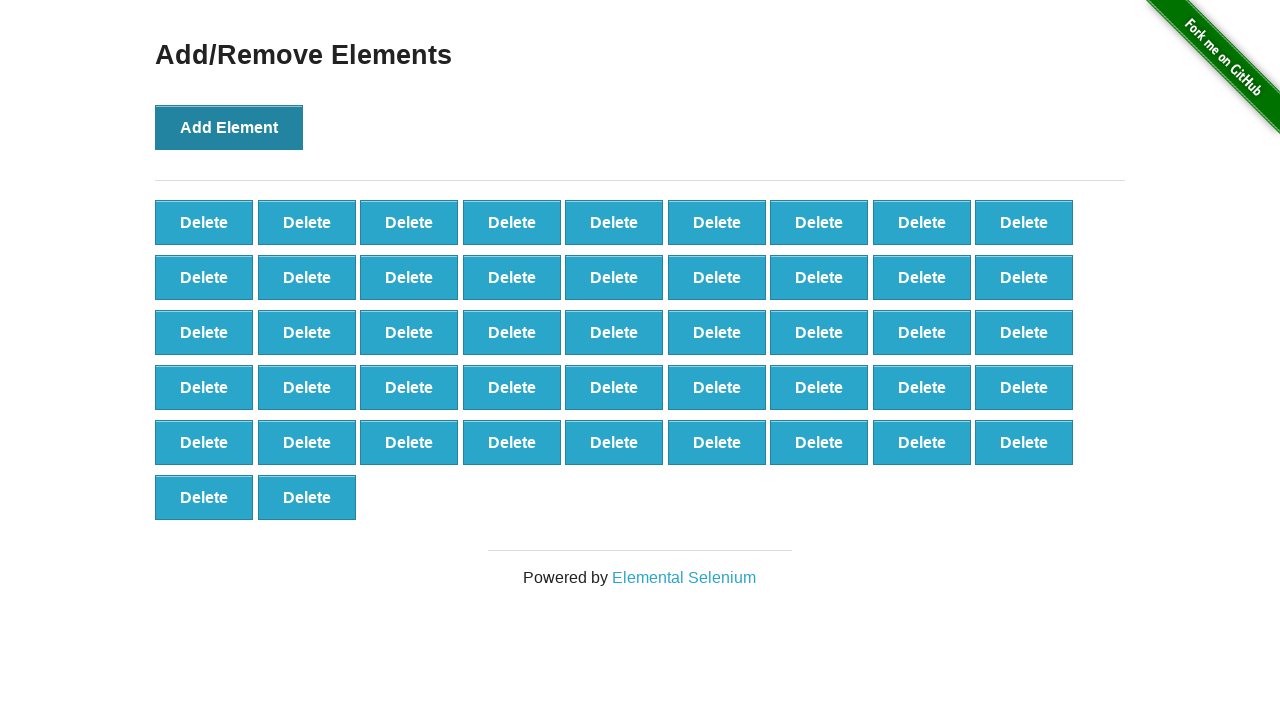

Clicked Add Element button (iteration 48/100) at (229, 127) on button[onclick='addElement()']
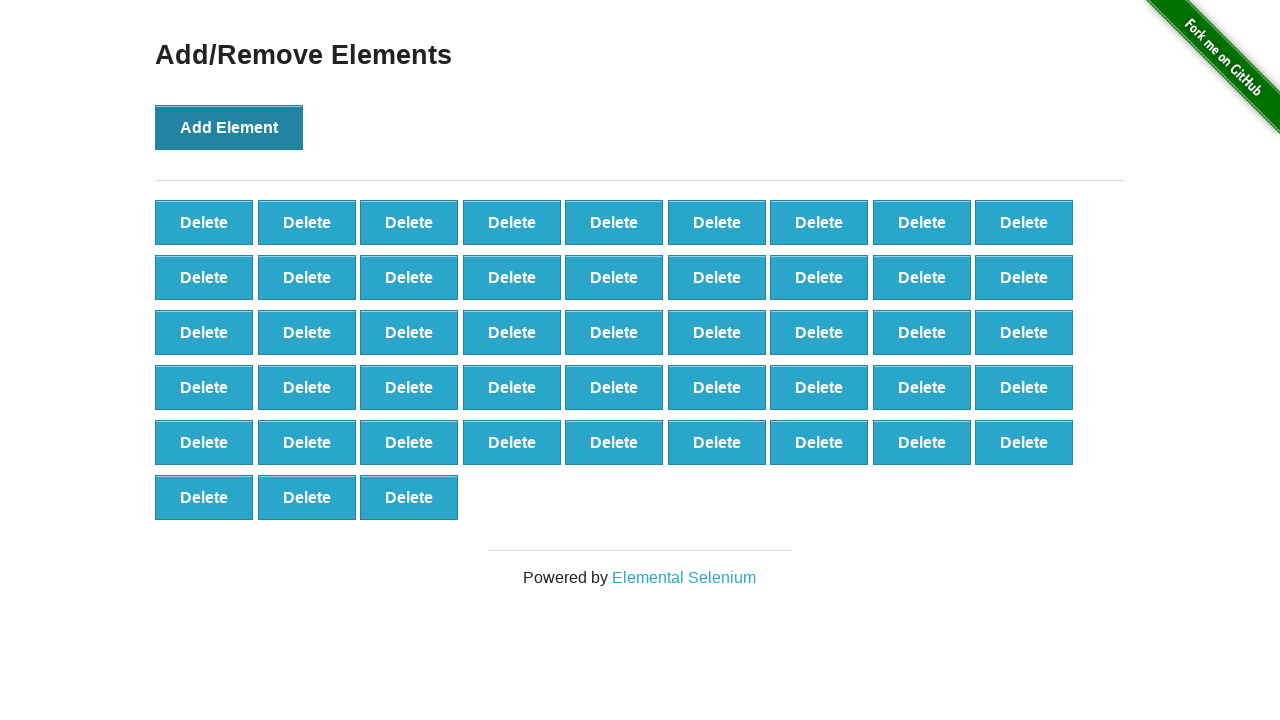

Clicked Add Element button (iteration 49/100) at (229, 127) on button[onclick='addElement()']
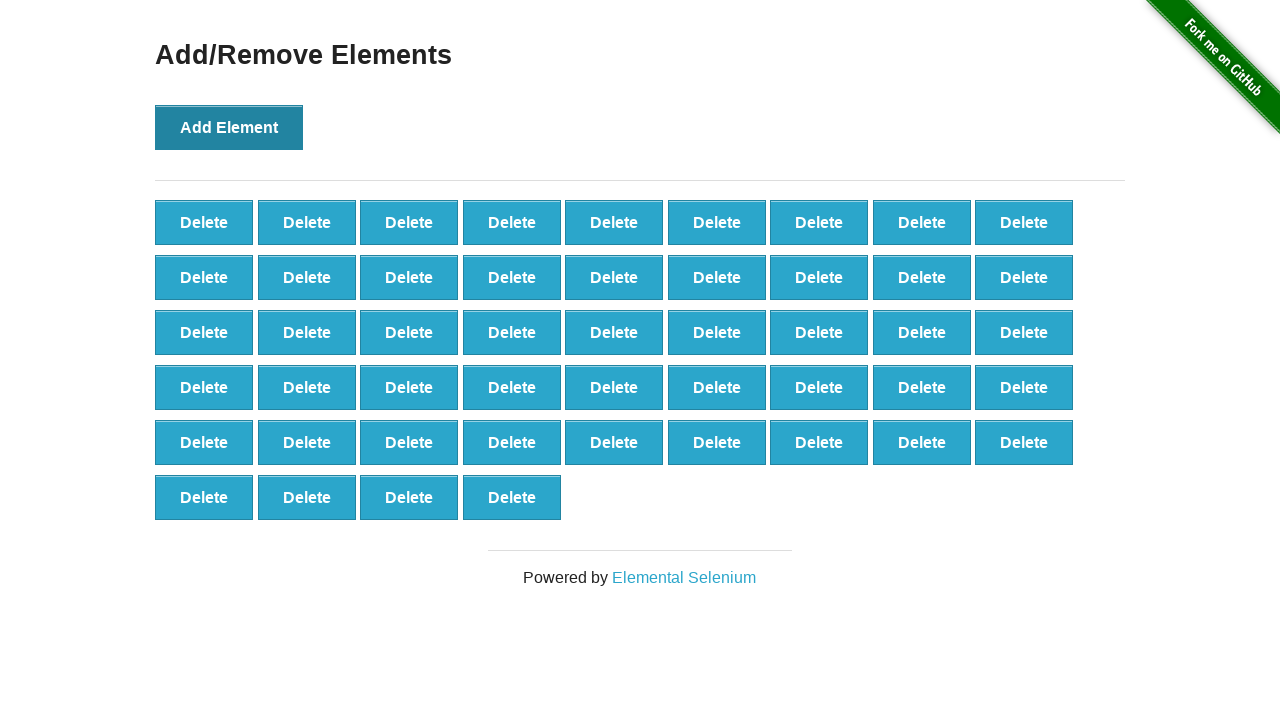

Clicked Add Element button (iteration 50/100) at (229, 127) on button[onclick='addElement()']
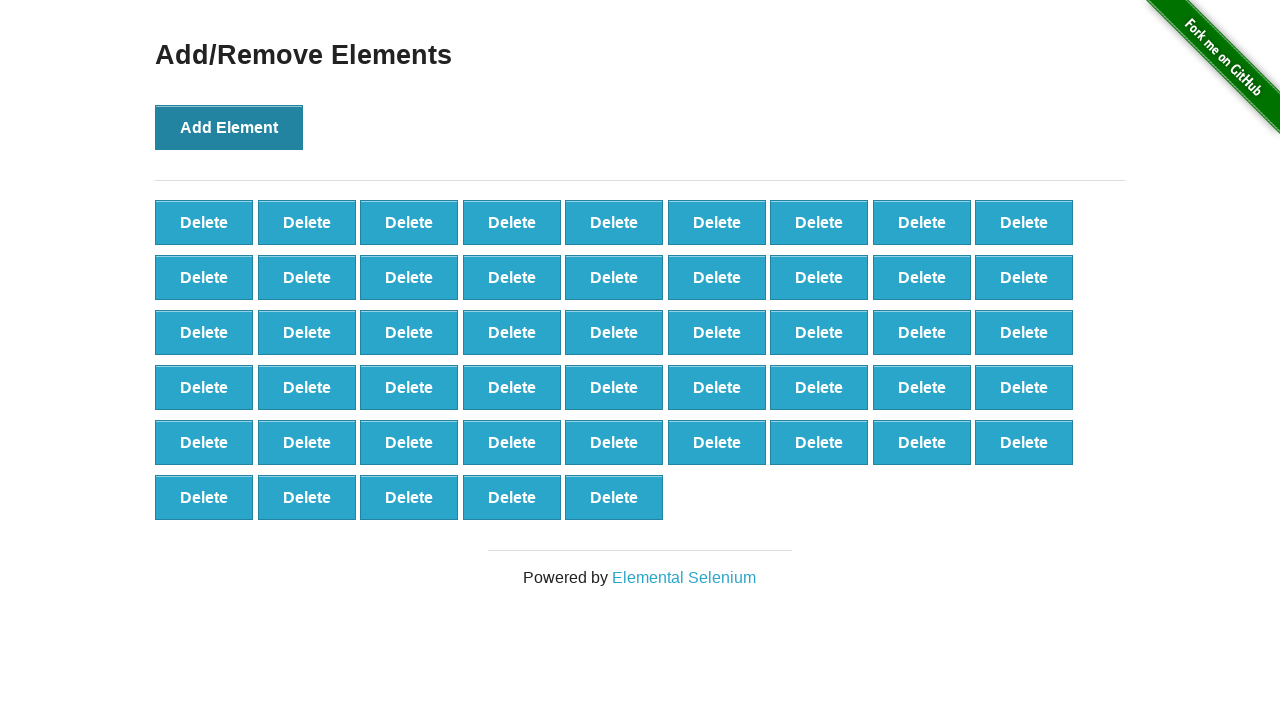

Clicked Add Element button (iteration 51/100) at (229, 127) on button[onclick='addElement()']
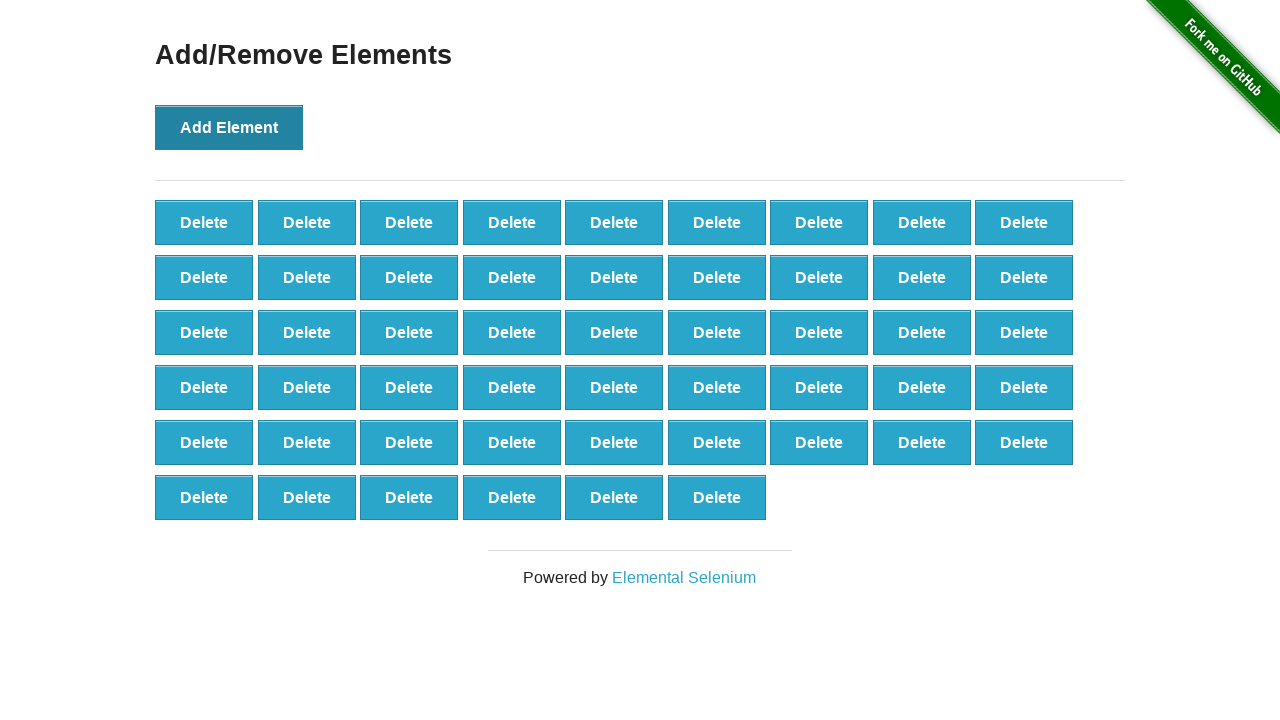

Clicked Add Element button (iteration 52/100) at (229, 127) on button[onclick='addElement()']
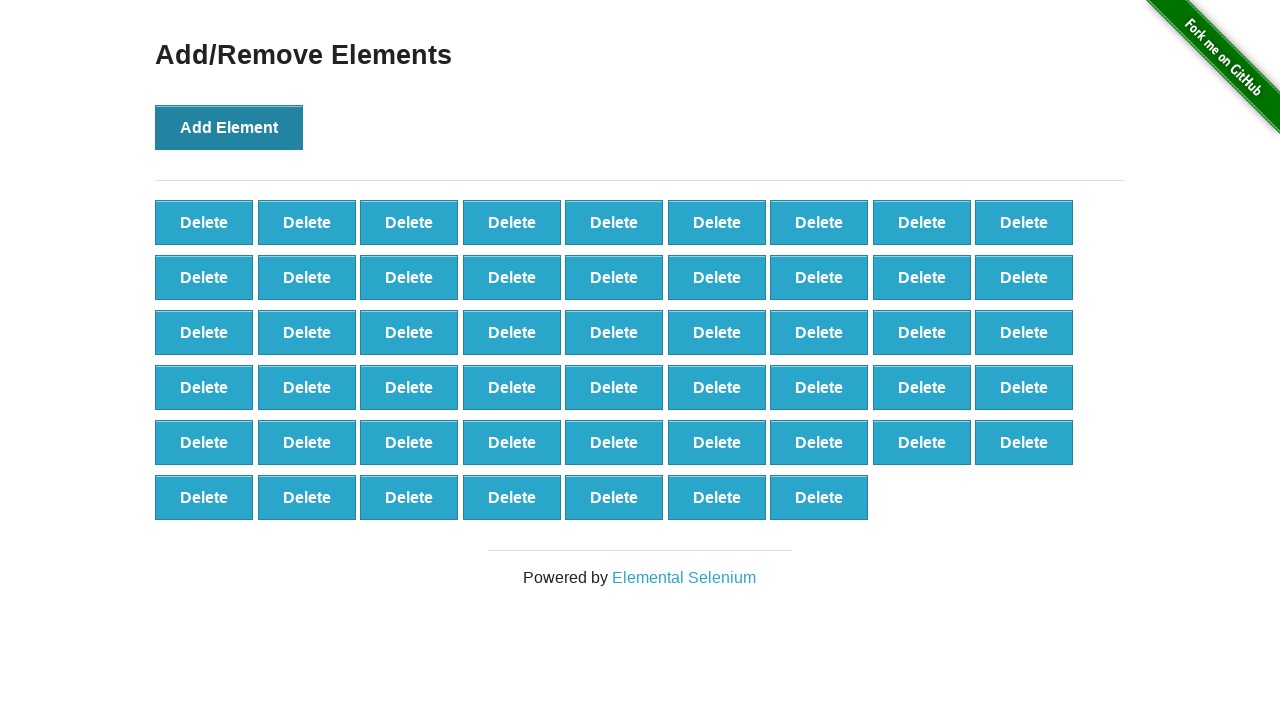

Clicked Add Element button (iteration 53/100) at (229, 127) on button[onclick='addElement()']
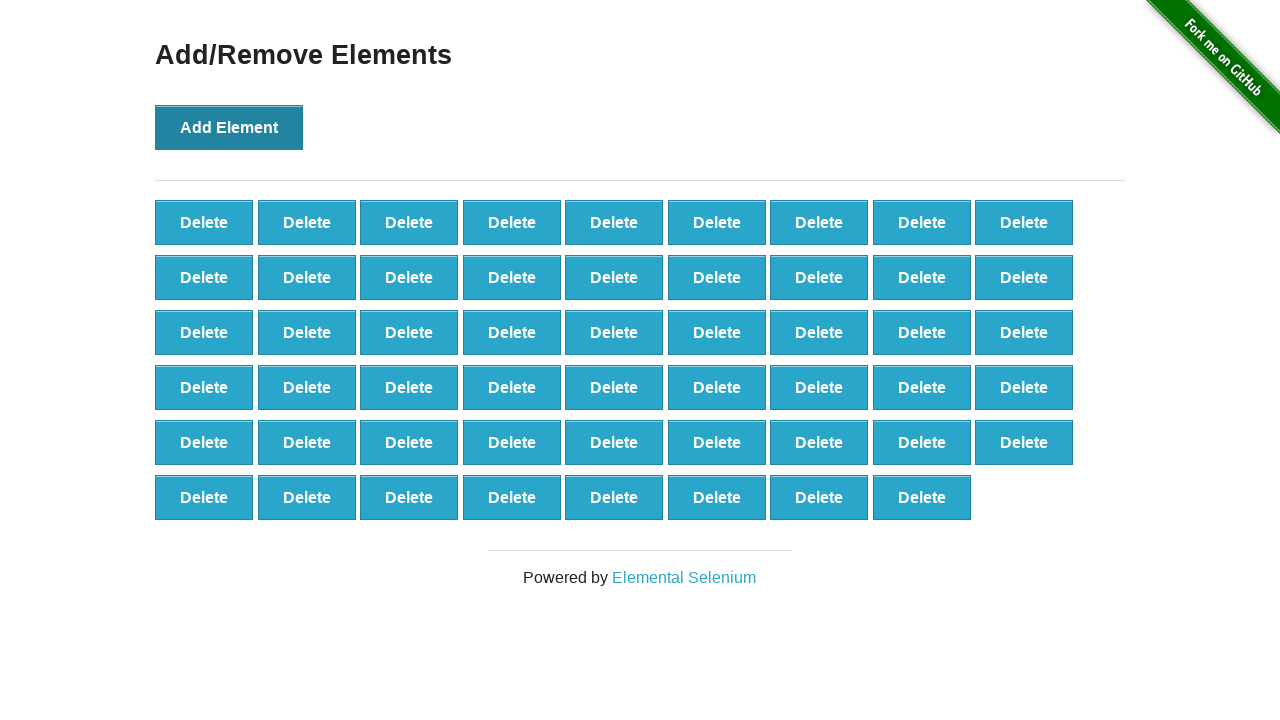

Clicked Add Element button (iteration 54/100) at (229, 127) on button[onclick='addElement()']
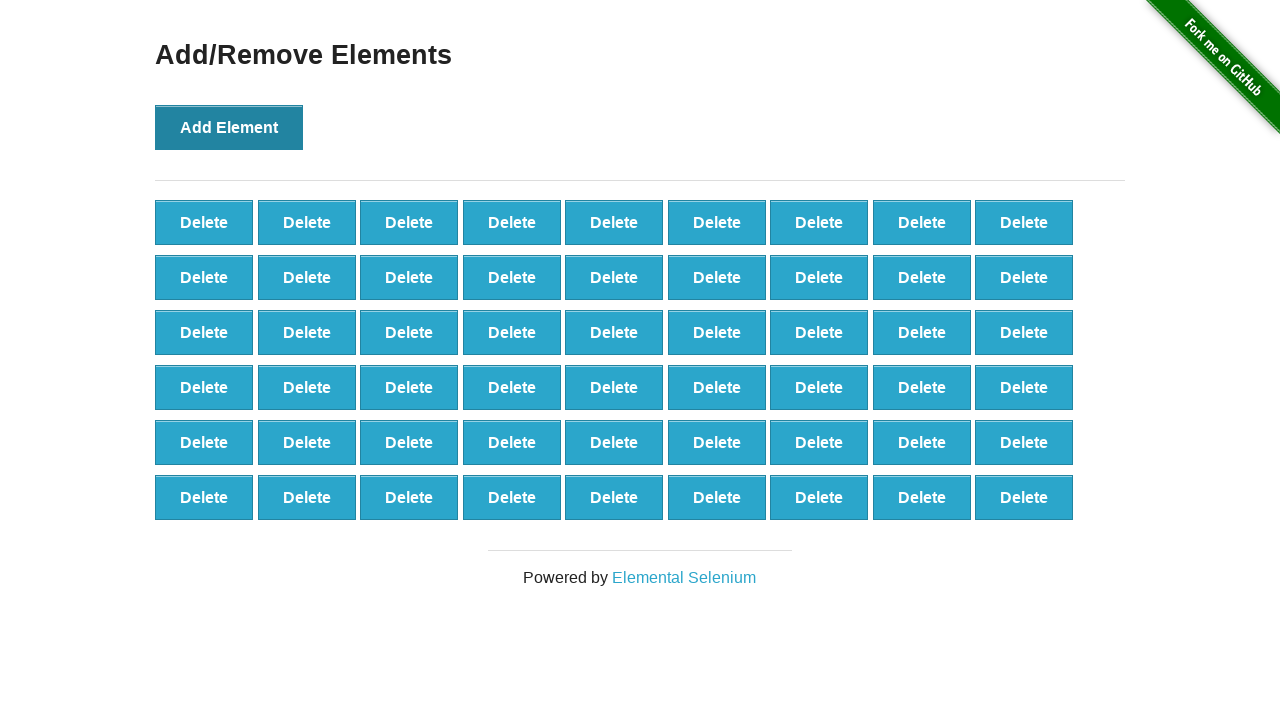

Clicked Add Element button (iteration 55/100) at (229, 127) on button[onclick='addElement()']
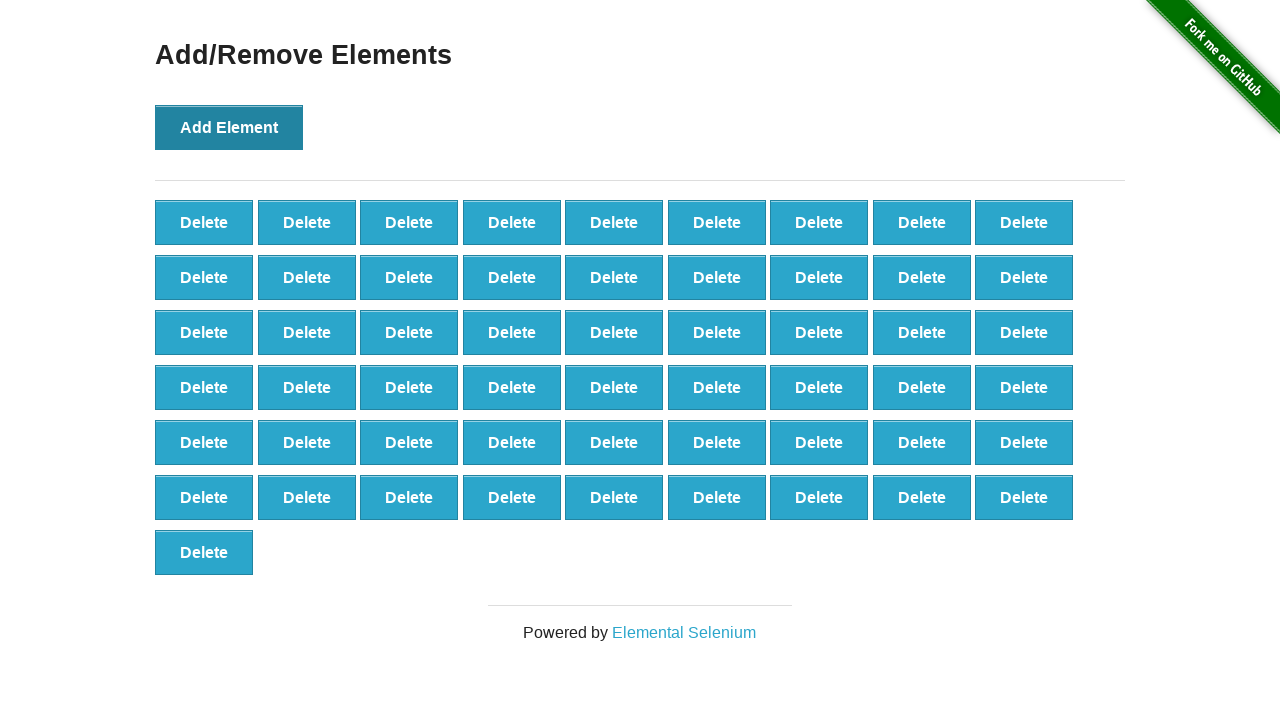

Clicked Add Element button (iteration 56/100) at (229, 127) on button[onclick='addElement()']
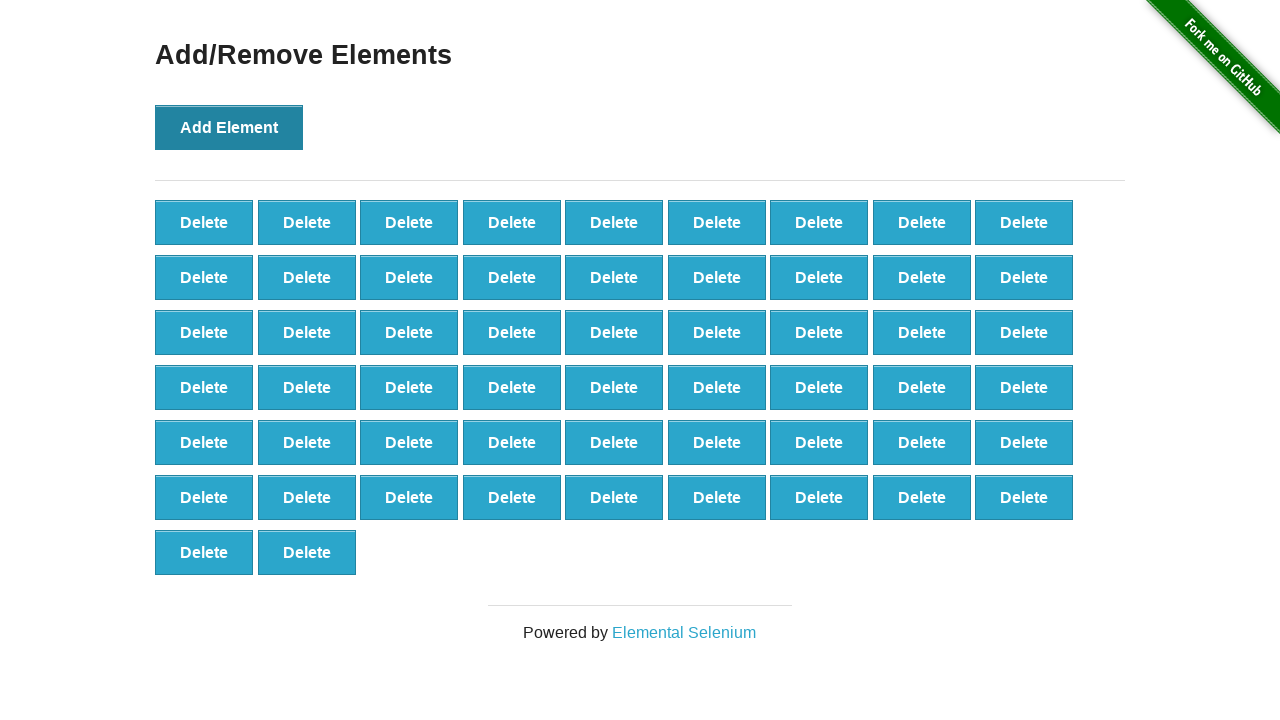

Clicked Add Element button (iteration 57/100) at (229, 127) on button[onclick='addElement()']
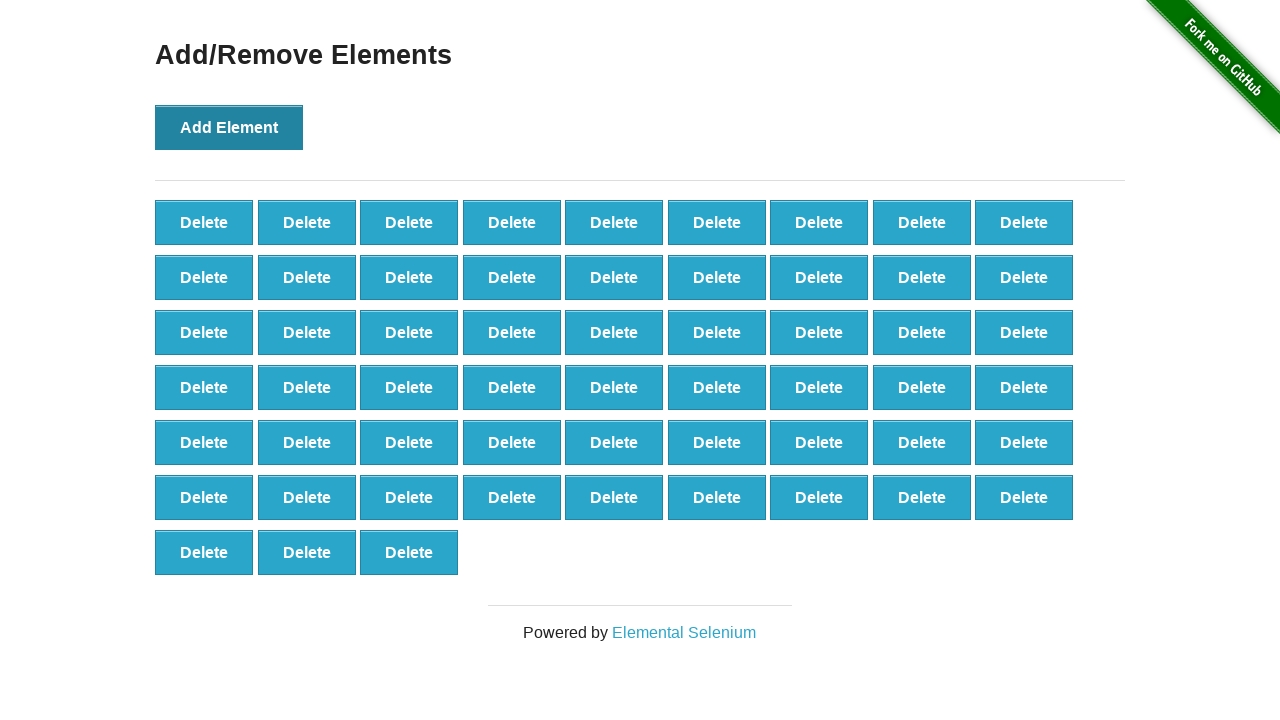

Clicked Add Element button (iteration 58/100) at (229, 127) on button[onclick='addElement()']
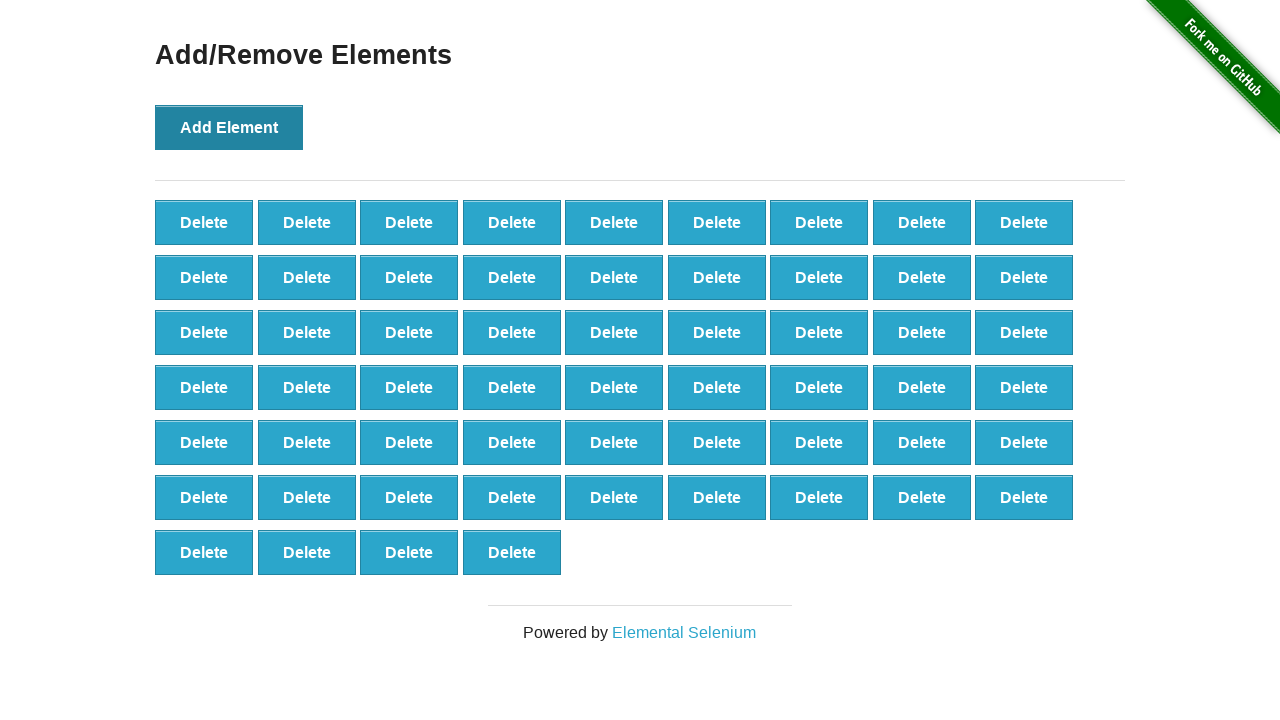

Clicked Add Element button (iteration 59/100) at (229, 127) on button[onclick='addElement()']
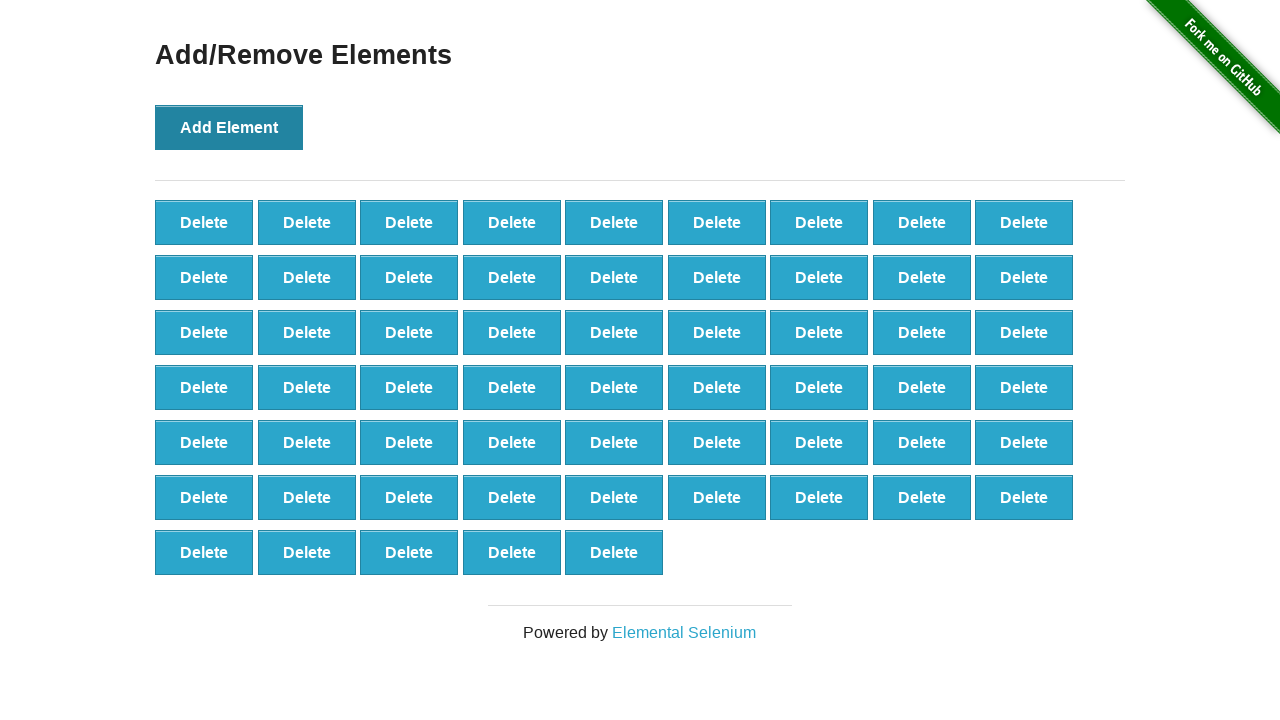

Clicked Add Element button (iteration 60/100) at (229, 127) on button[onclick='addElement()']
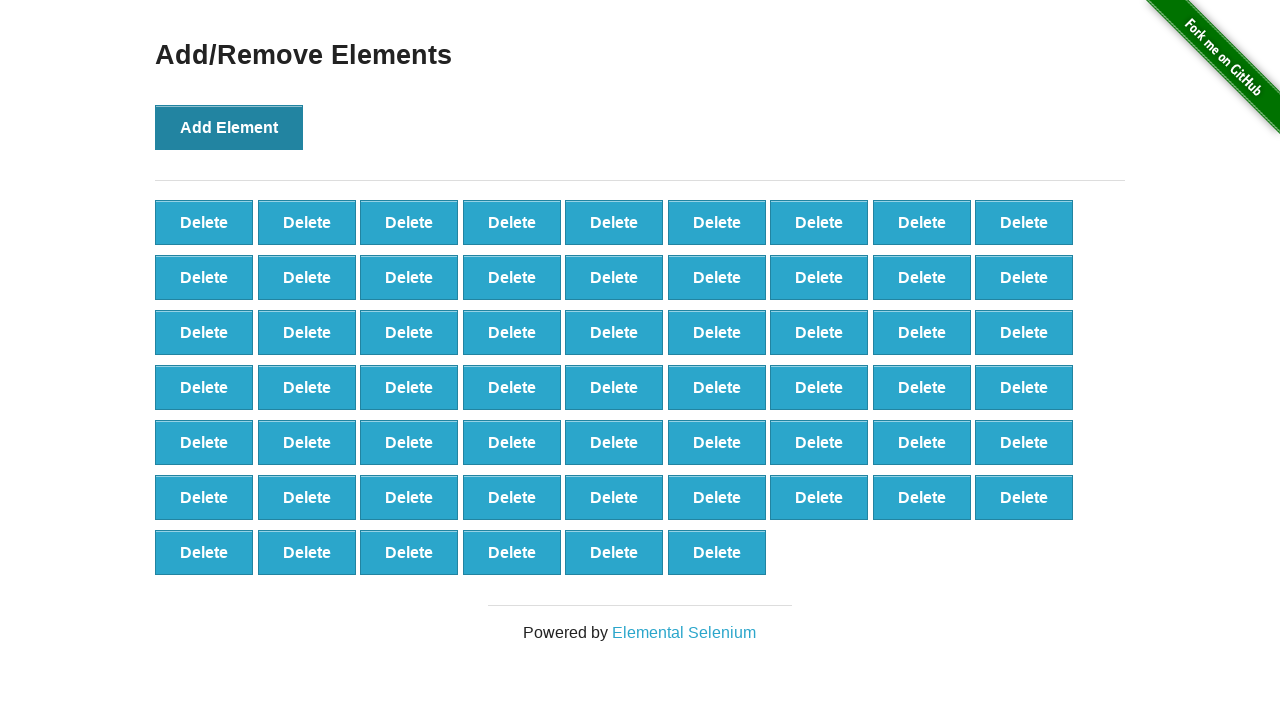

Clicked Add Element button (iteration 61/100) at (229, 127) on button[onclick='addElement()']
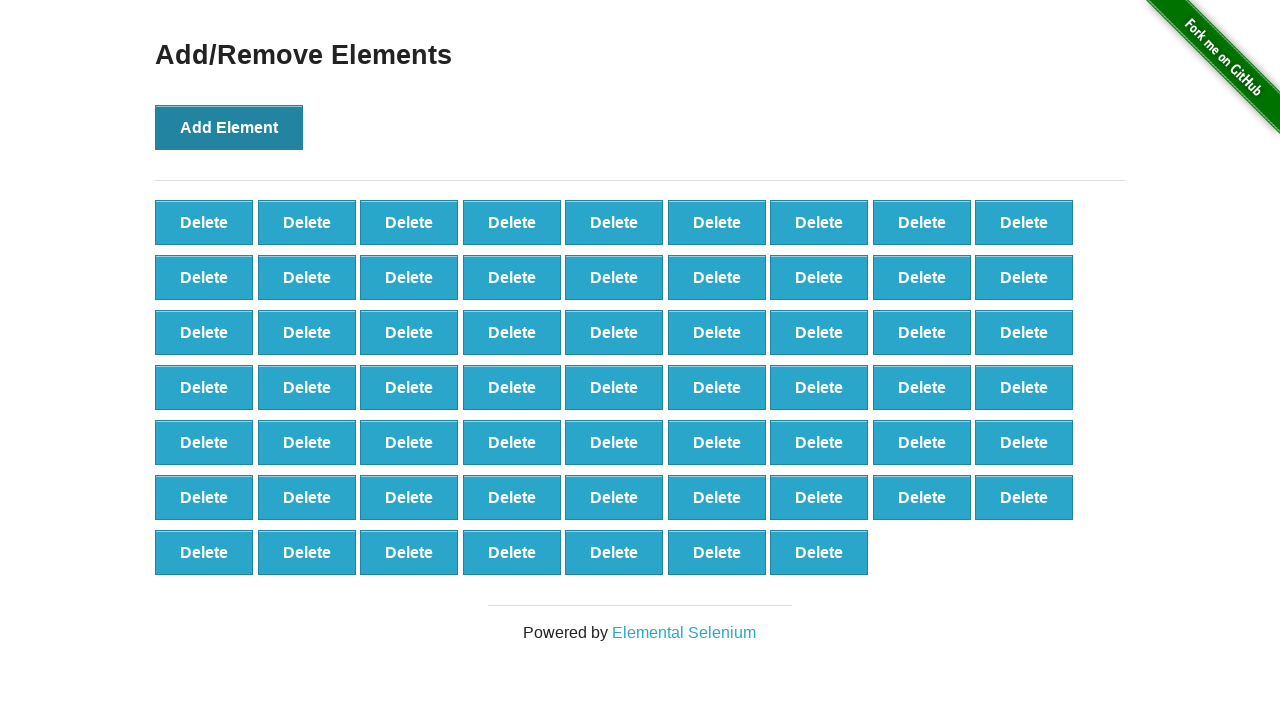

Clicked Add Element button (iteration 62/100) at (229, 127) on button[onclick='addElement()']
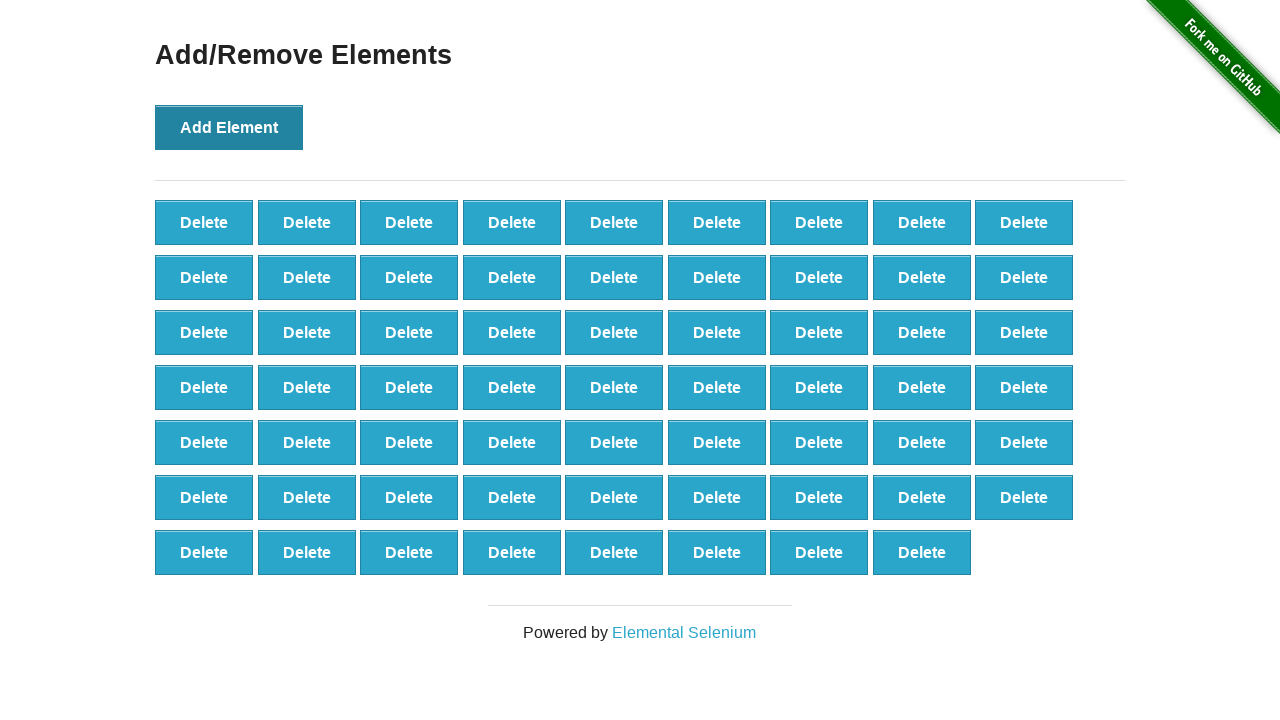

Clicked Add Element button (iteration 63/100) at (229, 127) on button[onclick='addElement()']
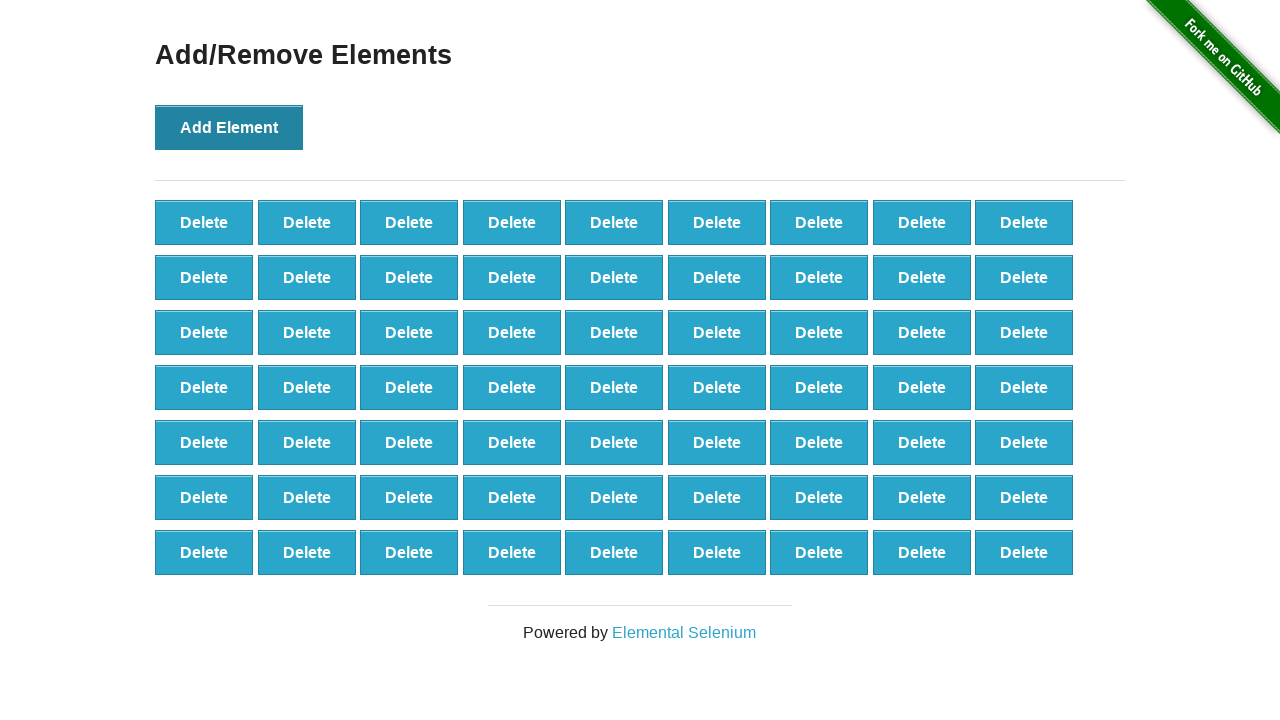

Clicked Add Element button (iteration 64/100) at (229, 127) on button[onclick='addElement()']
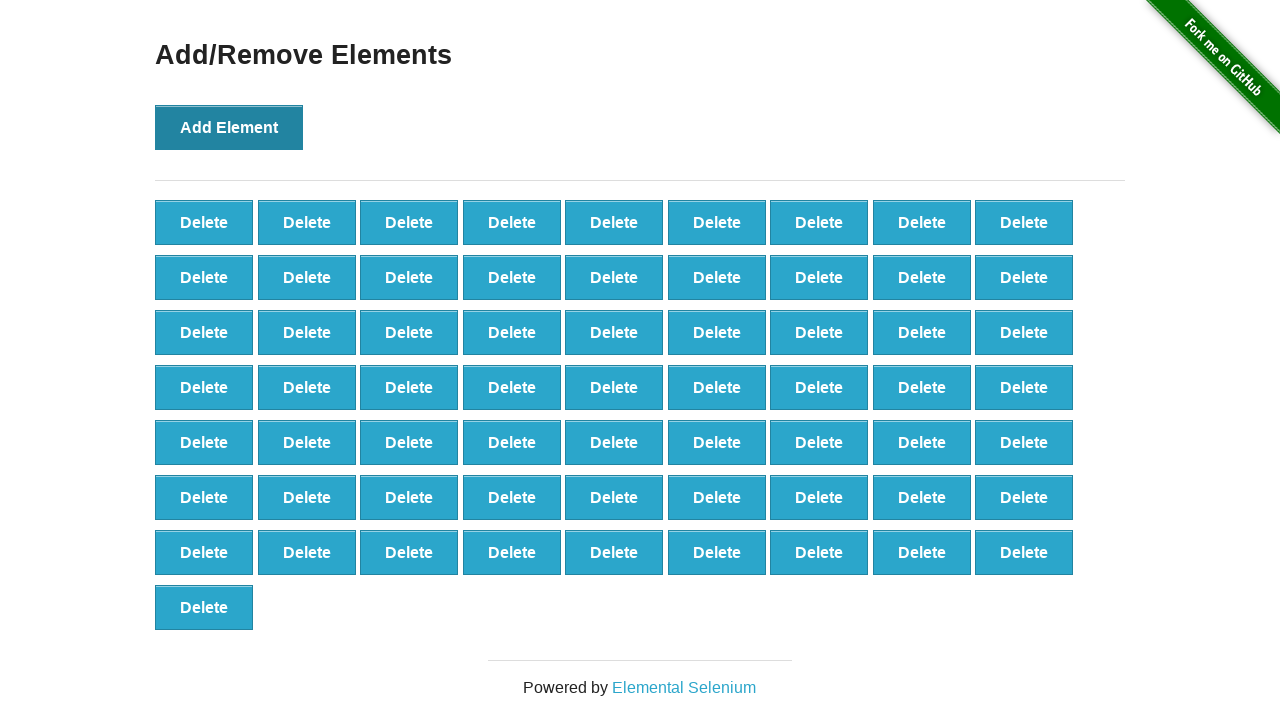

Clicked Add Element button (iteration 65/100) at (229, 127) on button[onclick='addElement()']
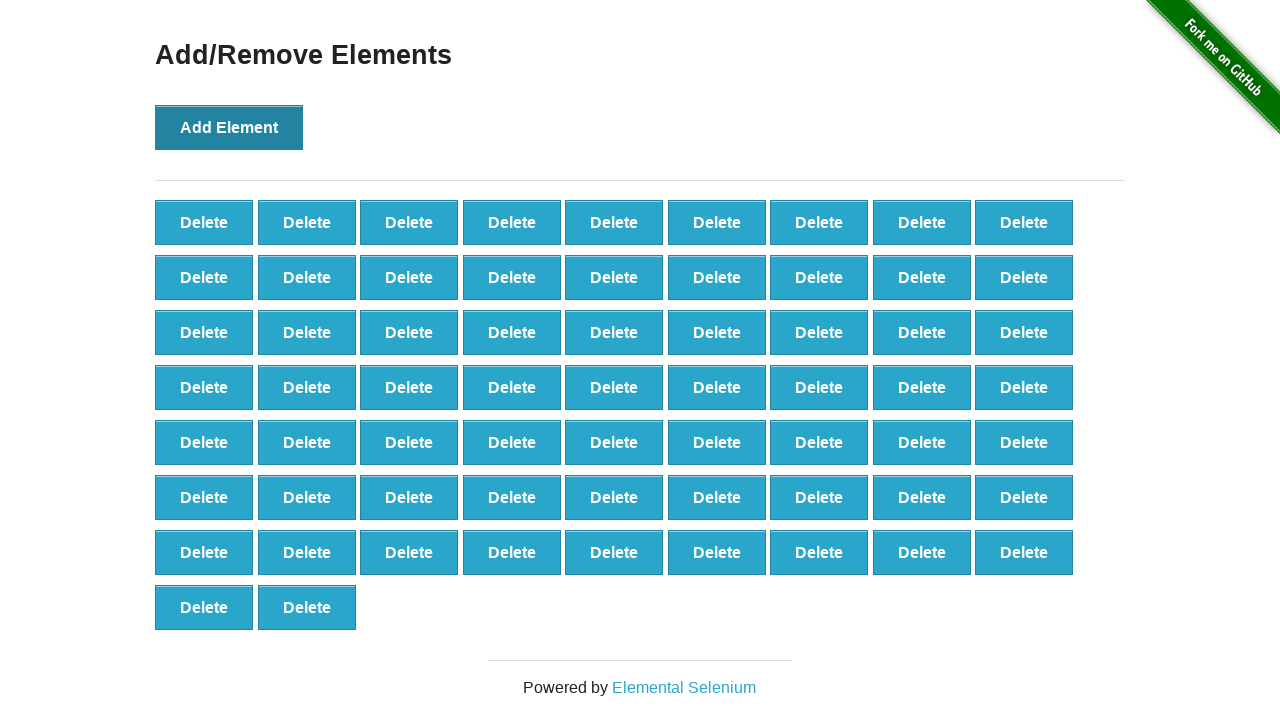

Clicked Add Element button (iteration 66/100) at (229, 127) on button[onclick='addElement()']
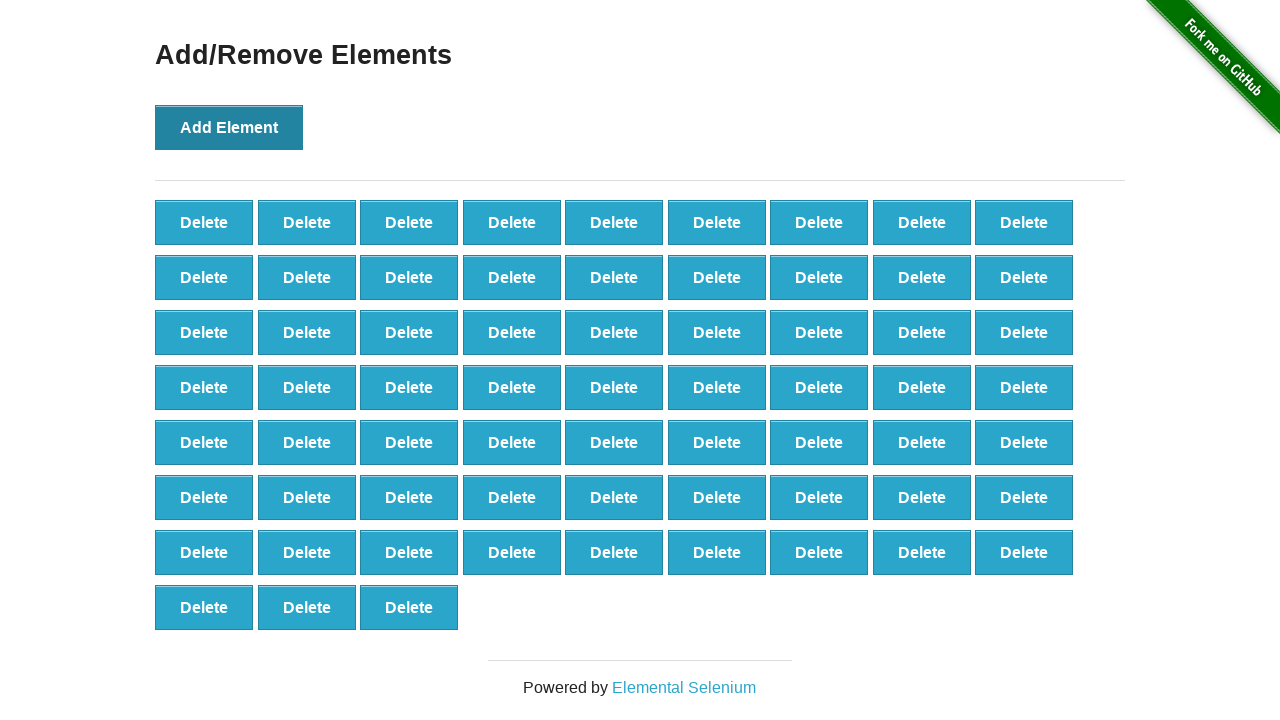

Clicked Add Element button (iteration 67/100) at (229, 127) on button[onclick='addElement()']
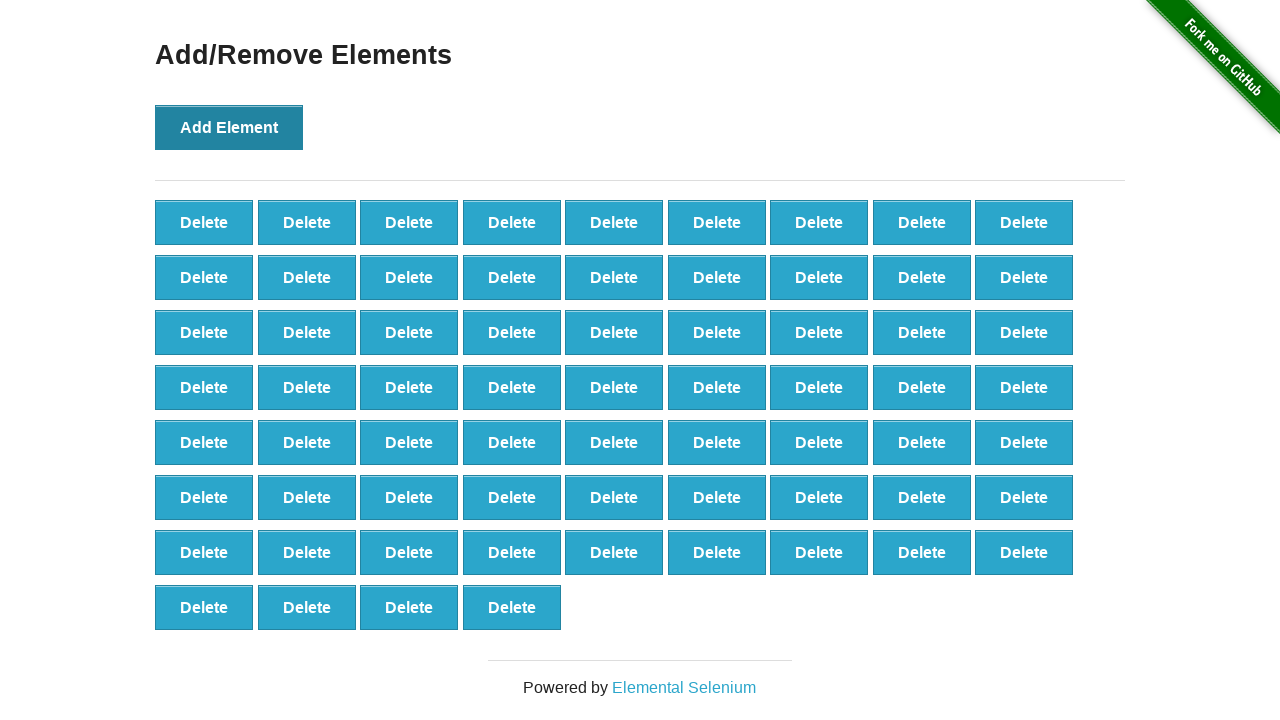

Clicked Add Element button (iteration 68/100) at (229, 127) on button[onclick='addElement()']
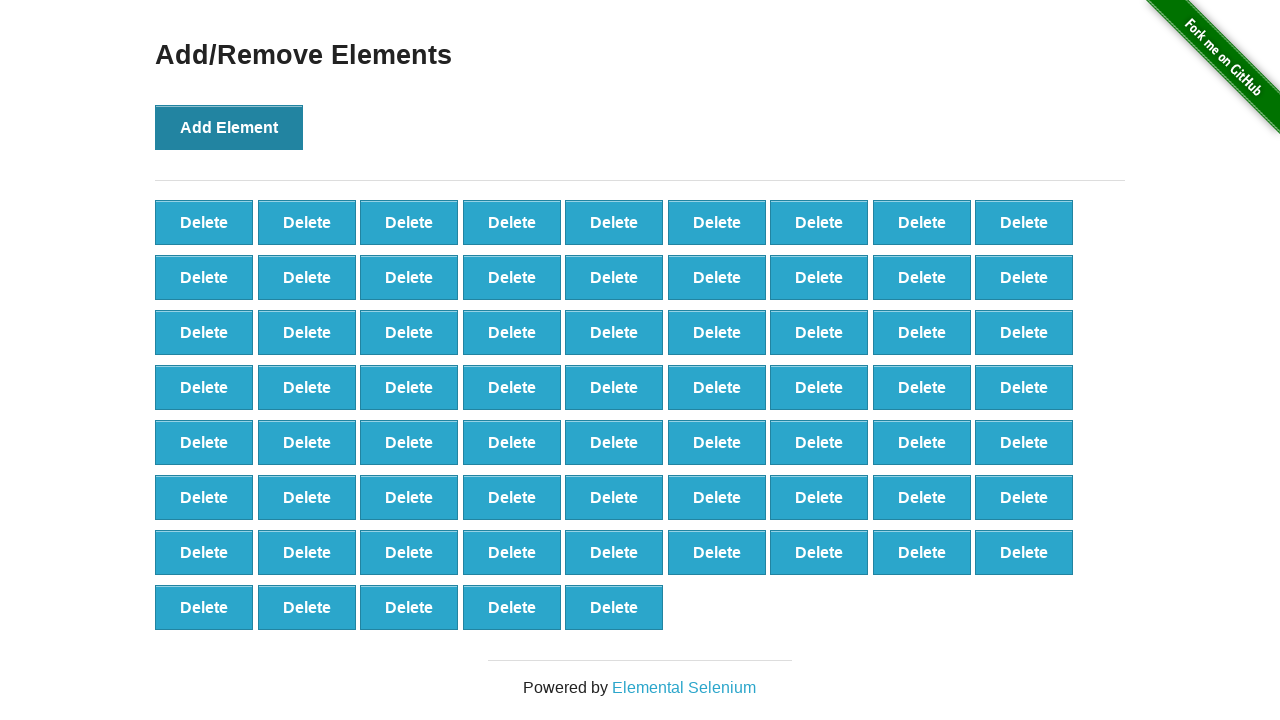

Clicked Add Element button (iteration 69/100) at (229, 127) on button[onclick='addElement()']
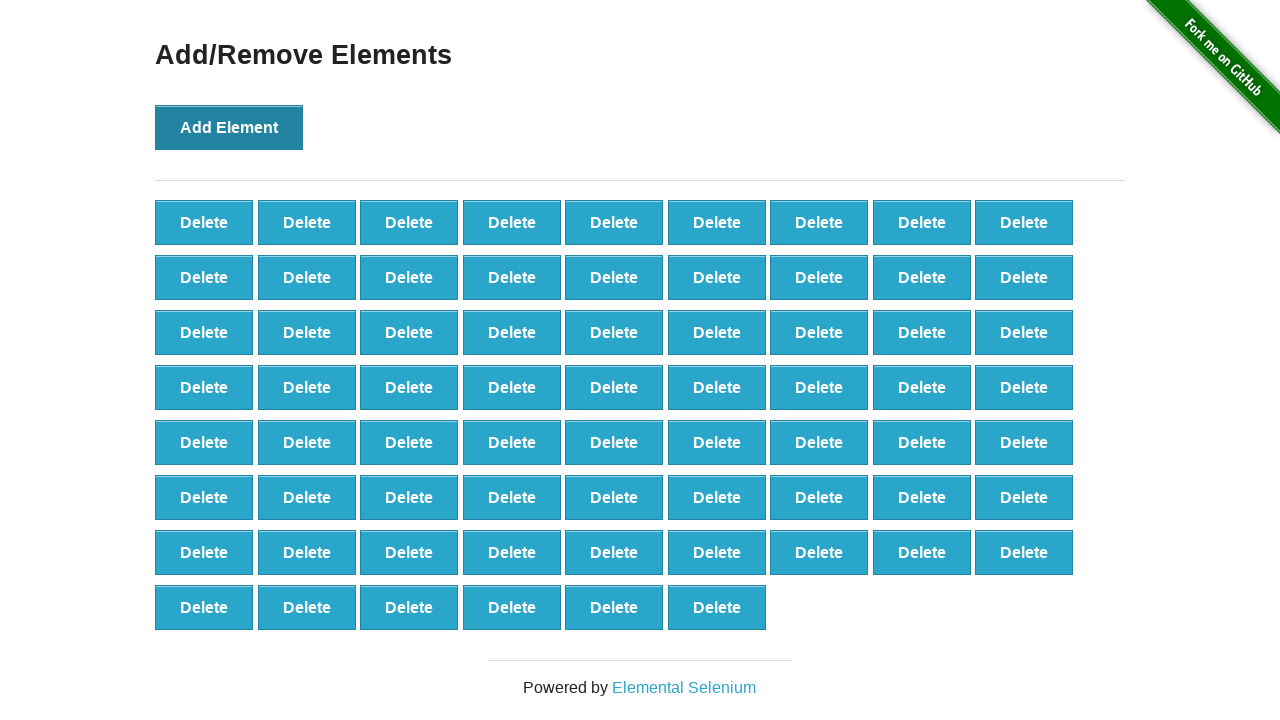

Clicked Add Element button (iteration 70/100) at (229, 127) on button[onclick='addElement()']
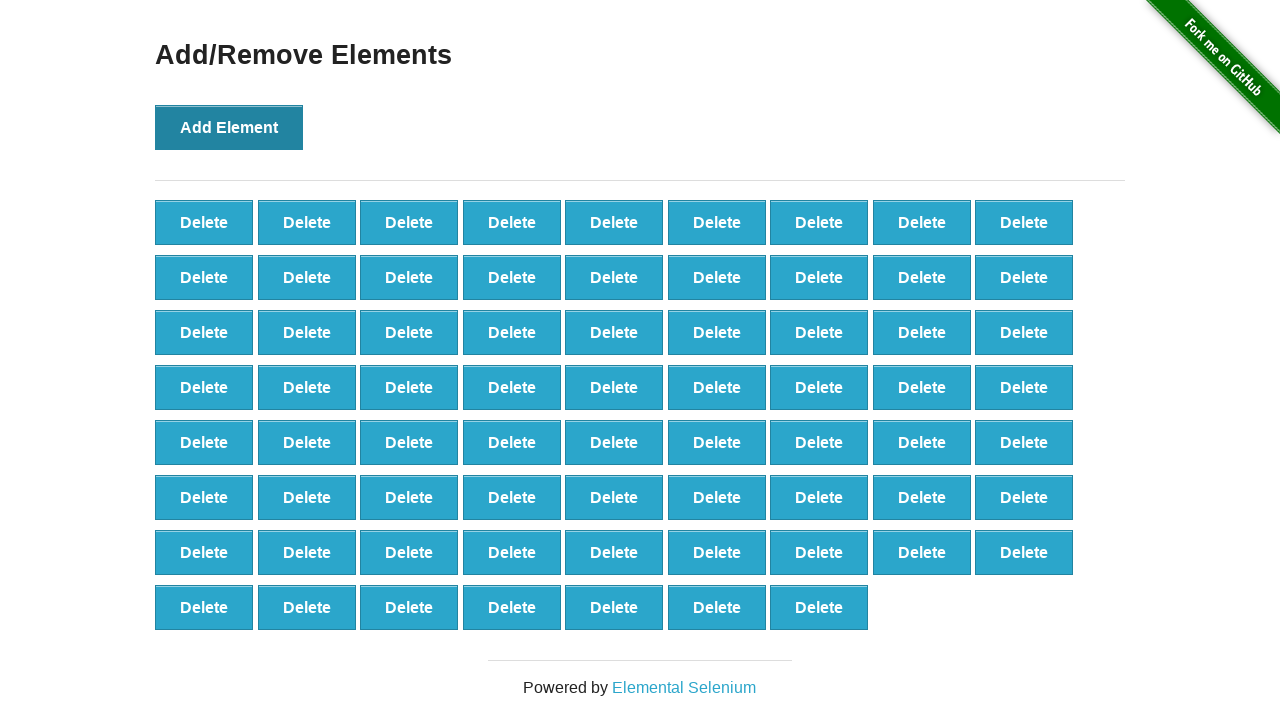

Clicked Add Element button (iteration 71/100) at (229, 127) on button[onclick='addElement()']
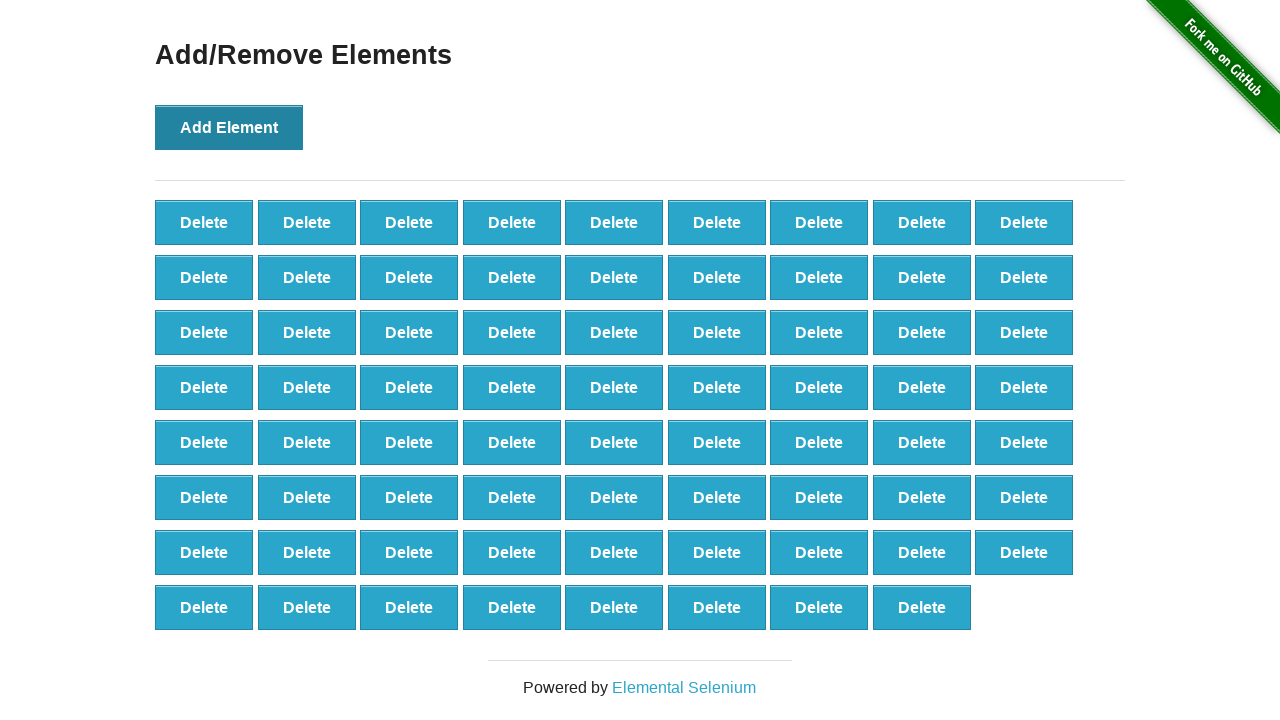

Clicked Add Element button (iteration 72/100) at (229, 127) on button[onclick='addElement()']
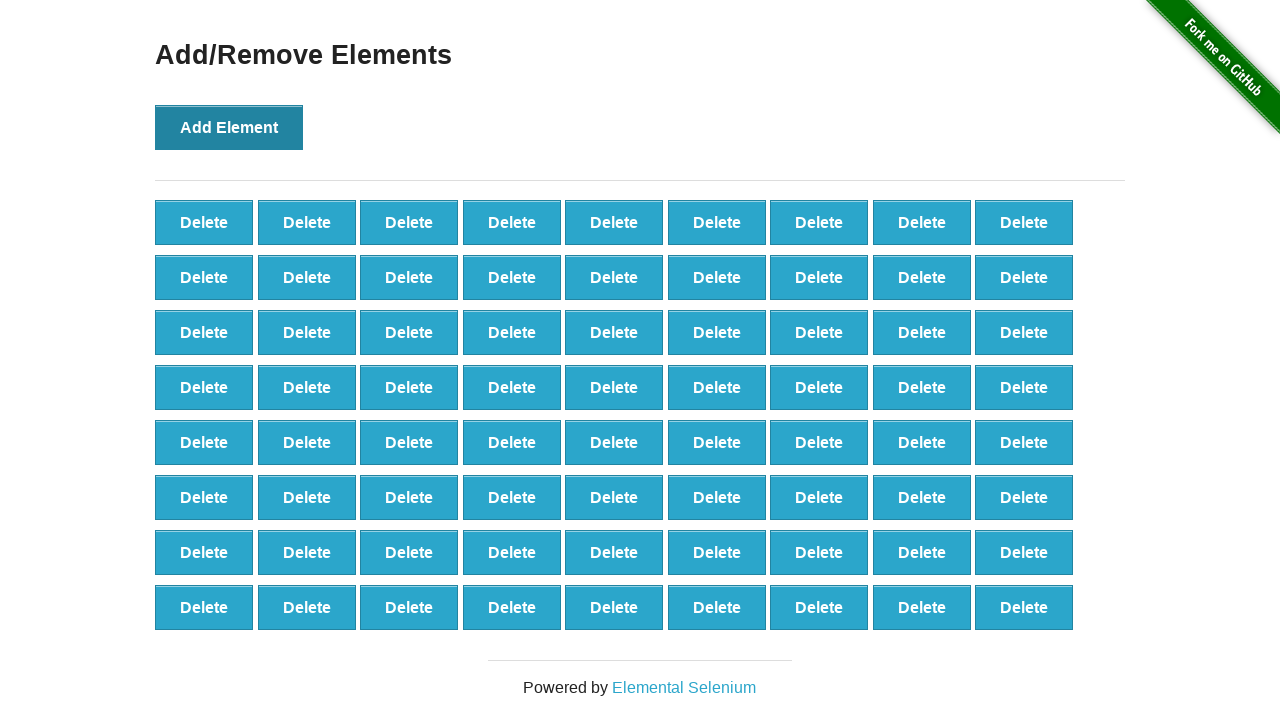

Clicked Add Element button (iteration 73/100) at (229, 127) on button[onclick='addElement()']
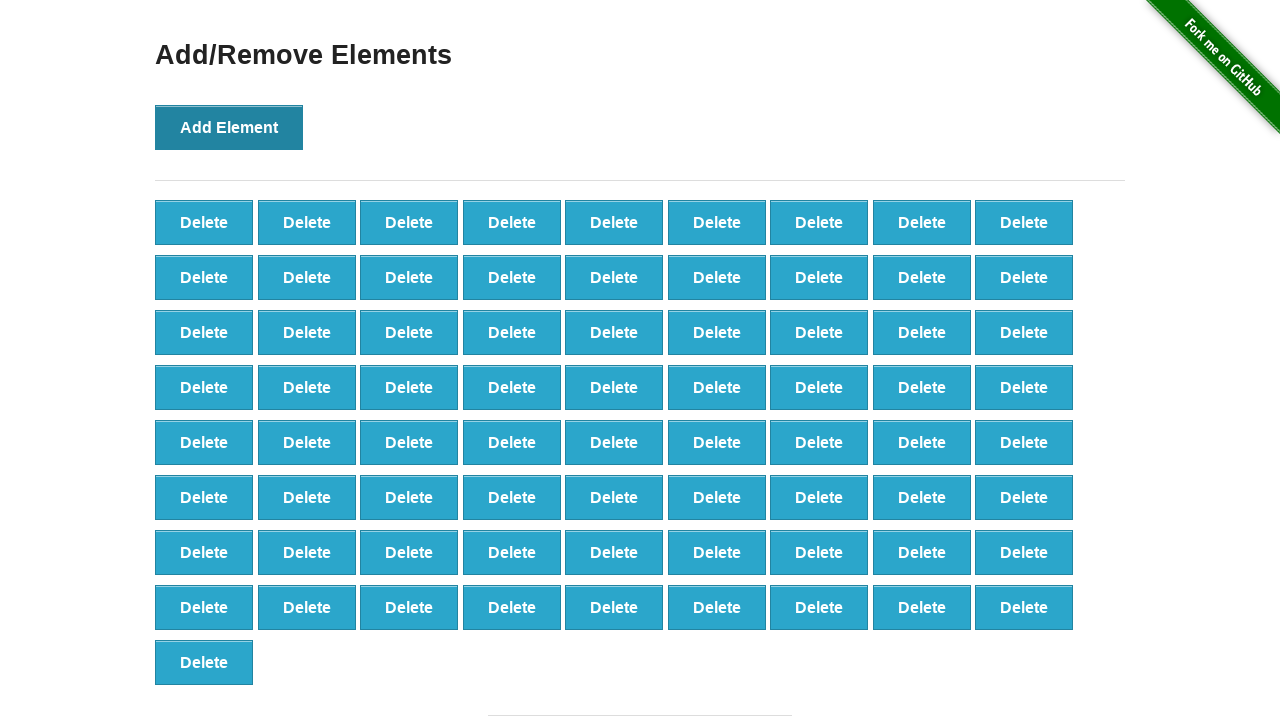

Clicked Add Element button (iteration 74/100) at (229, 127) on button[onclick='addElement()']
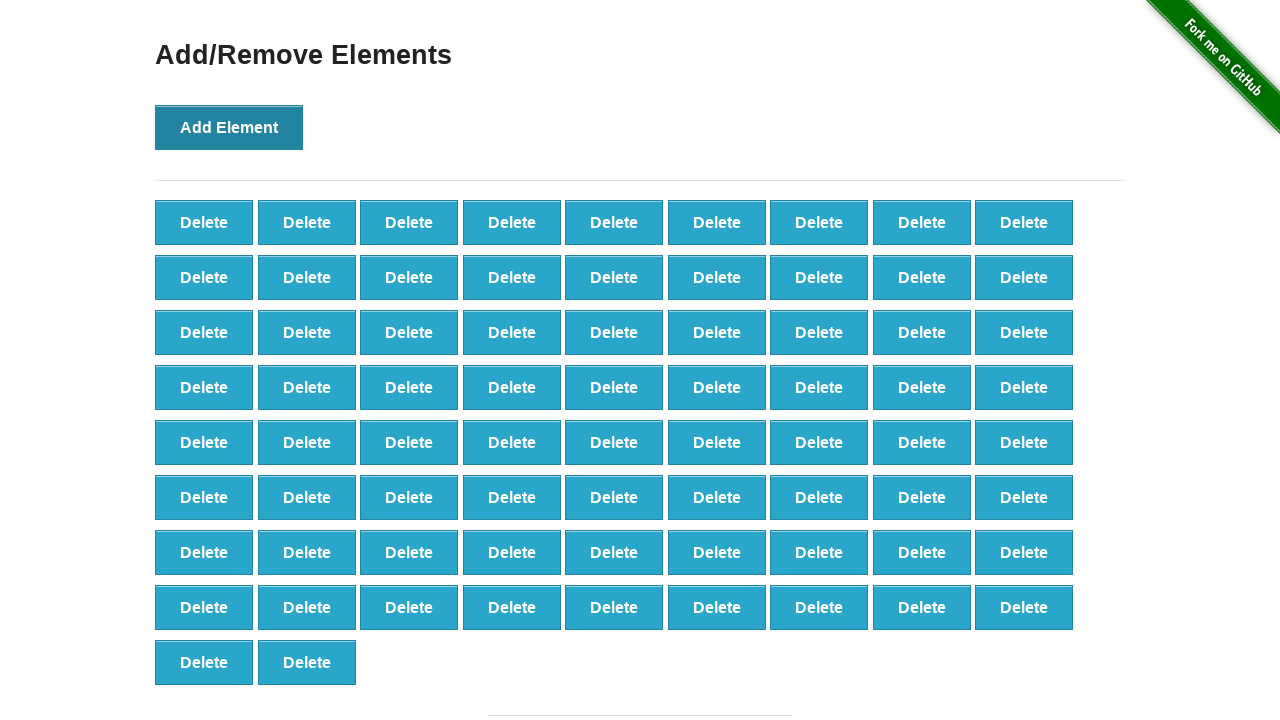

Clicked Add Element button (iteration 75/100) at (229, 127) on button[onclick='addElement()']
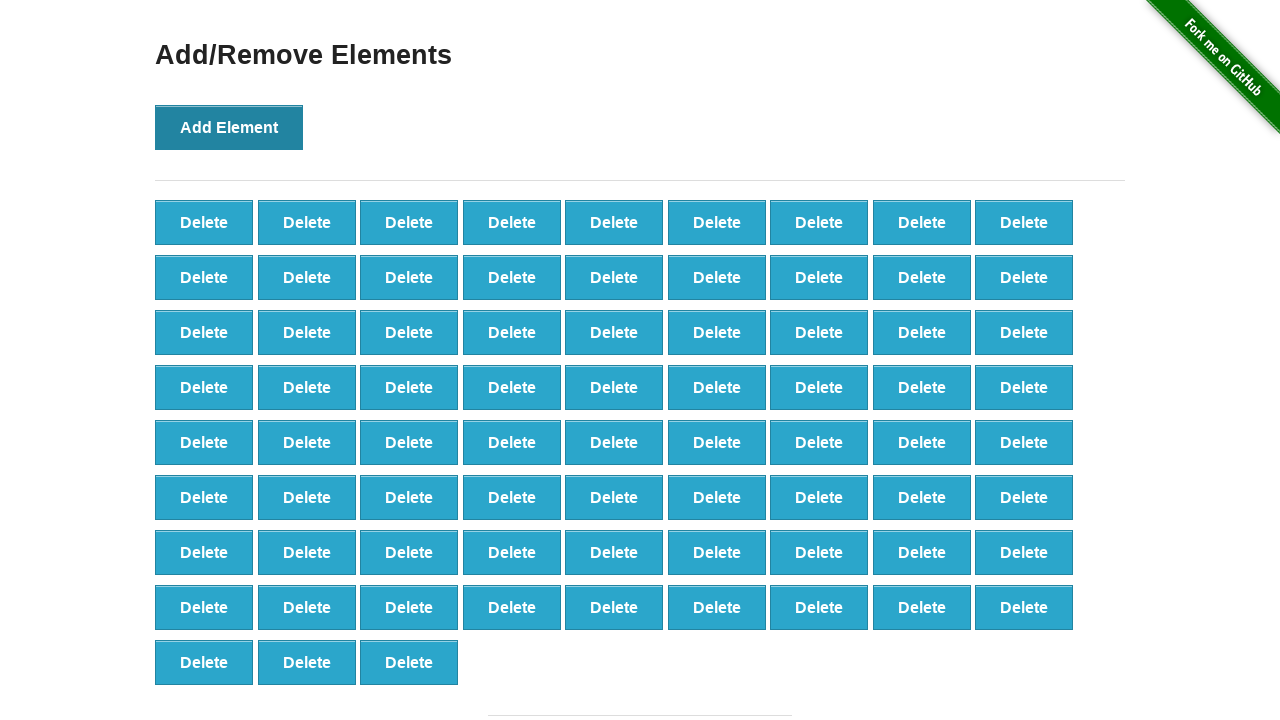

Clicked Add Element button (iteration 76/100) at (229, 127) on button[onclick='addElement()']
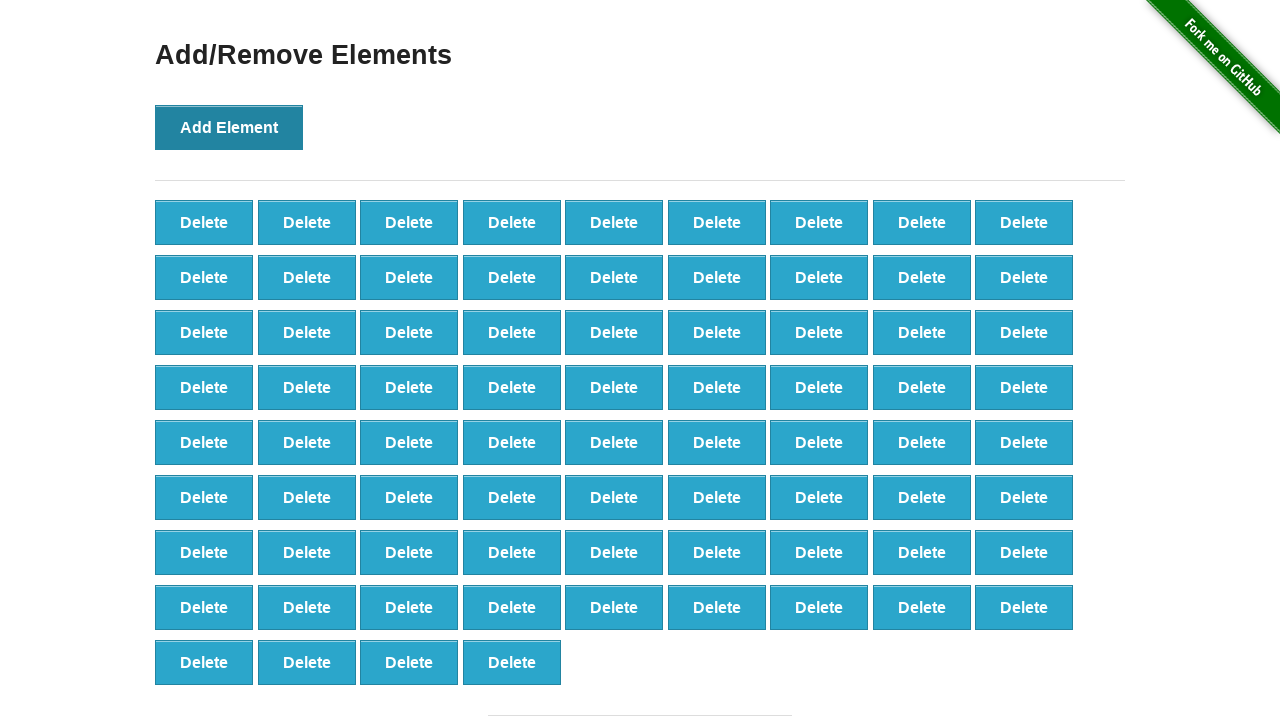

Clicked Add Element button (iteration 77/100) at (229, 127) on button[onclick='addElement()']
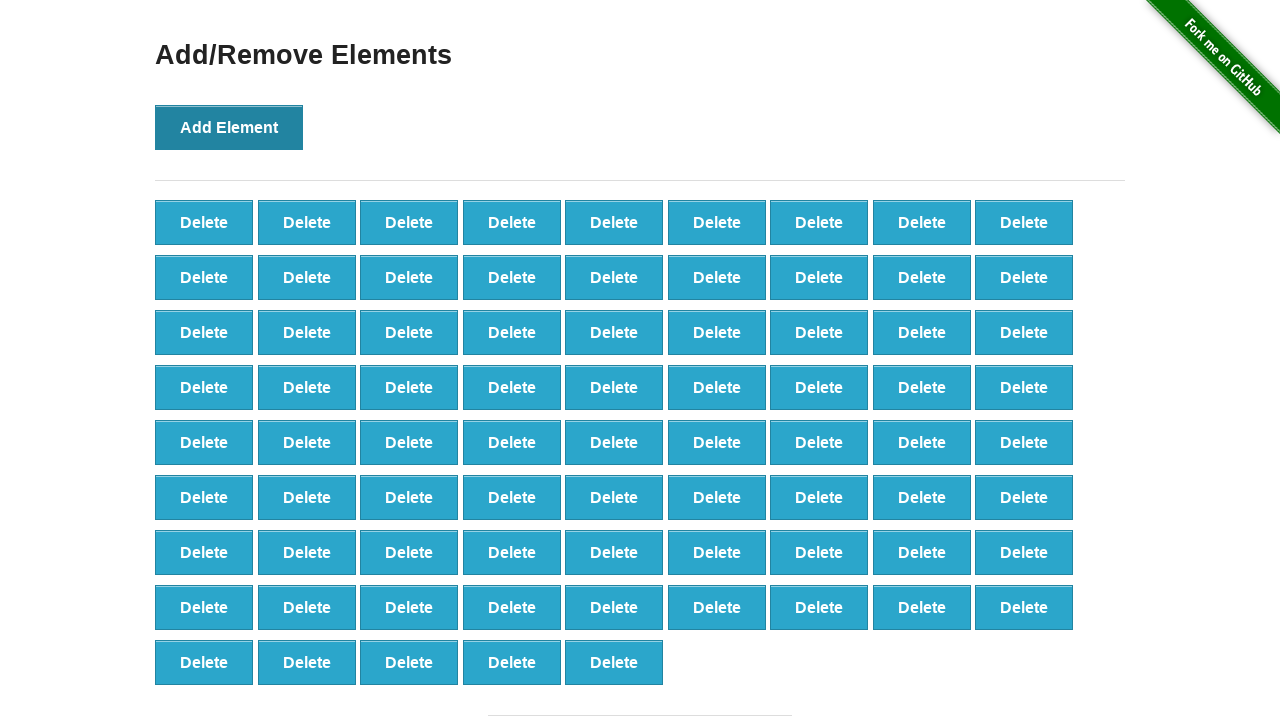

Clicked Add Element button (iteration 78/100) at (229, 127) on button[onclick='addElement()']
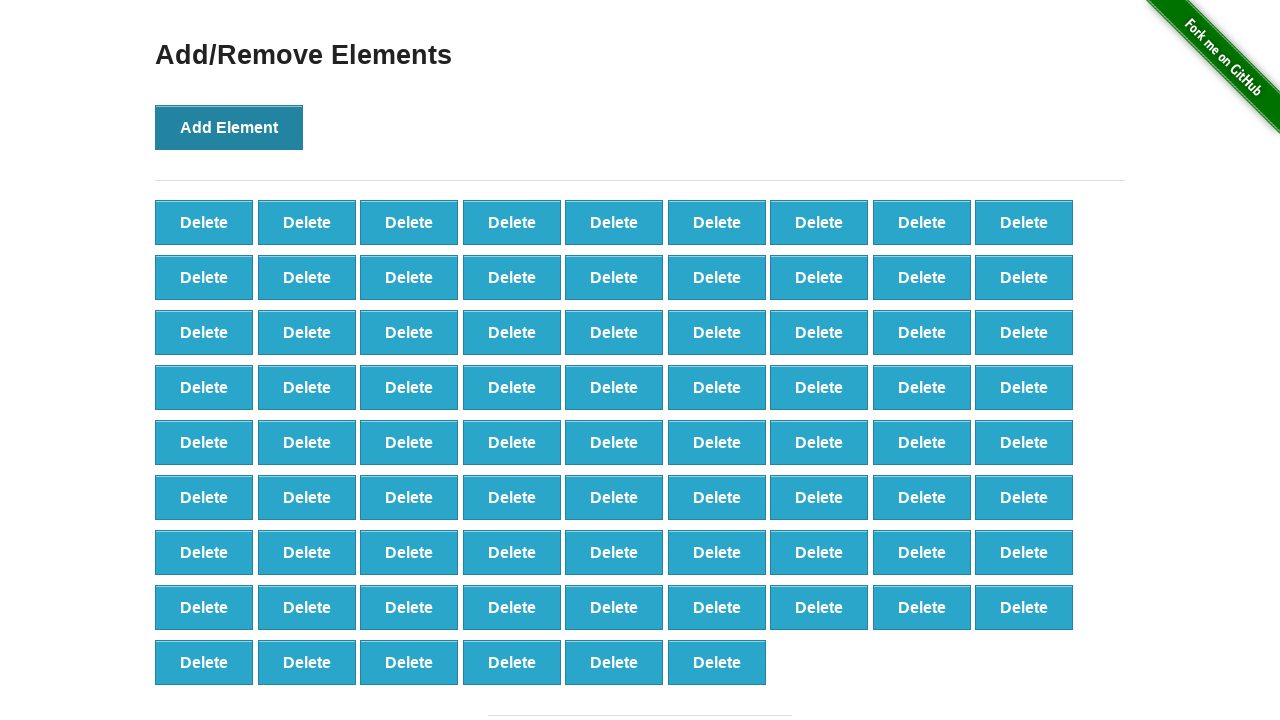

Clicked Add Element button (iteration 79/100) at (229, 127) on button[onclick='addElement()']
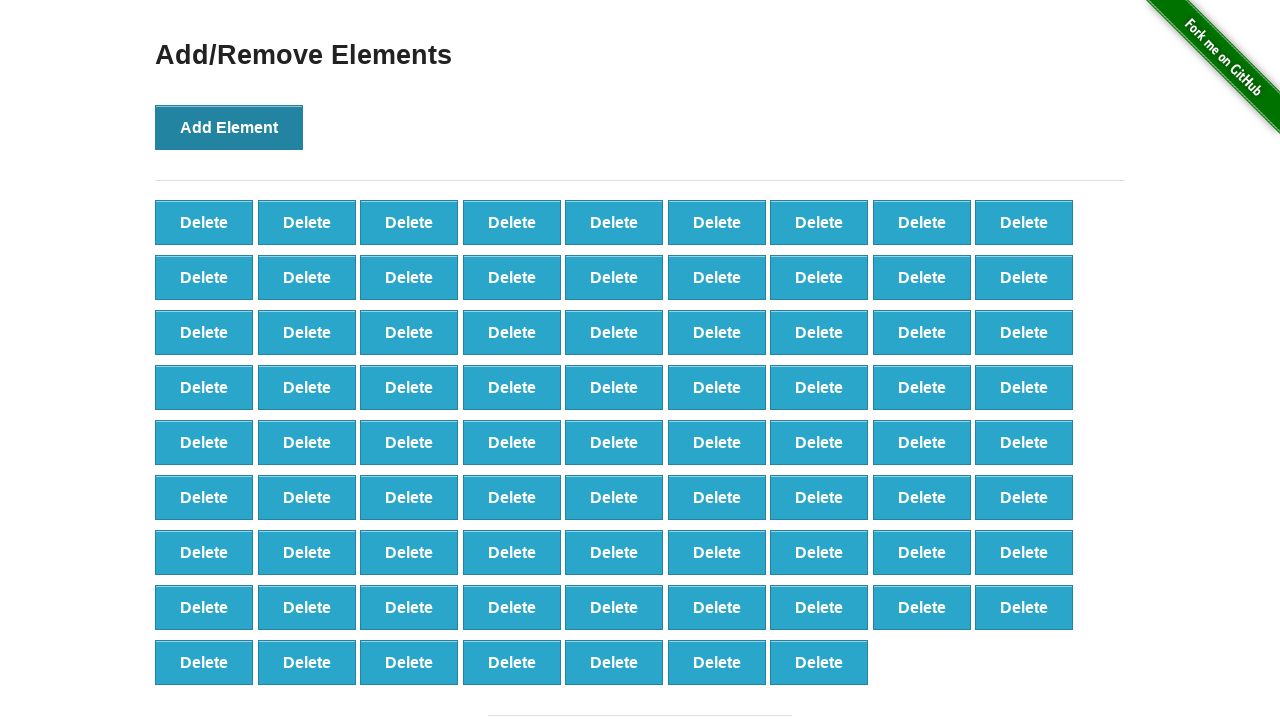

Clicked Add Element button (iteration 80/100) at (229, 127) on button[onclick='addElement()']
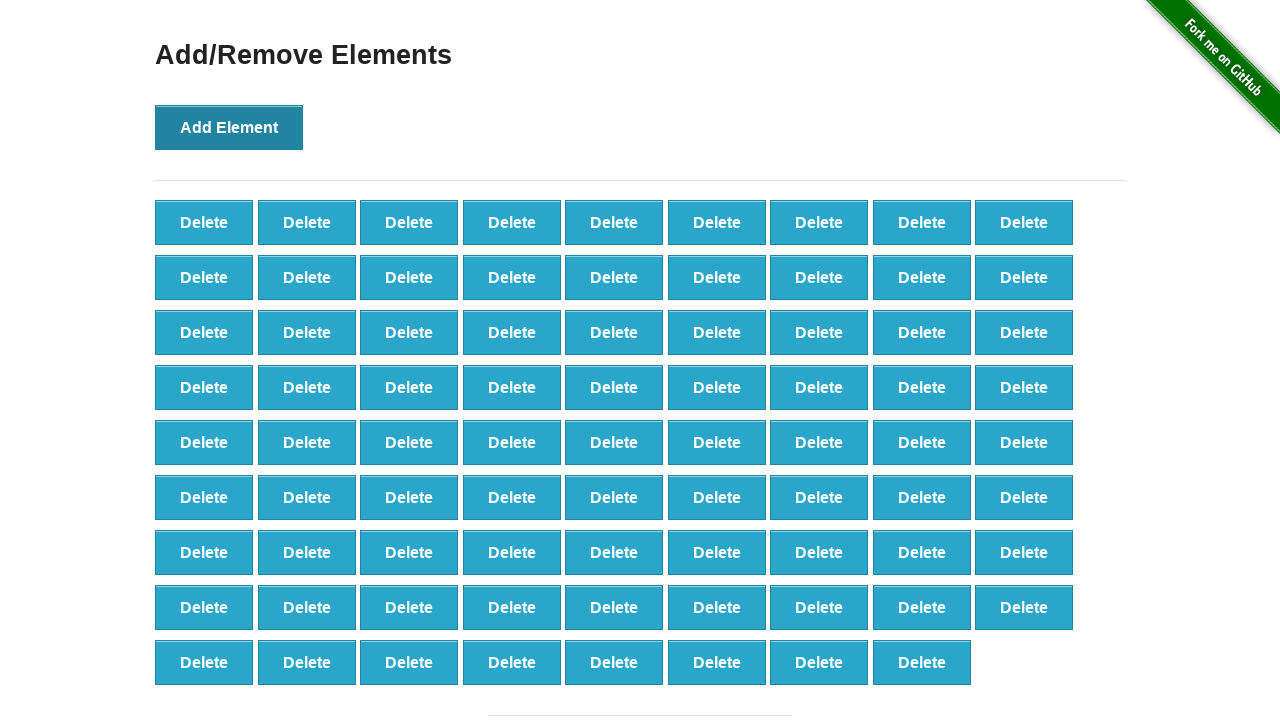

Clicked Add Element button (iteration 81/100) at (229, 127) on button[onclick='addElement()']
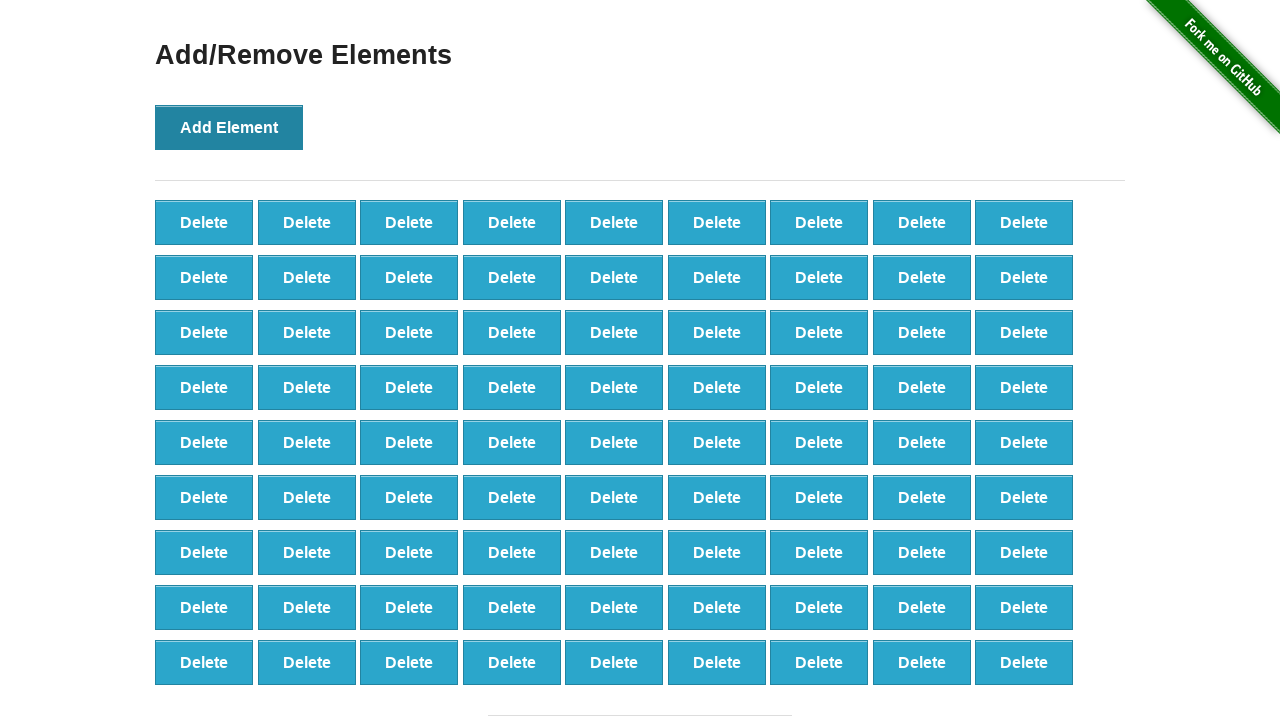

Clicked Add Element button (iteration 82/100) at (229, 127) on button[onclick='addElement()']
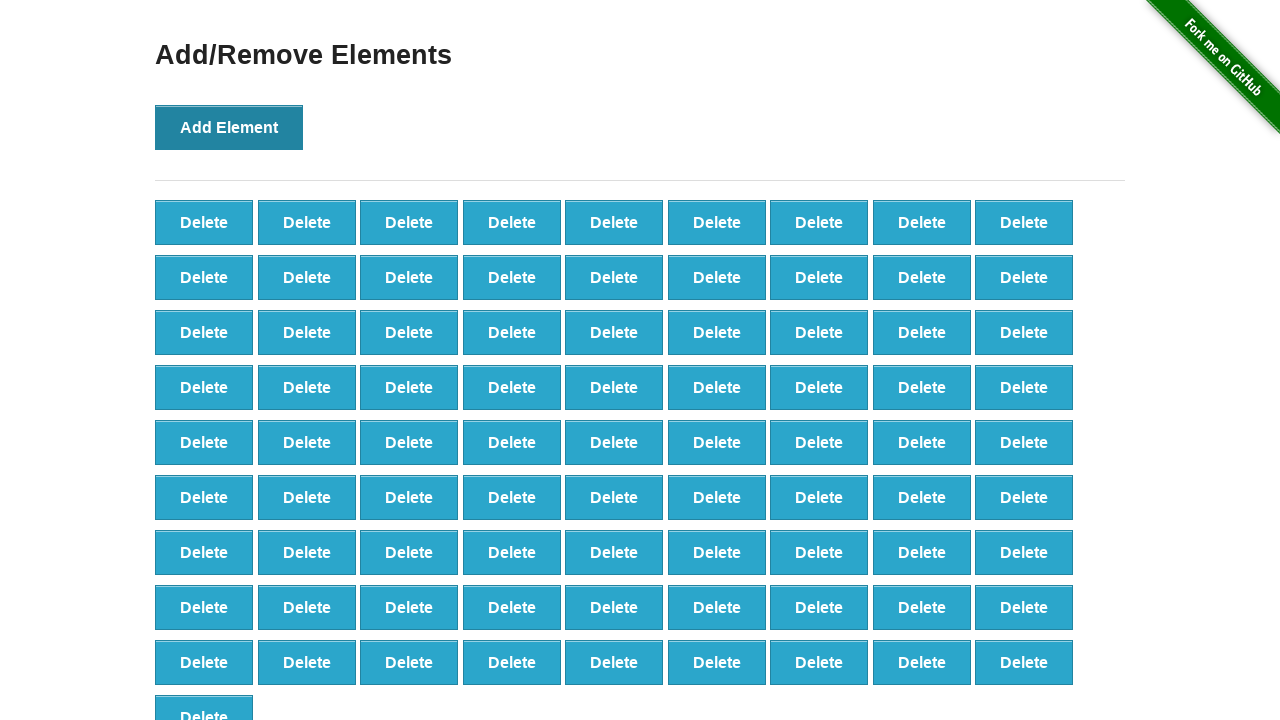

Clicked Add Element button (iteration 83/100) at (229, 127) on button[onclick='addElement()']
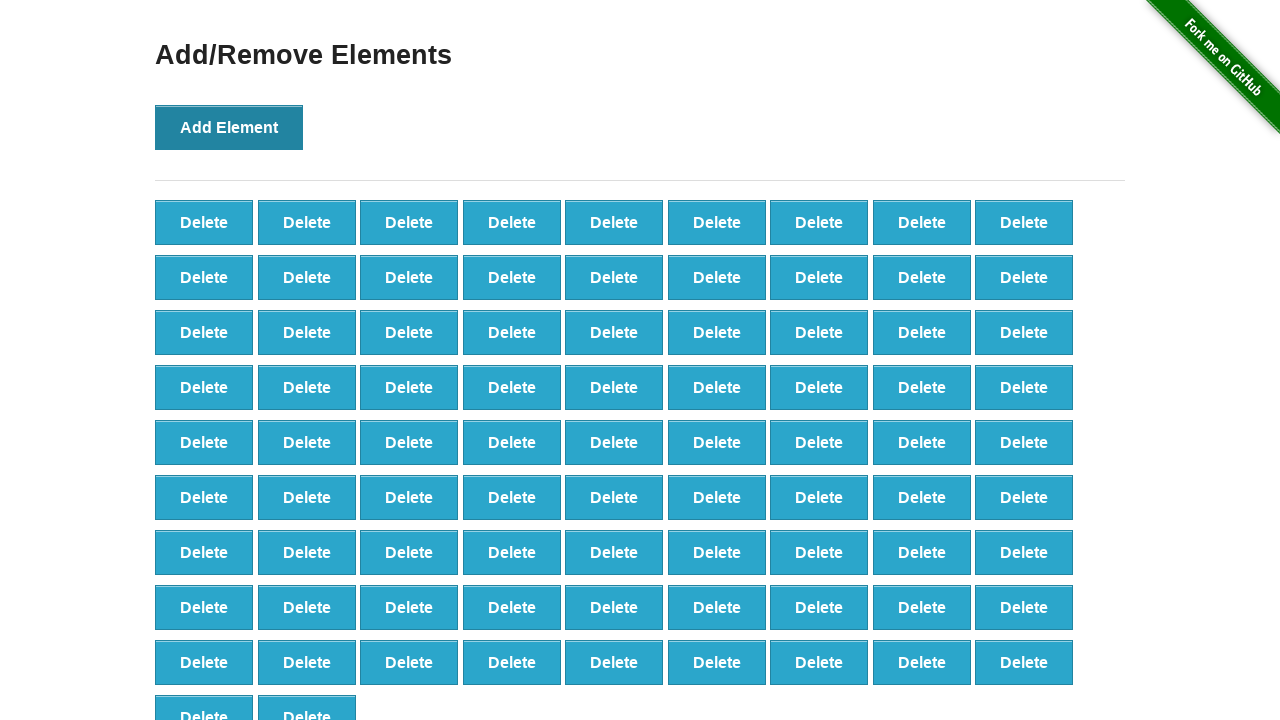

Clicked Add Element button (iteration 84/100) at (229, 127) on button[onclick='addElement()']
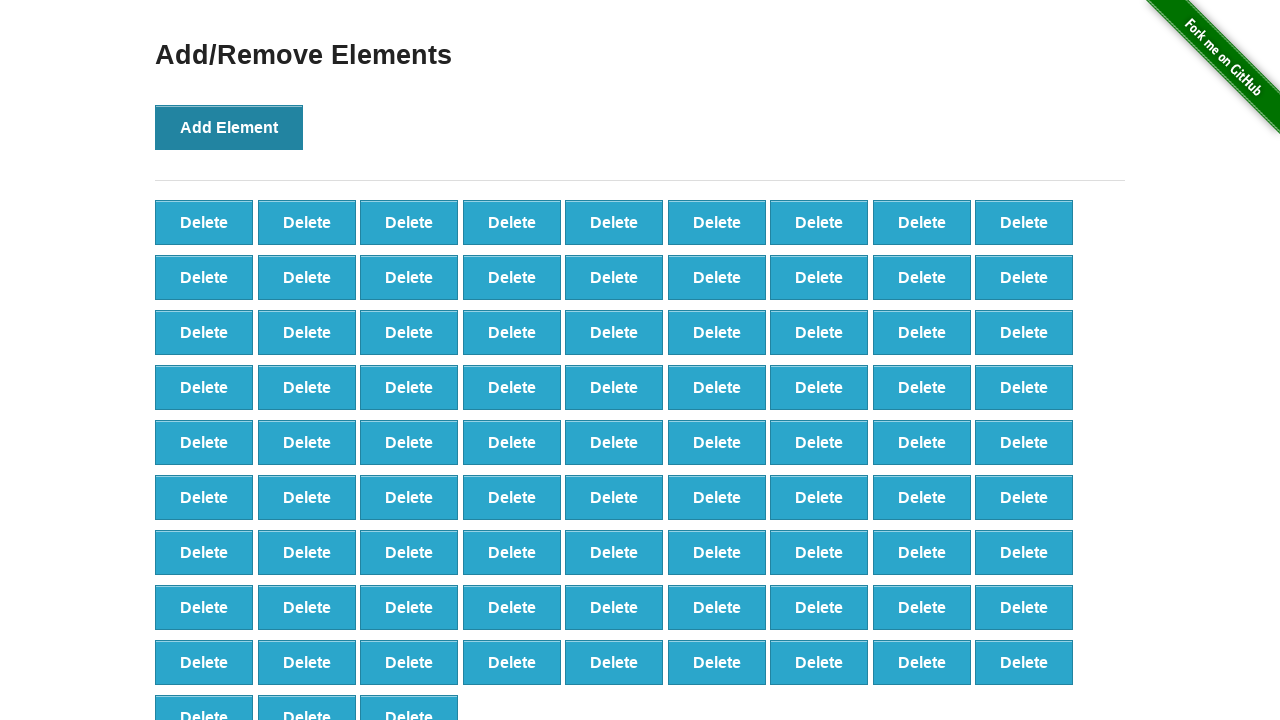

Clicked Add Element button (iteration 85/100) at (229, 127) on button[onclick='addElement()']
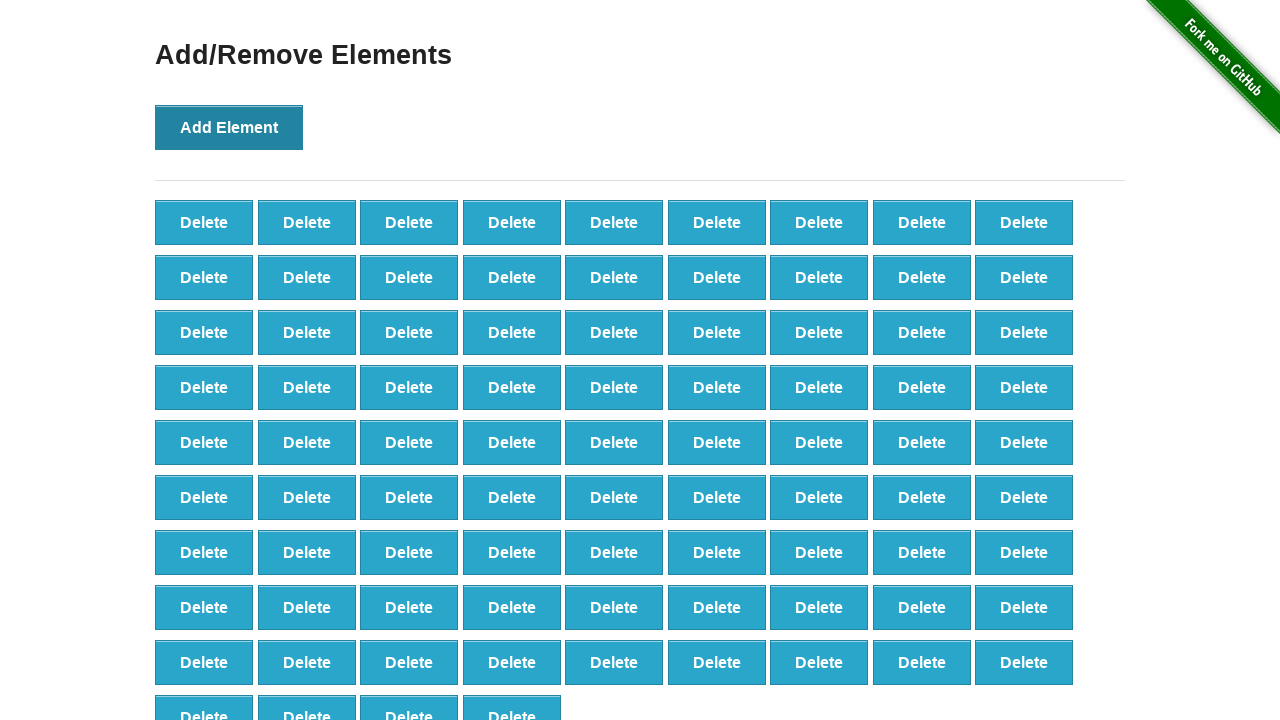

Clicked Add Element button (iteration 86/100) at (229, 127) on button[onclick='addElement()']
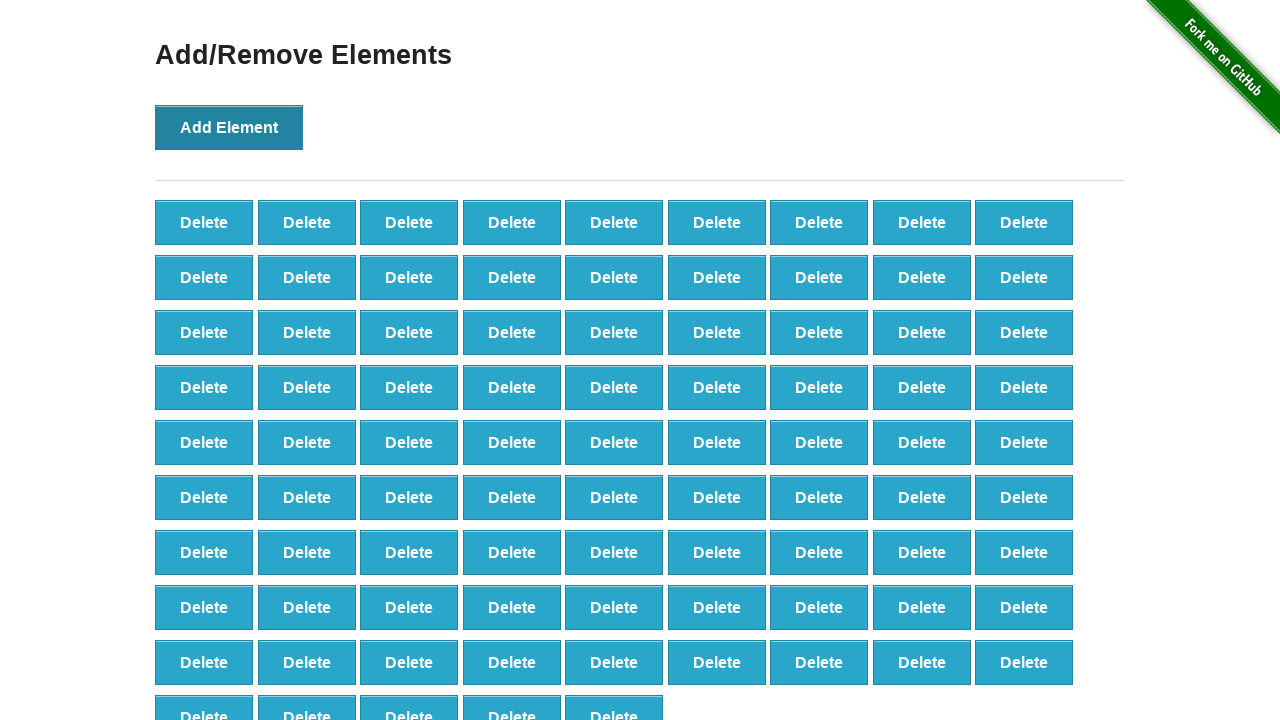

Clicked Add Element button (iteration 87/100) at (229, 127) on button[onclick='addElement()']
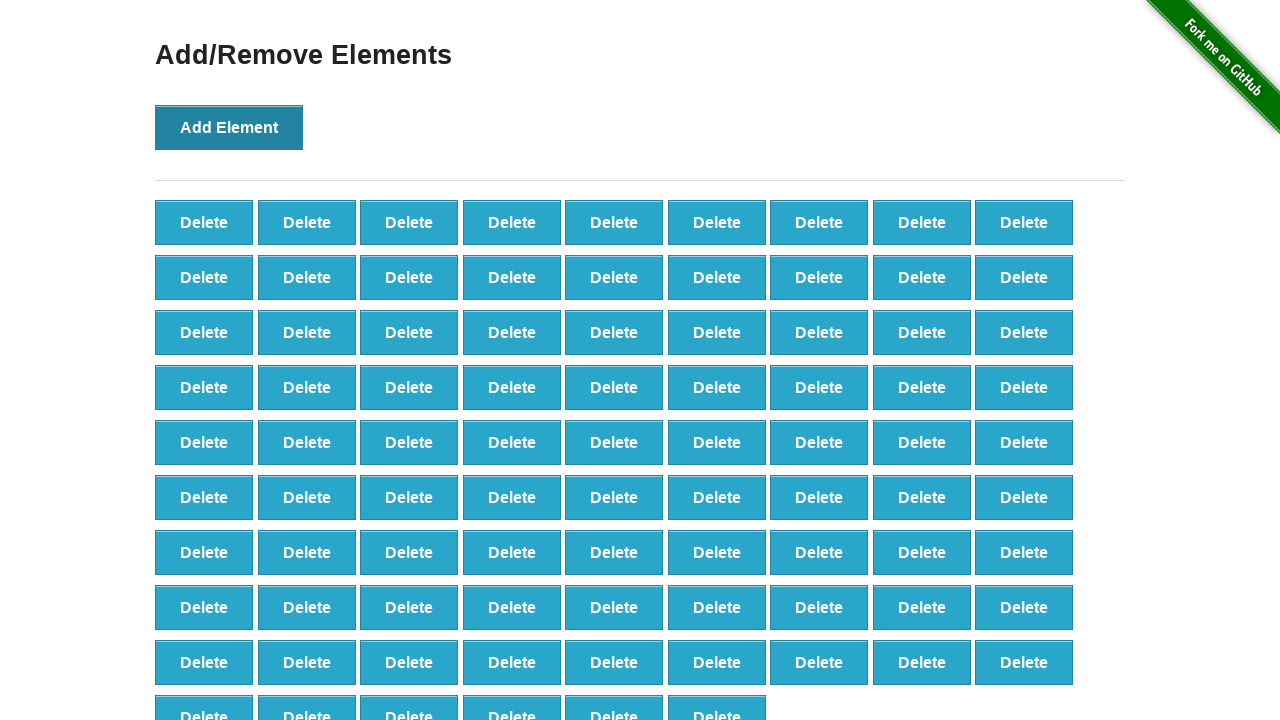

Clicked Add Element button (iteration 88/100) at (229, 127) on button[onclick='addElement()']
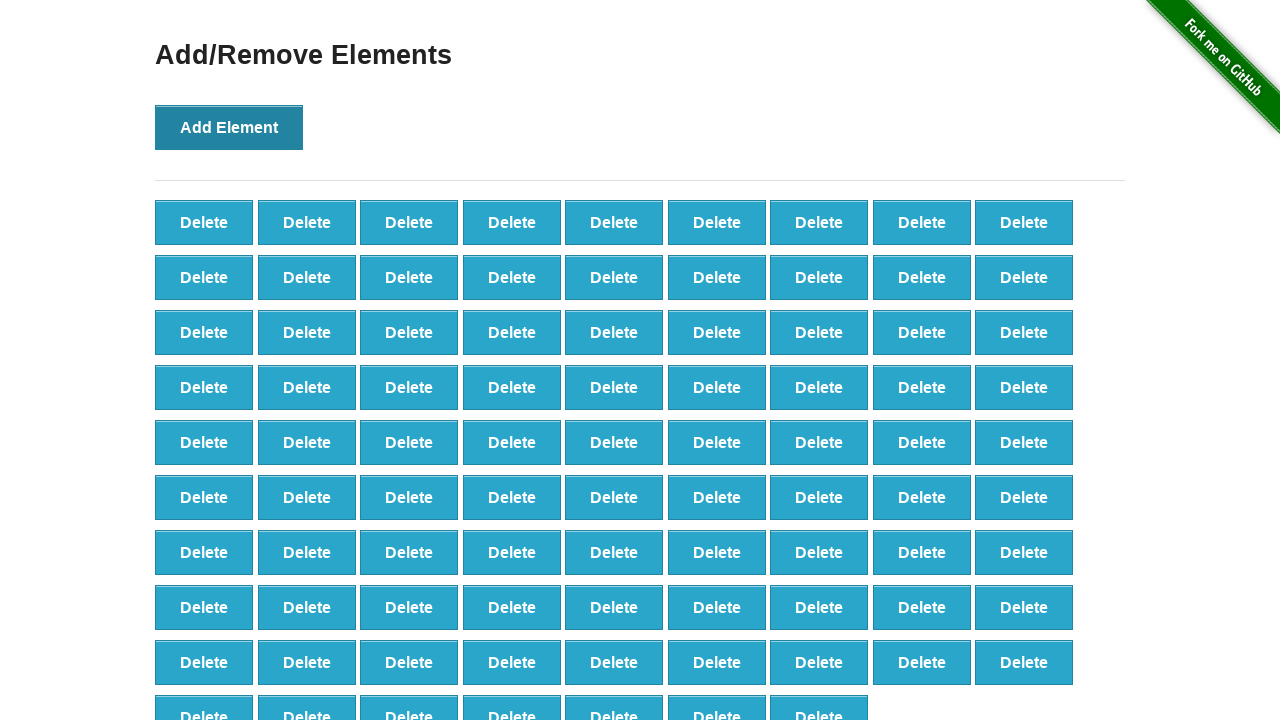

Clicked Add Element button (iteration 89/100) at (229, 127) on button[onclick='addElement()']
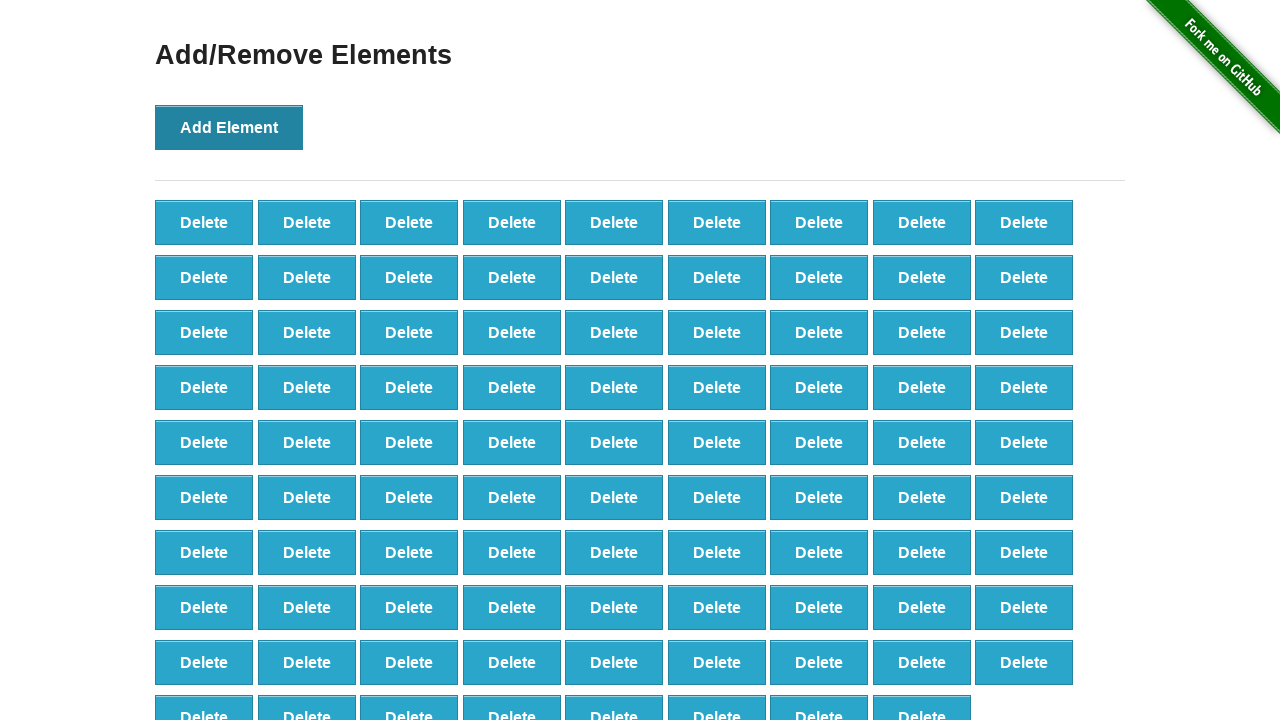

Clicked Add Element button (iteration 90/100) at (229, 127) on button[onclick='addElement()']
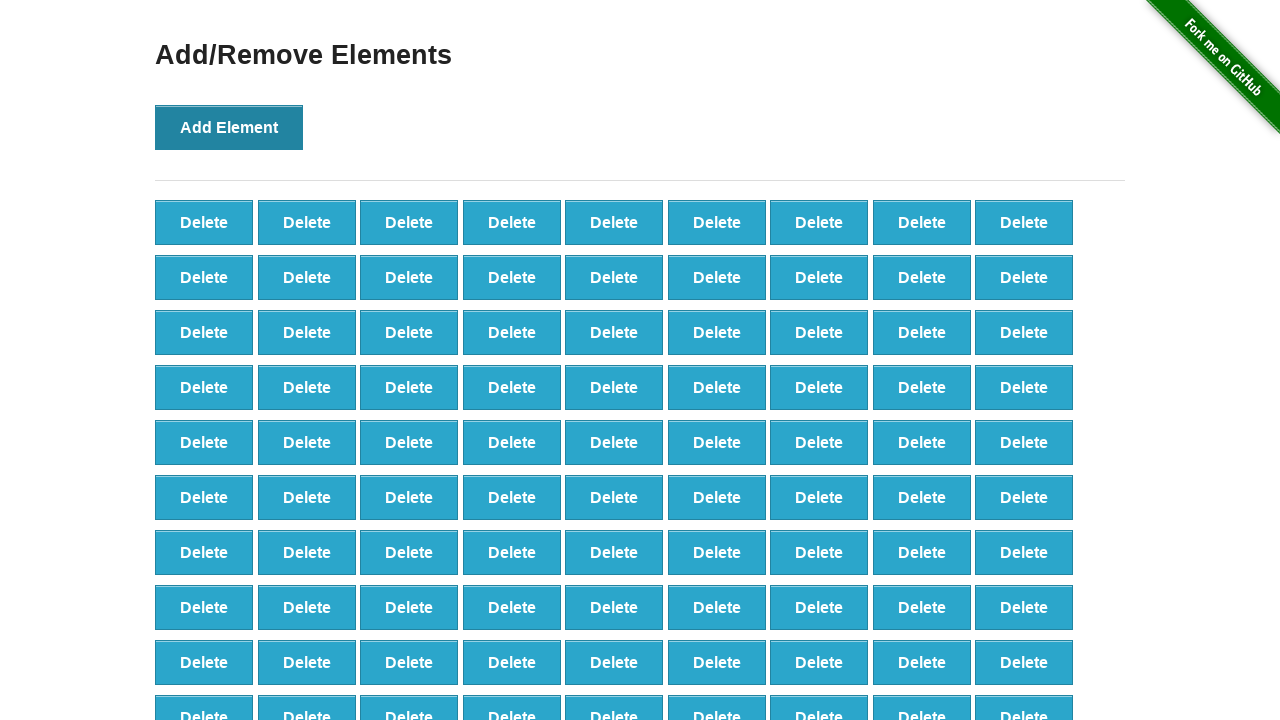

Clicked Add Element button (iteration 91/100) at (229, 127) on button[onclick='addElement()']
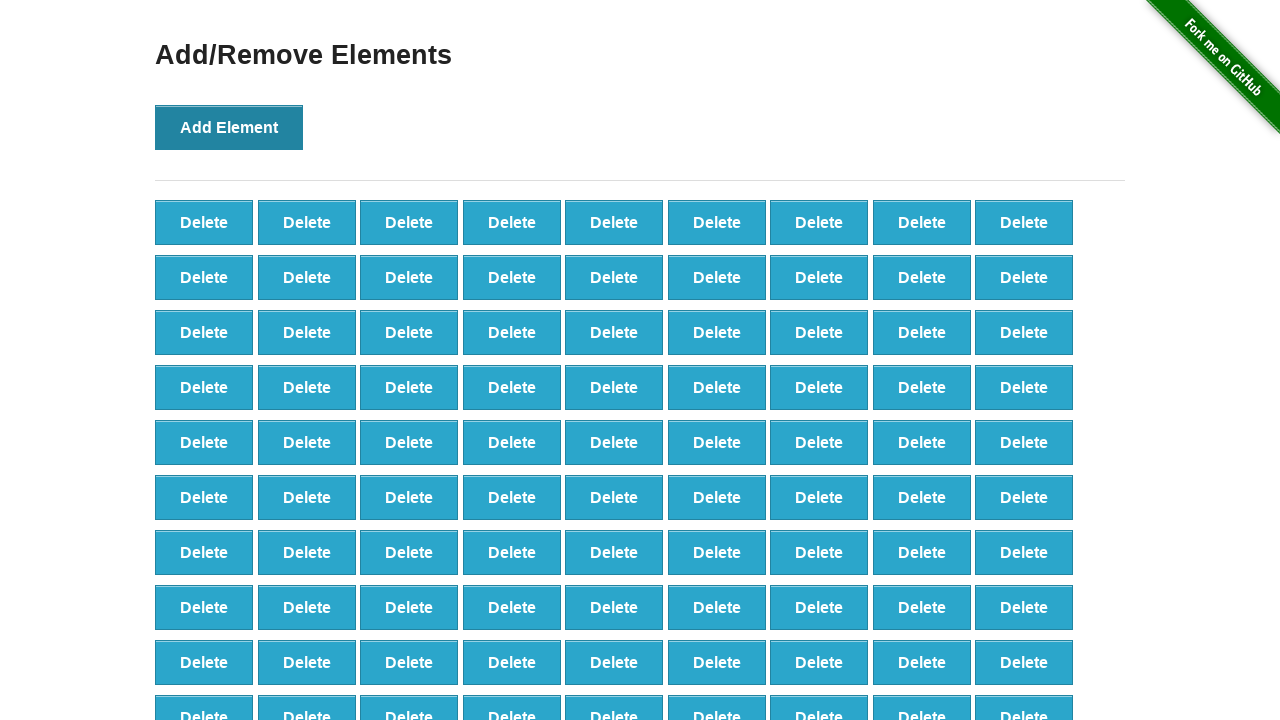

Clicked Add Element button (iteration 92/100) at (229, 127) on button[onclick='addElement()']
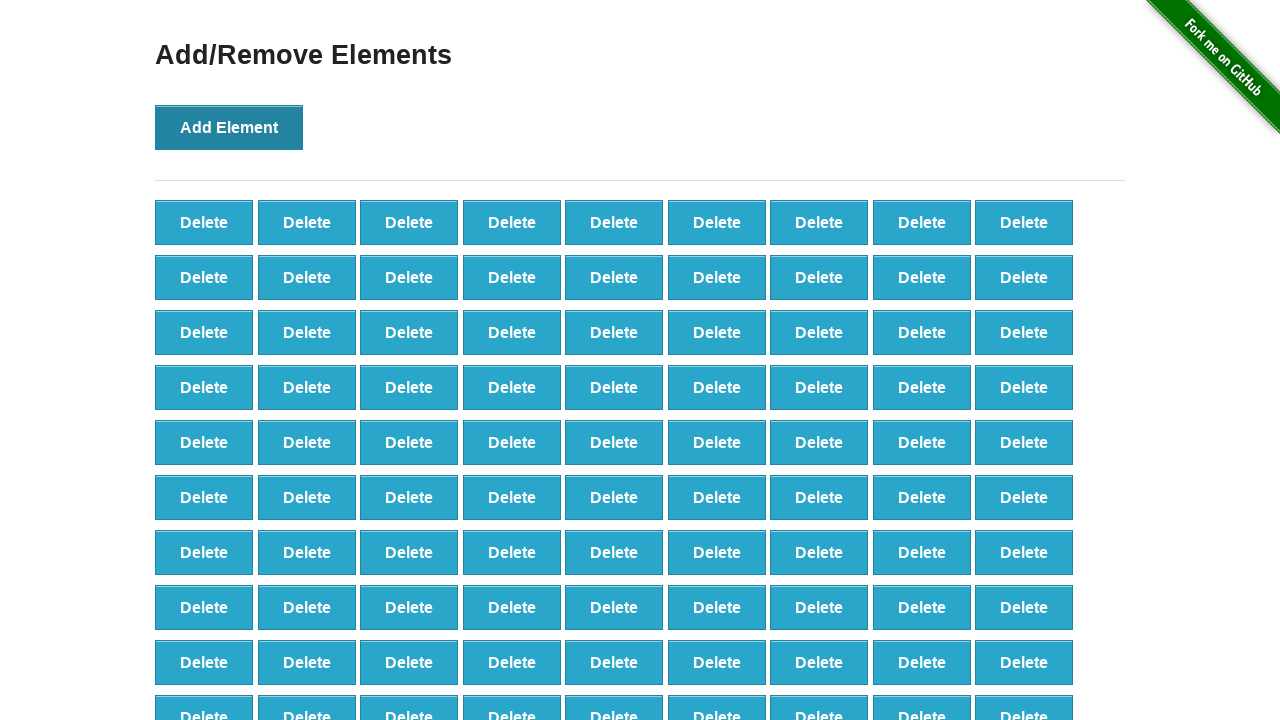

Clicked Add Element button (iteration 93/100) at (229, 127) on button[onclick='addElement()']
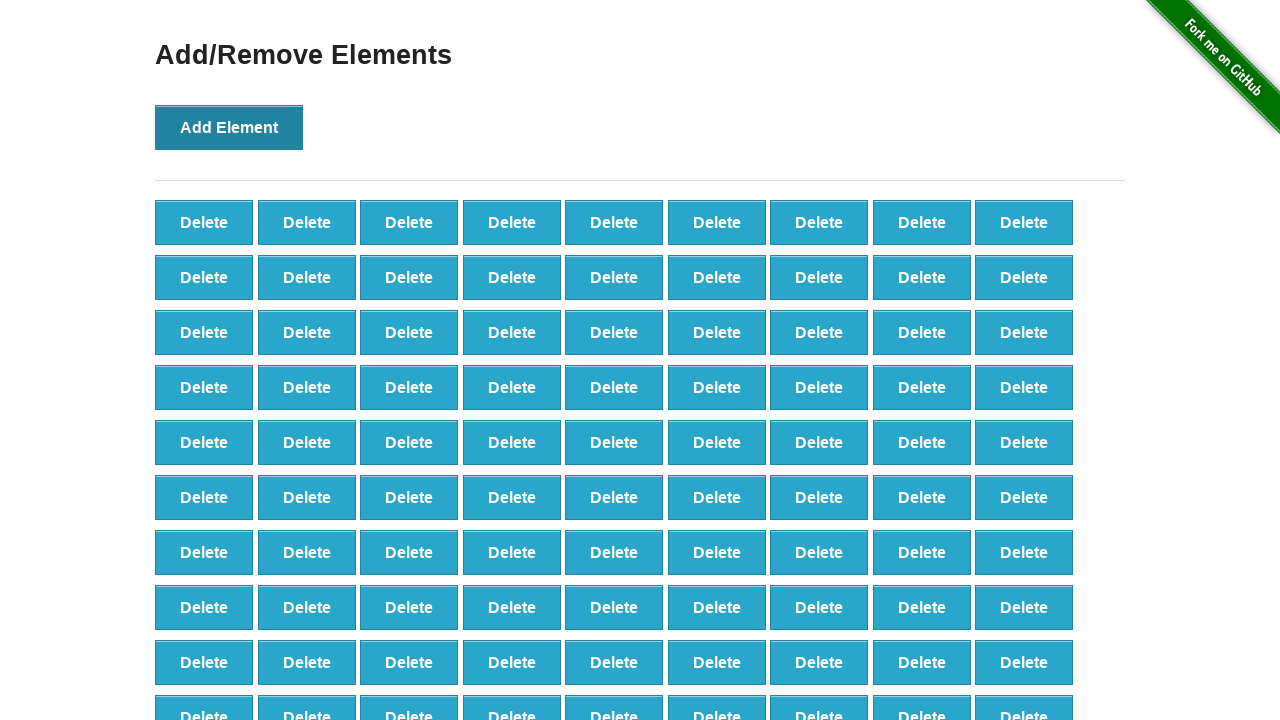

Clicked Add Element button (iteration 94/100) at (229, 127) on button[onclick='addElement()']
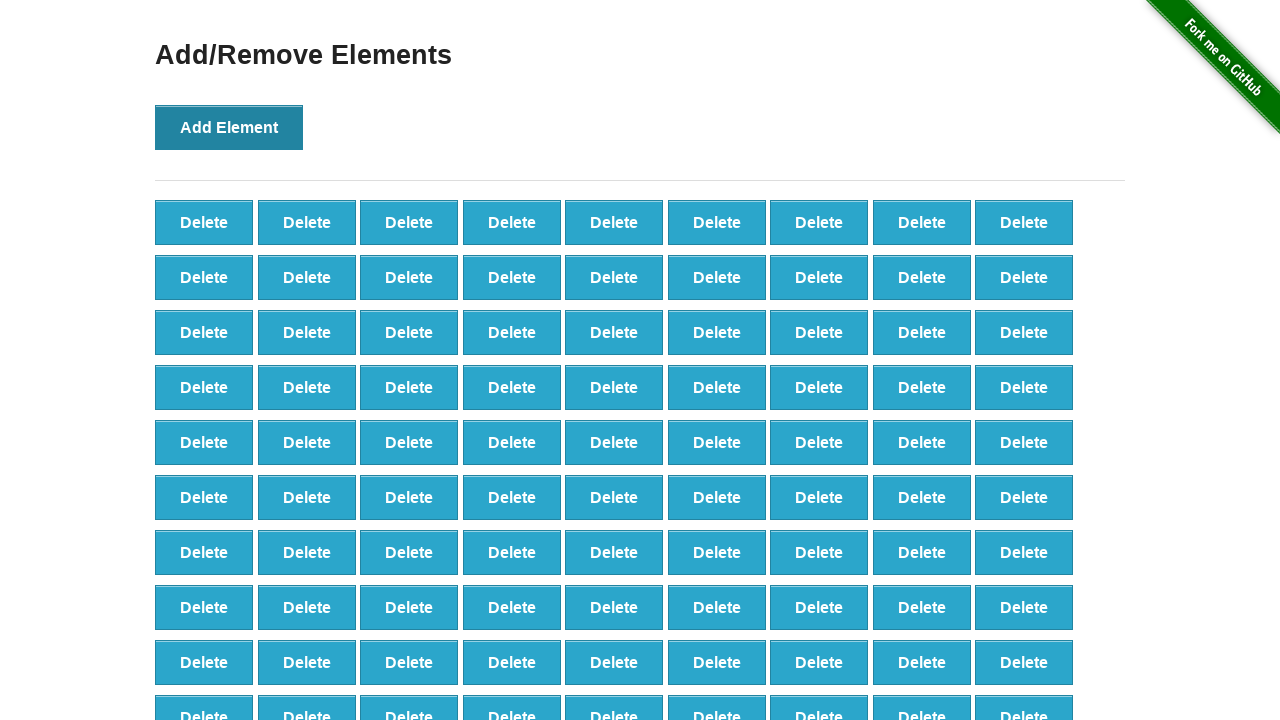

Clicked Add Element button (iteration 95/100) at (229, 127) on button[onclick='addElement()']
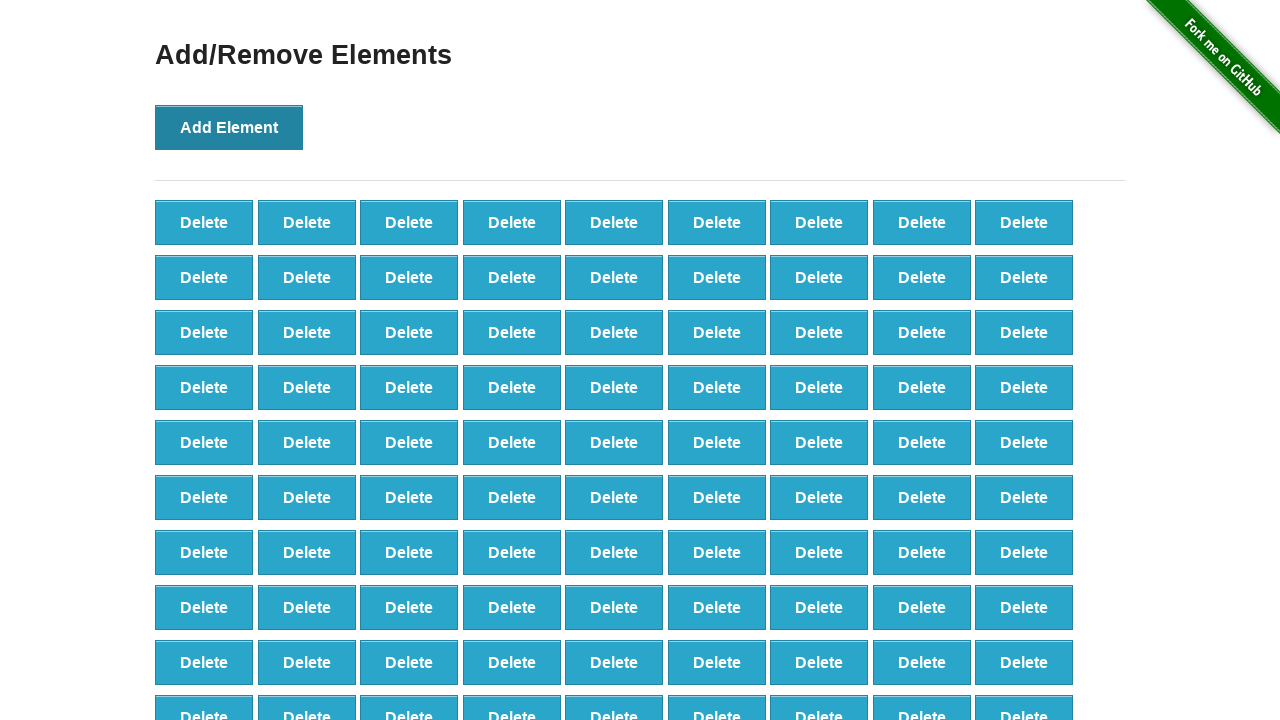

Clicked Add Element button (iteration 96/100) at (229, 127) on button[onclick='addElement()']
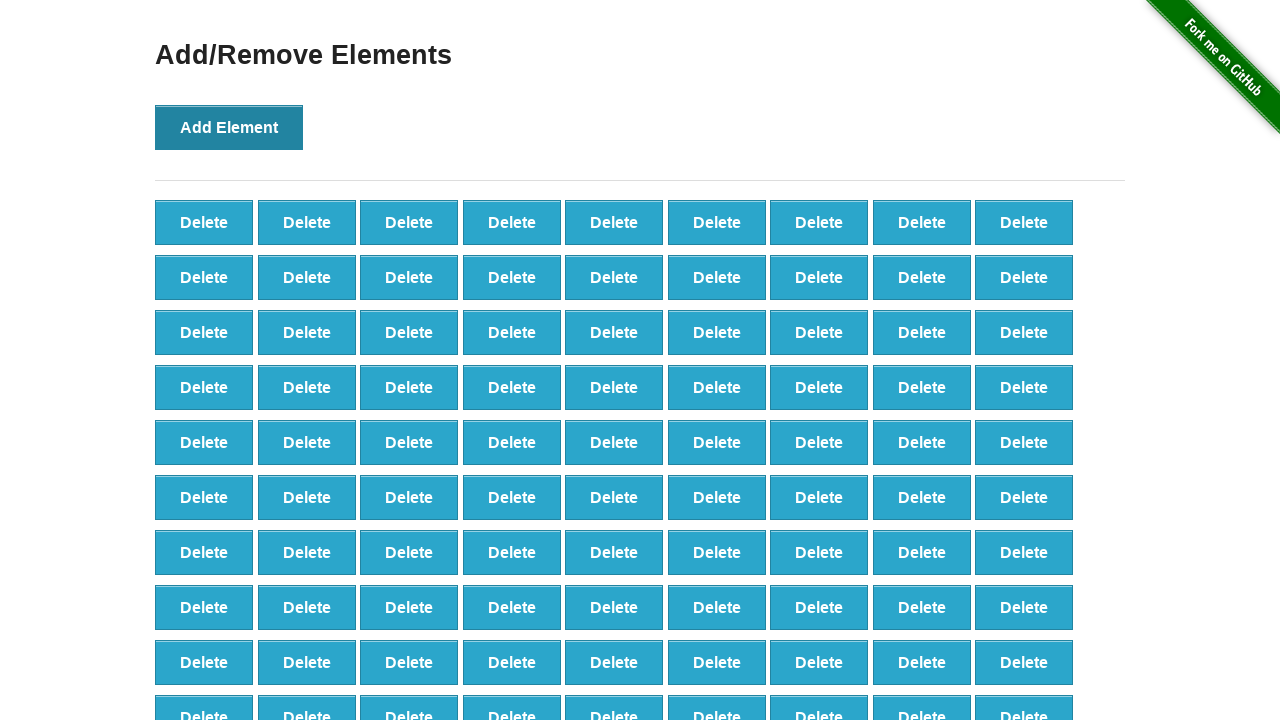

Clicked Add Element button (iteration 97/100) at (229, 127) on button[onclick='addElement()']
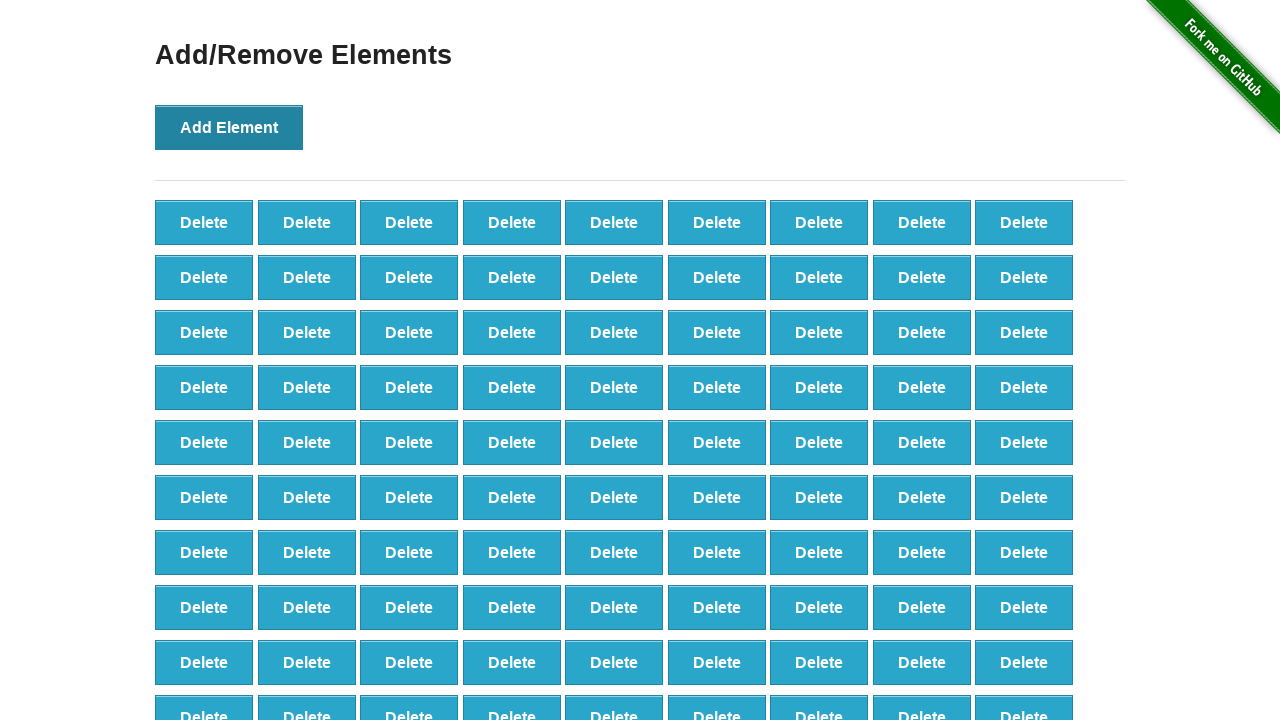

Clicked Add Element button (iteration 98/100) at (229, 127) on button[onclick='addElement()']
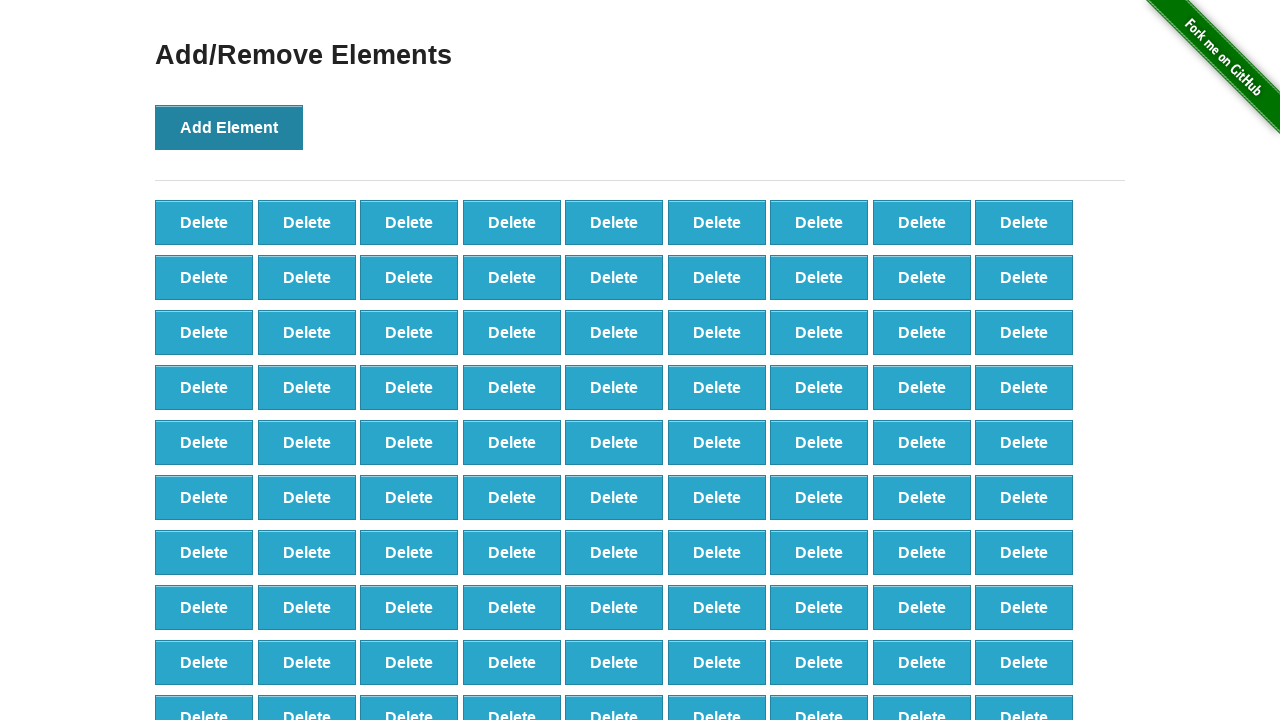

Clicked Add Element button (iteration 99/100) at (229, 127) on button[onclick='addElement()']
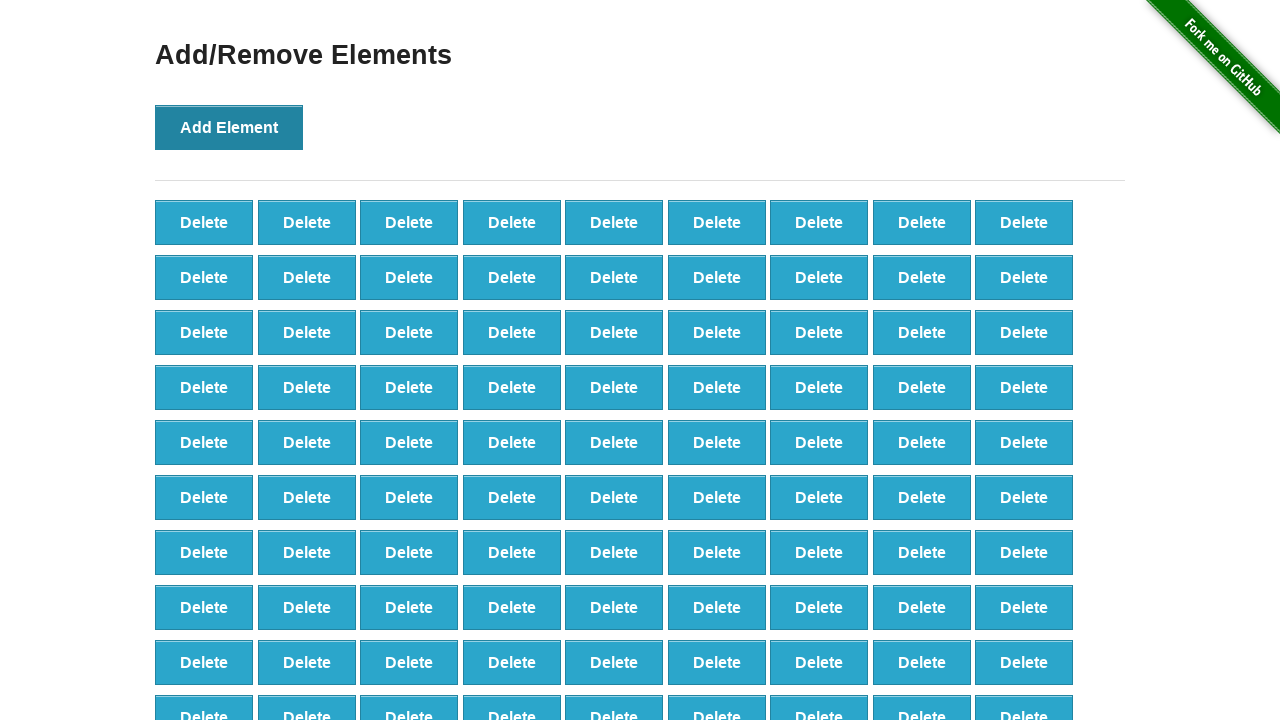

Clicked Add Element button (iteration 100/100) at (229, 127) on button[onclick='addElement()']
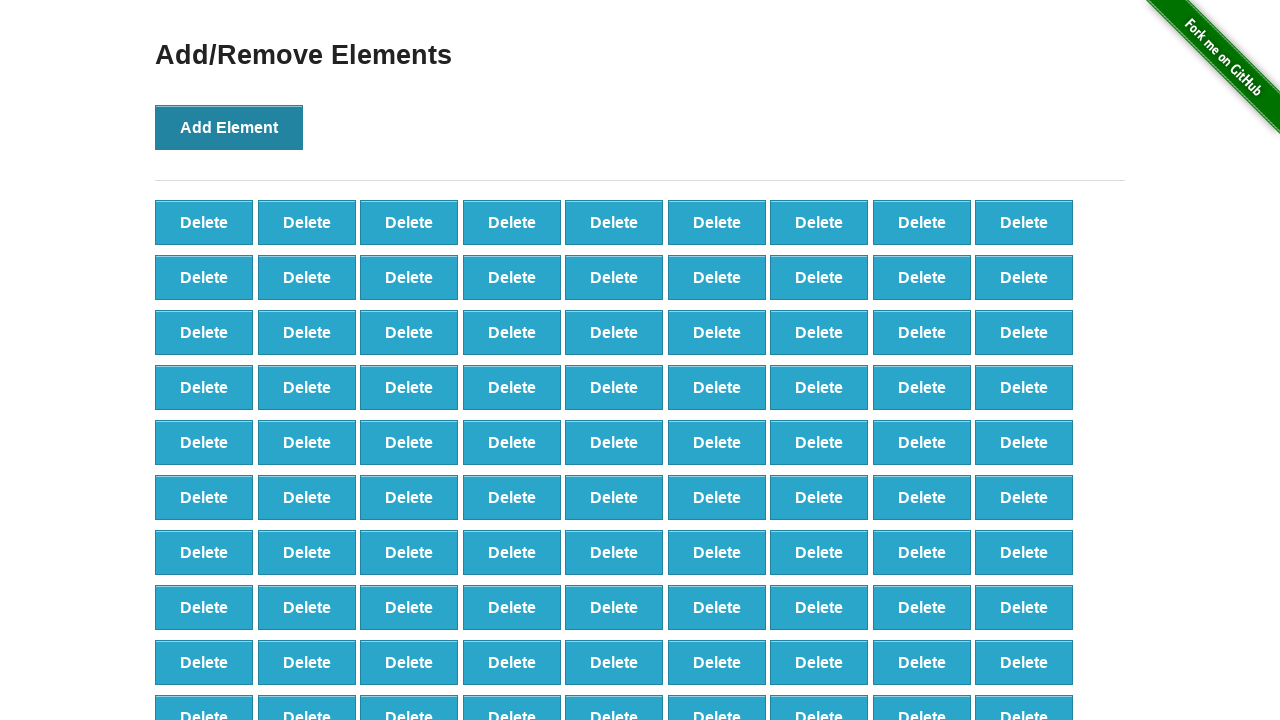

Retrieved all delete buttons, count: 100
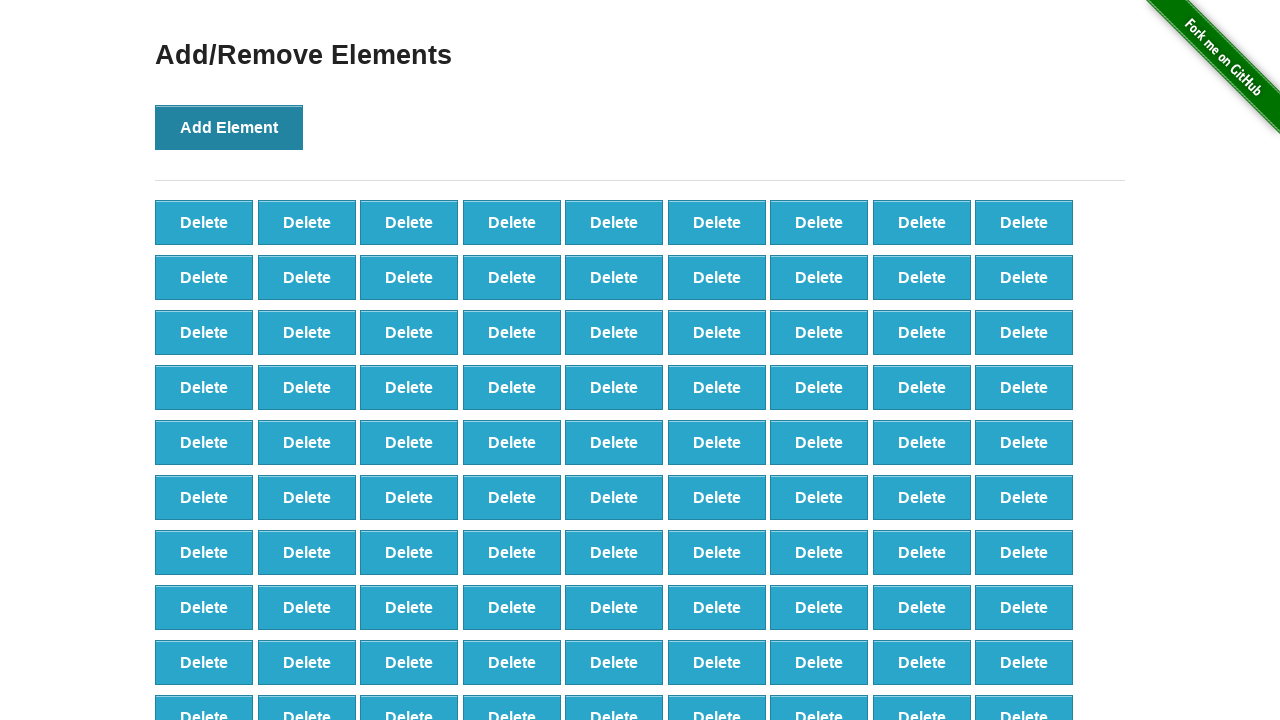

Verified that 100 delete buttons were created
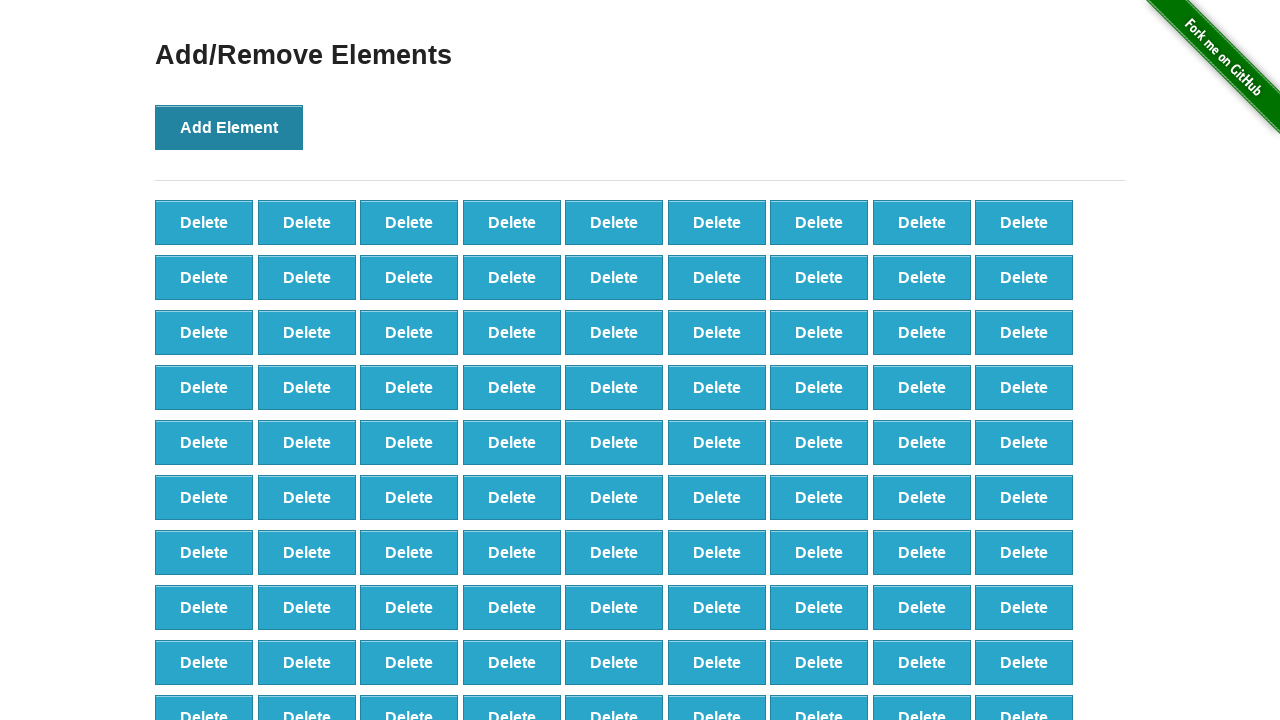

Clicked Delete button (iteration 1/90) at (204, 222) on button.added-manually
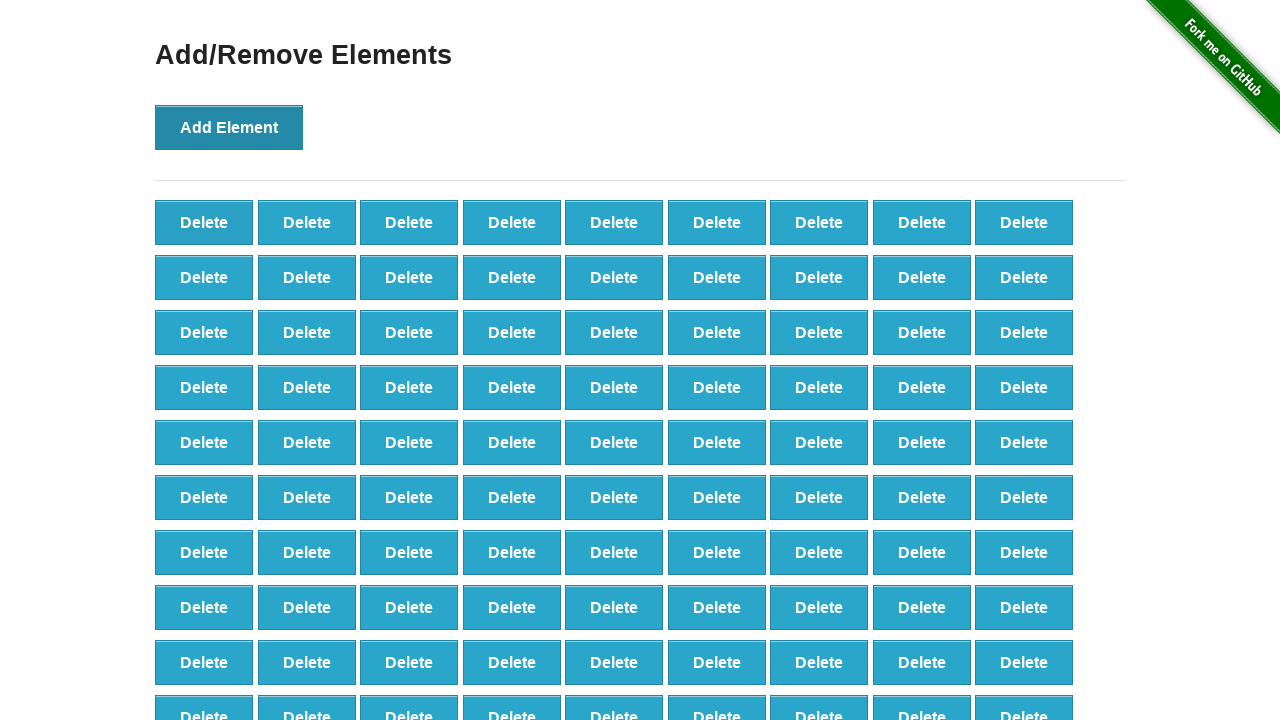

Clicked Delete button (iteration 2/90) at (204, 222) on button.added-manually
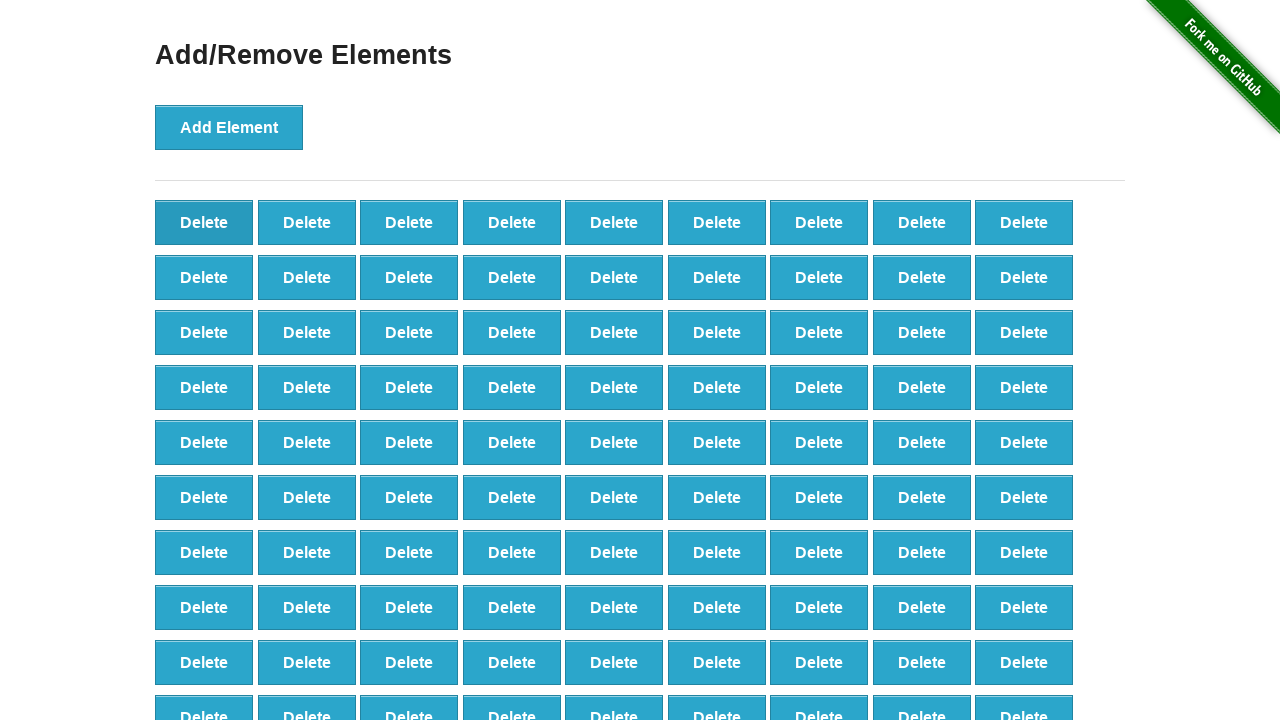

Clicked Delete button (iteration 3/90) at (204, 222) on button.added-manually
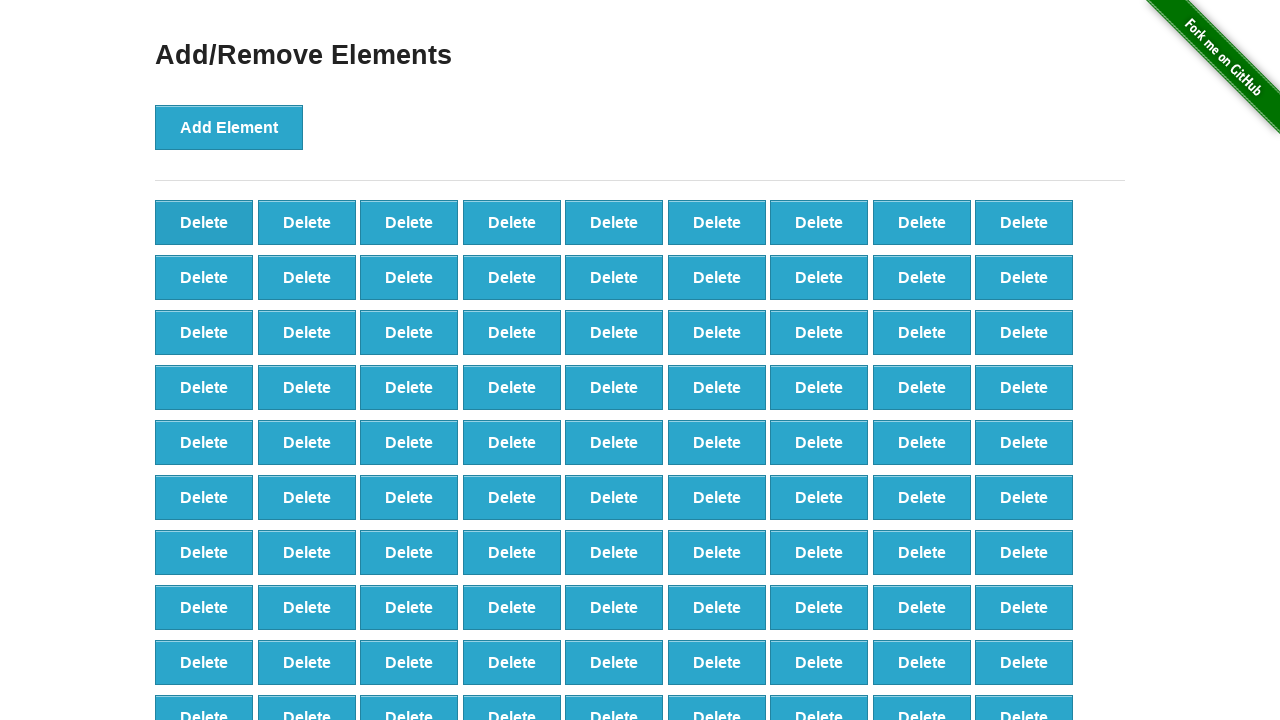

Clicked Delete button (iteration 4/90) at (204, 222) on button.added-manually
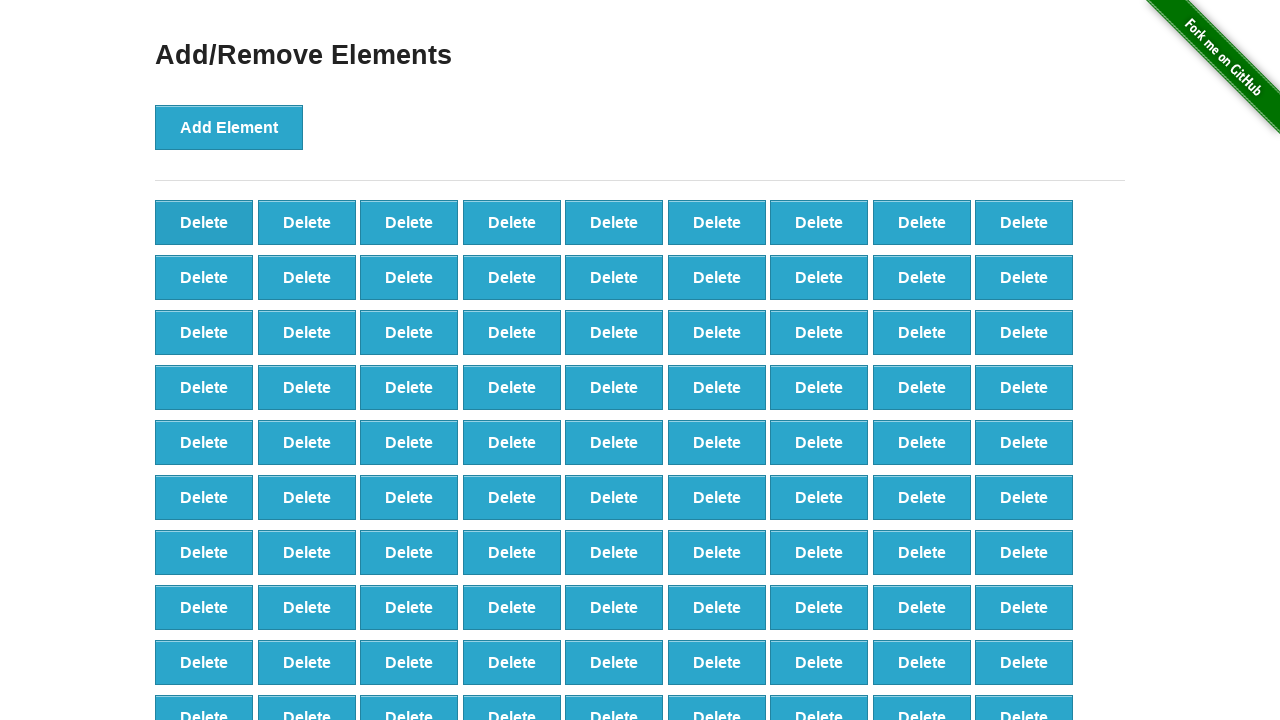

Clicked Delete button (iteration 5/90) at (204, 222) on button.added-manually
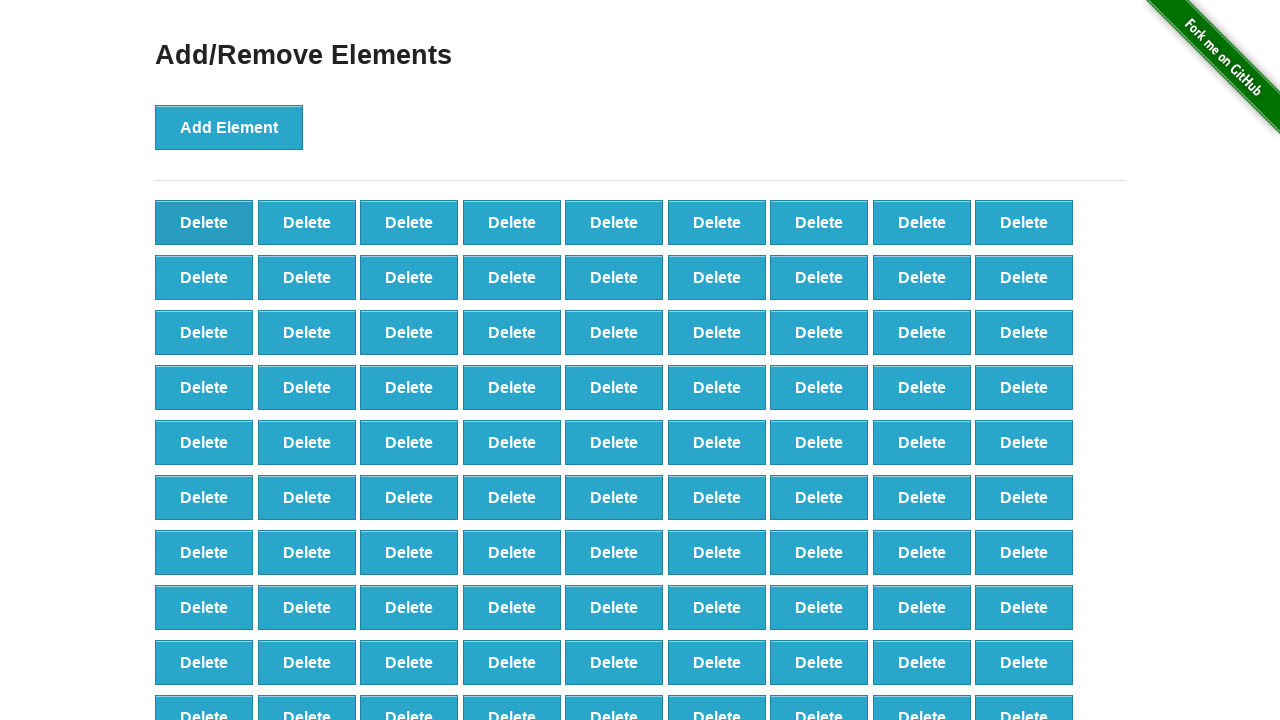

Clicked Delete button (iteration 6/90) at (204, 222) on button.added-manually
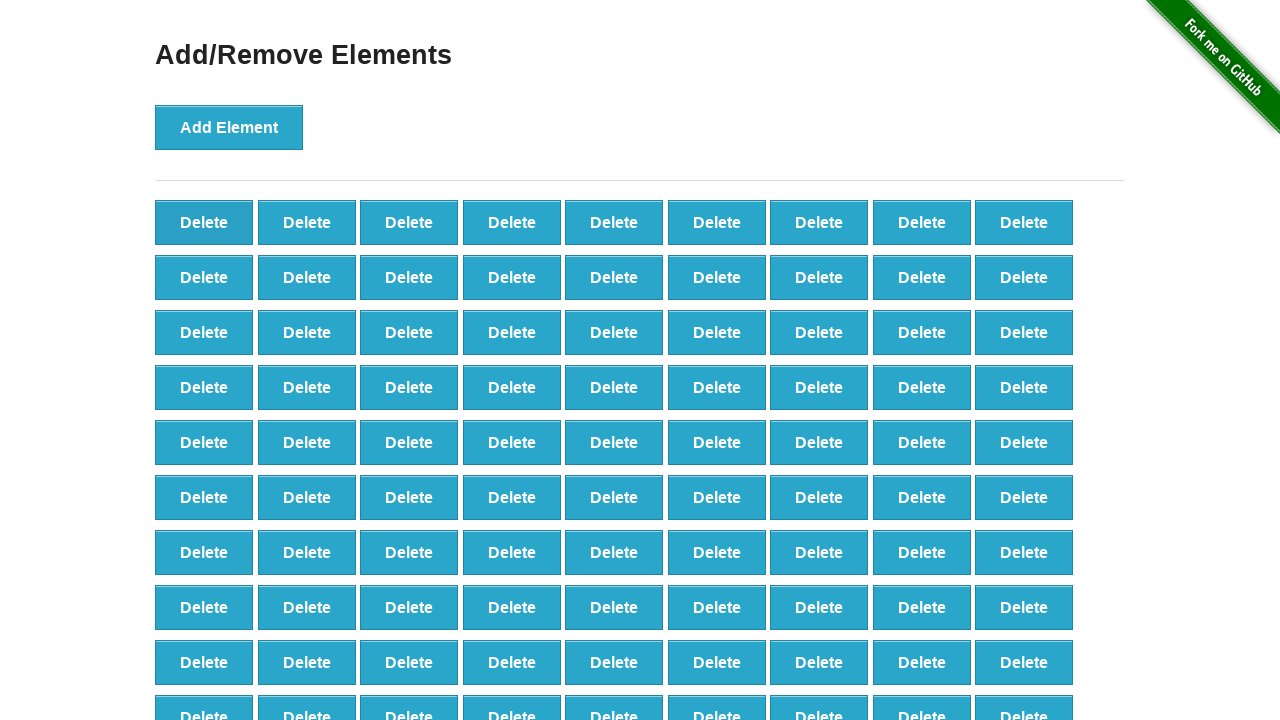

Clicked Delete button (iteration 7/90) at (204, 222) on button.added-manually
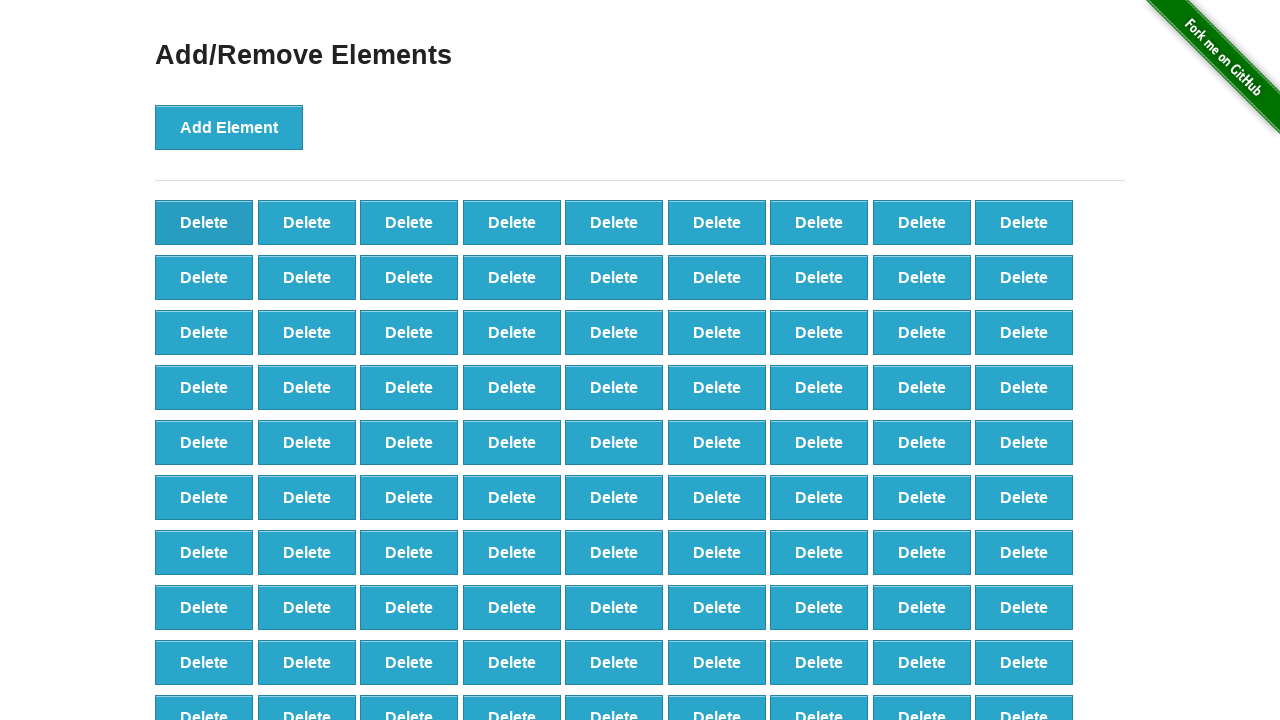

Clicked Delete button (iteration 8/90) at (204, 222) on button.added-manually
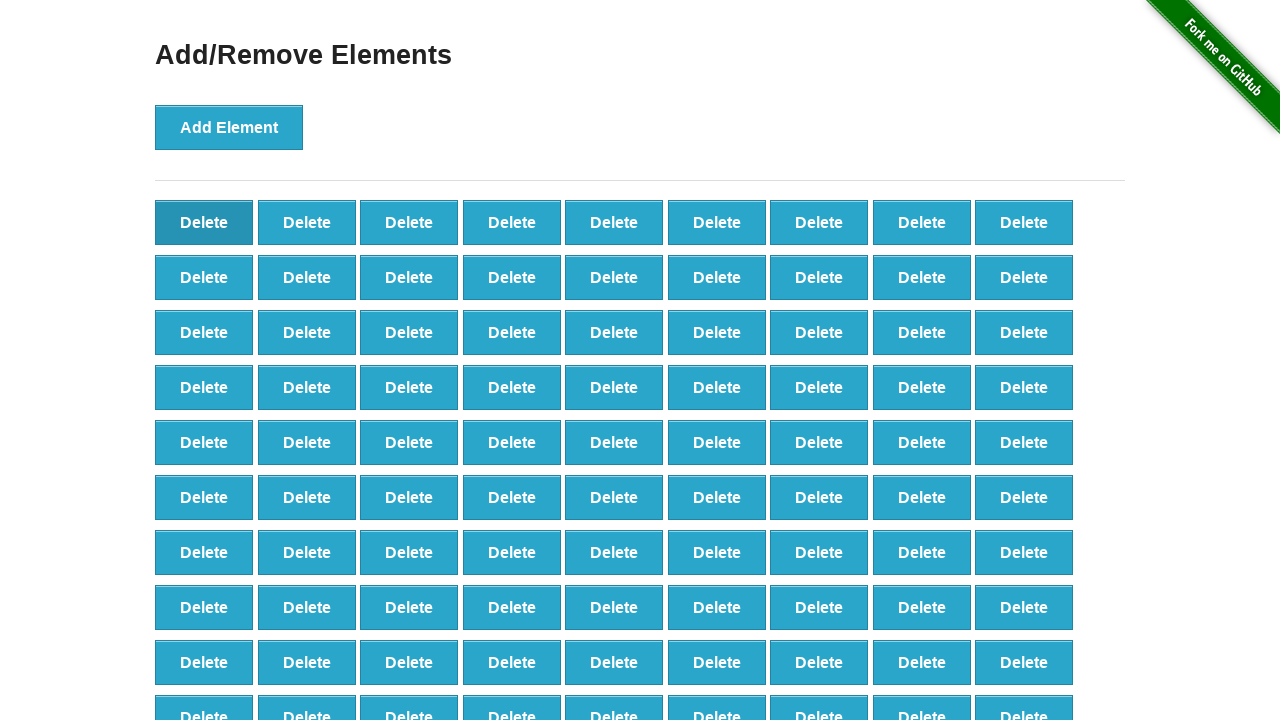

Clicked Delete button (iteration 9/90) at (204, 222) on button.added-manually
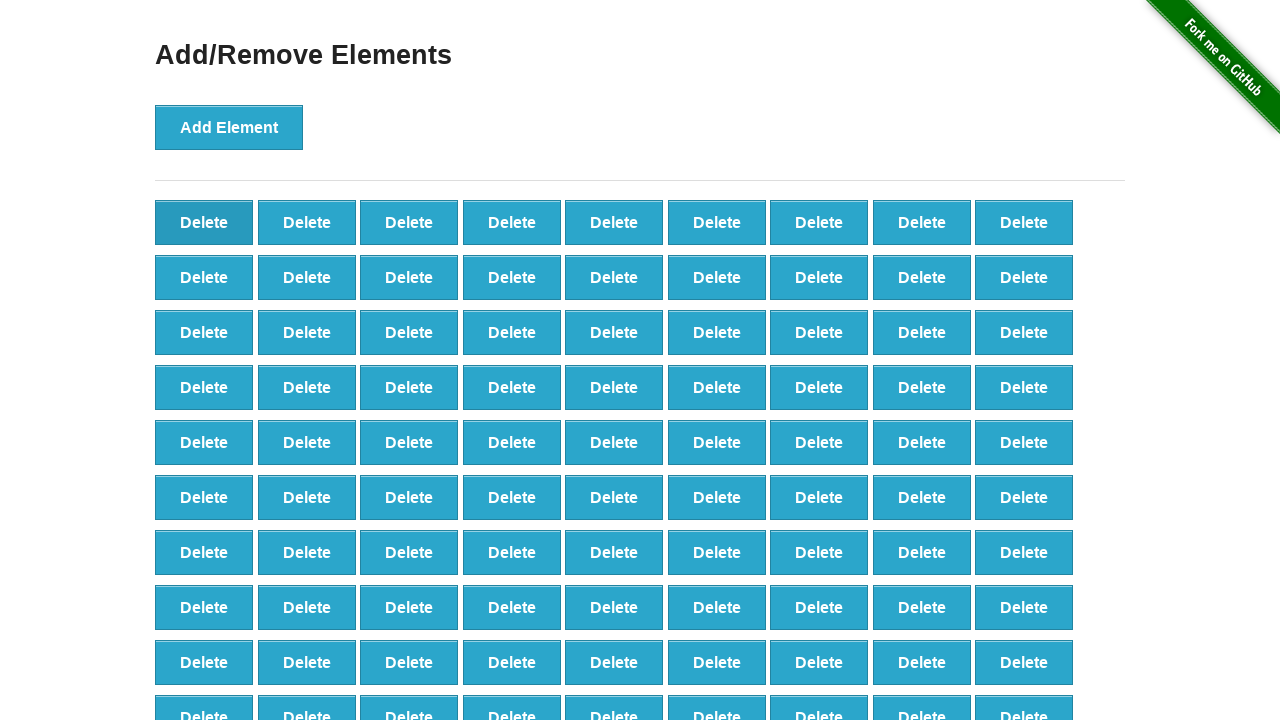

Clicked Delete button (iteration 10/90) at (204, 222) on button.added-manually
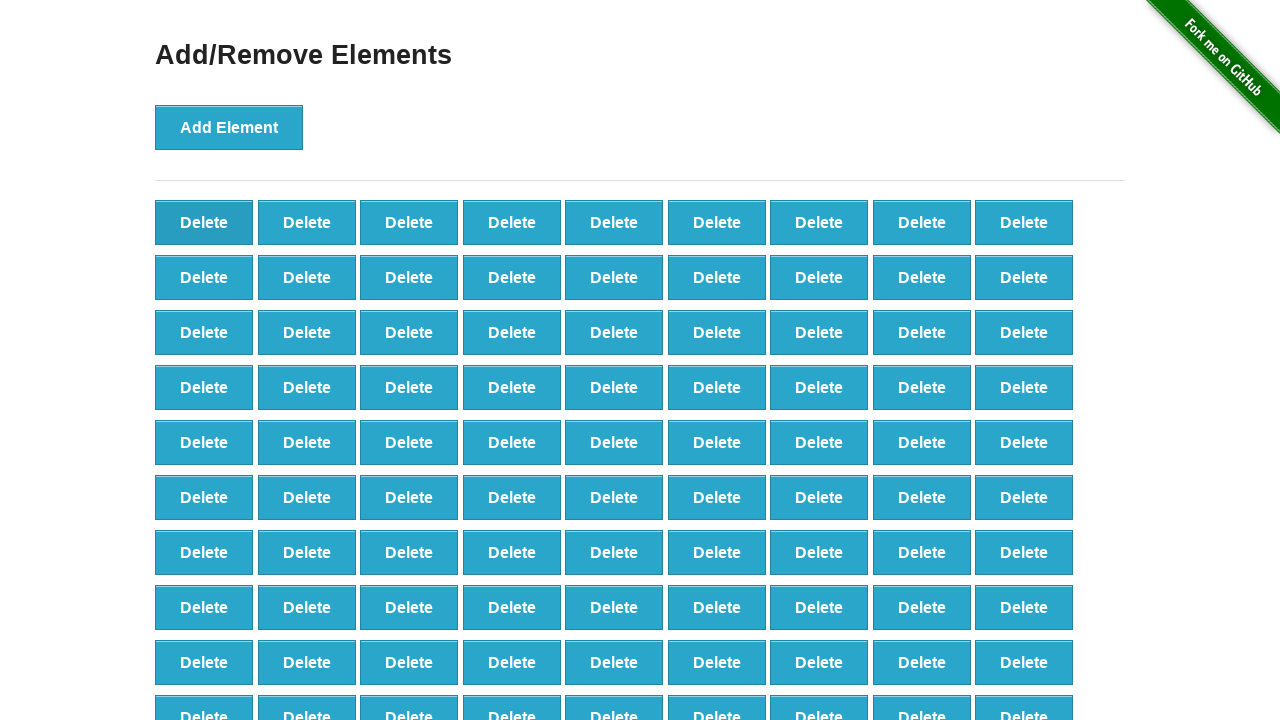

Clicked Delete button (iteration 11/90) at (204, 222) on button.added-manually
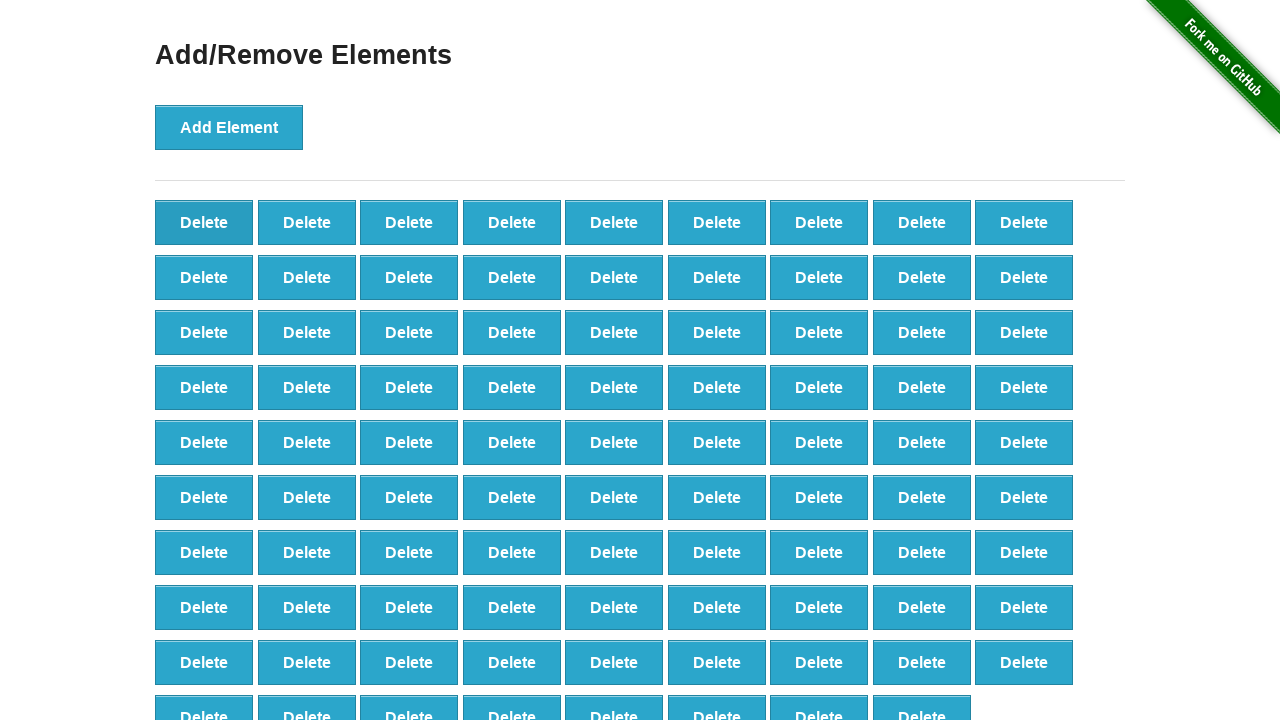

Clicked Delete button (iteration 12/90) at (204, 222) on button.added-manually
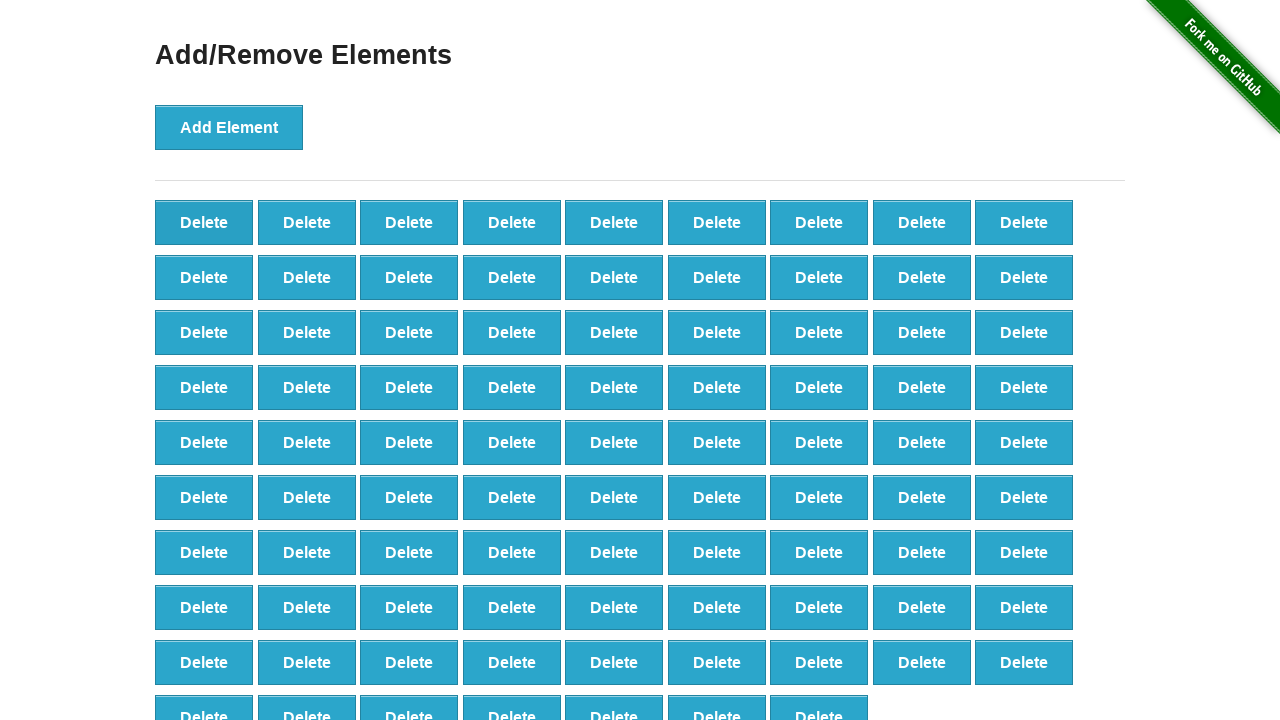

Clicked Delete button (iteration 13/90) at (204, 222) on button.added-manually
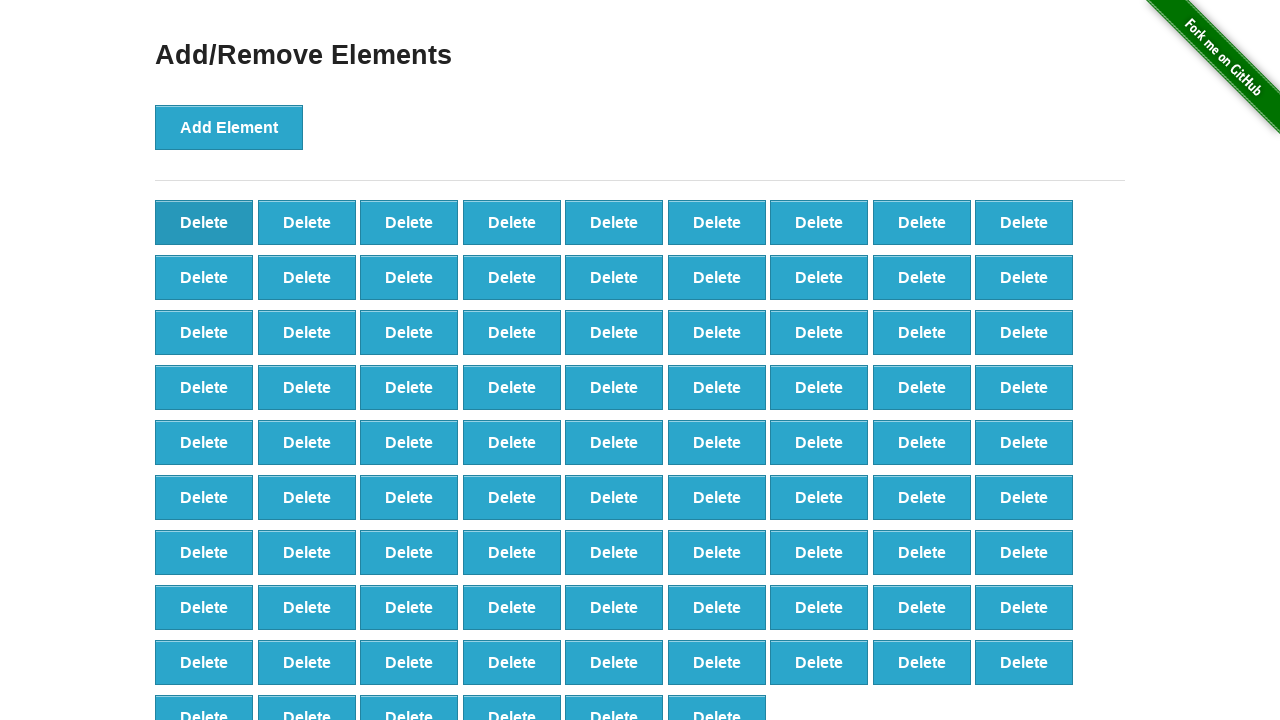

Clicked Delete button (iteration 14/90) at (204, 222) on button.added-manually
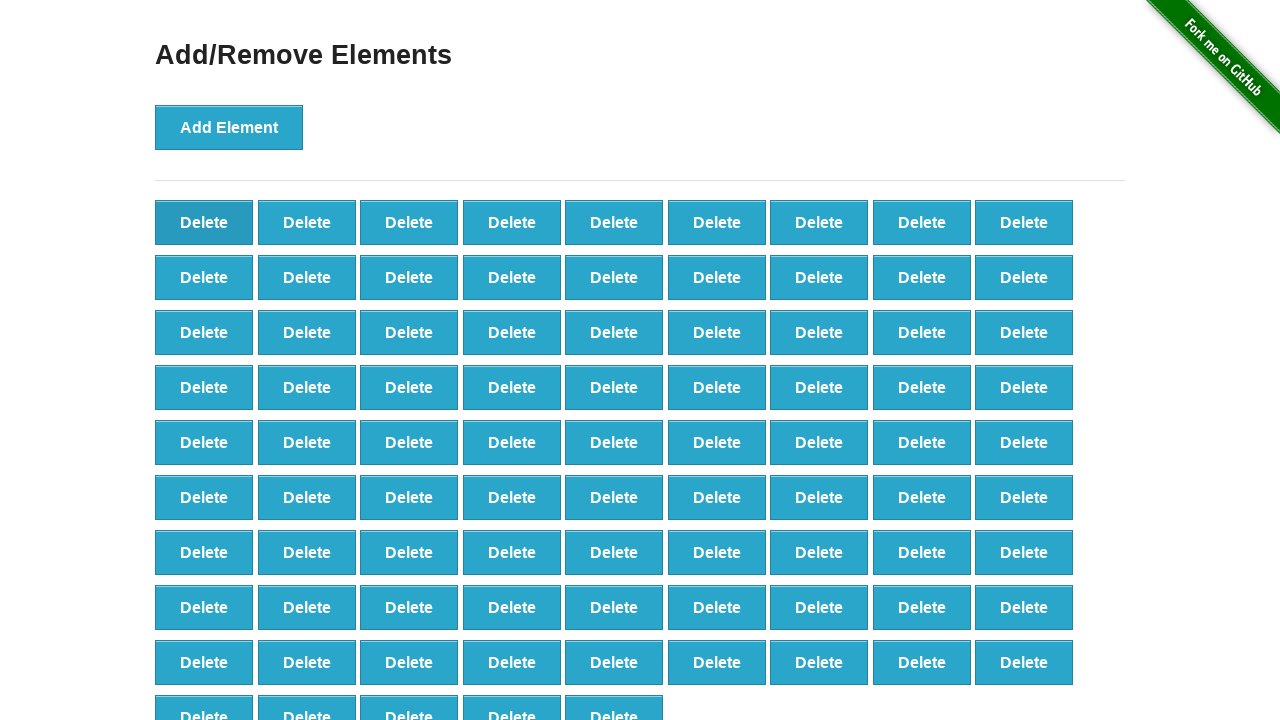

Clicked Delete button (iteration 15/90) at (204, 222) on button.added-manually
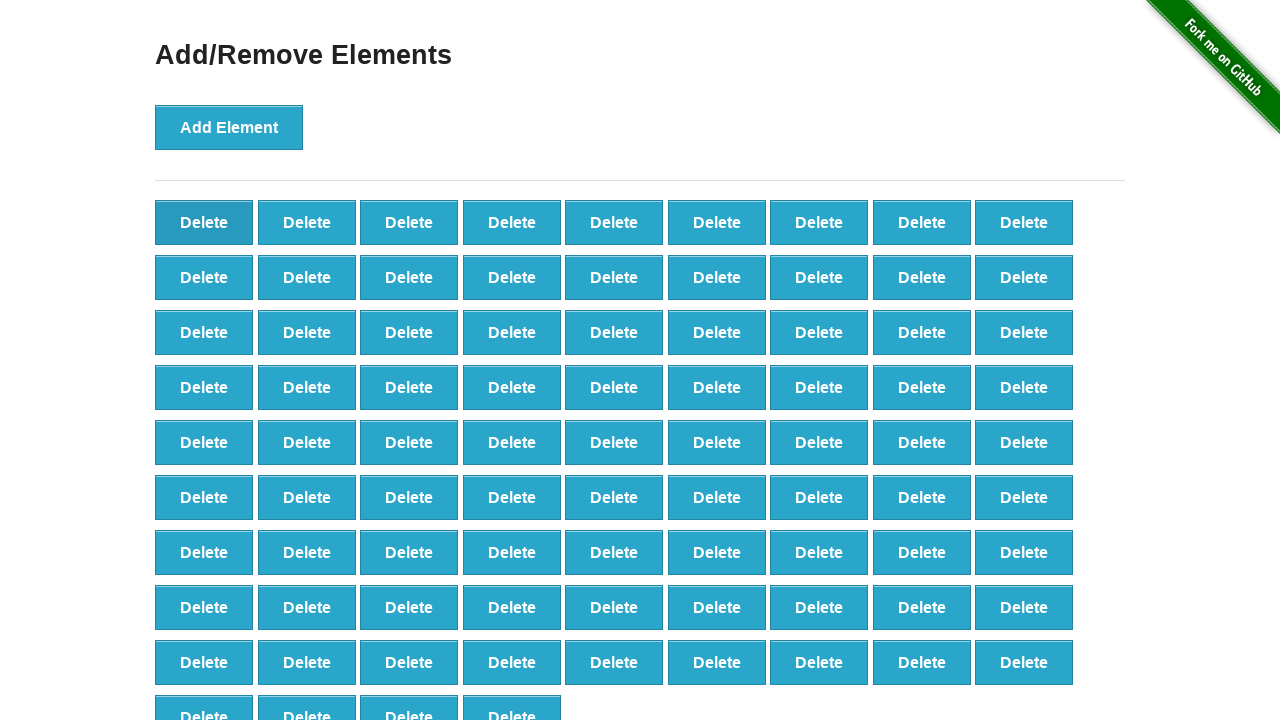

Clicked Delete button (iteration 16/90) at (204, 222) on button.added-manually
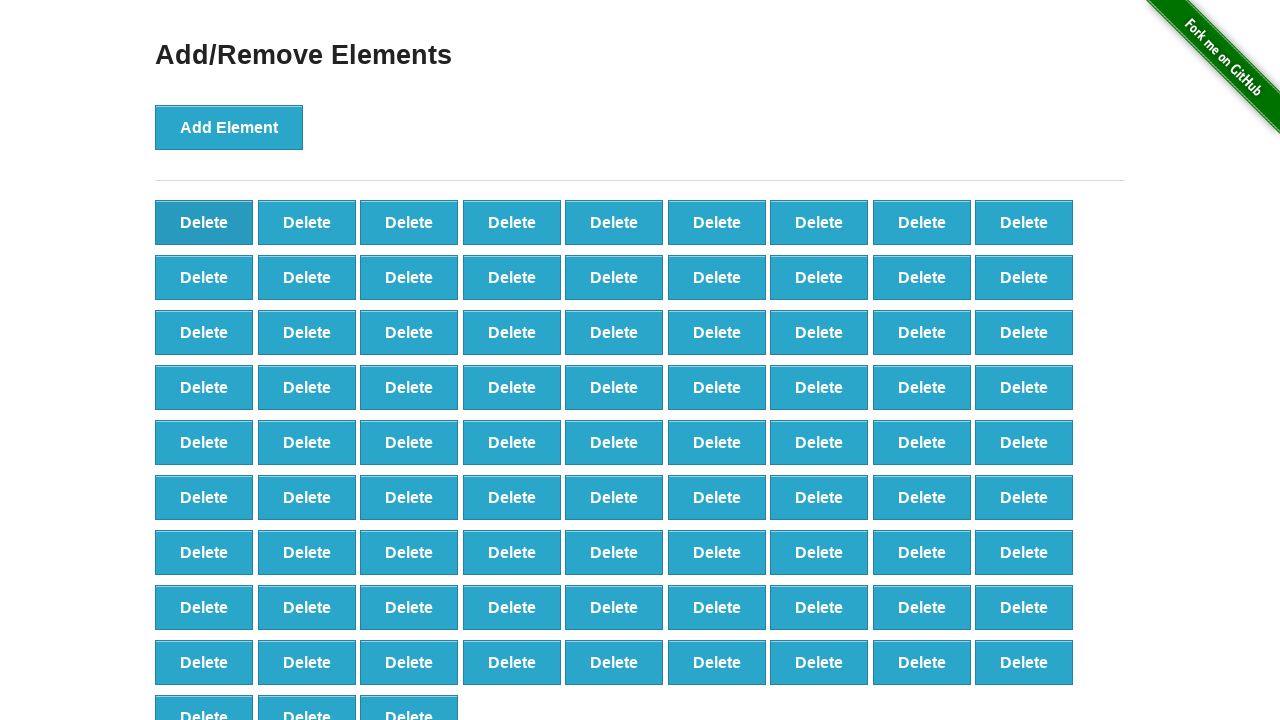

Clicked Delete button (iteration 17/90) at (204, 222) on button.added-manually
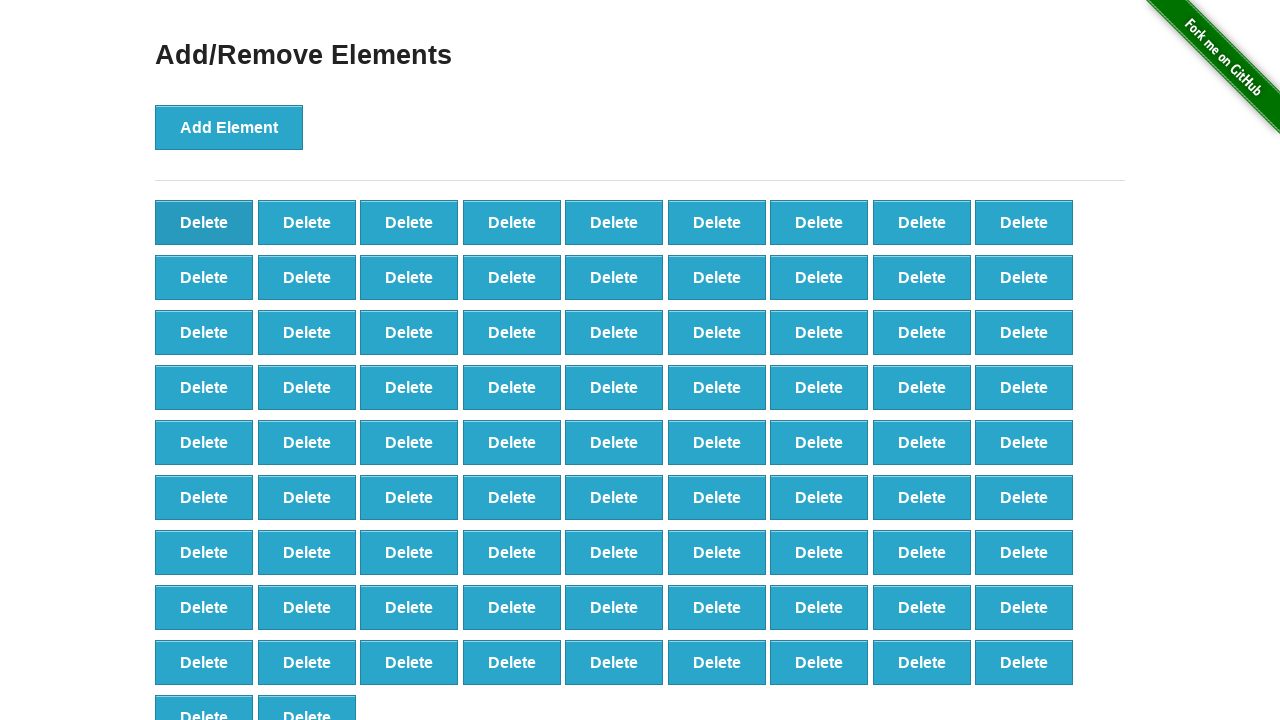

Clicked Delete button (iteration 18/90) at (204, 222) on button.added-manually
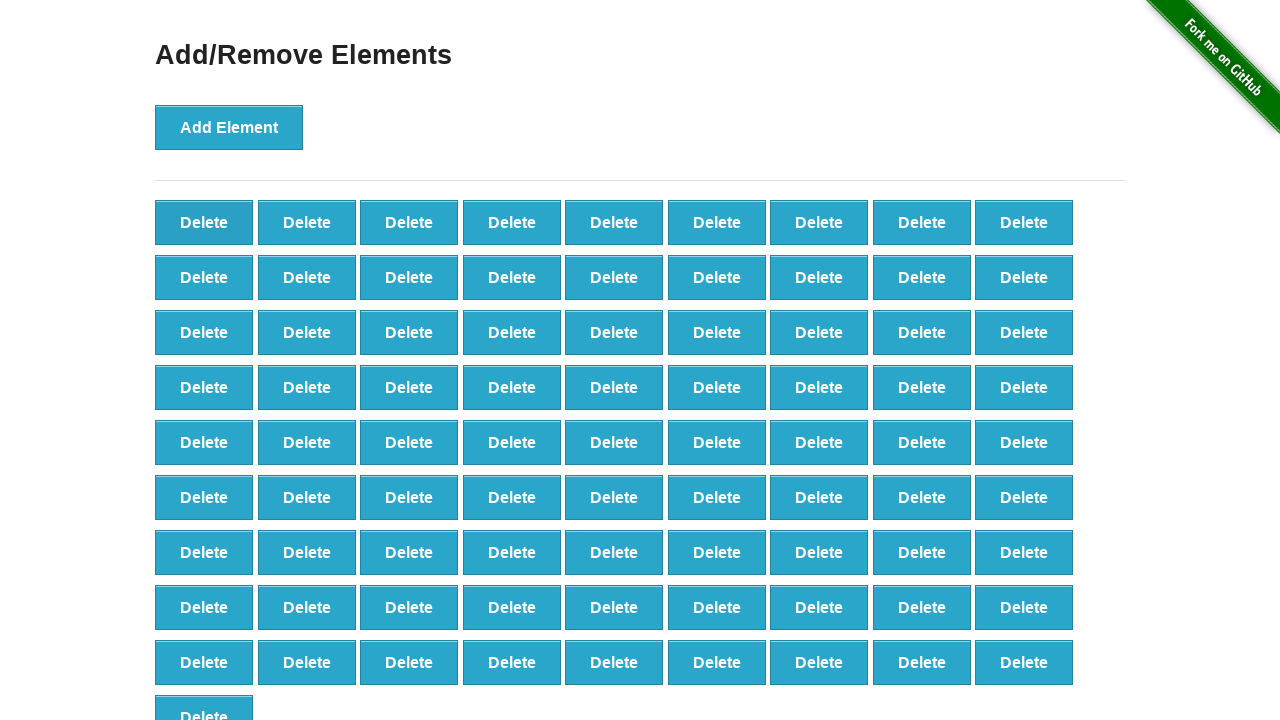

Clicked Delete button (iteration 19/90) at (204, 222) on button.added-manually
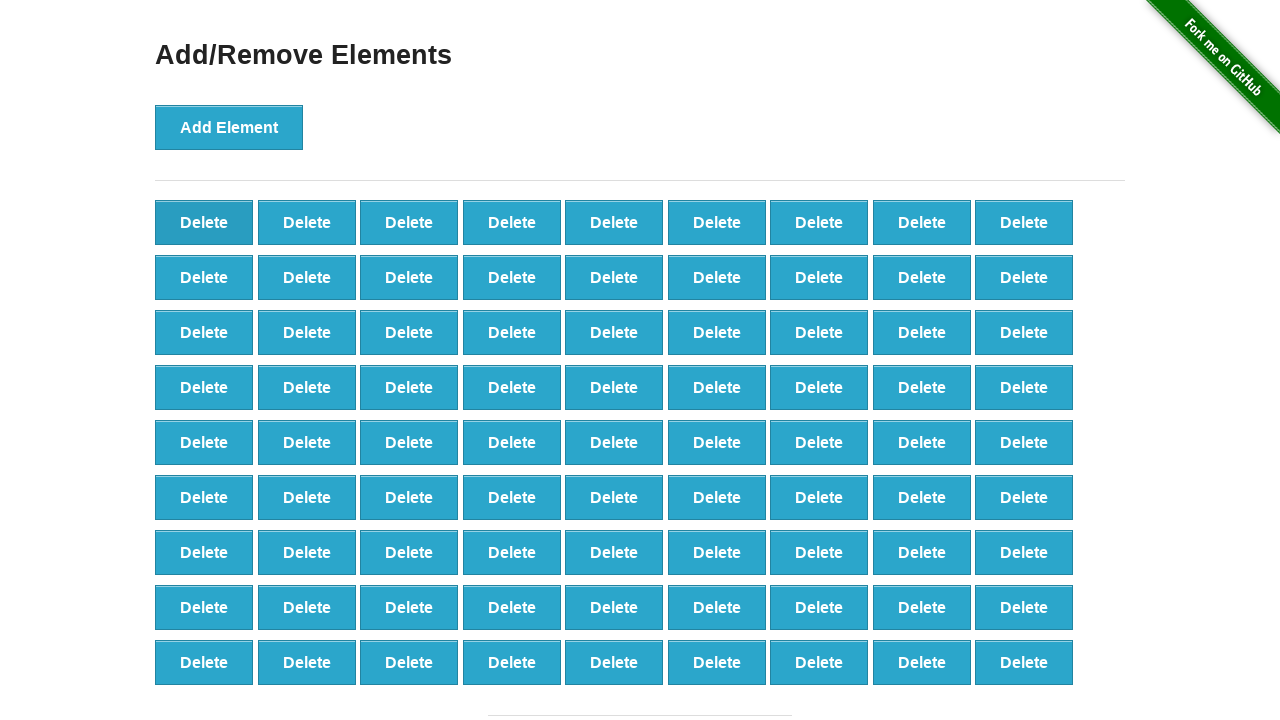

Clicked Delete button (iteration 20/90) at (204, 222) on button.added-manually
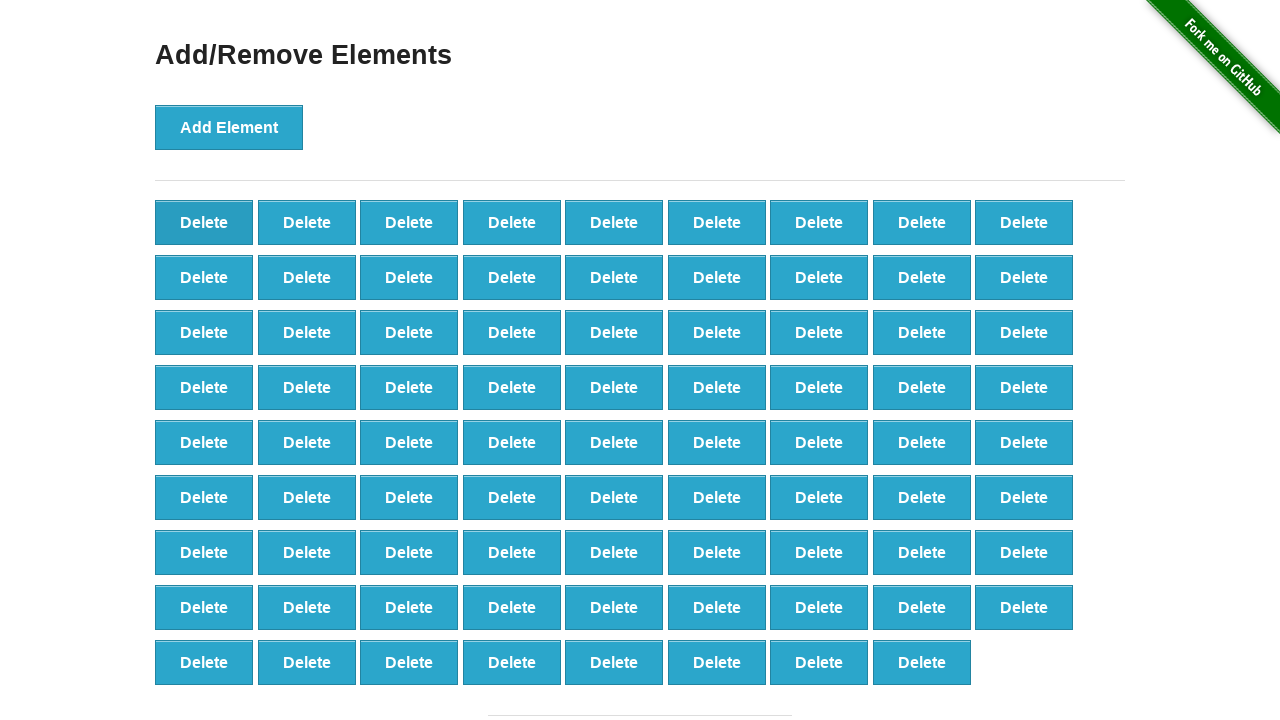

Clicked Delete button (iteration 21/90) at (204, 222) on button.added-manually
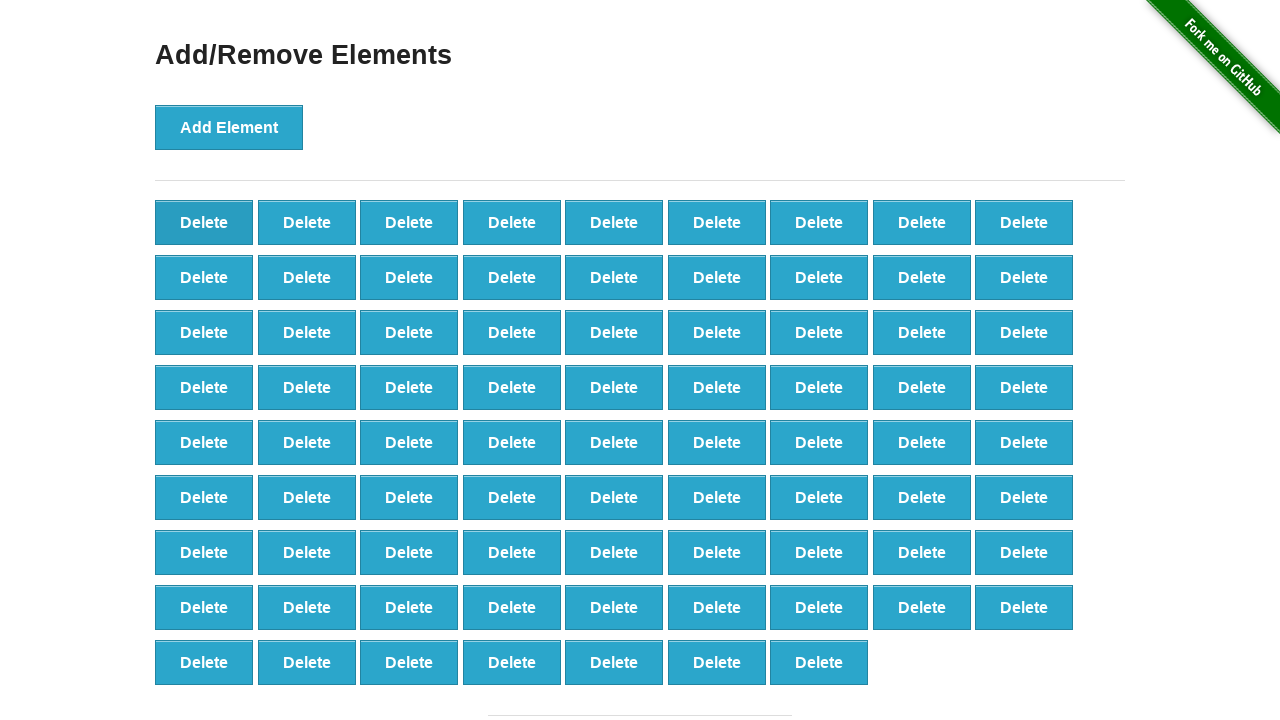

Clicked Delete button (iteration 22/90) at (204, 222) on button.added-manually
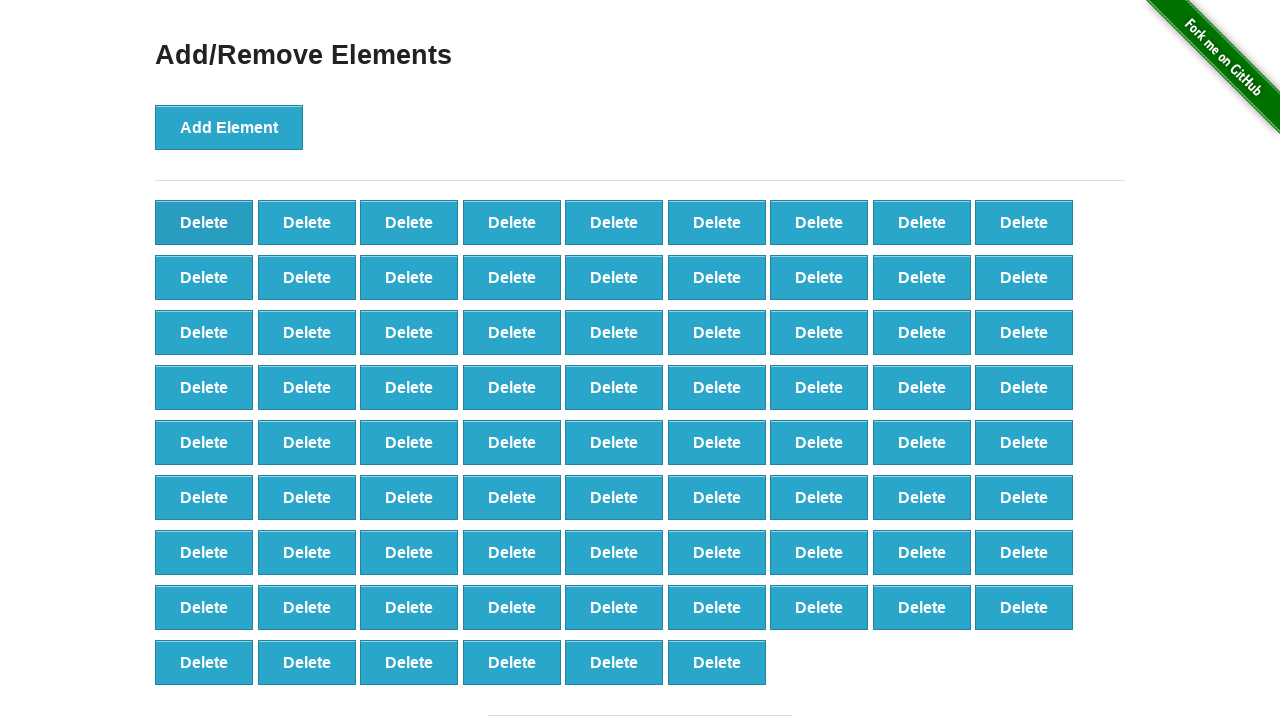

Clicked Delete button (iteration 23/90) at (204, 222) on button.added-manually
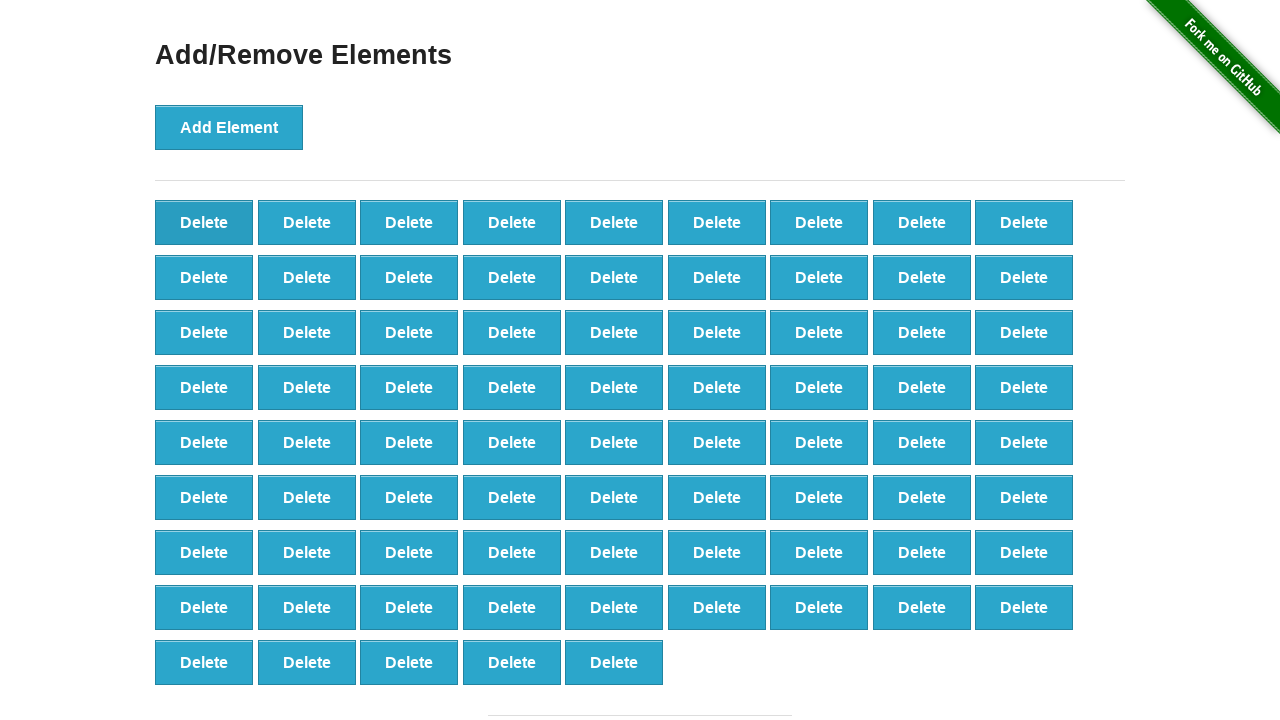

Clicked Delete button (iteration 24/90) at (204, 222) on button.added-manually
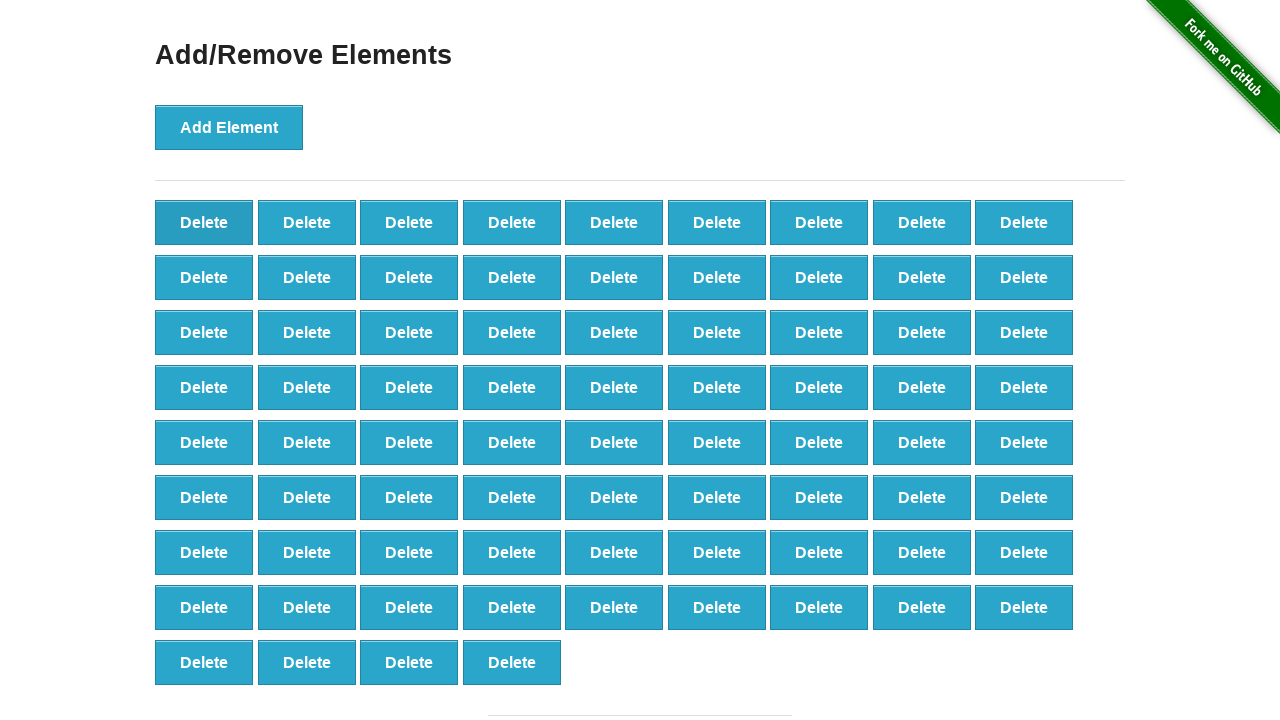

Clicked Delete button (iteration 25/90) at (204, 222) on button.added-manually
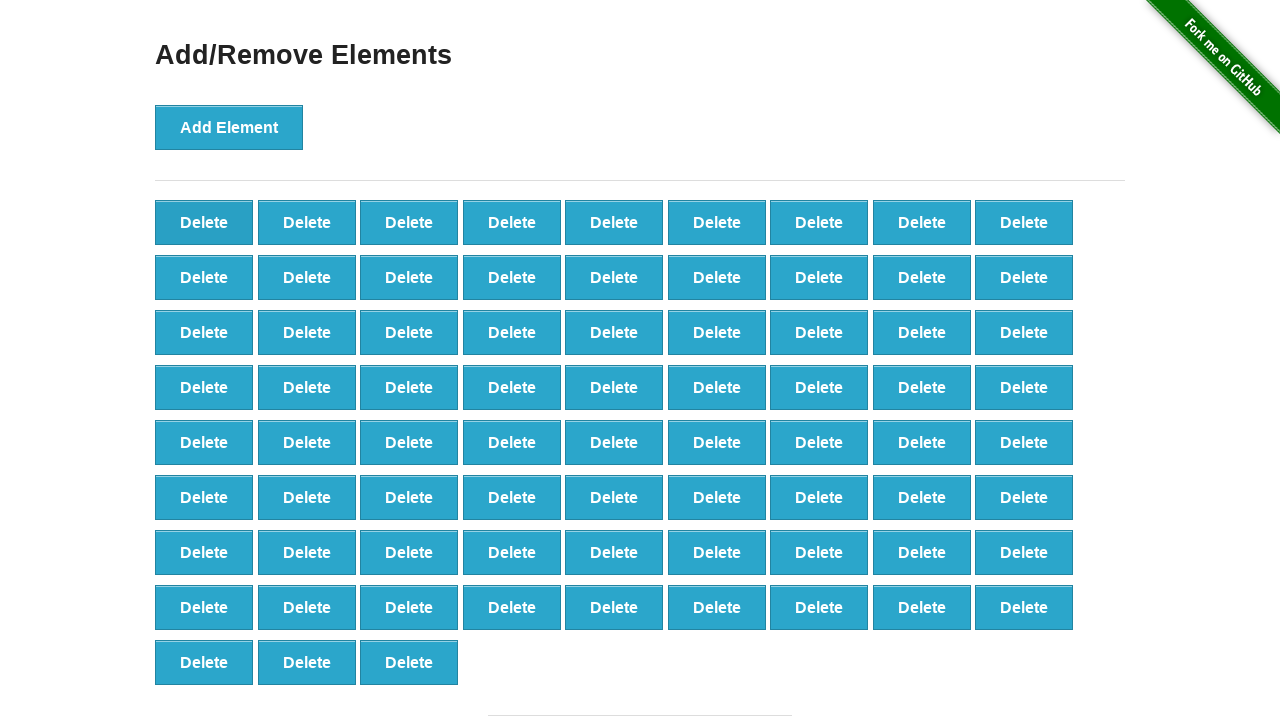

Clicked Delete button (iteration 26/90) at (204, 222) on button.added-manually
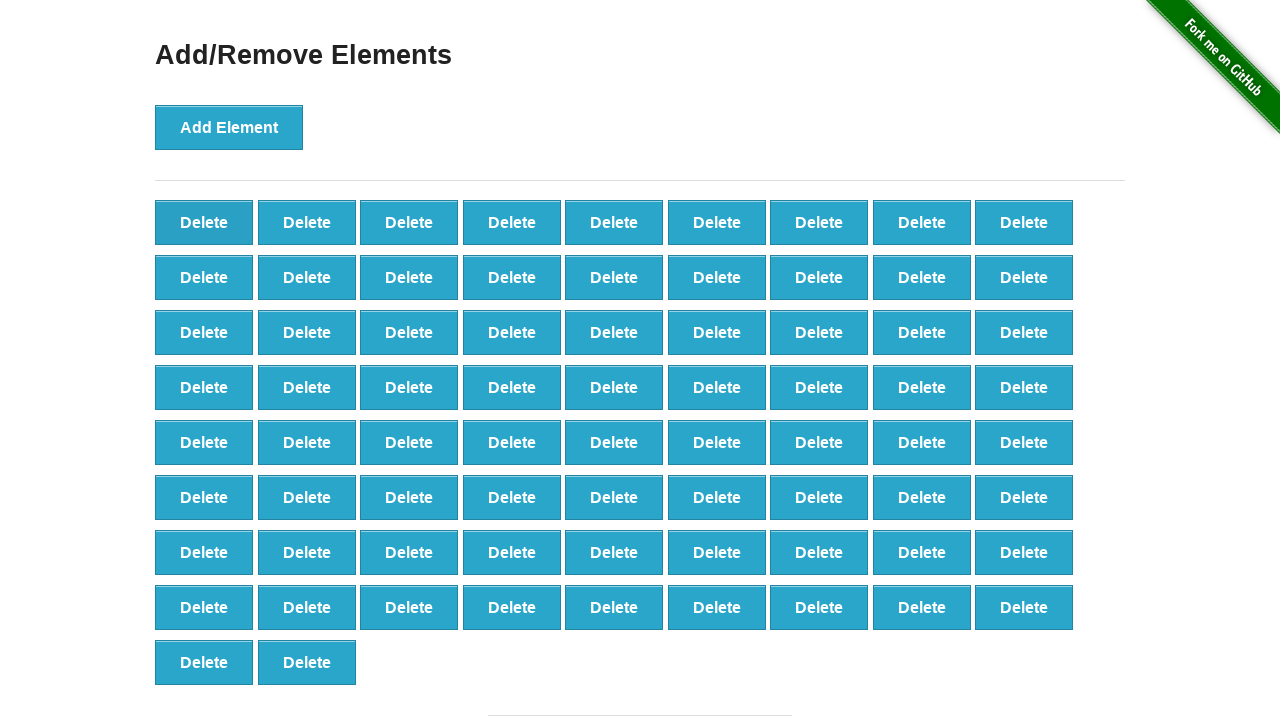

Clicked Delete button (iteration 27/90) at (204, 222) on button.added-manually
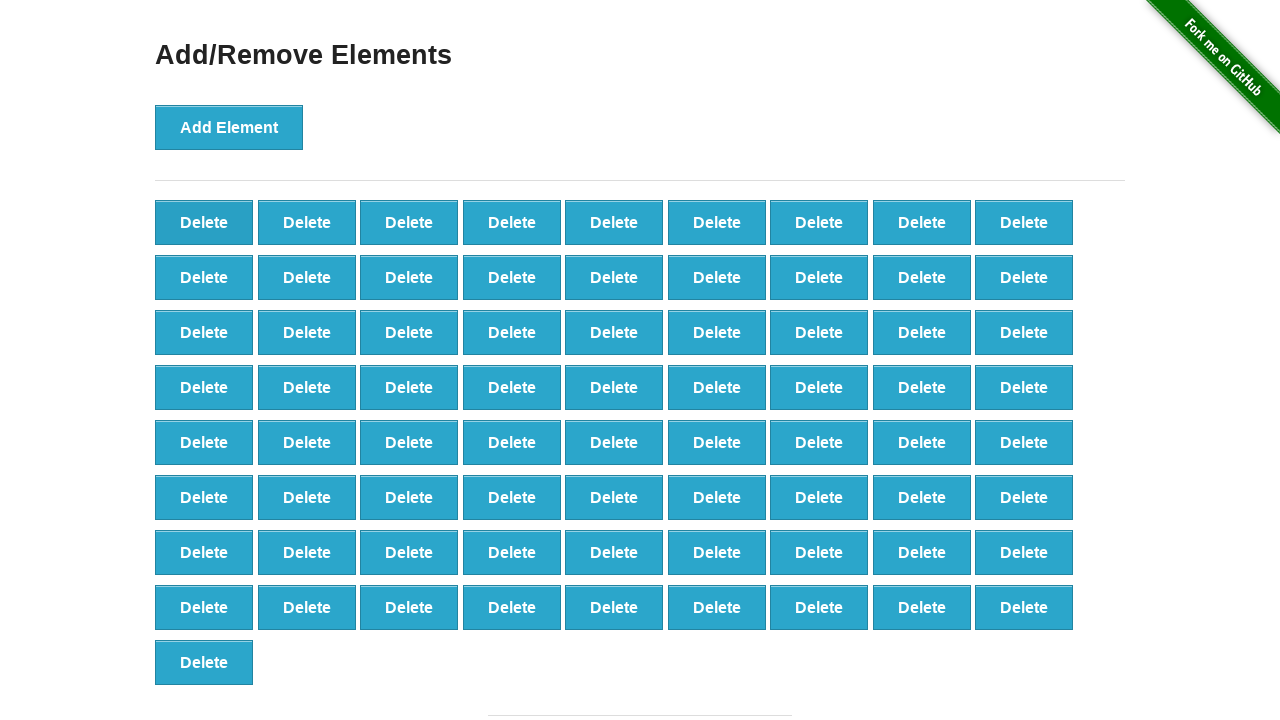

Clicked Delete button (iteration 28/90) at (204, 222) on button.added-manually
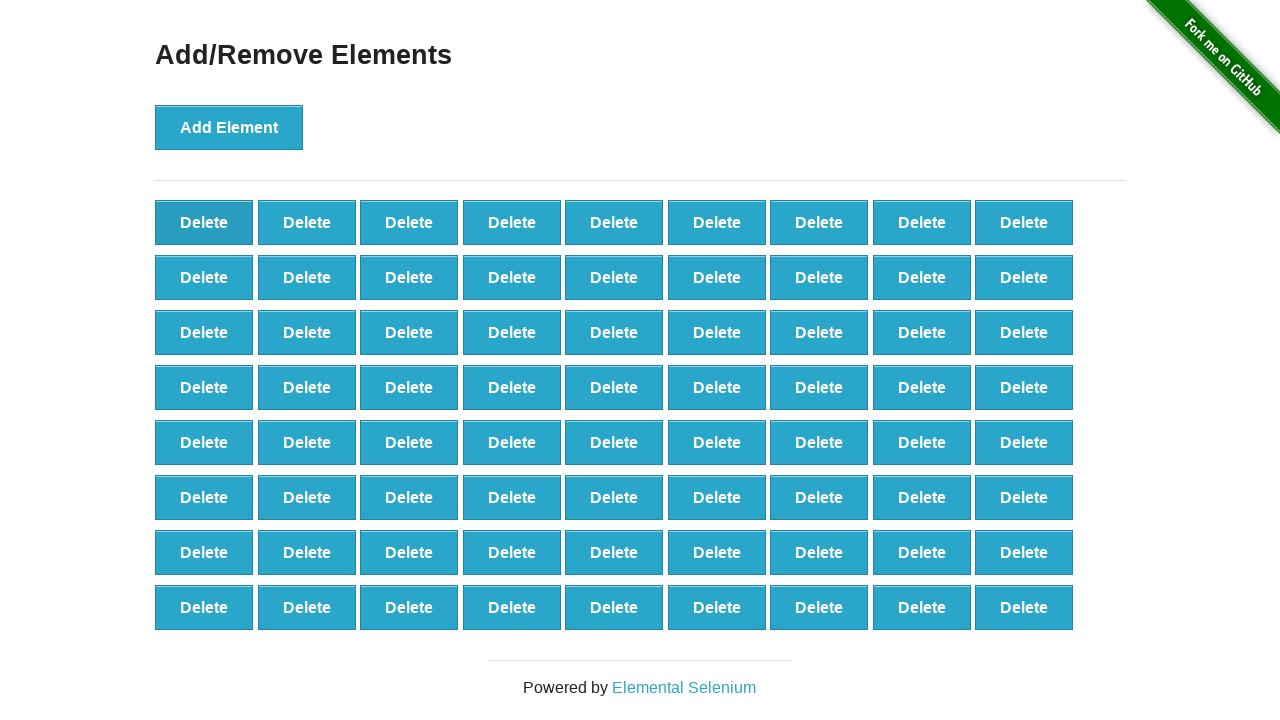

Clicked Delete button (iteration 29/90) at (204, 222) on button.added-manually
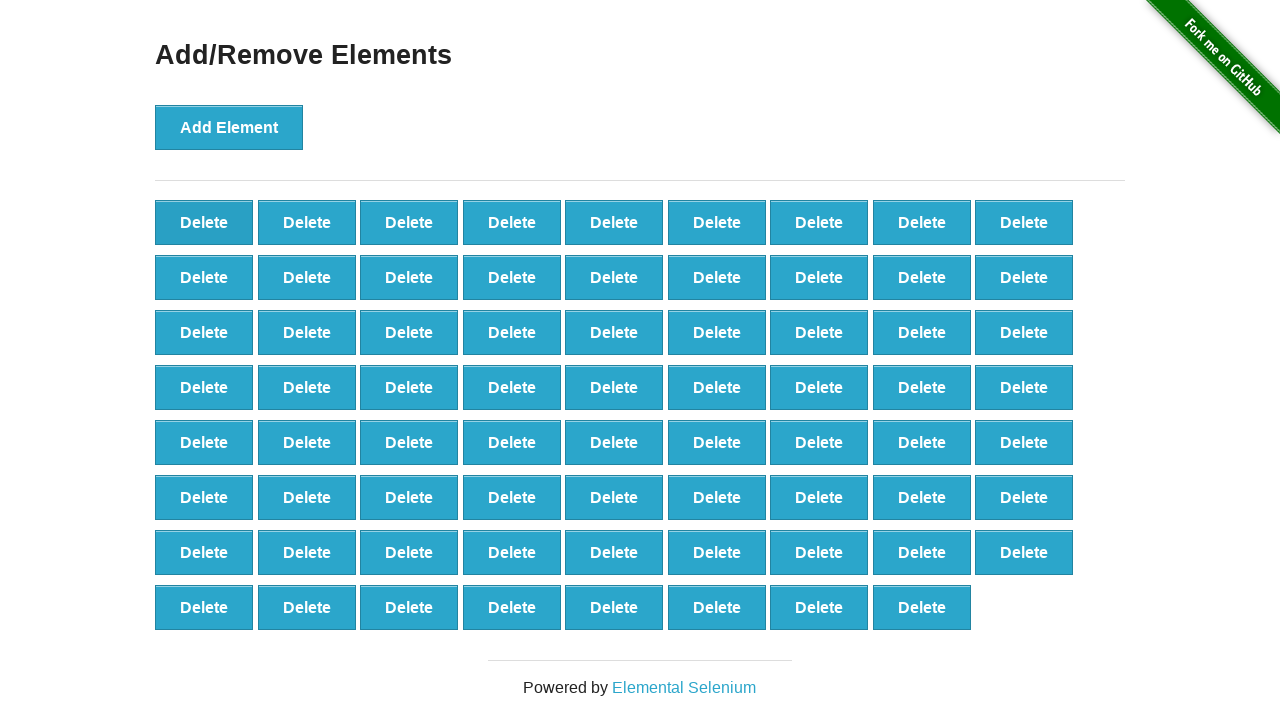

Clicked Delete button (iteration 30/90) at (204, 222) on button.added-manually
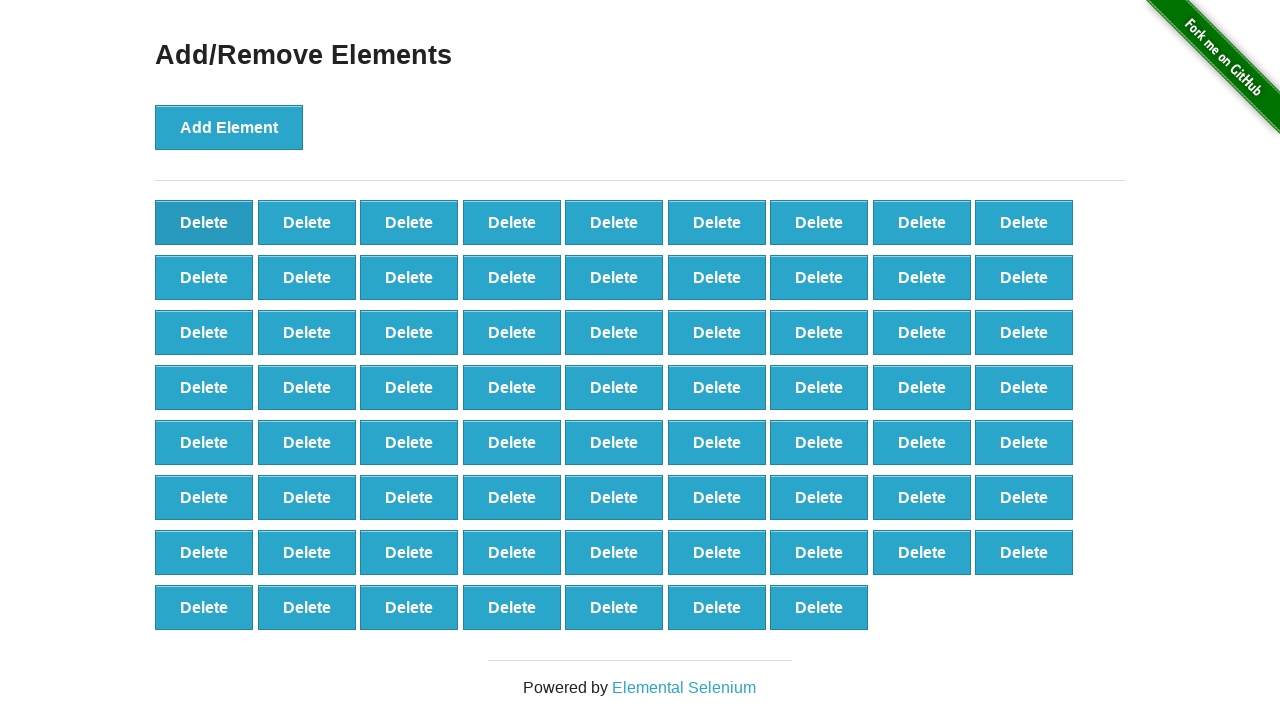

Clicked Delete button (iteration 31/90) at (204, 222) on button.added-manually
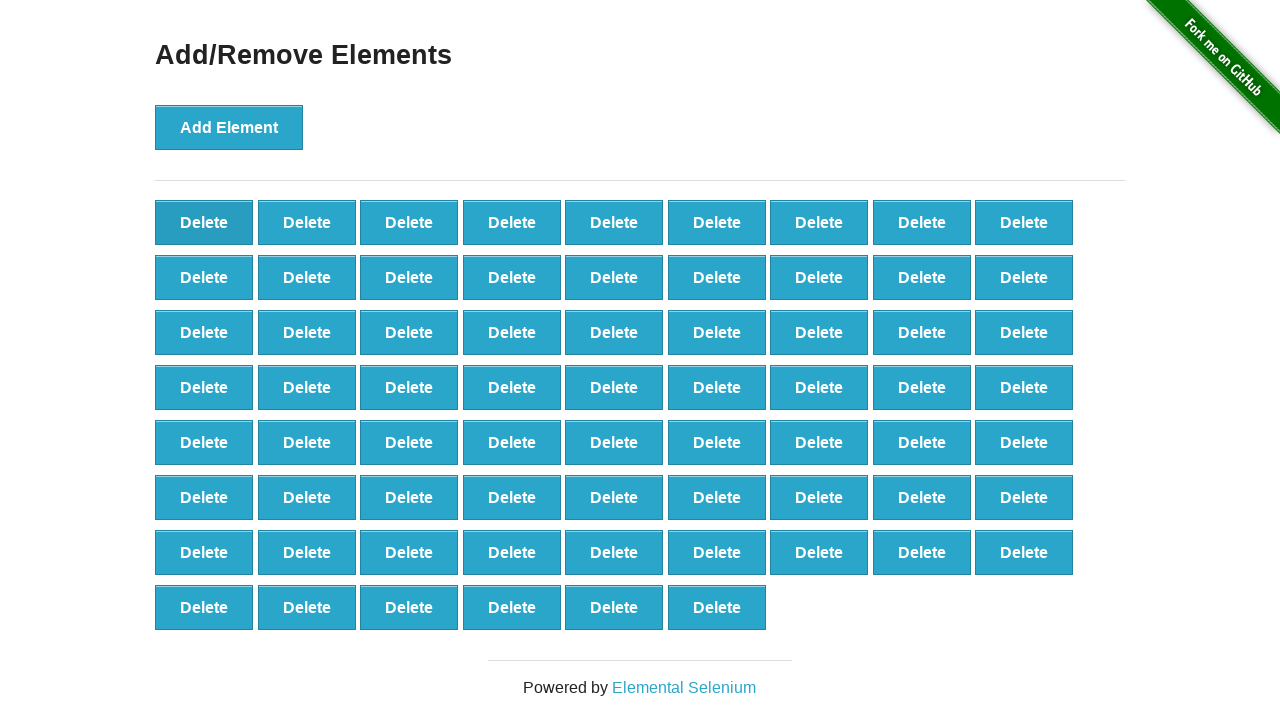

Clicked Delete button (iteration 32/90) at (204, 222) on button.added-manually
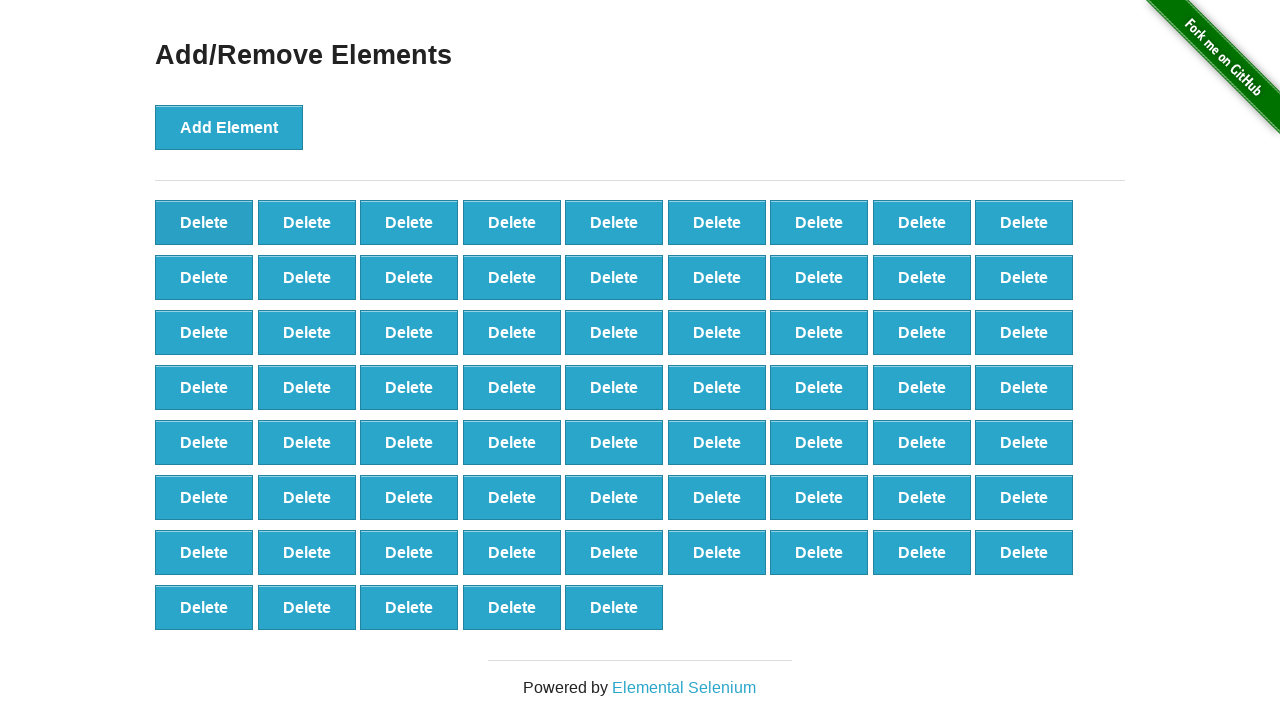

Clicked Delete button (iteration 33/90) at (204, 222) on button.added-manually
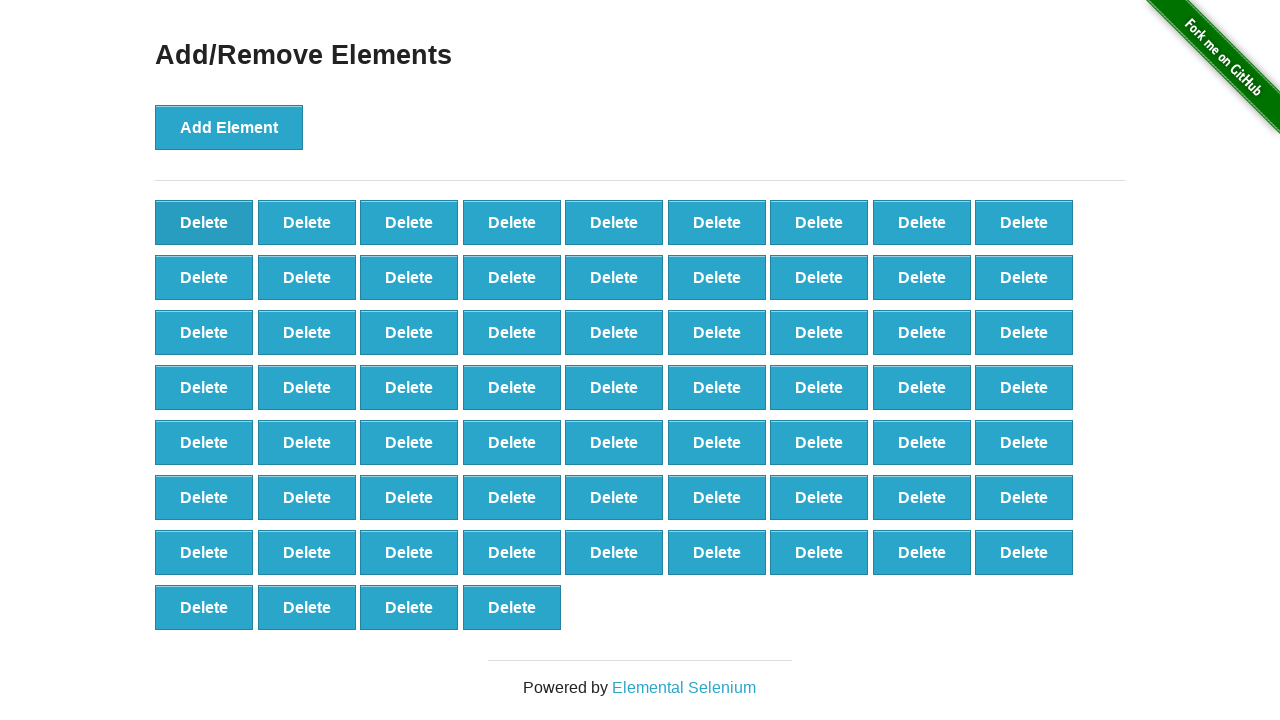

Clicked Delete button (iteration 34/90) at (204, 222) on button.added-manually
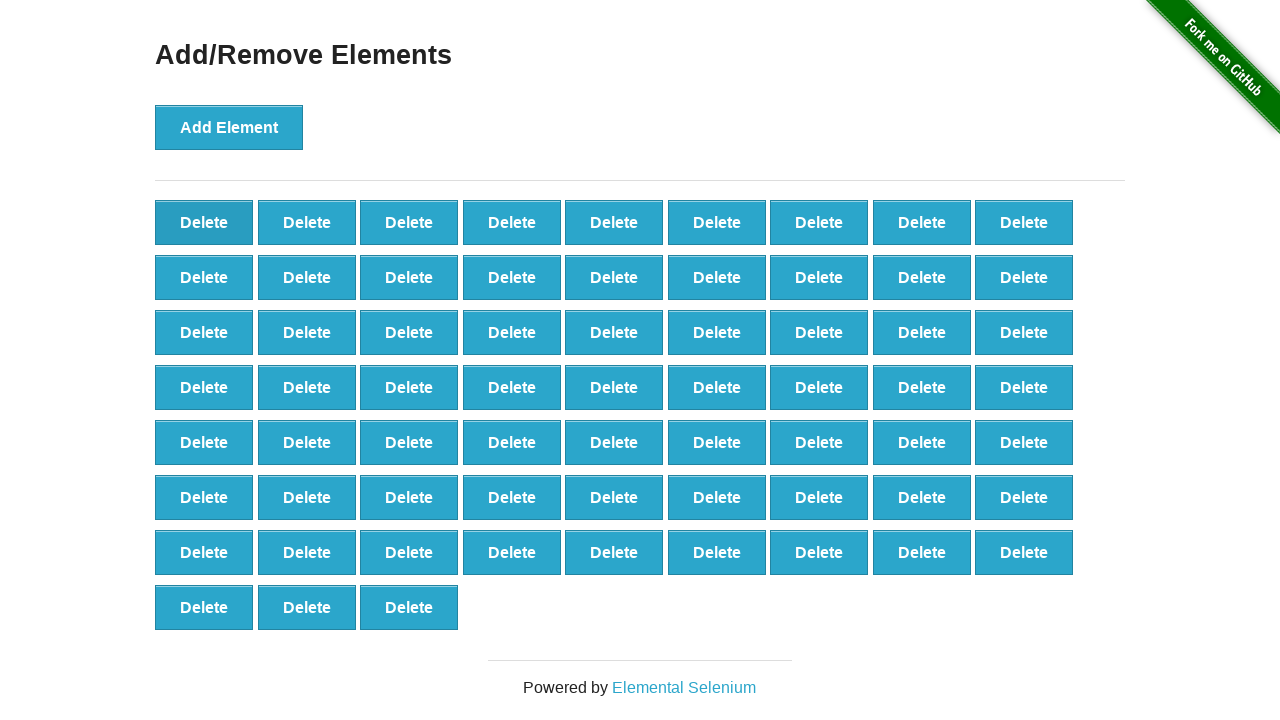

Clicked Delete button (iteration 35/90) at (204, 222) on button.added-manually
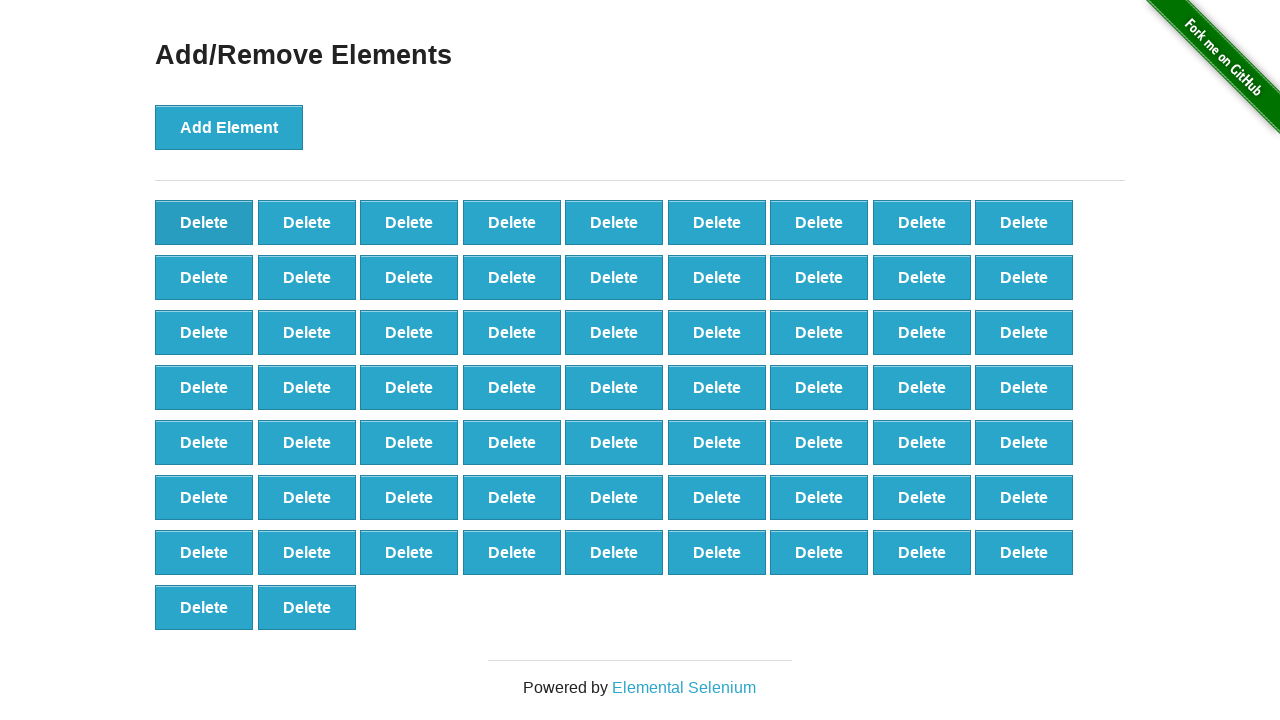

Clicked Delete button (iteration 36/90) at (204, 222) on button.added-manually
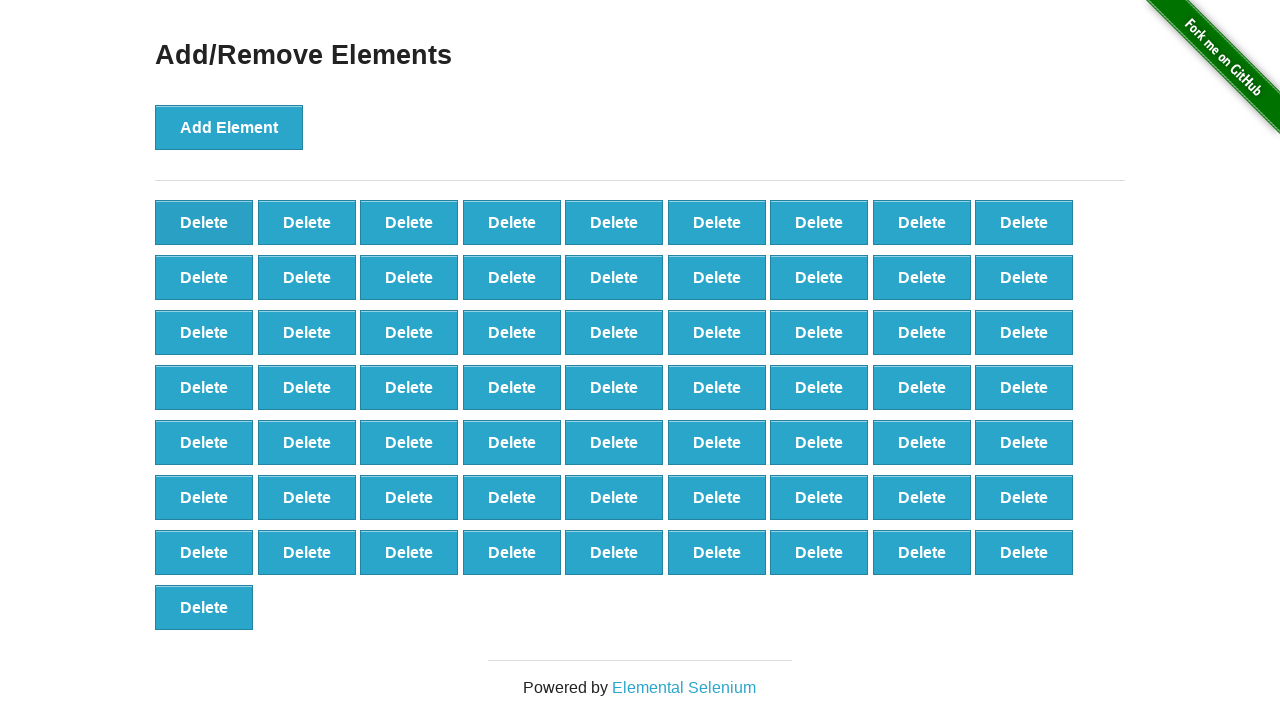

Clicked Delete button (iteration 37/90) at (204, 222) on button.added-manually
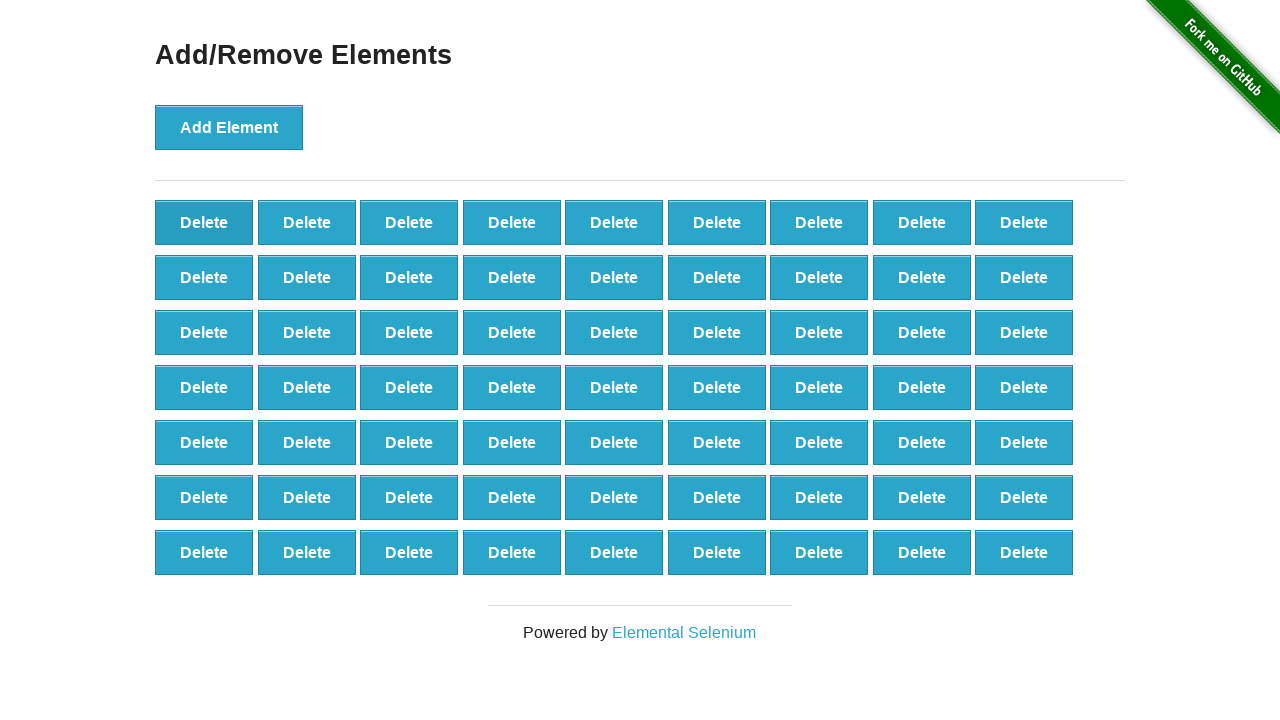

Clicked Delete button (iteration 38/90) at (204, 222) on button.added-manually
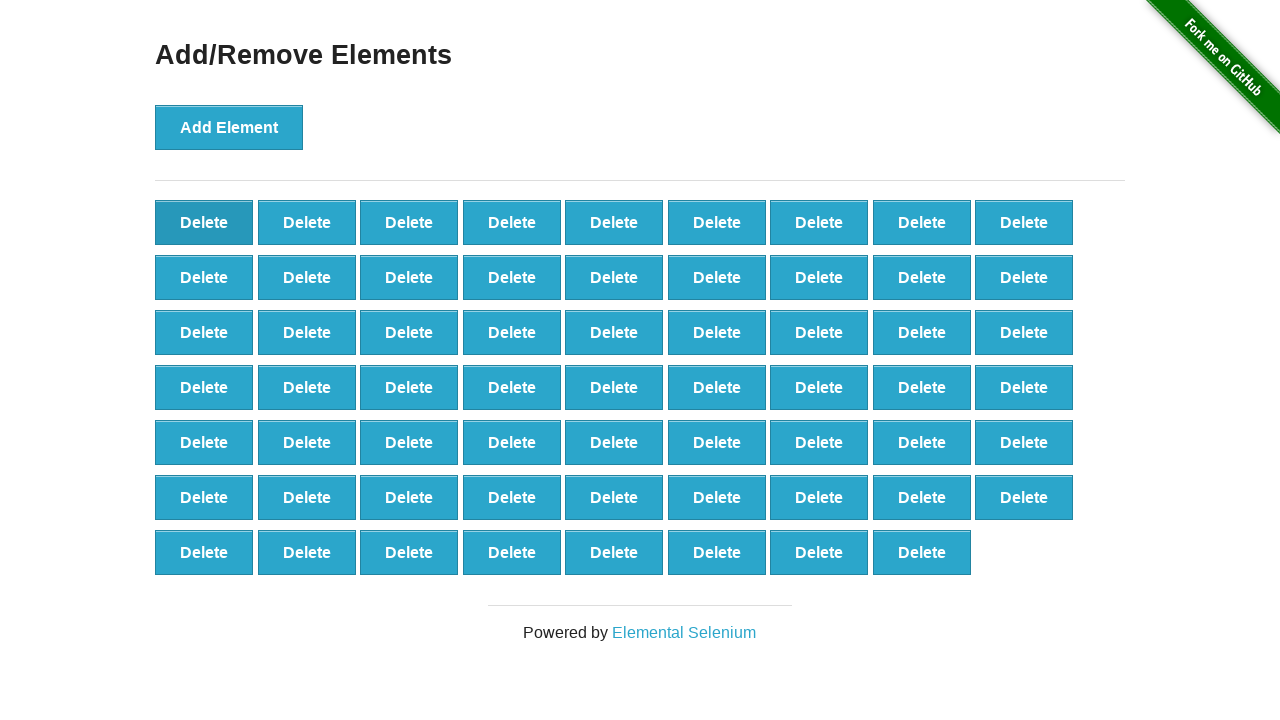

Clicked Delete button (iteration 39/90) at (204, 222) on button.added-manually
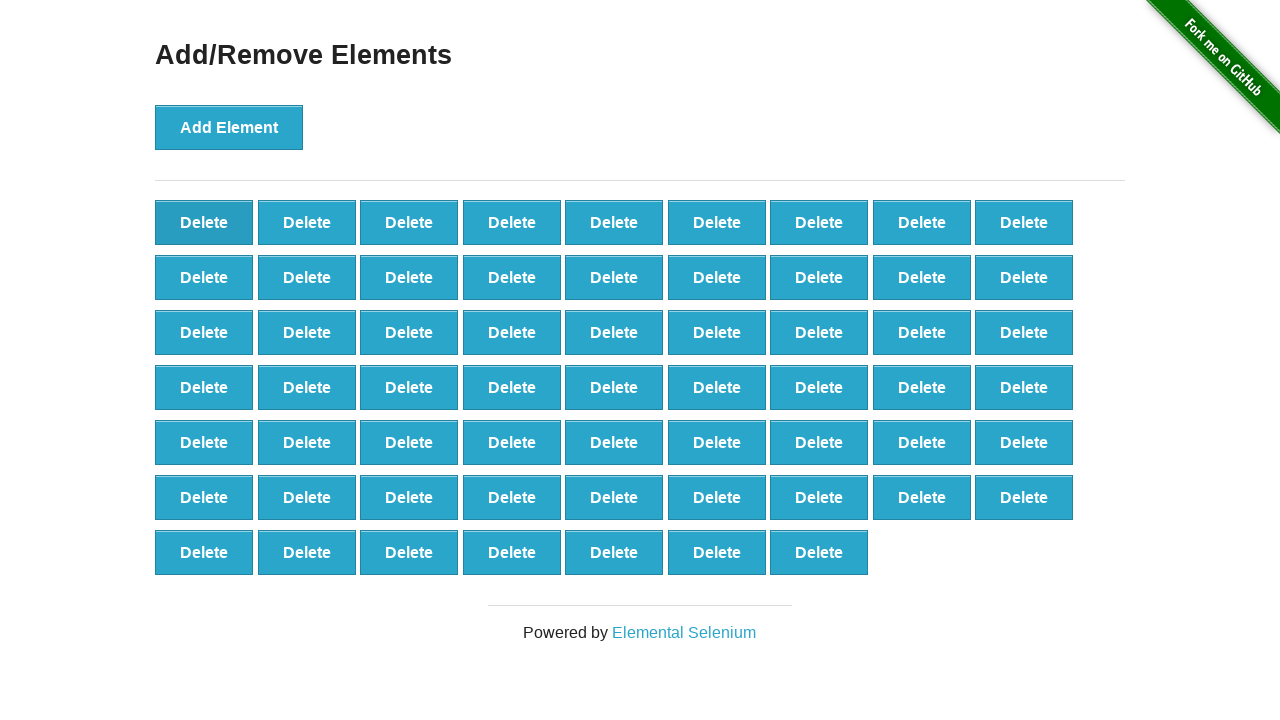

Clicked Delete button (iteration 40/90) at (204, 222) on button.added-manually
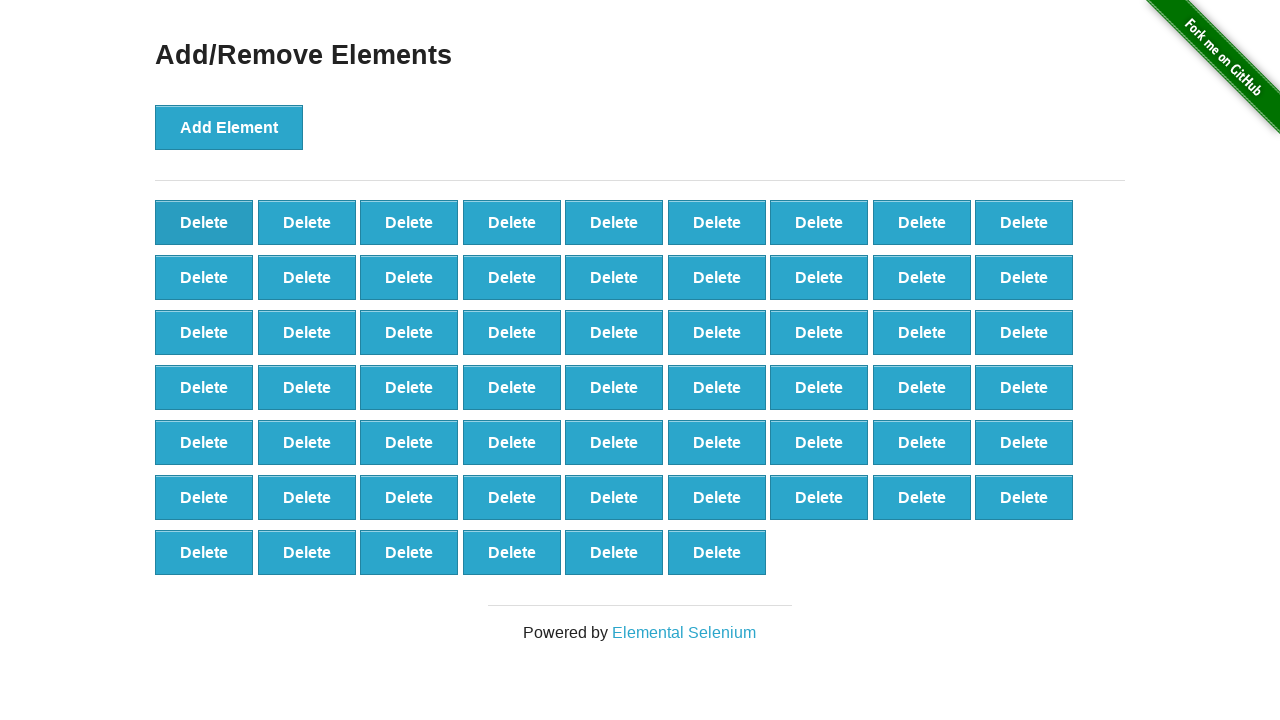

Clicked Delete button (iteration 41/90) at (204, 222) on button.added-manually
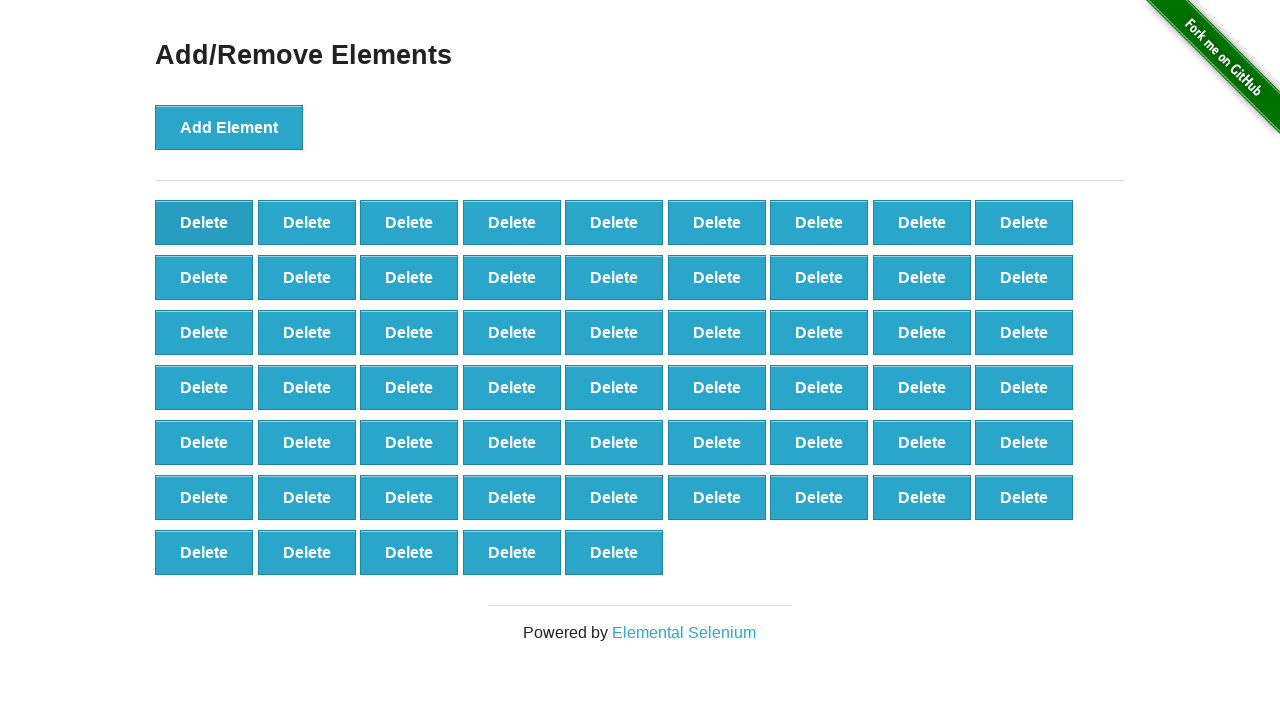

Clicked Delete button (iteration 42/90) at (204, 222) on button.added-manually
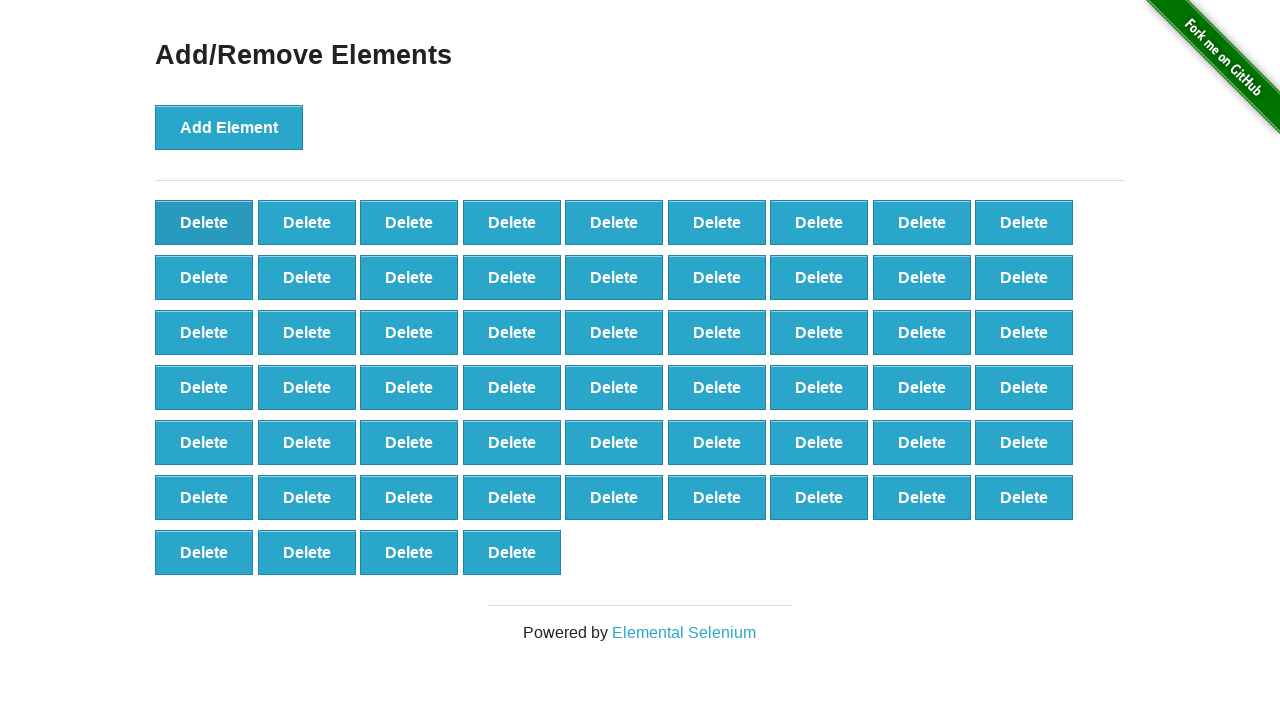

Clicked Delete button (iteration 43/90) at (204, 222) on button.added-manually
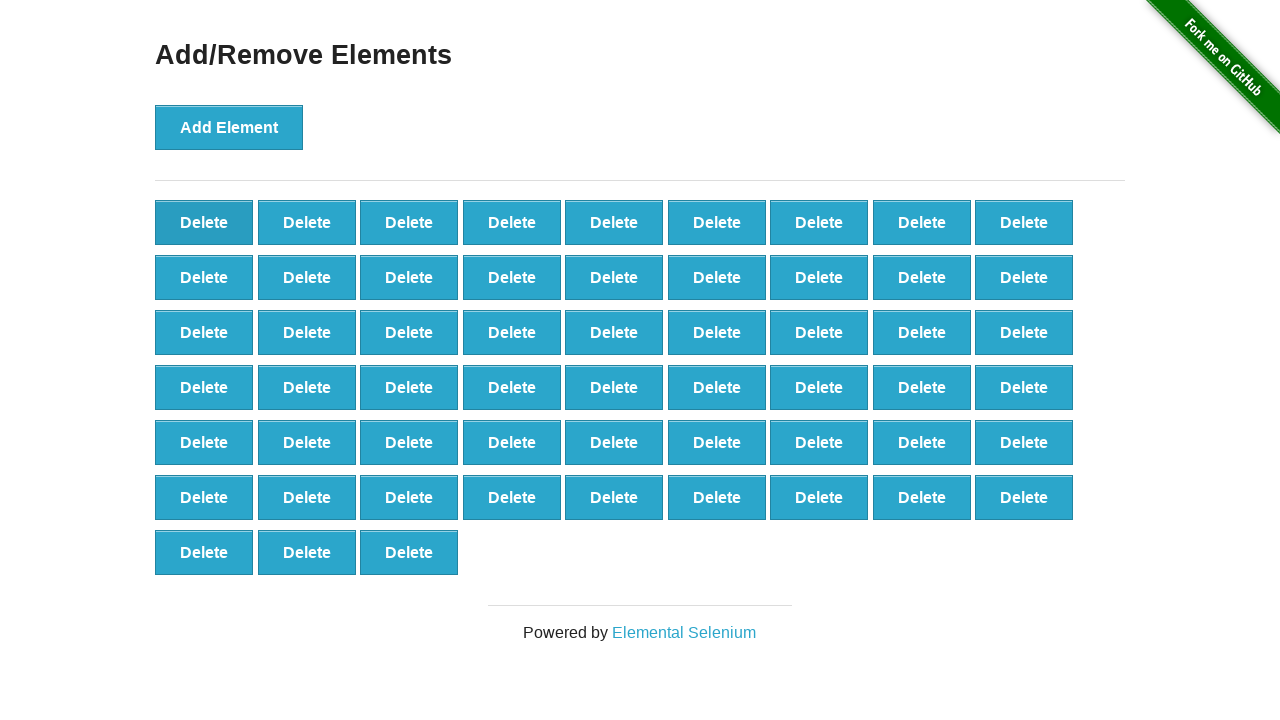

Clicked Delete button (iteration 44/90) at (204, 222) on button.added-manually
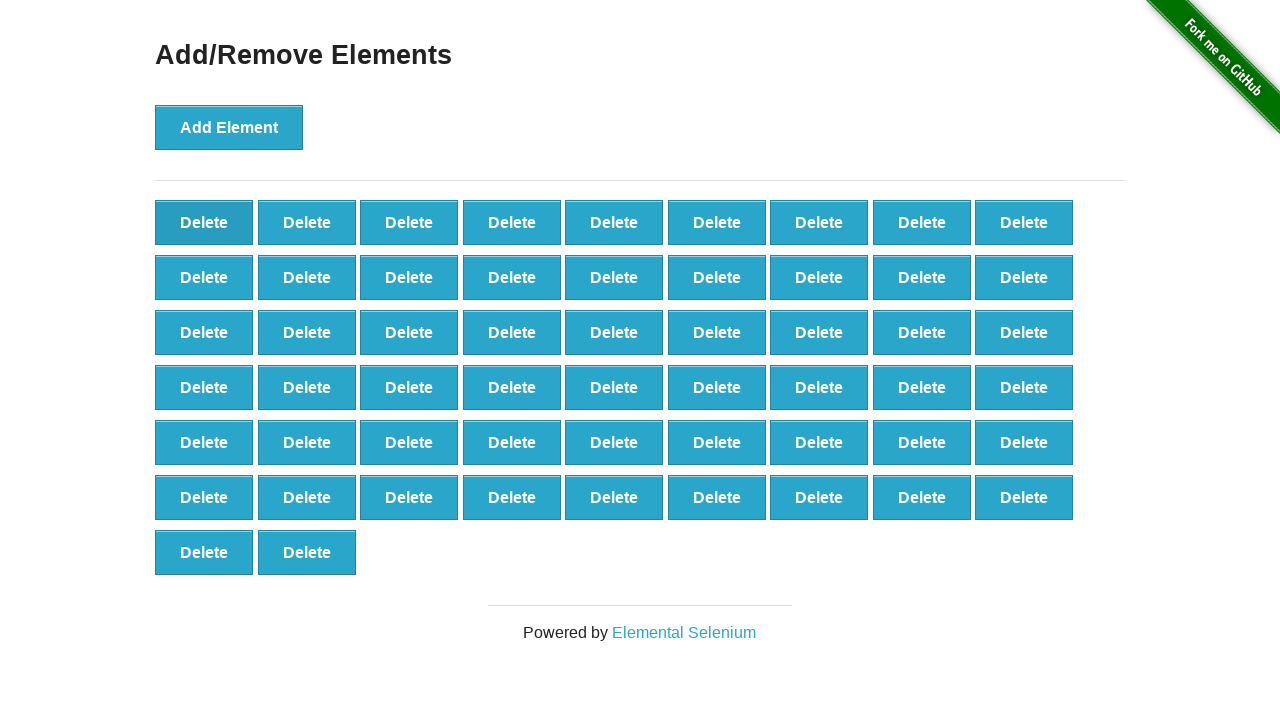

Clicked Delete button (iteration 45/90) at (204, 222) on button.added-manually
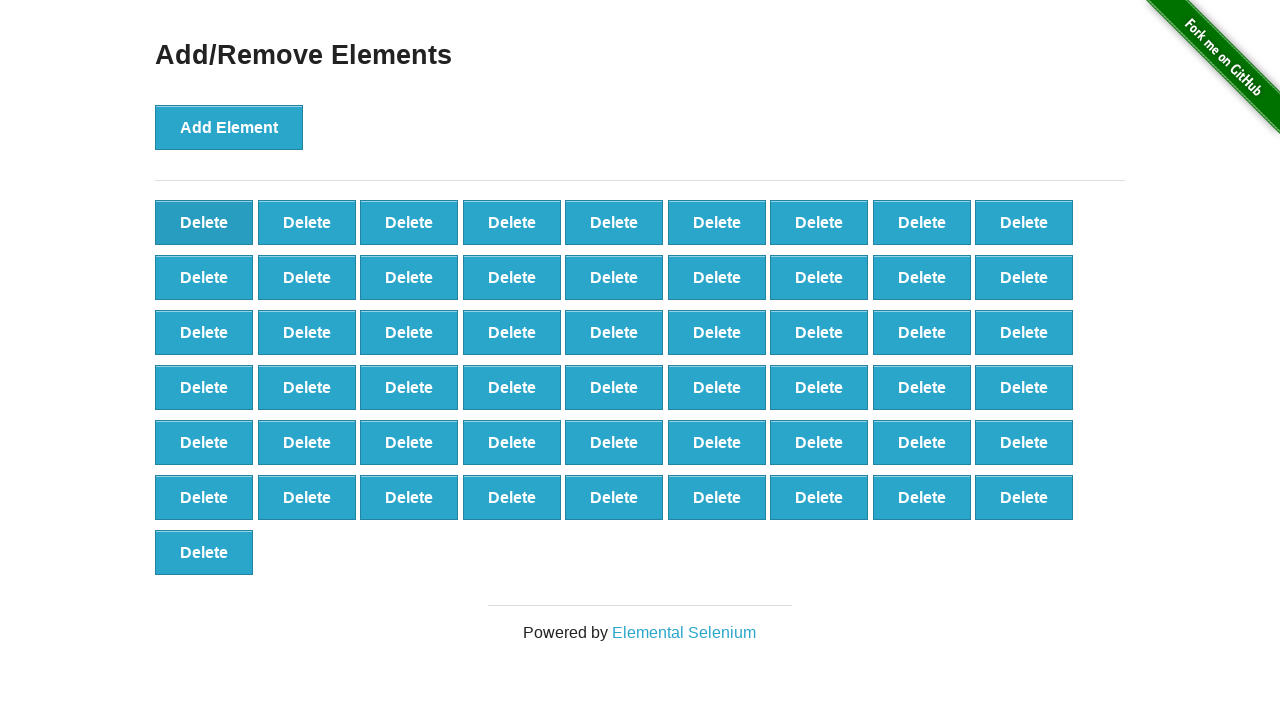

Clicked Delete button (iteration 46/90) at (204, 222) on button.added-manually
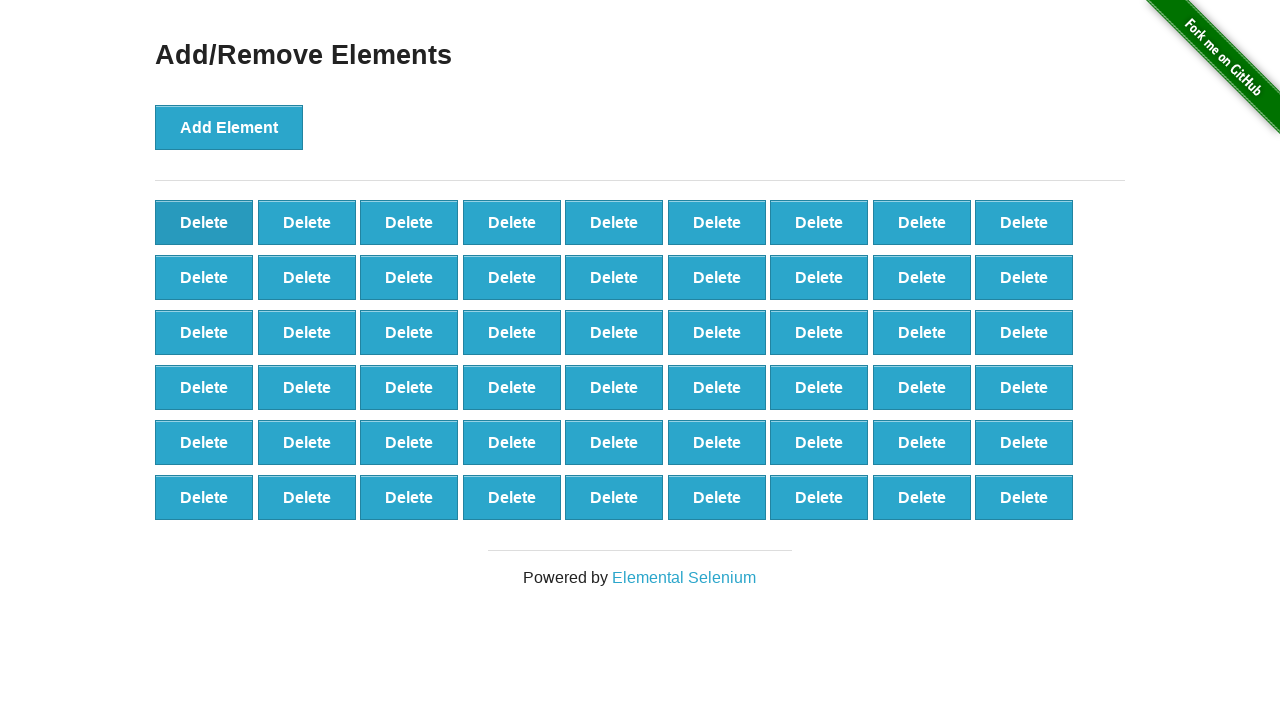

Clicked Delete button (iteration 47/90) at (204, 222) on button.added-manually
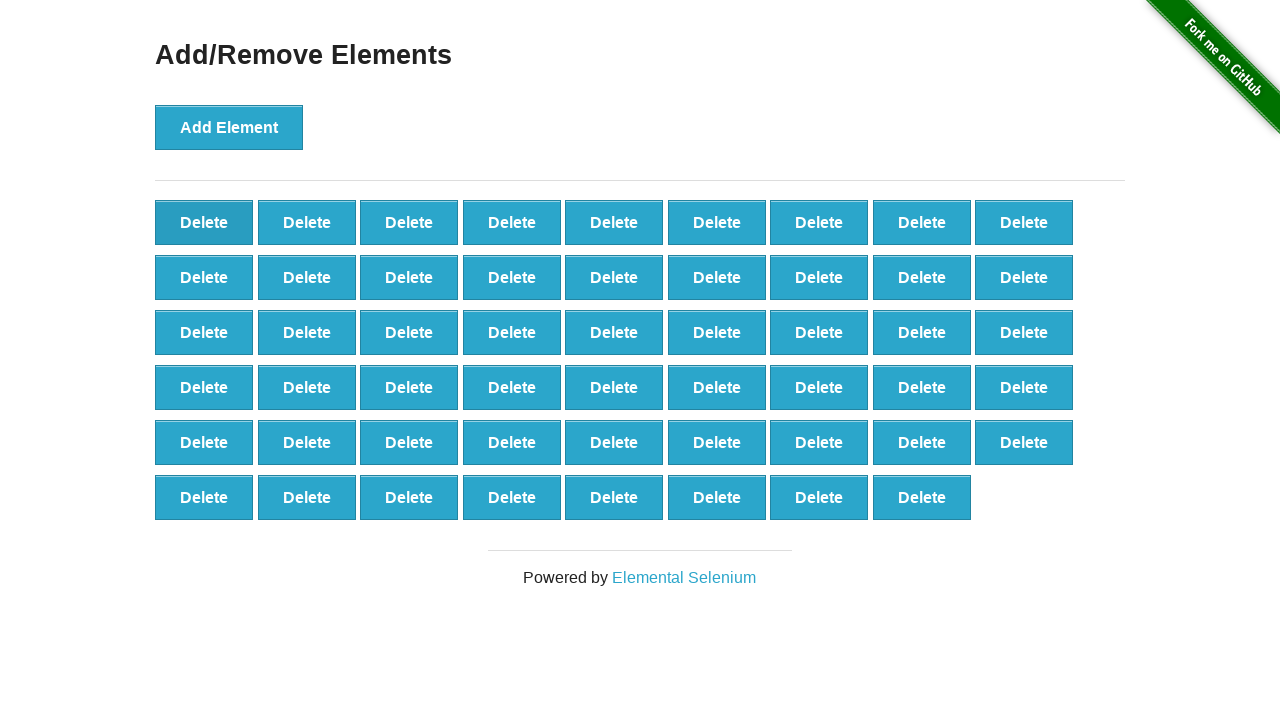

Clicked Delete button (iteration 48/90) at (204, 222) on button.added-manually
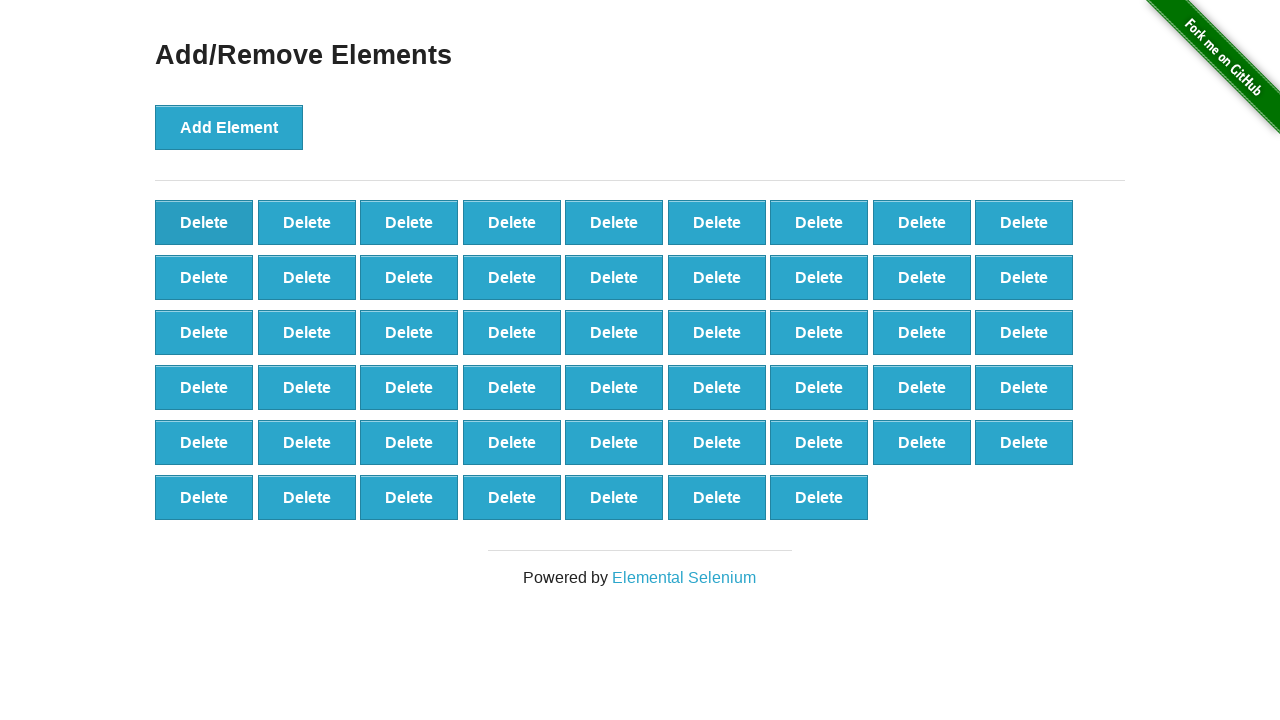

Clicked Delete button (iteration 49/90) at (204, 222) on button.added-manually
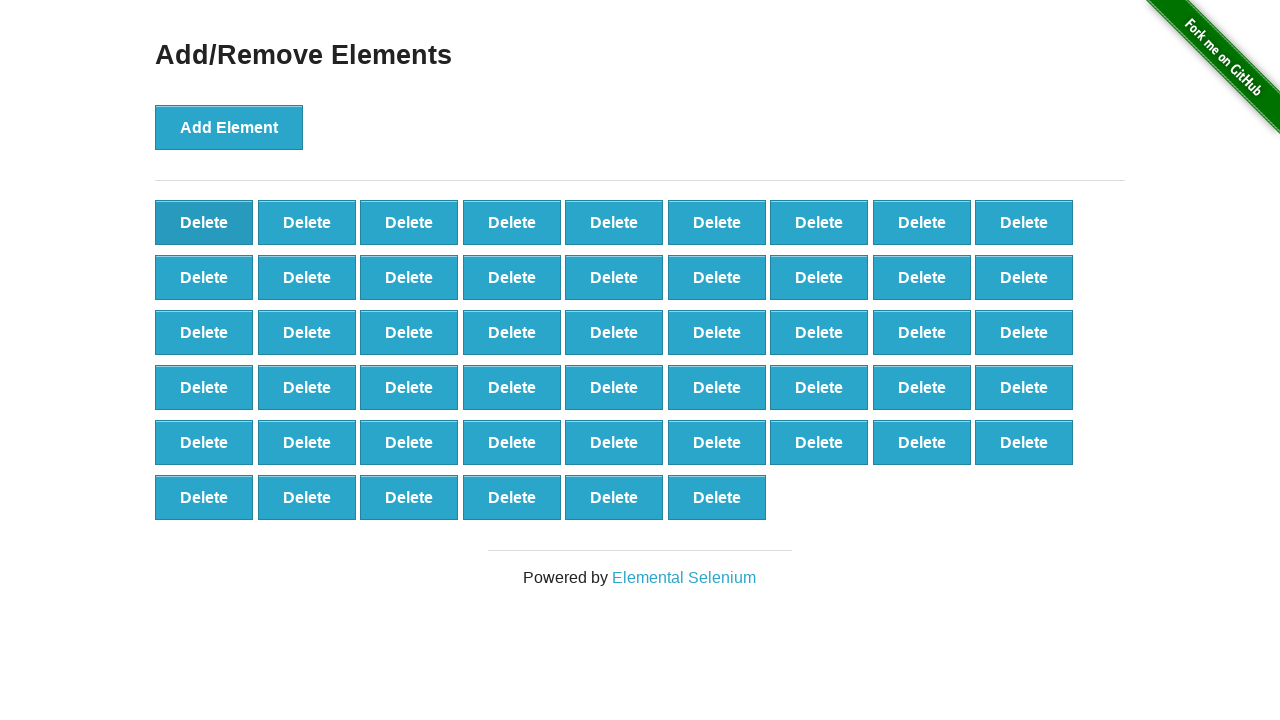

Clicked Delete button (iteration 50/90) at (204, 222) on button.added-manually
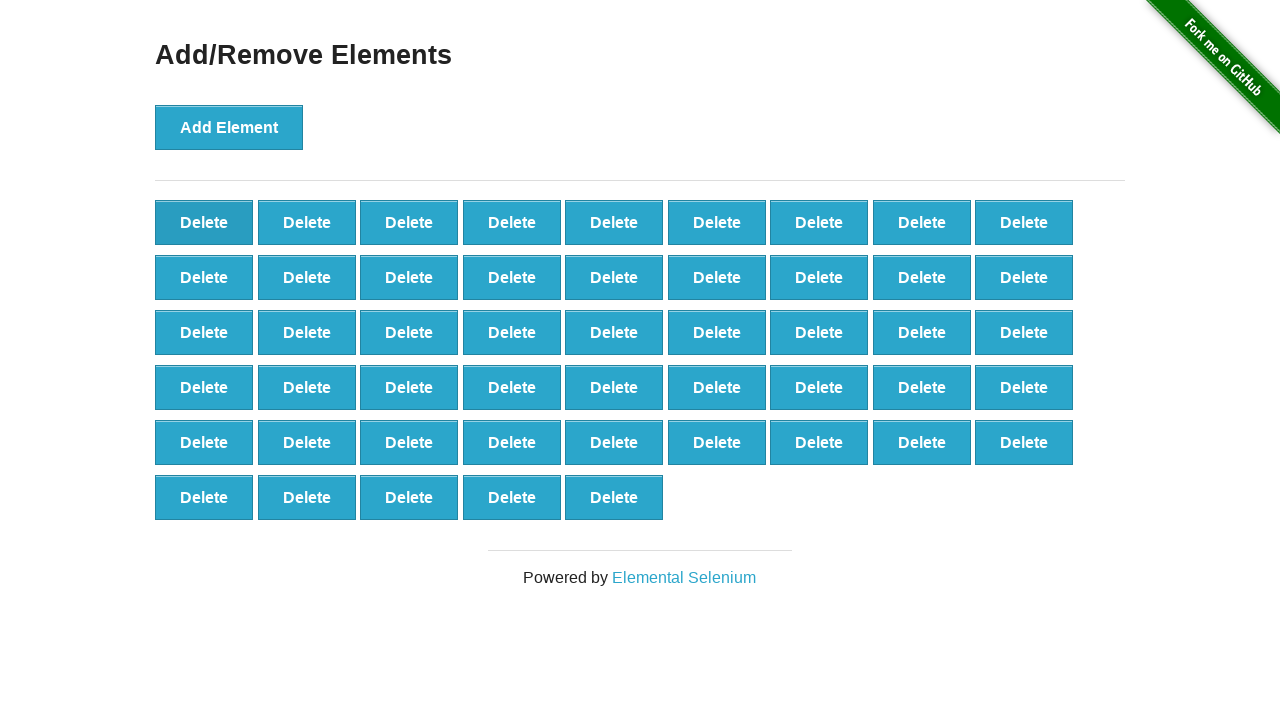

Clicked Delete button (iteration 51/90) at (204, 222) on button.added-manually
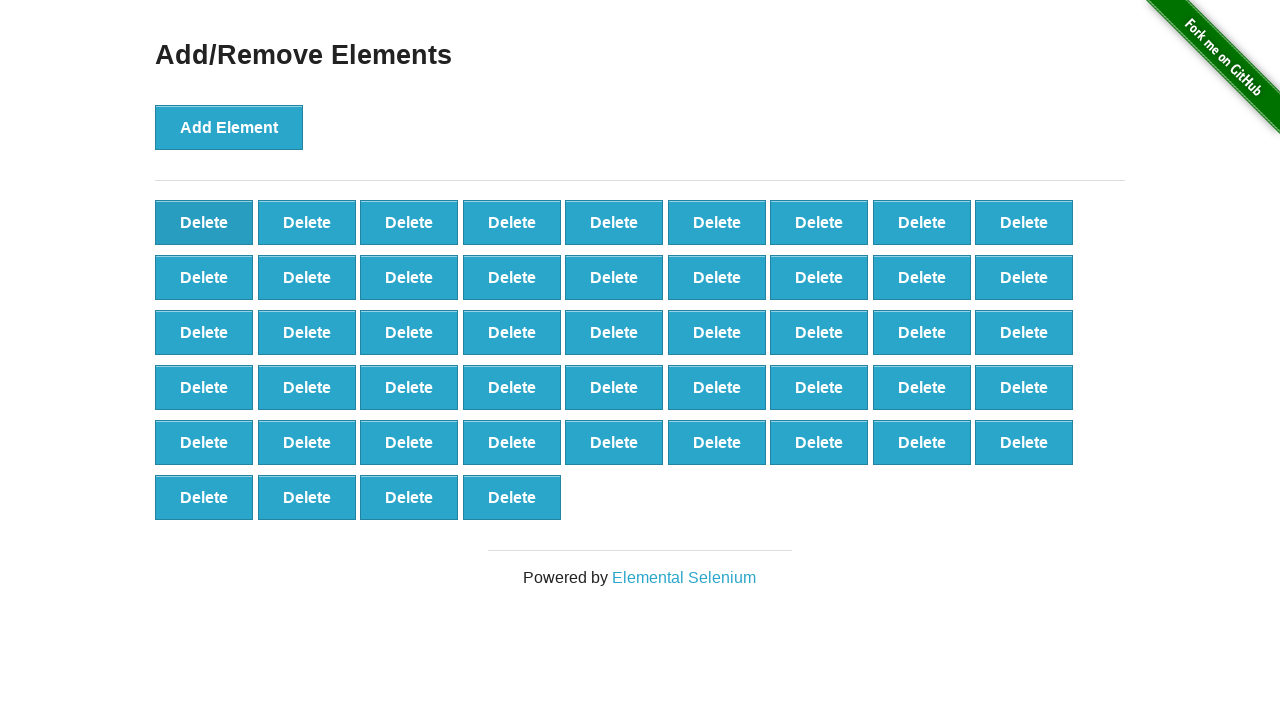

Clicked Delete button (iteration 52/90) at (204, 222) on button.added-manually
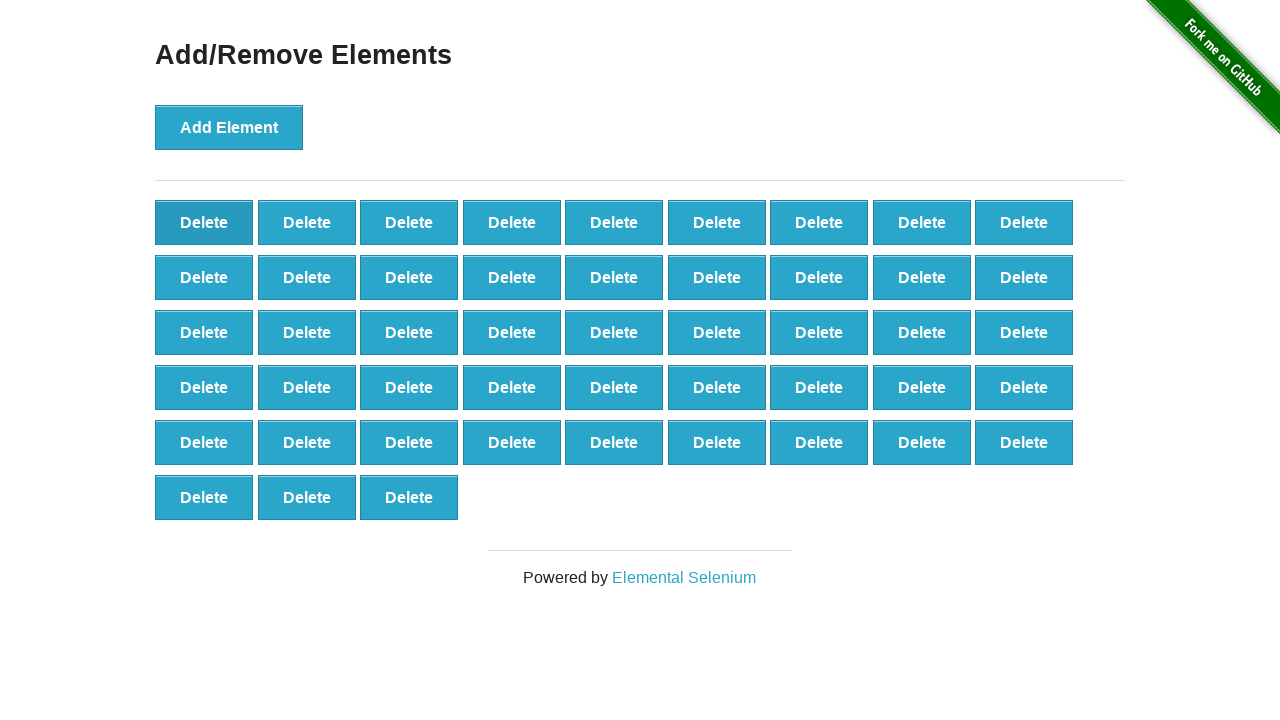

Clicked Delete button (iteration 53/90) at (204, 222) on button.added-manually
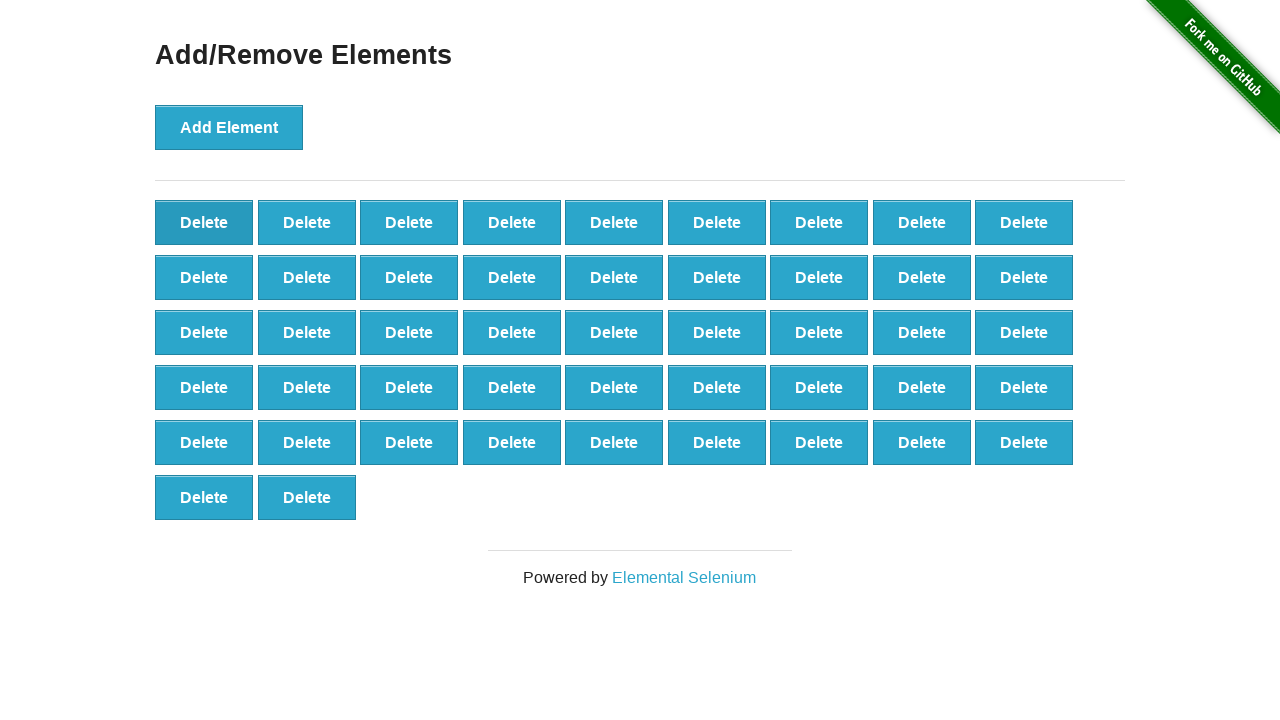

Clicked Delete button (iteration 54/90) at (204, 222) on button.added-manually
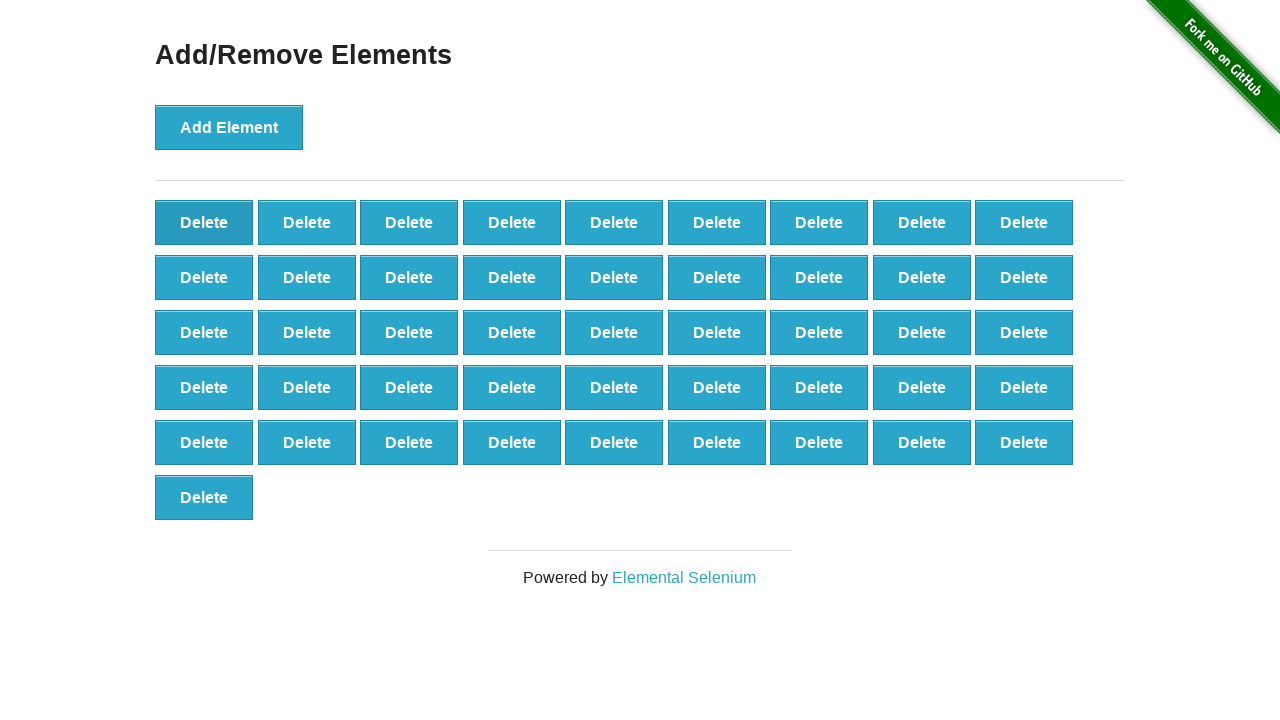

Clicked Delete button (iteration 55/90) at (204, 222) on button.added-manually
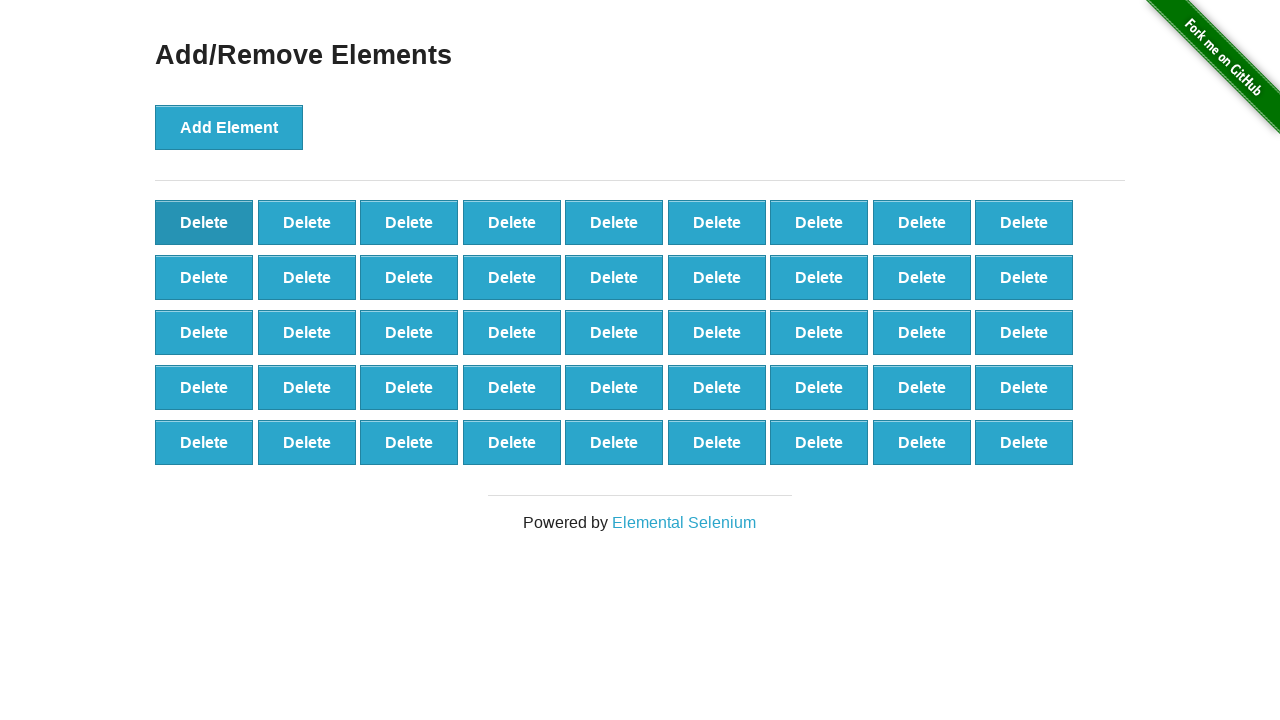

Clicked Delete button (iteration 56/90) at (204, 222) on button.added-manually
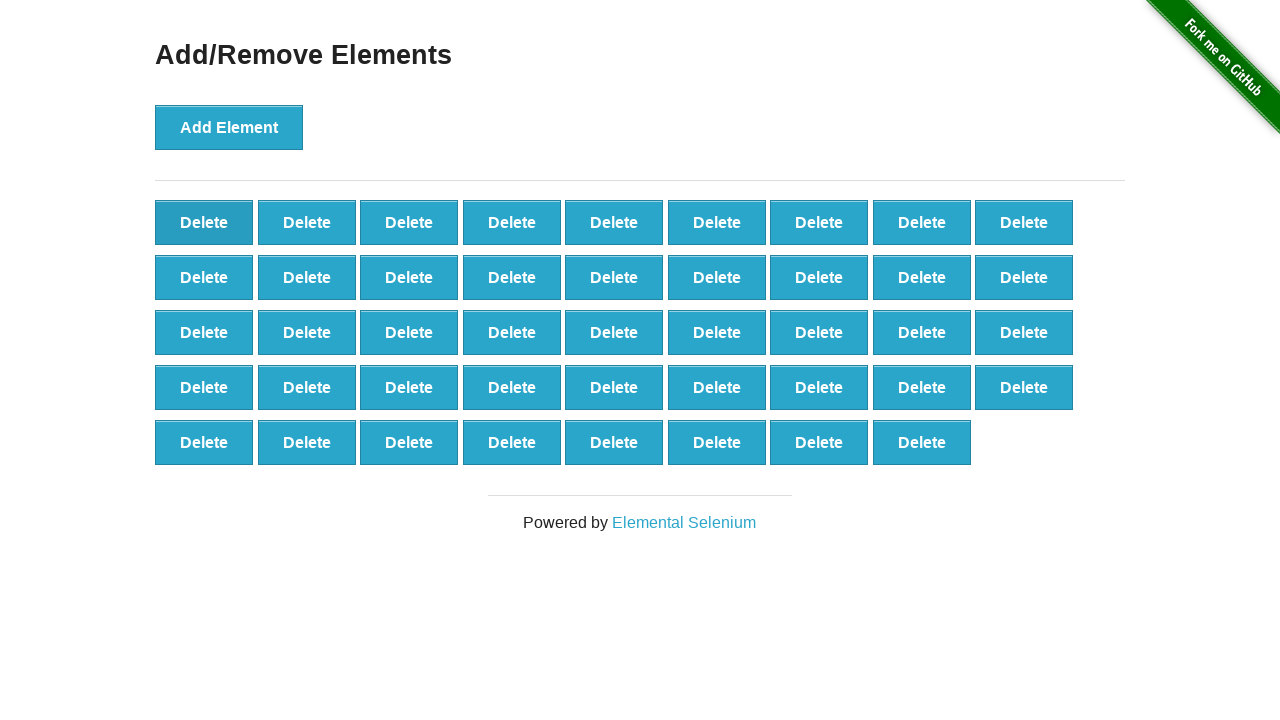

Clicked Delete button (iteration 57/90) at (204, 222) on button.added-manually
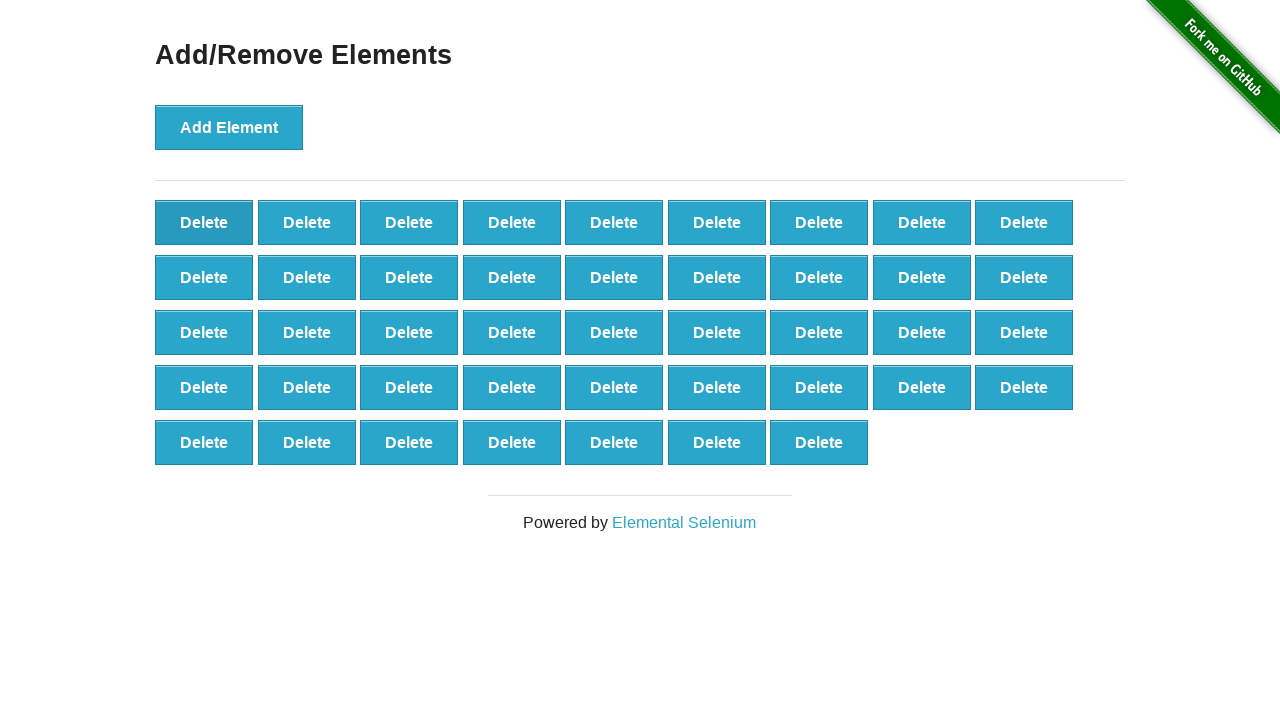

Clicked Delete button (iteration 58/90) at (204, 222) on button.added-manually
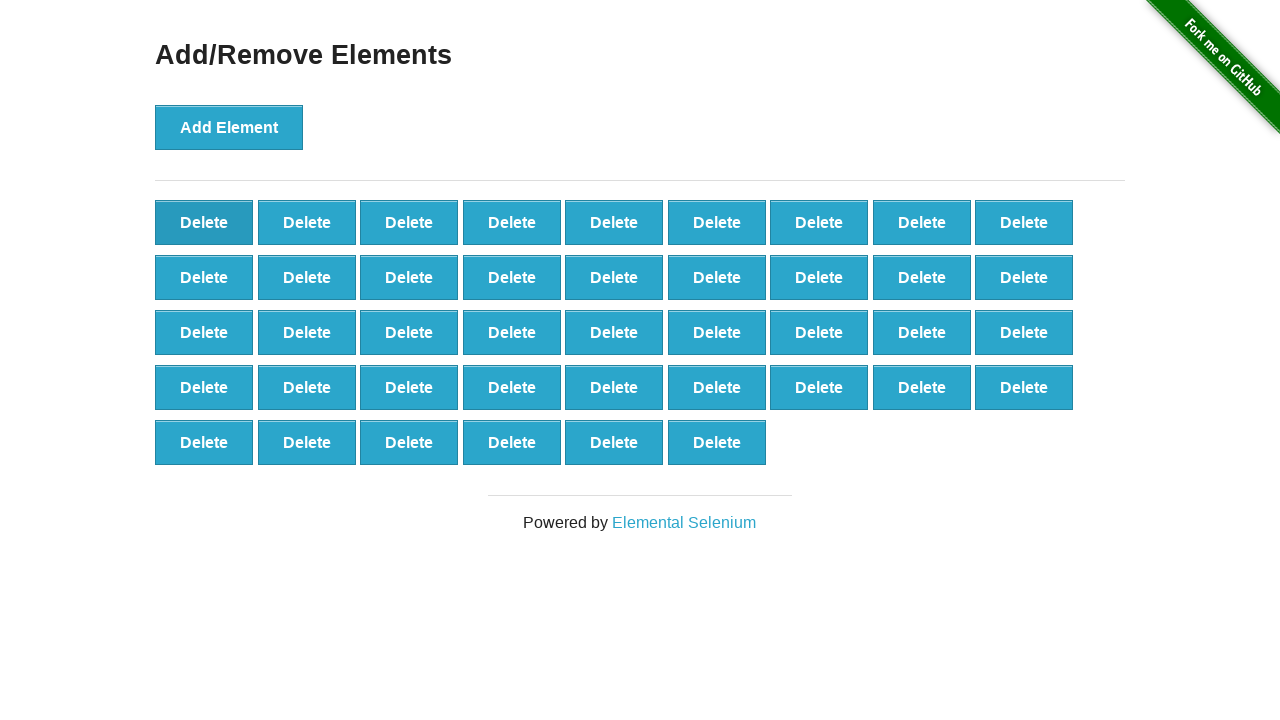

Clicked Delete button (iteration 59/90) at (204, 222) on button.added-manually
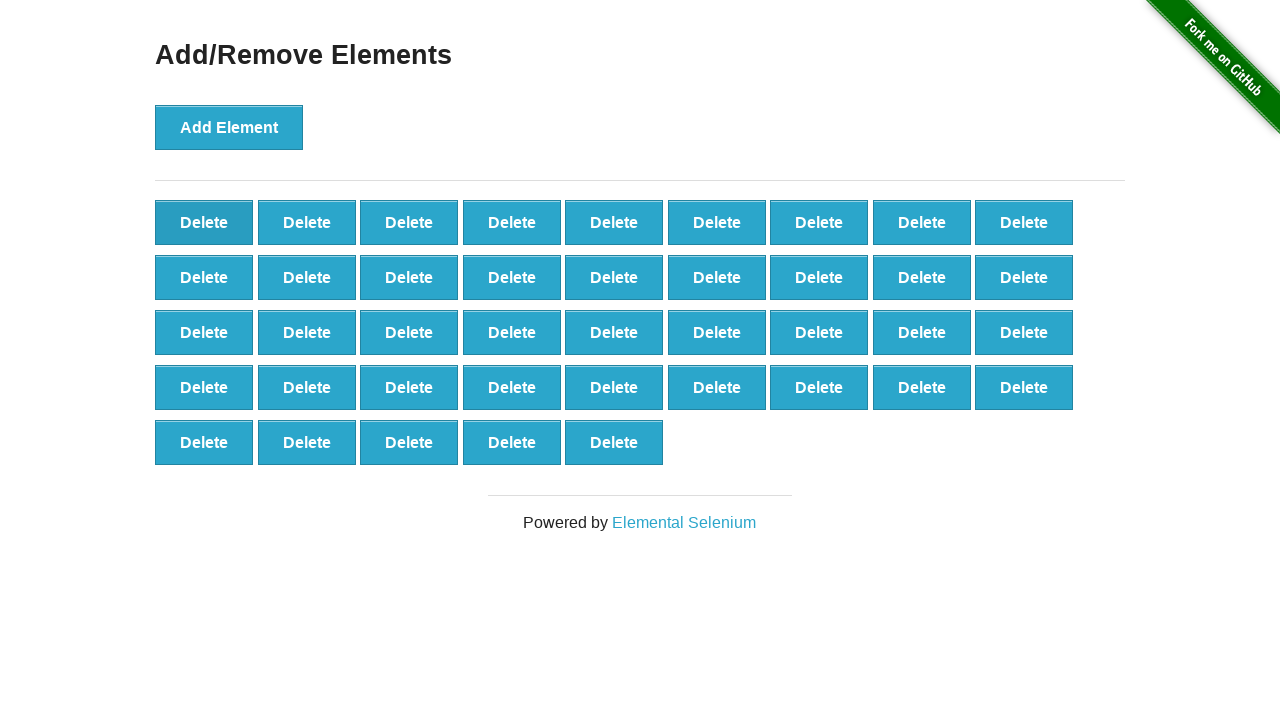

Clicked Delete button (iteration 60/90) at (204, 222) on button.added-manually
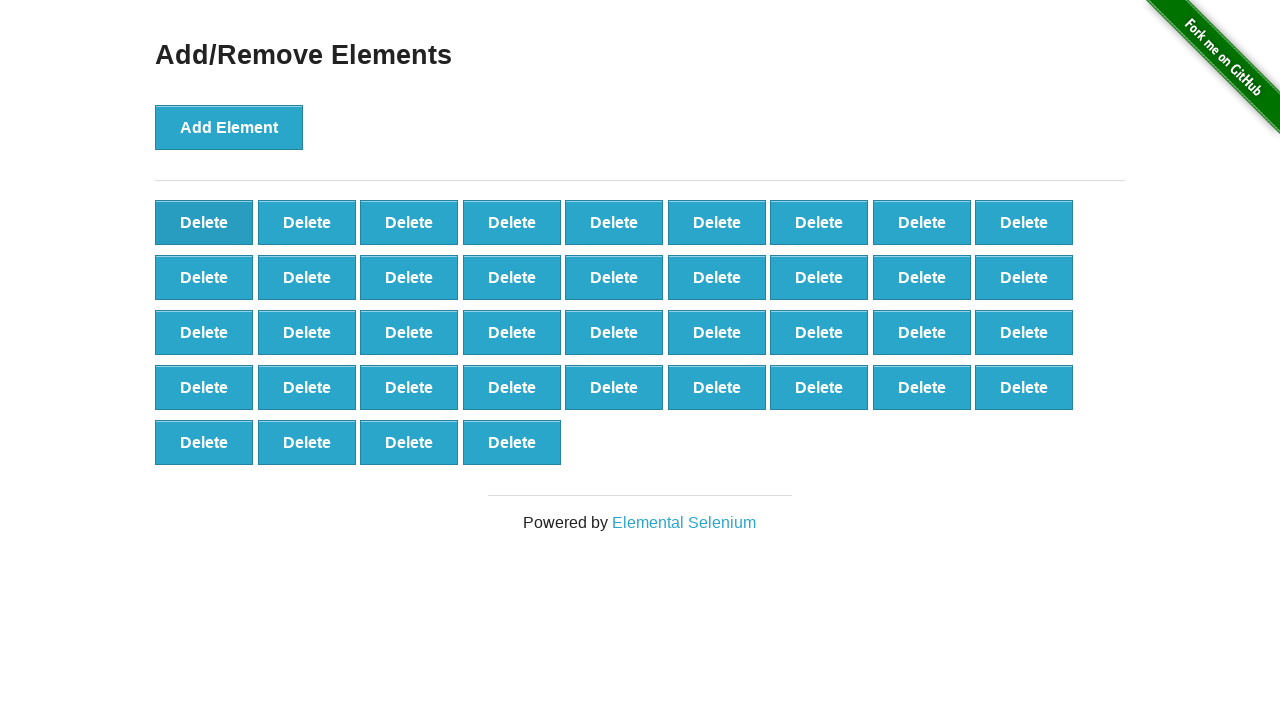

Clicked Delete button (iteration 61/90) at (204, 222) on button.added-manually
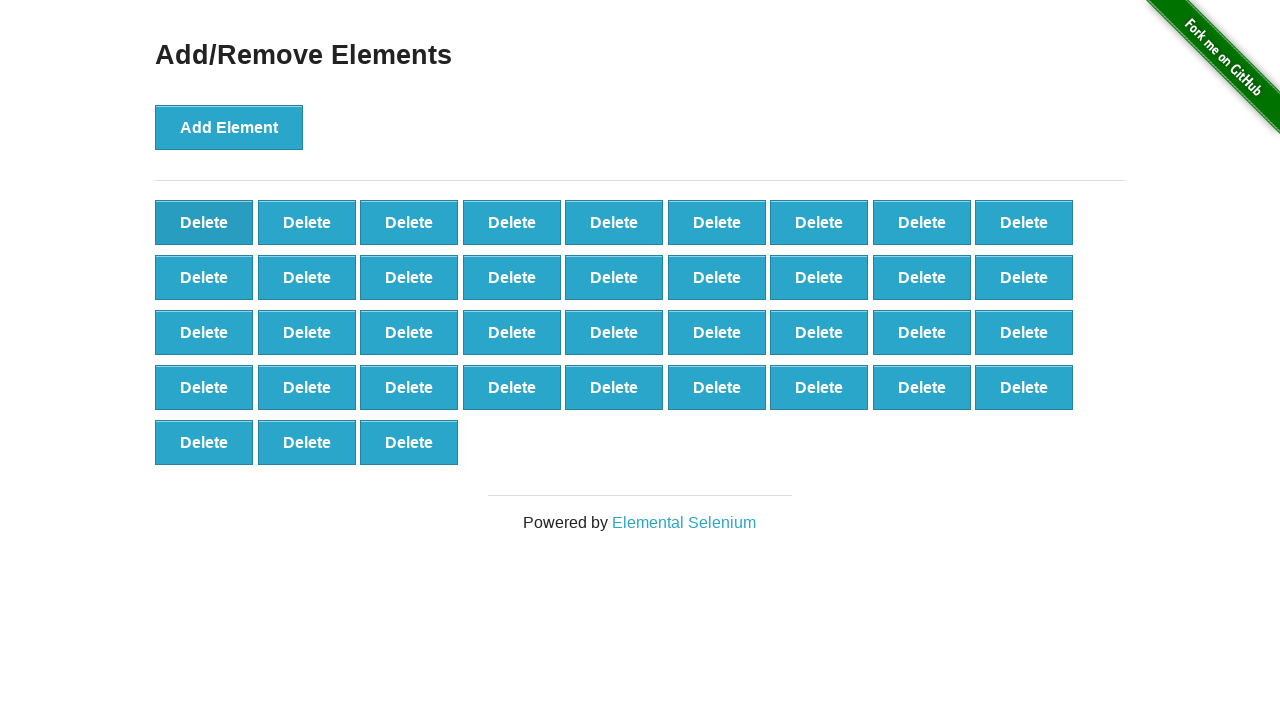

Clicked Delete button (iteration 62/90) at (204, 222) on button.added-manually
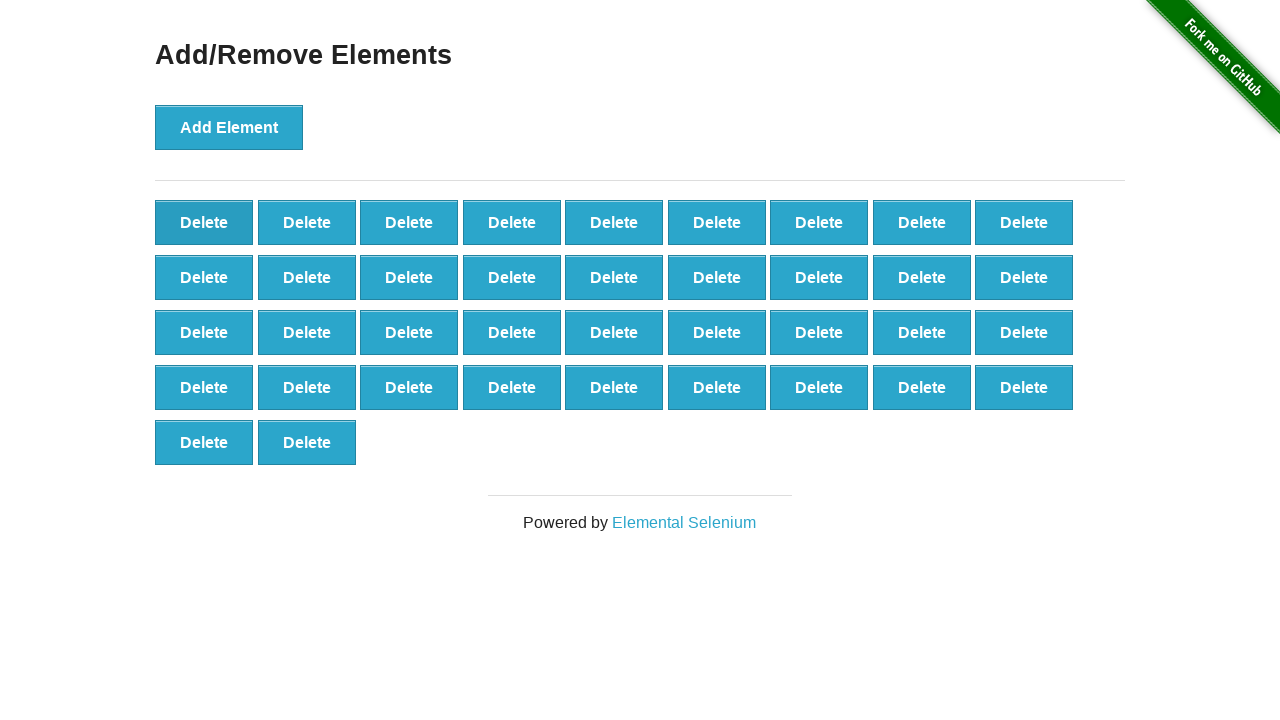

Clicked Delete button (iteration 63/90) at (204, 222) on button.added-manually
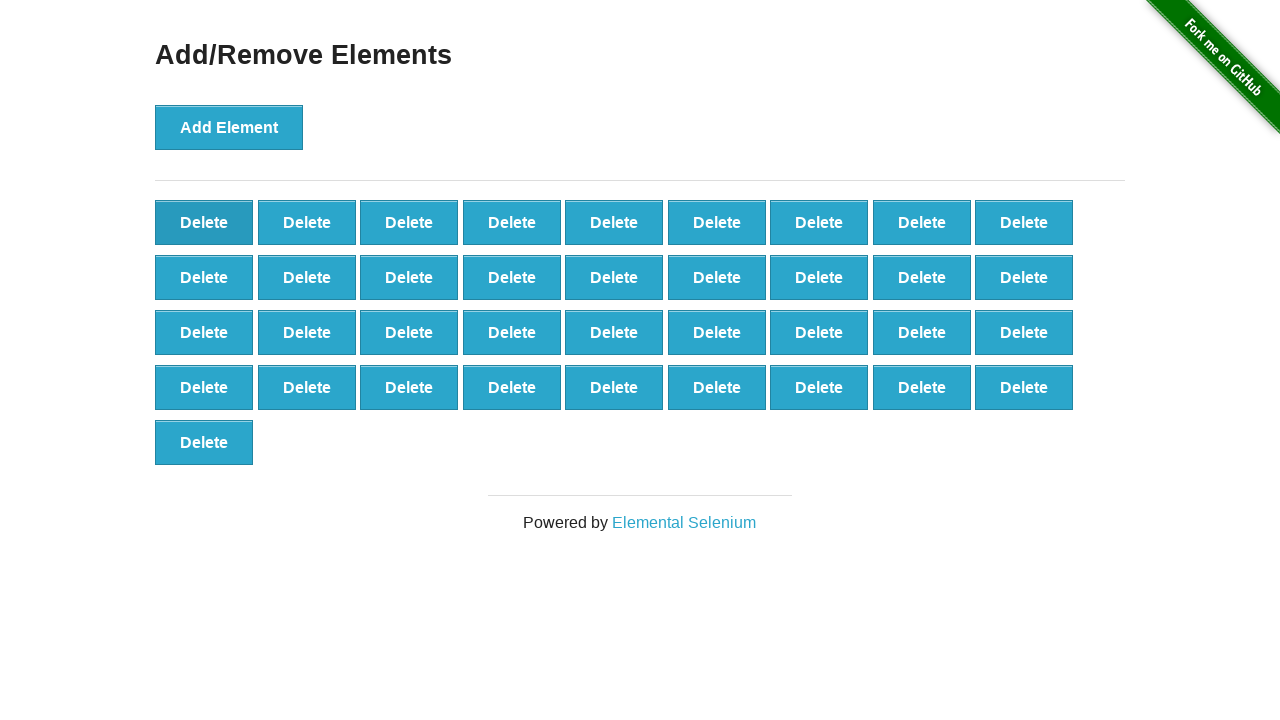

Clicked Delete button (iteration 64/90) at (204, 222) on button.added-manually
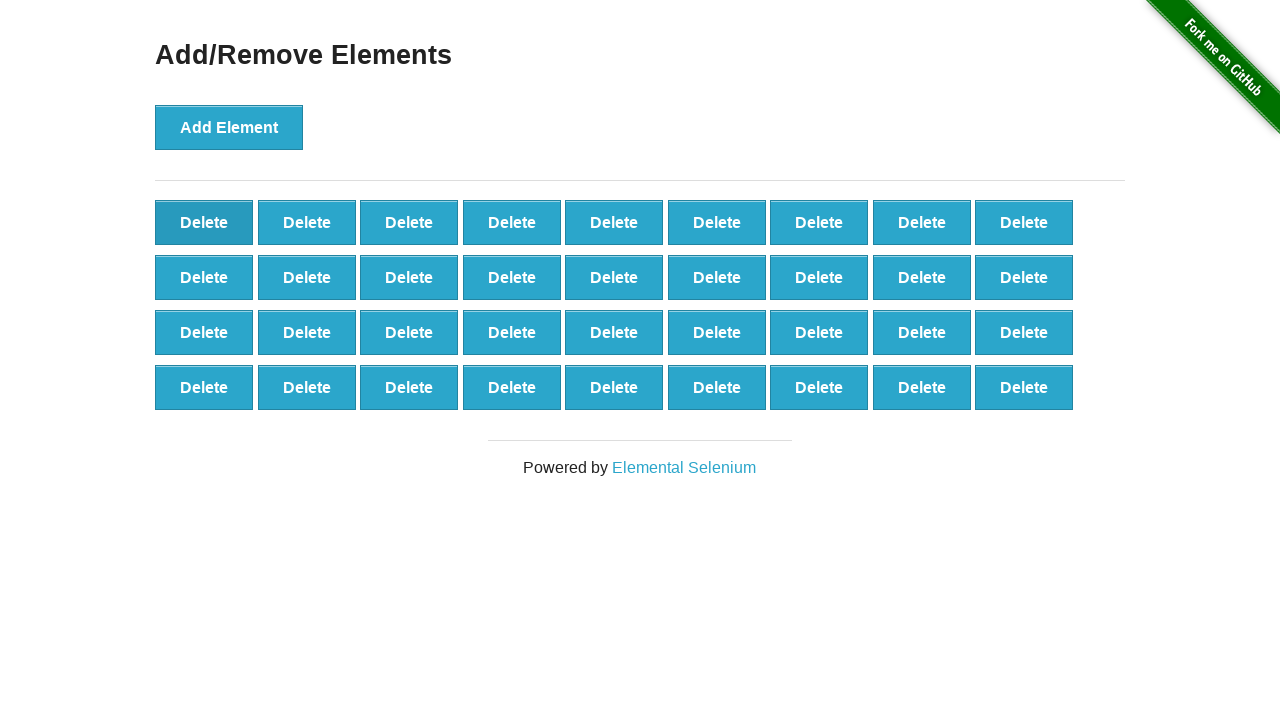

Clicked Delete button (iteration 65/90) at (204, 222) on button.added-manually
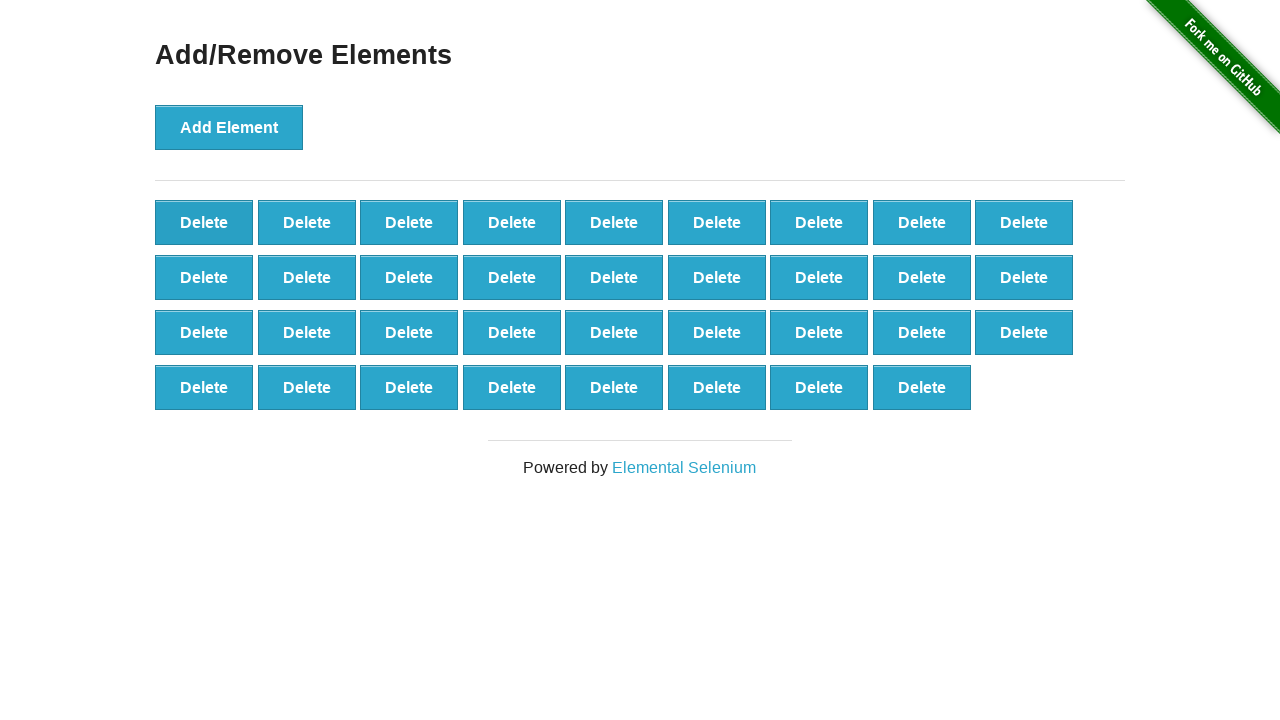

Clicked Delete button (iteration 66/90) at (204, 222) on button.added-manually
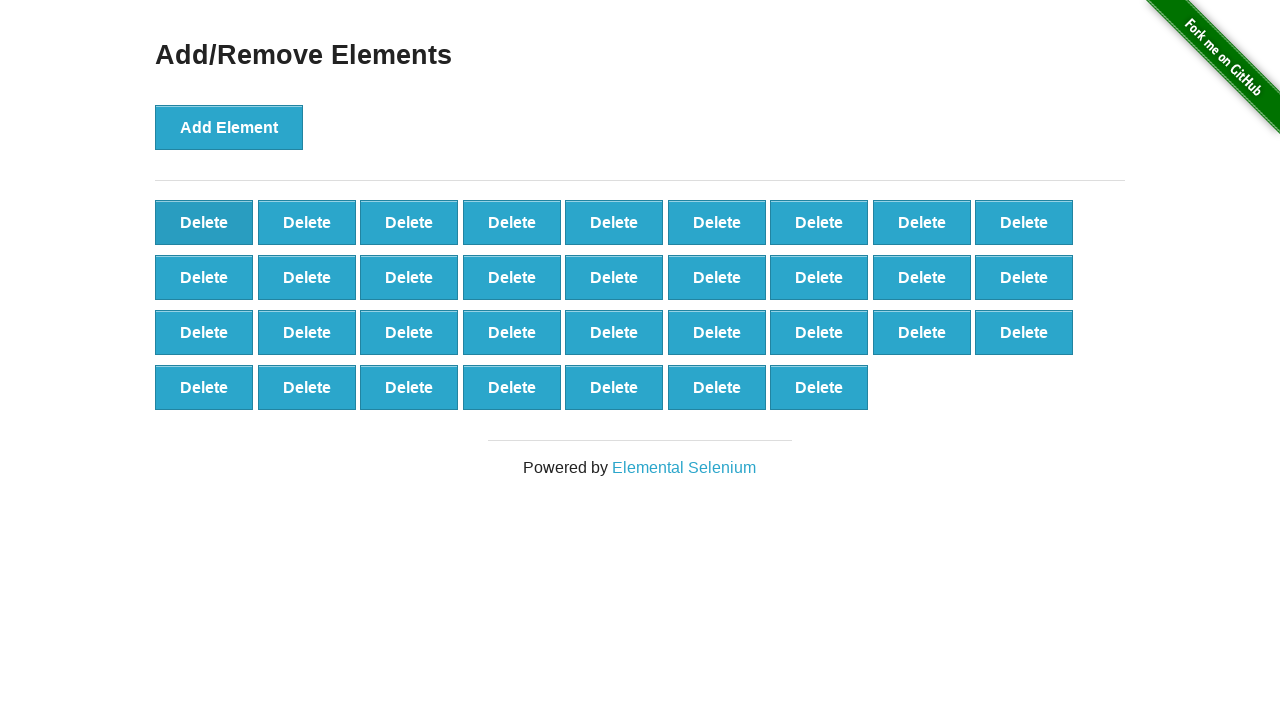

Clicked Delete button (iteration 67/90) at (204, 222) on button.added-manually
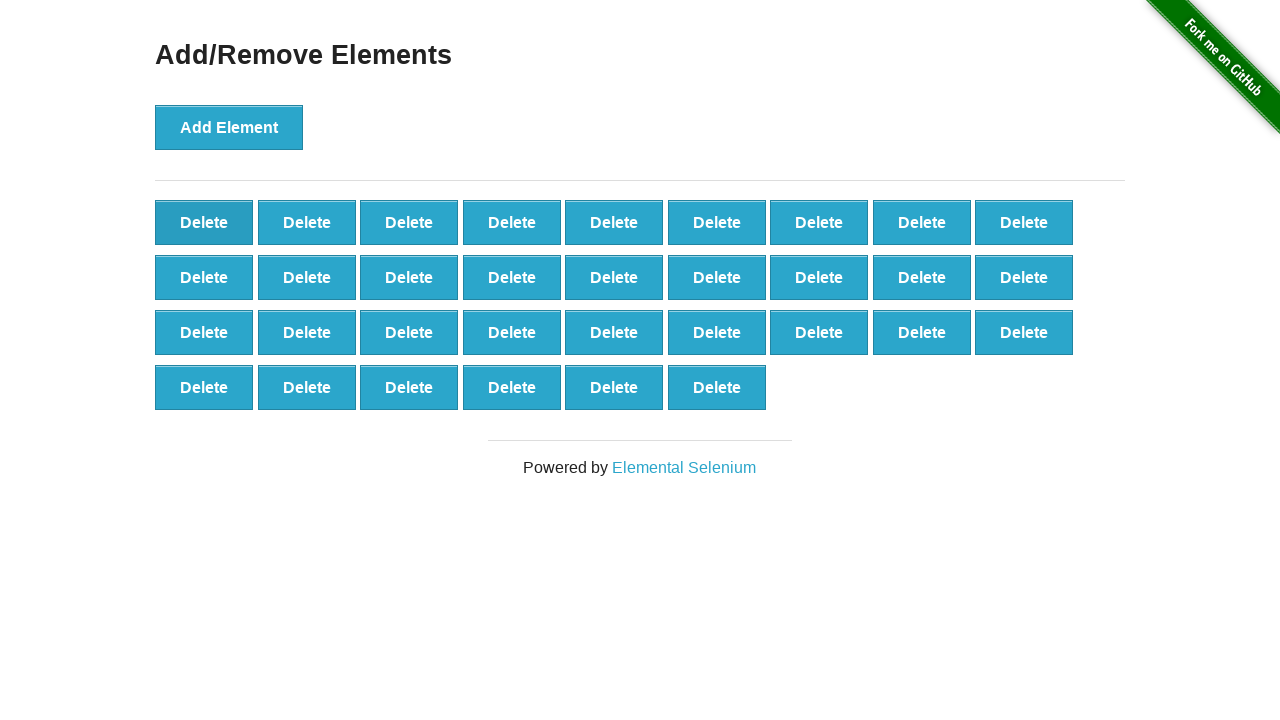

Clicked Delete button (iteration 68/90) at (204, 222) on button.added-manually
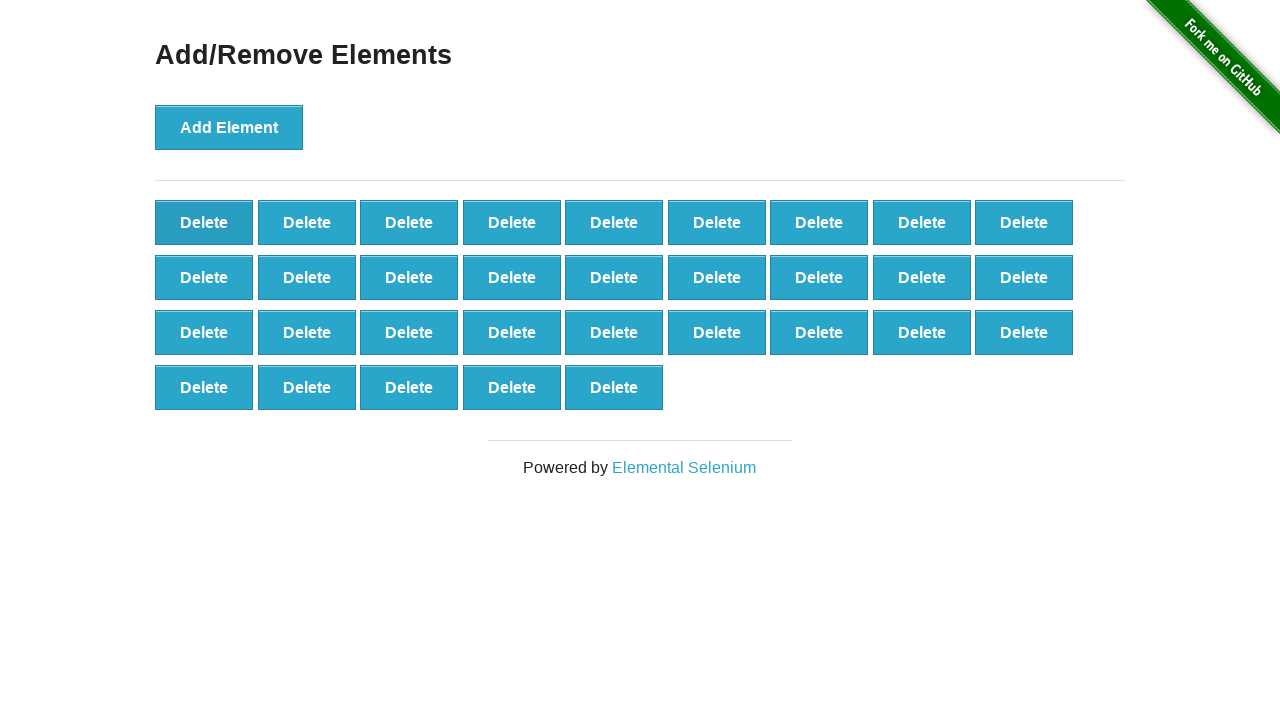

Clicked Delete button (iteration 69/90) at (204, 222) on button.added-manually
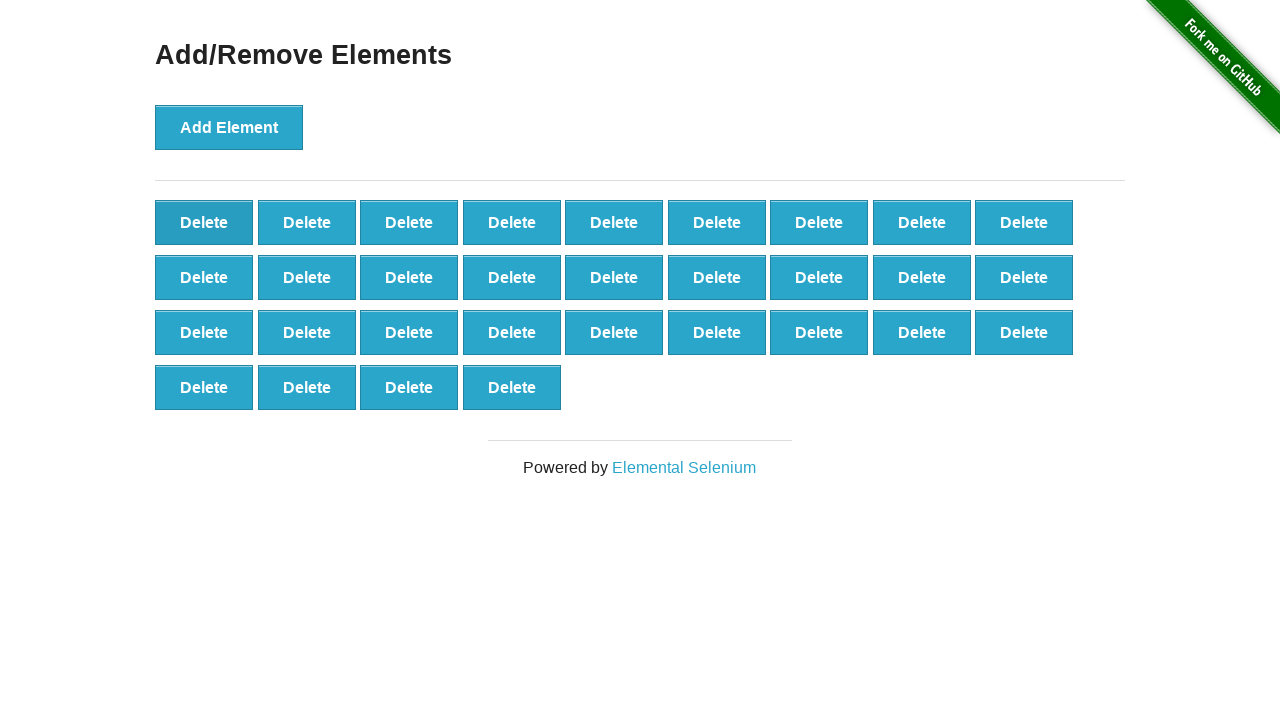

Clicked Delete button (iteration 70/90) at (204, 222) on button.added-manually
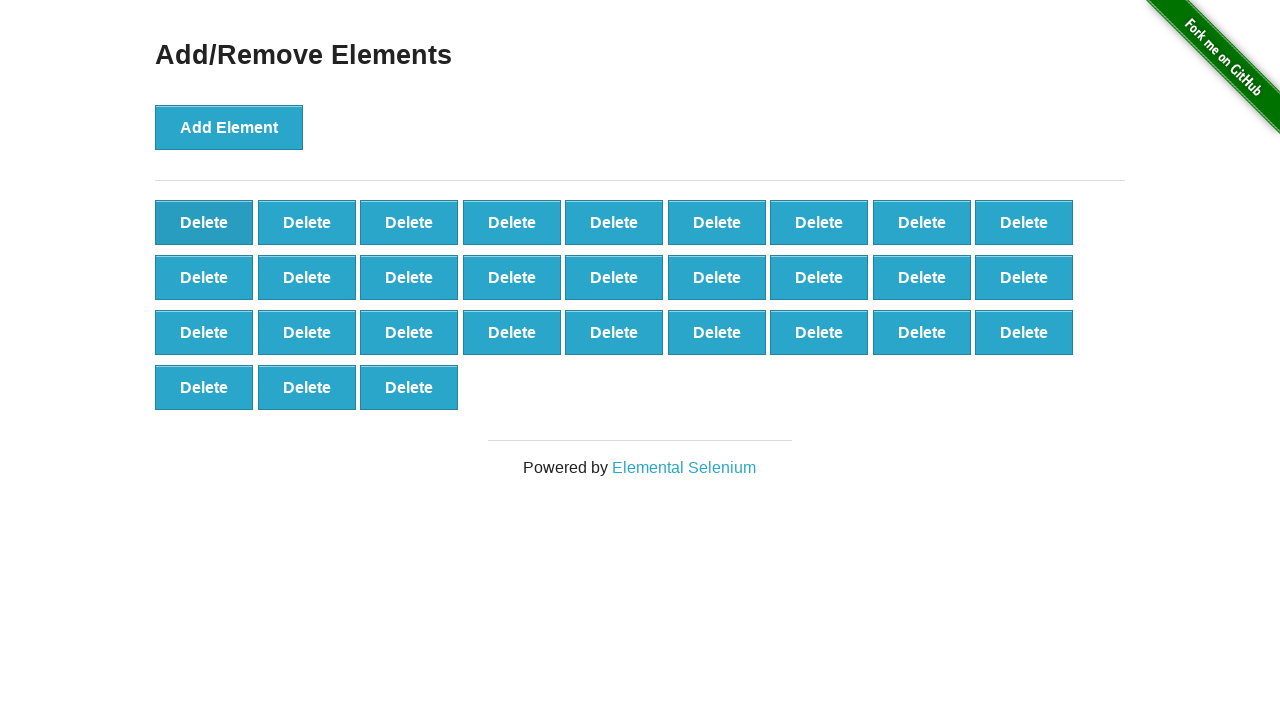

Clicked Delete button (iteration 71/90) at (204, 222) on button.added-manually
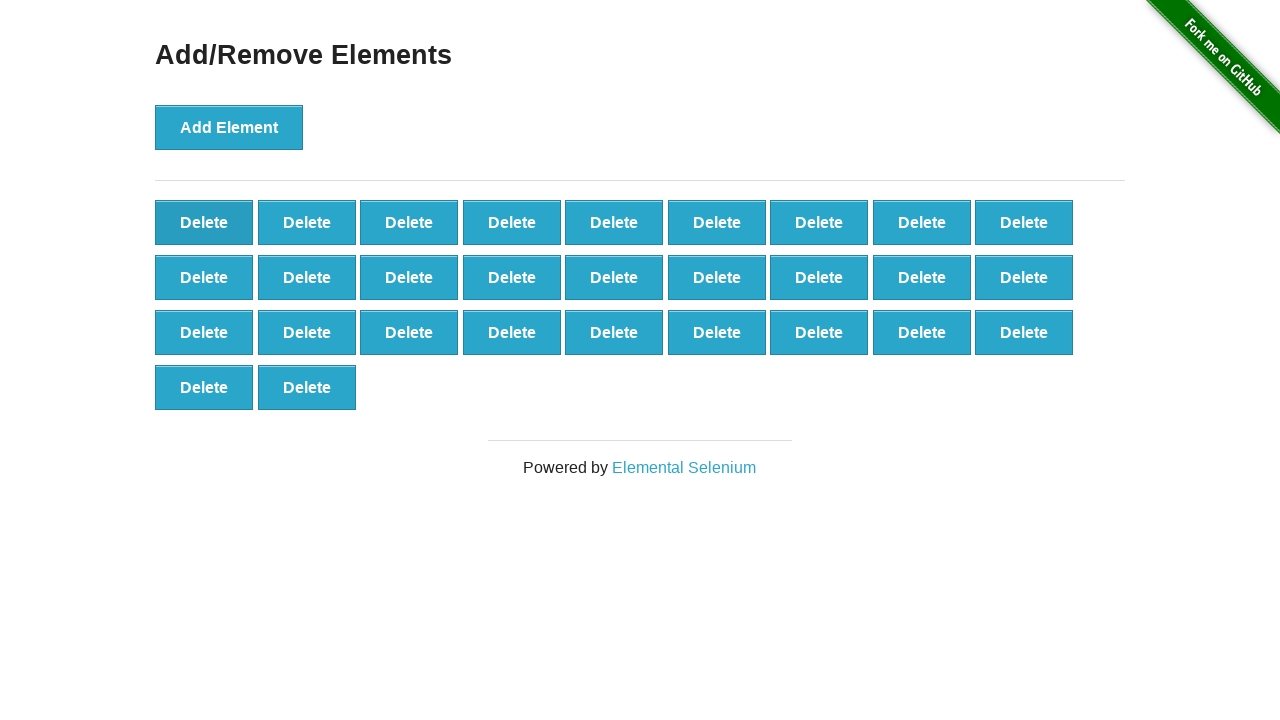

Clicked Delete button (iteration 72/90) at (204, 222) on button.added-manually
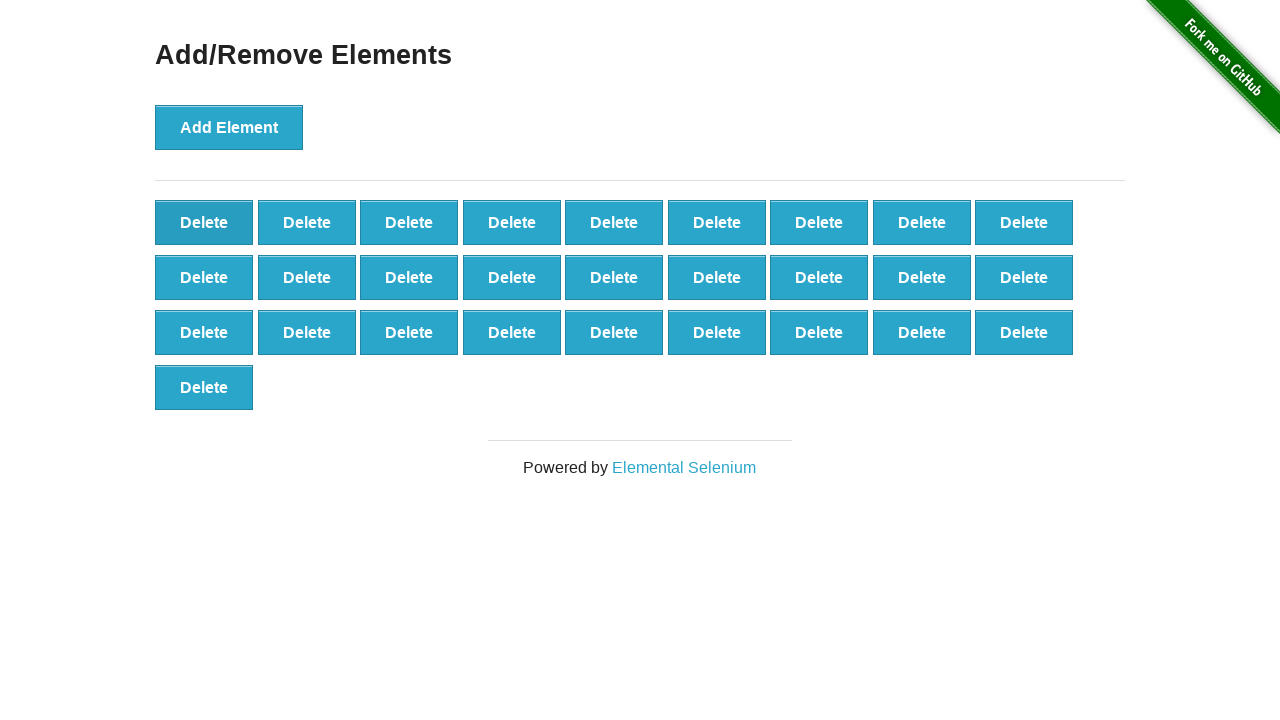

Clicked Delete button (iteration 73/90) at (204, 222) on button.added-manually
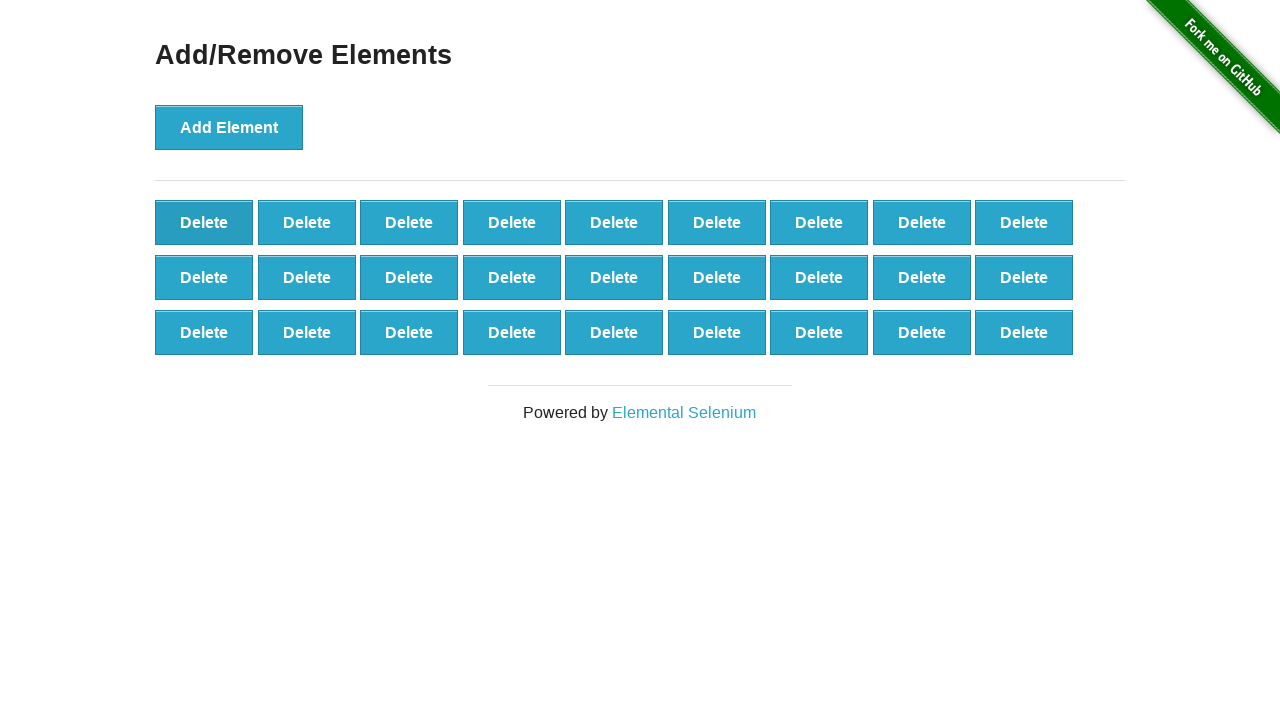

Clicked Delete button (iteration 74/90) at (204, 222) on button.added-manually
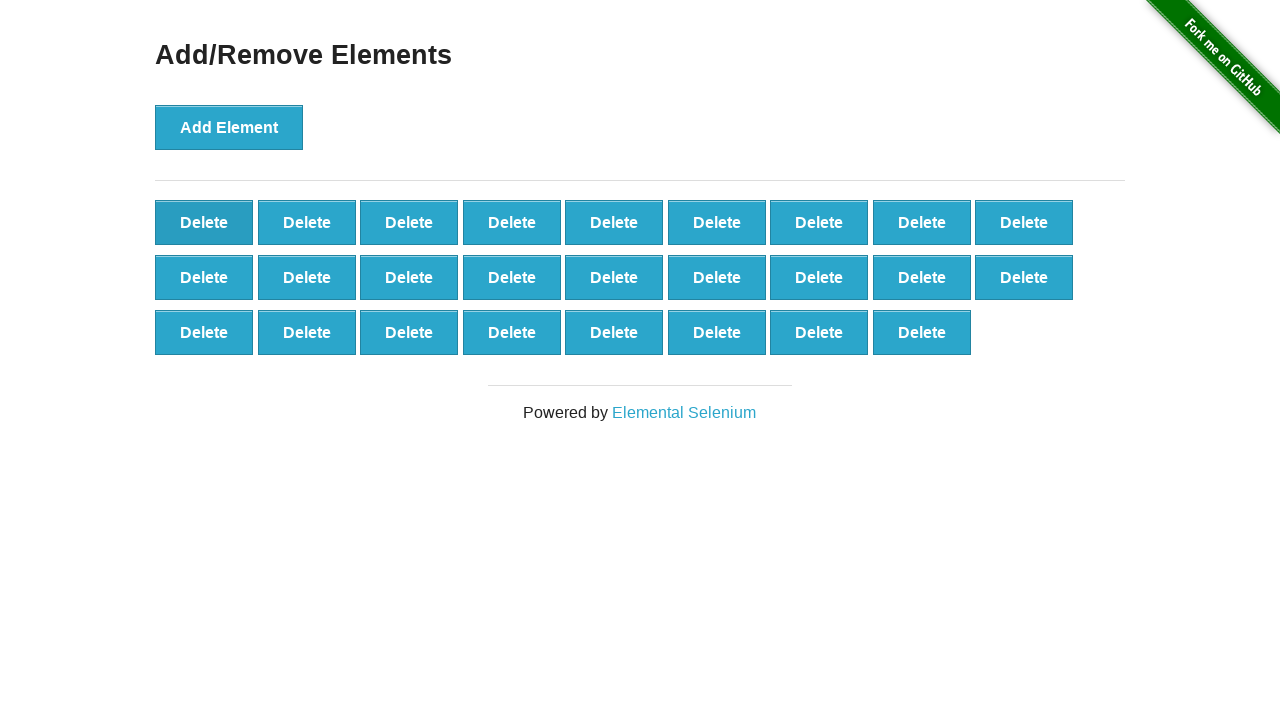

Clicked Delete button (iteration 75/90) at (204, 222) on button.added-manually
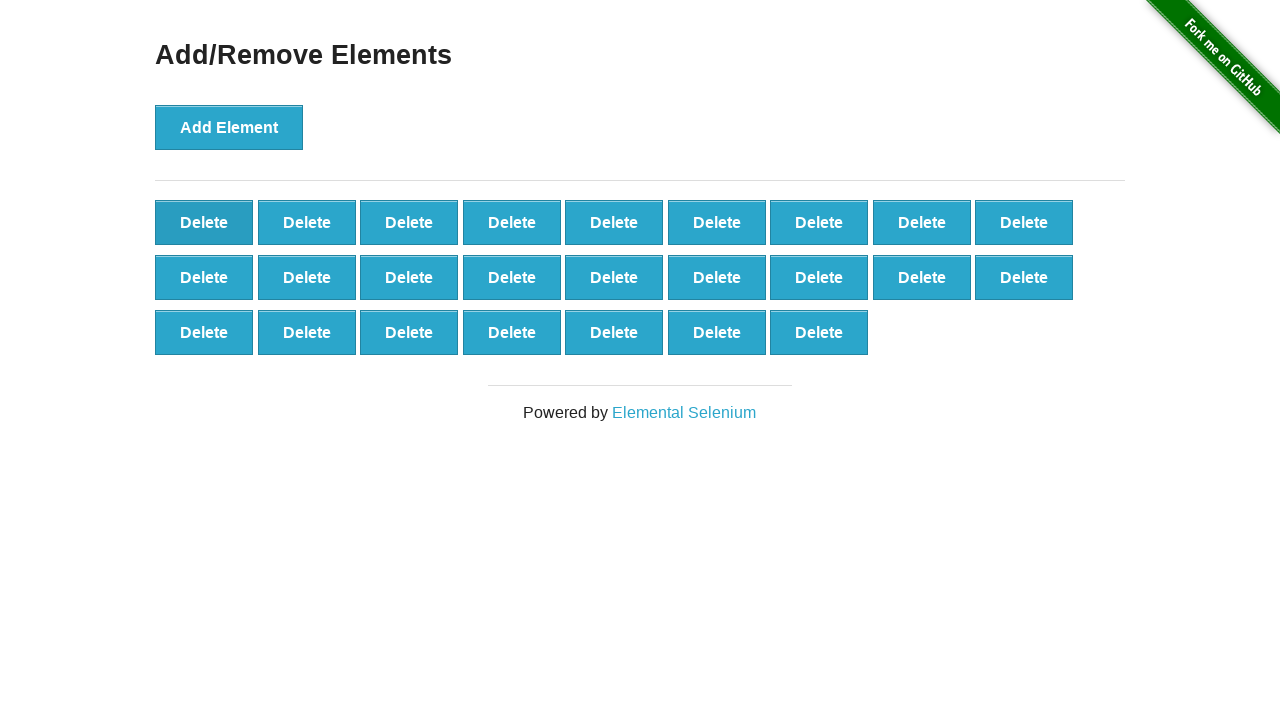

Clicked Delete button (iteration 76/90) at (204, 222) on button.added-manually
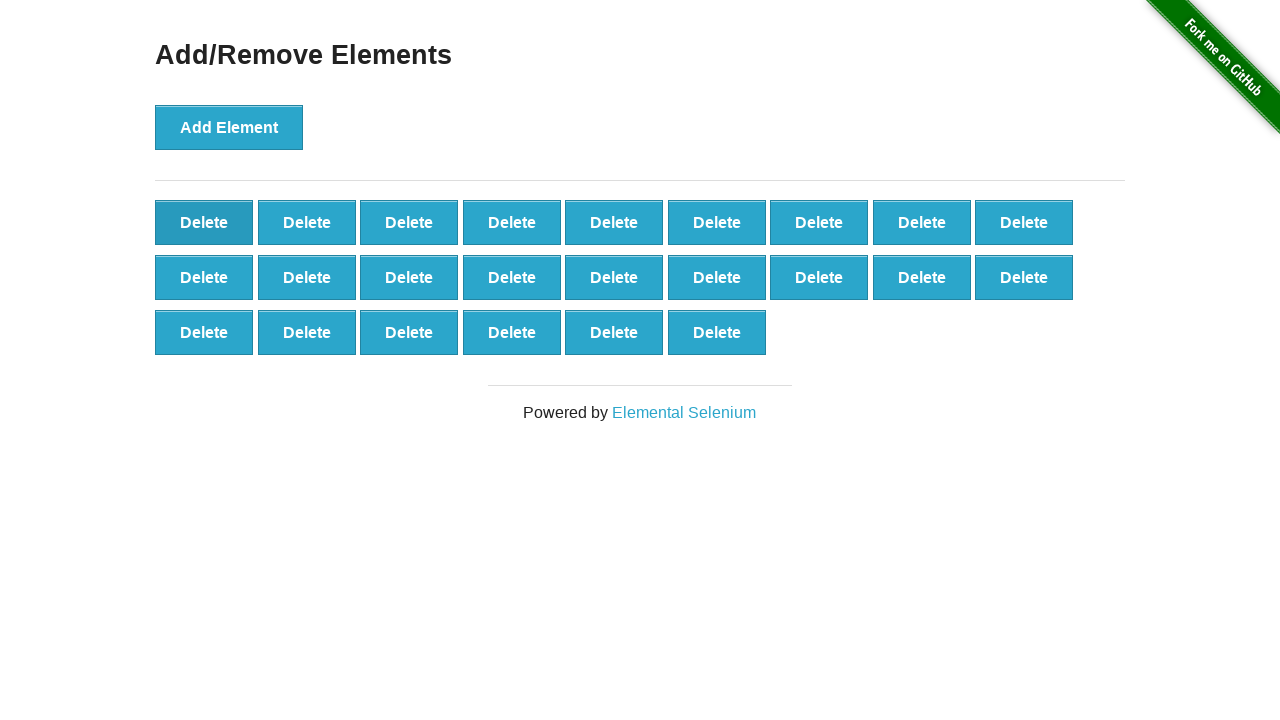

Clicked Delete button (iteration 77/90) at (204, 222) on button.added-manually
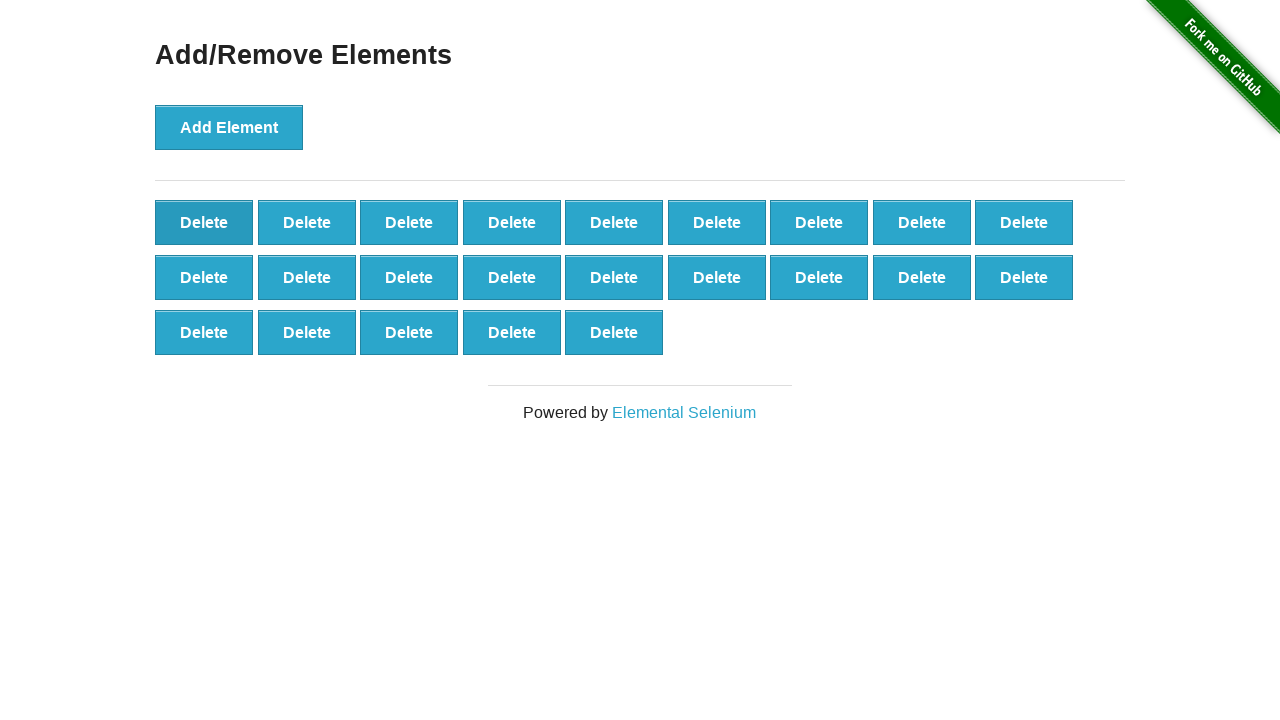

Clicked Delete button (iteration 78/90) at (204, 222) on button.added-manually
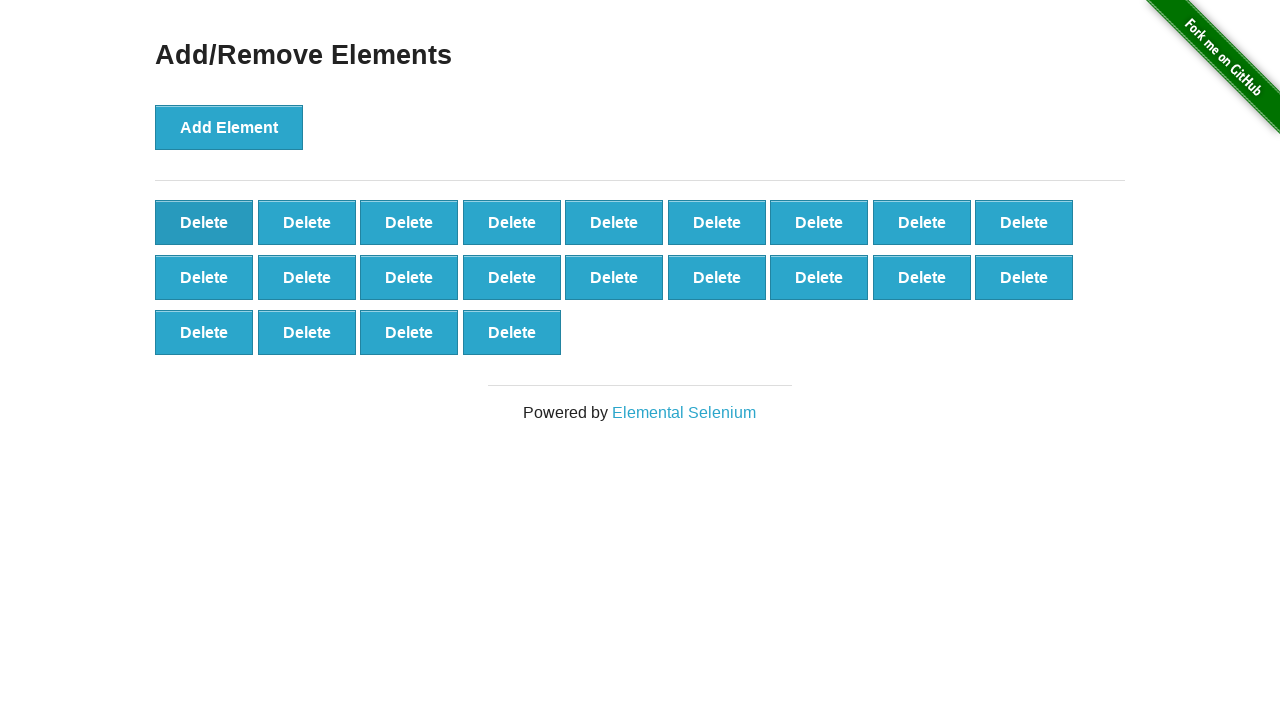

Clicked Delete button (iteration 79/90) at (204, 222) on button.added-manually
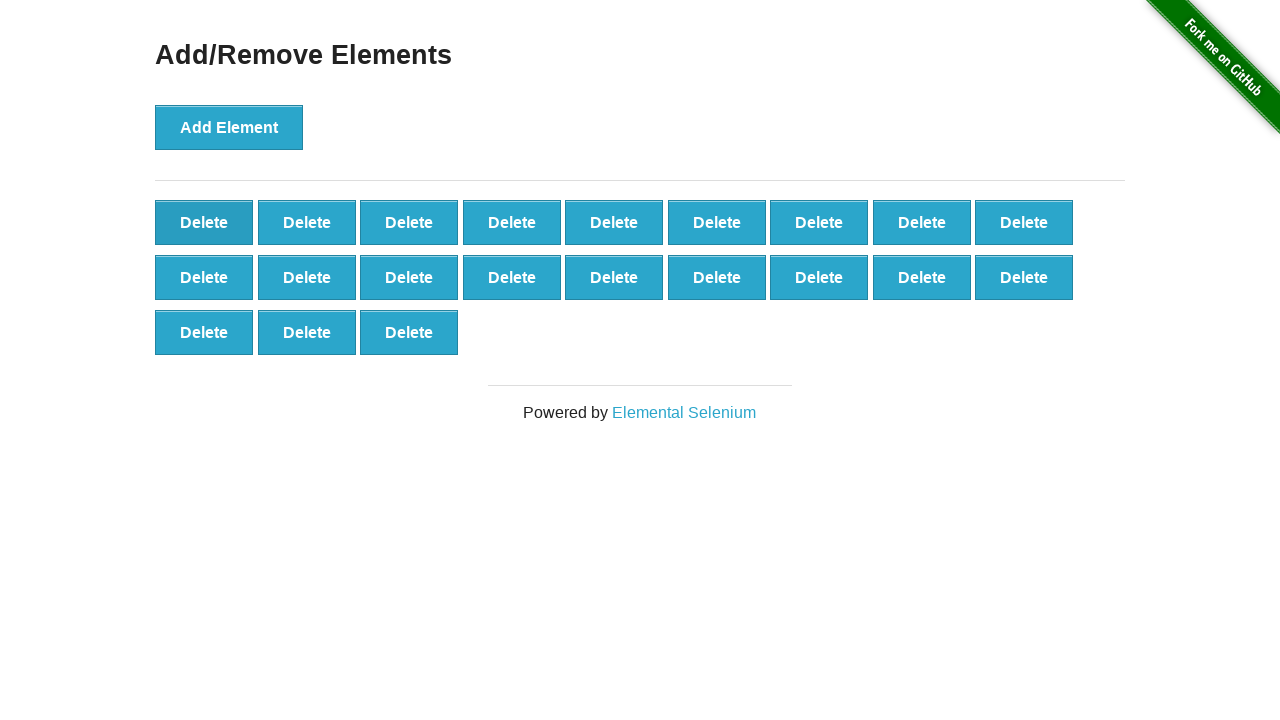

Clicked Delete button (iteration 80/90) at (204, 222) on button.added-manually
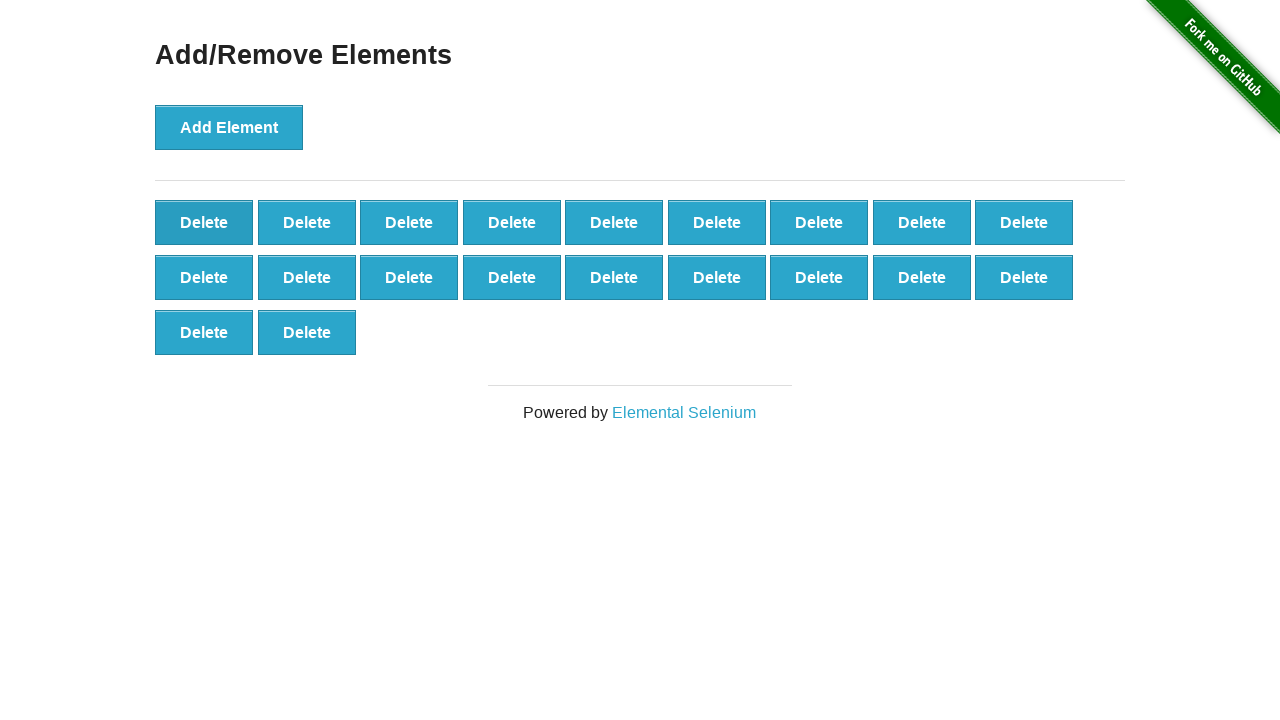

Clicked Delete button (iteration 81/90) at (204, 222) on button.added-manually
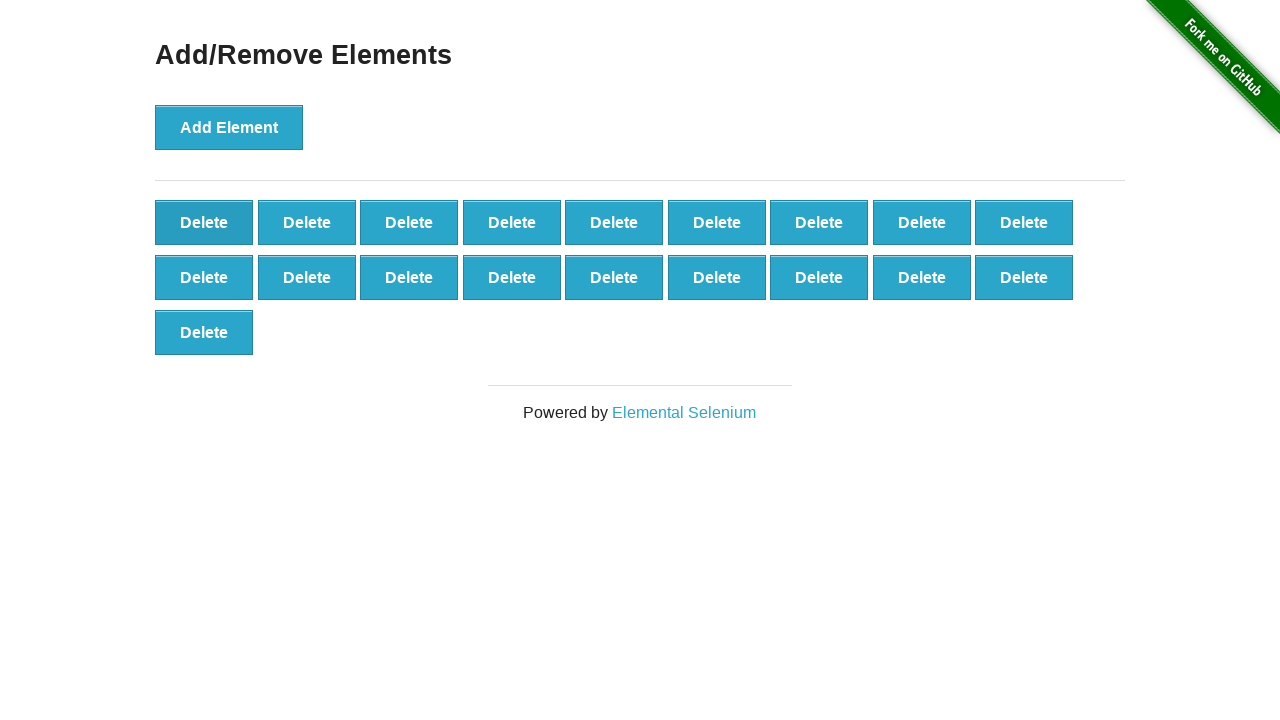

Clicked Delete button (iteration 82/90) at (204, 222) on button.added-manually
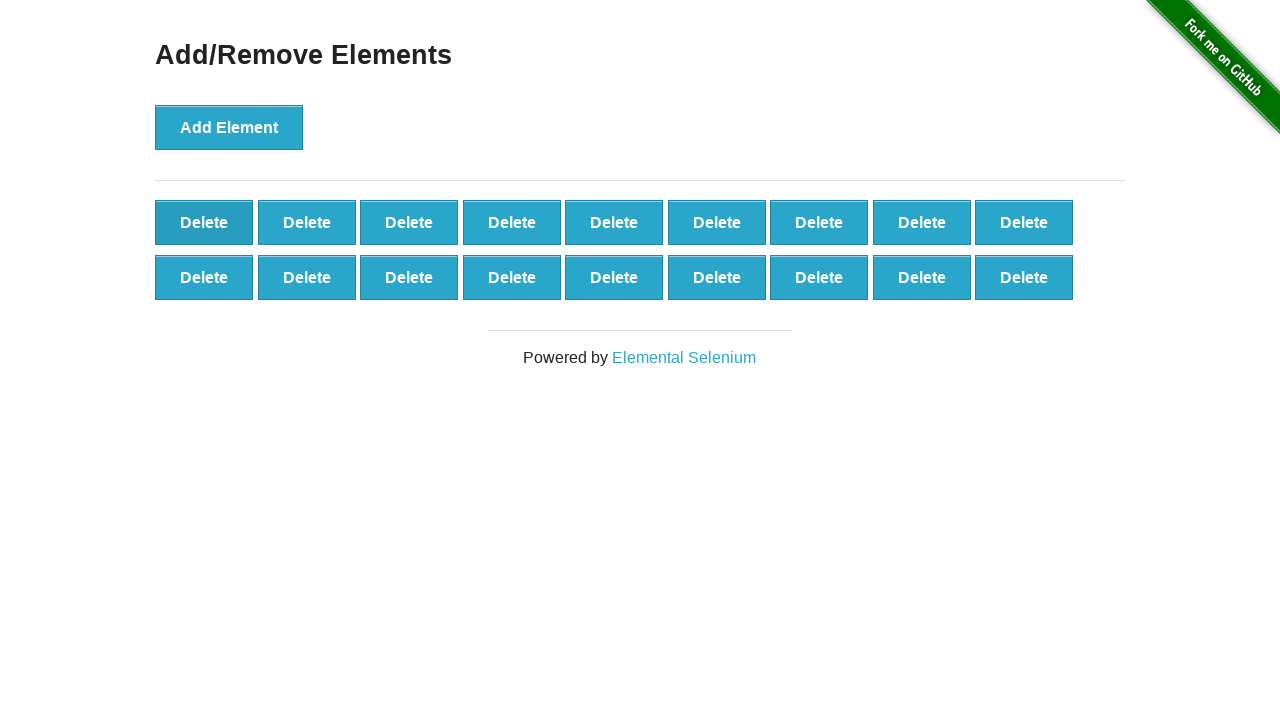

Clicked Delete button (iteration 83/90) at (204, 222) on button.added-manually
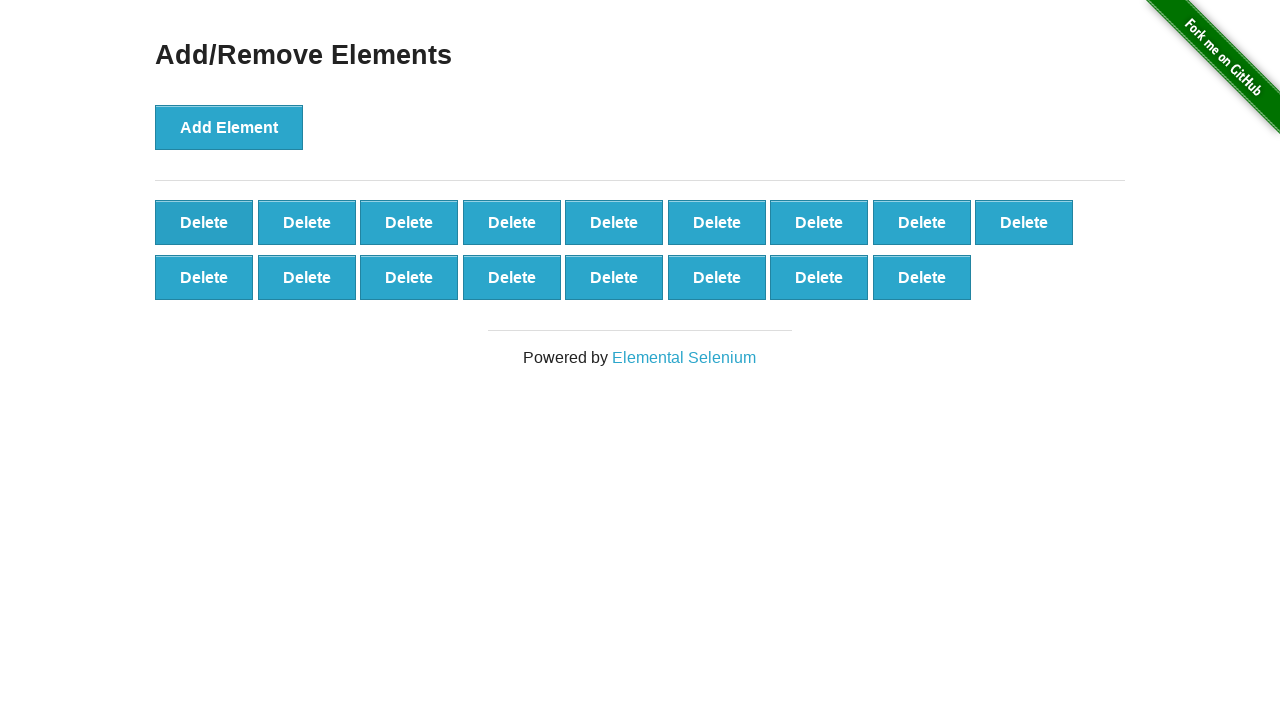

Clicked Delete button (iteration 84/90) at (204, 222) on button.added-manually
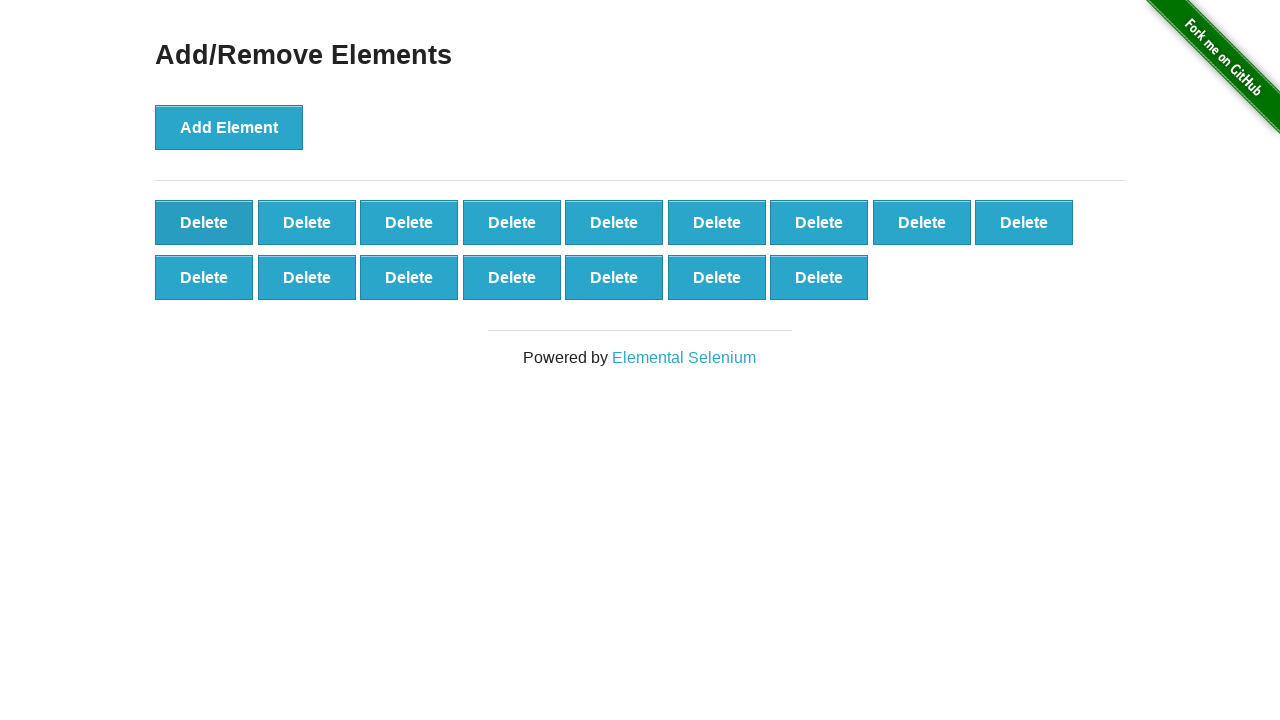

Clicked Delete button (iteration 85/90) at (204, 222) on button.added-manually
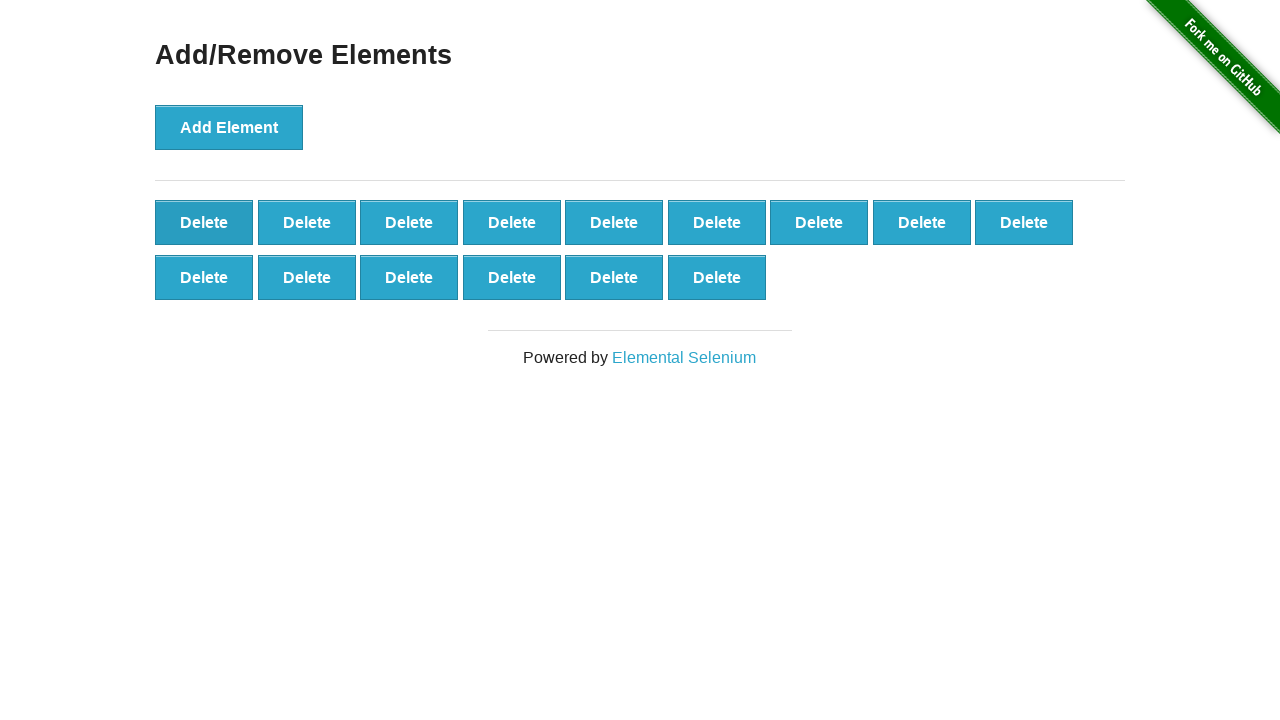

Clicked Delete button (iteration 86/90) at (204, 222) on button.added-manually
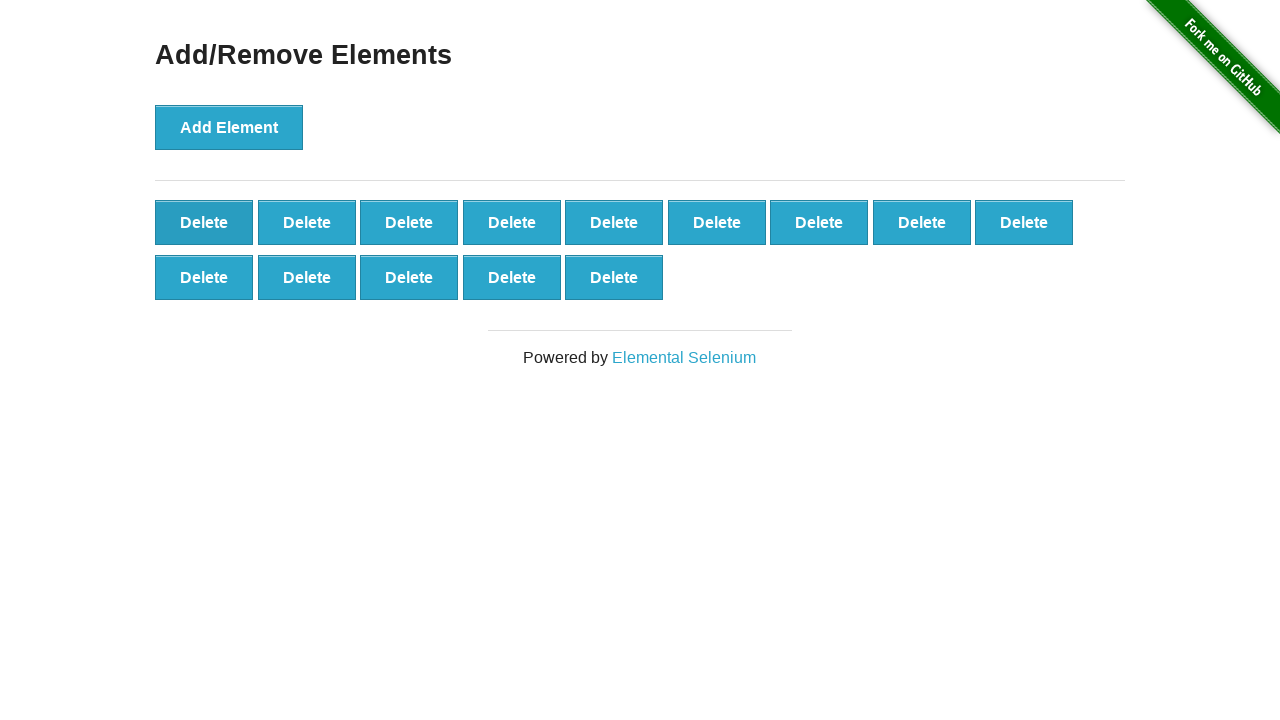

Clicked Delete button (iteration 87/90) at (204, 222) on button.added-manually
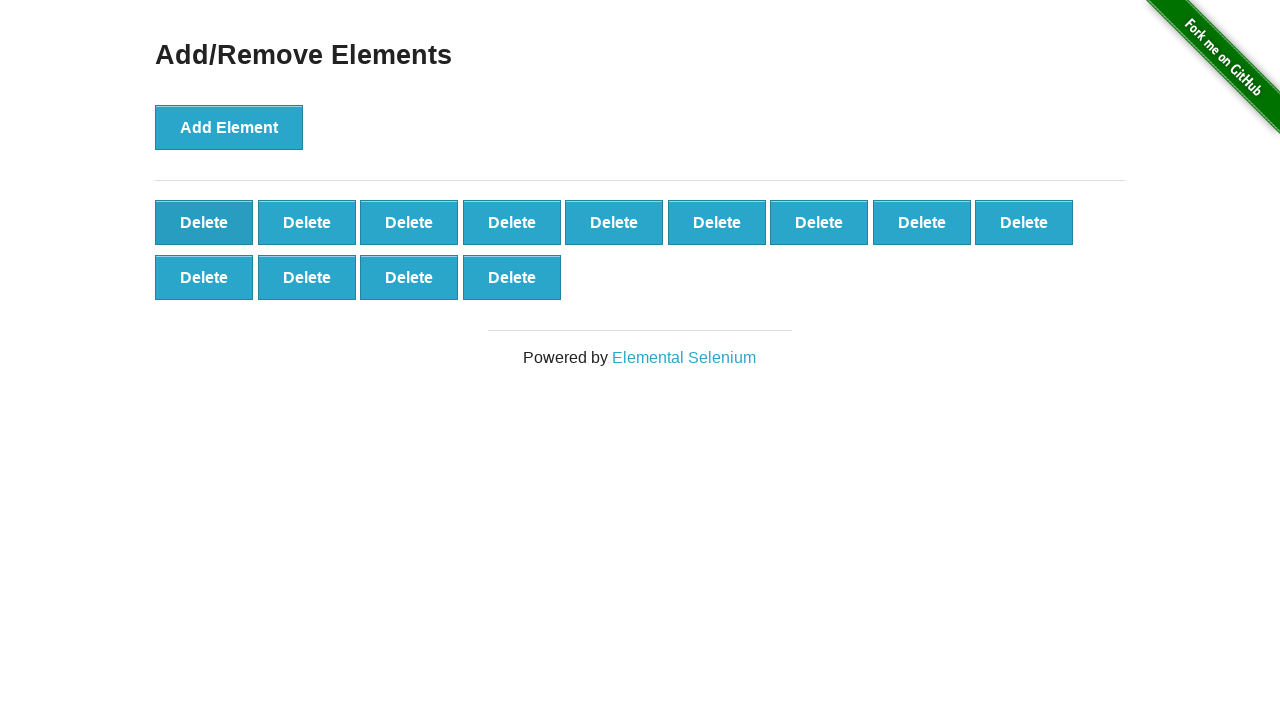

Clicked Delete button (iteration 88/90) at (204, 222) on button.added-manually
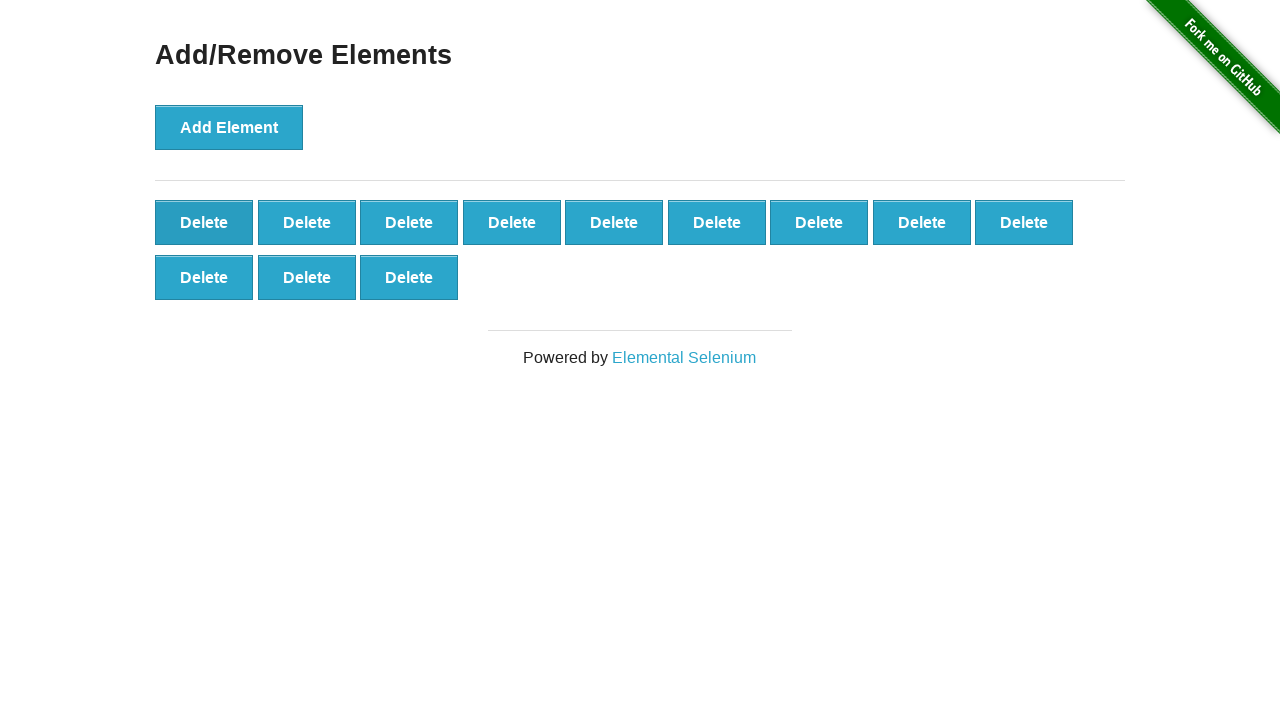

Clicked Delete button (iteration 89/90) at (204, 222) on button.added-manually
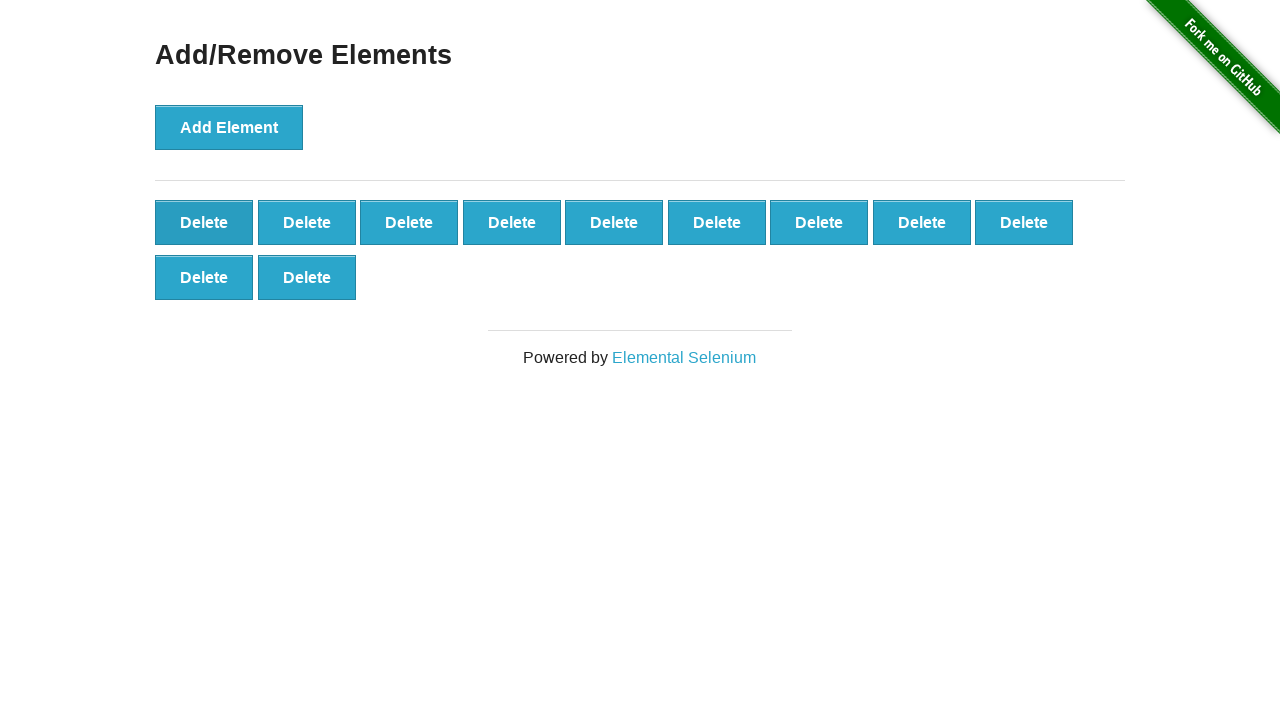

Clicked Delete button (iteration 90/90) at (204, 222) on button.added-manually
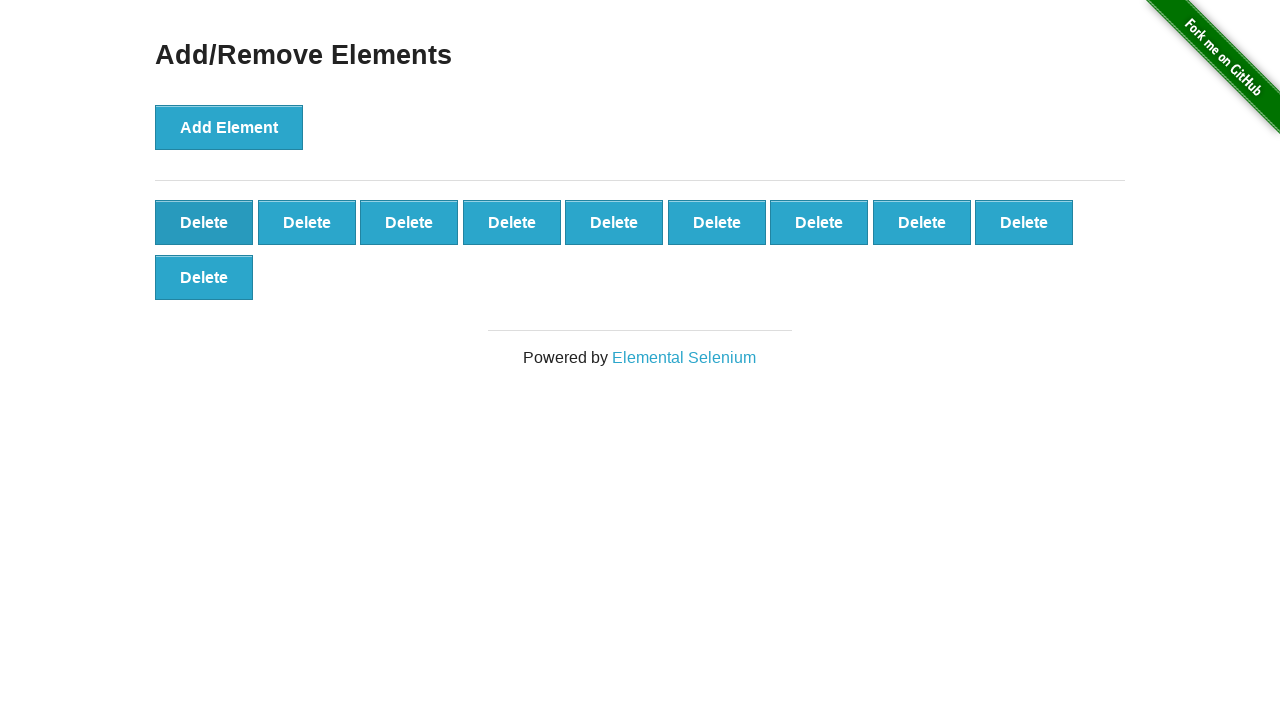

Retrieved remaining delete buttons, count: 10
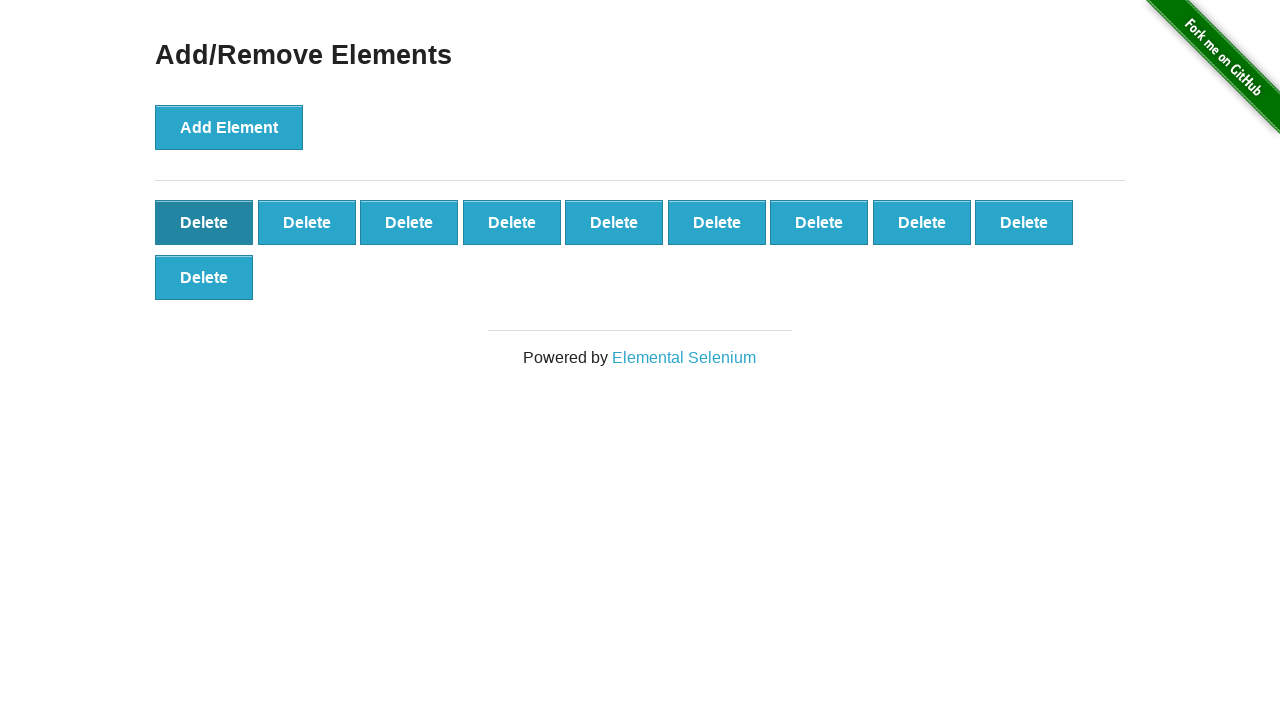

Verified that 10 delete buttons remain after deleting 90
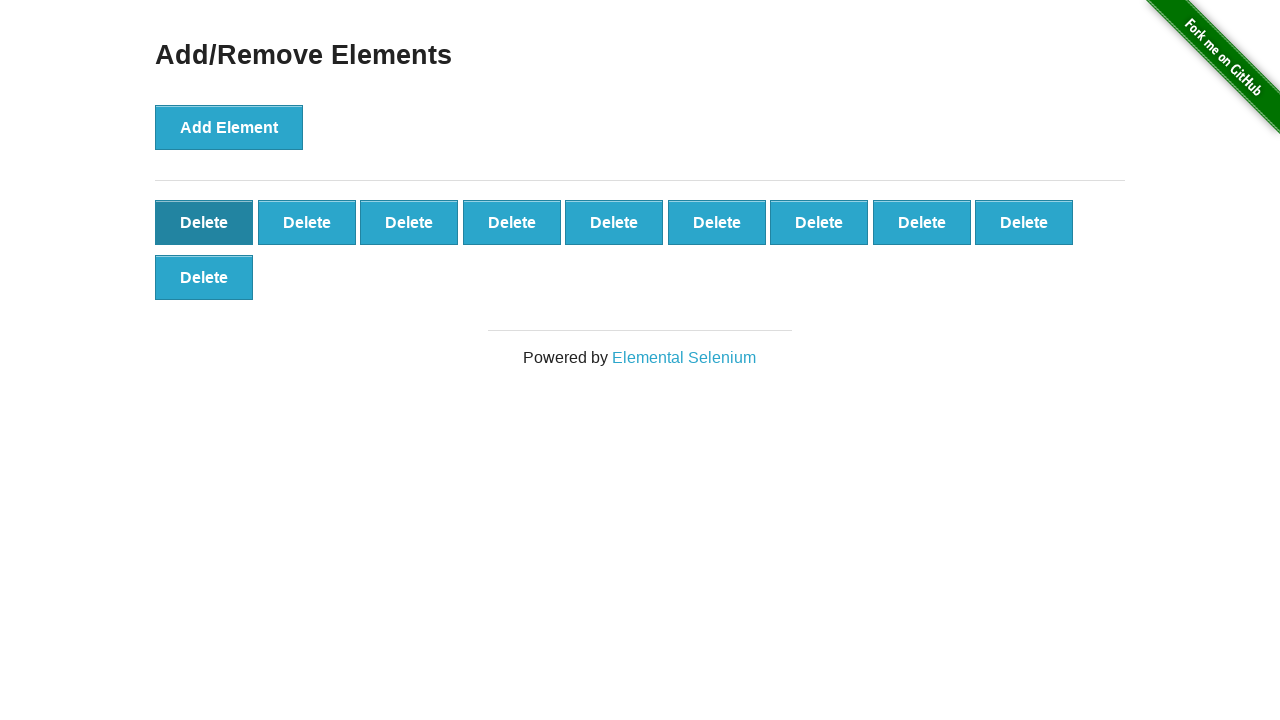

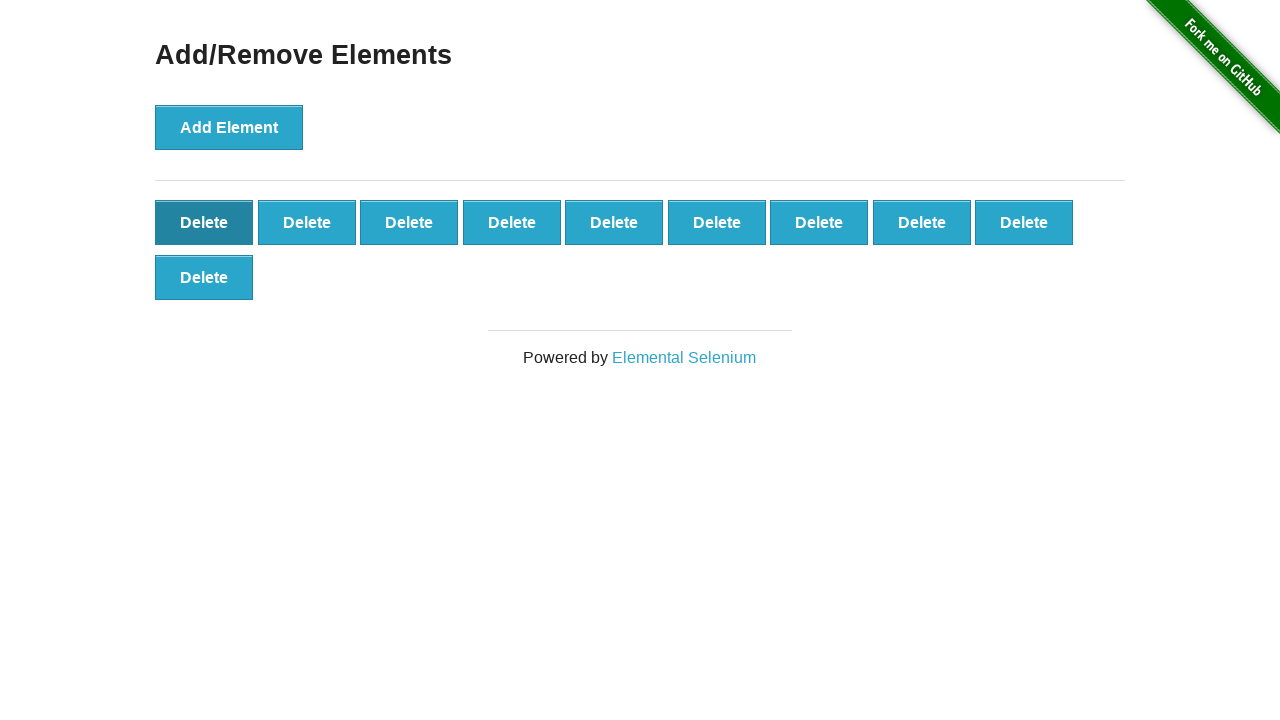